Automates playing the 2048 game by repeatedly pressing arrow keys (right, down, left) and clicking the retry button when the game ends to continue playing.

Starting URL: https://gabrielecirulli.github.io/2048/

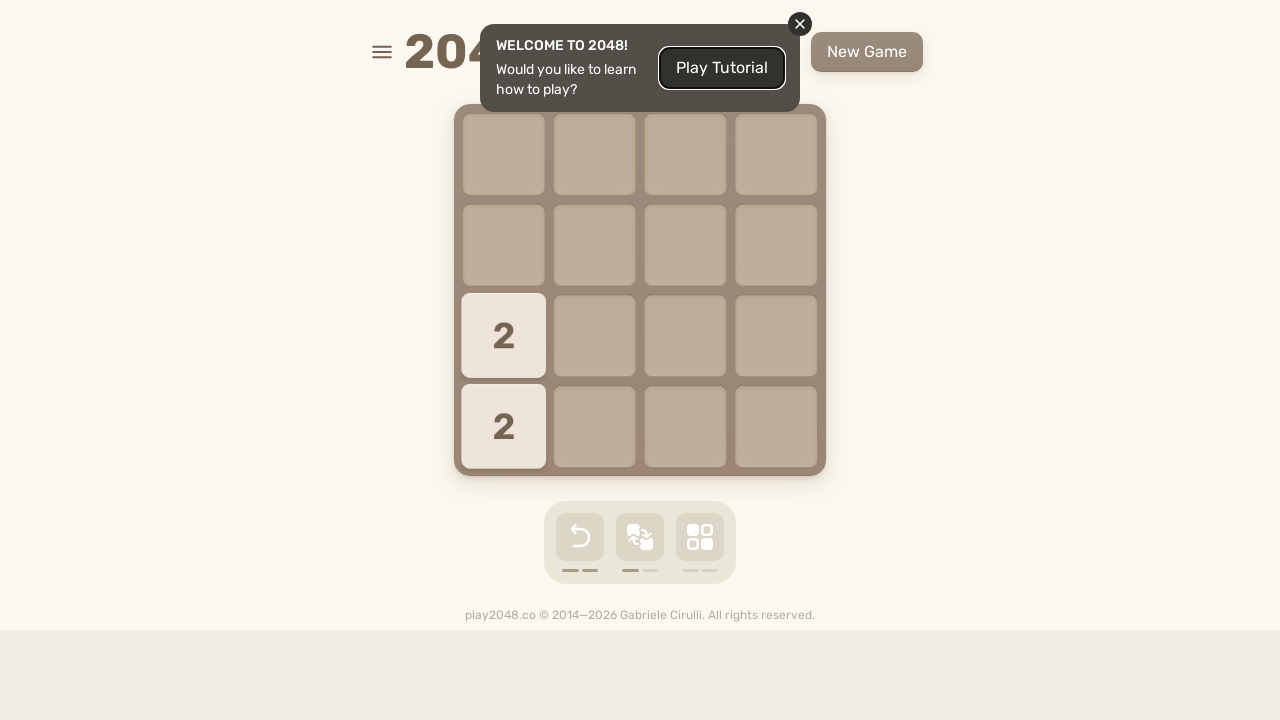

Pressed ArrowRight in game round 1 (move 1)
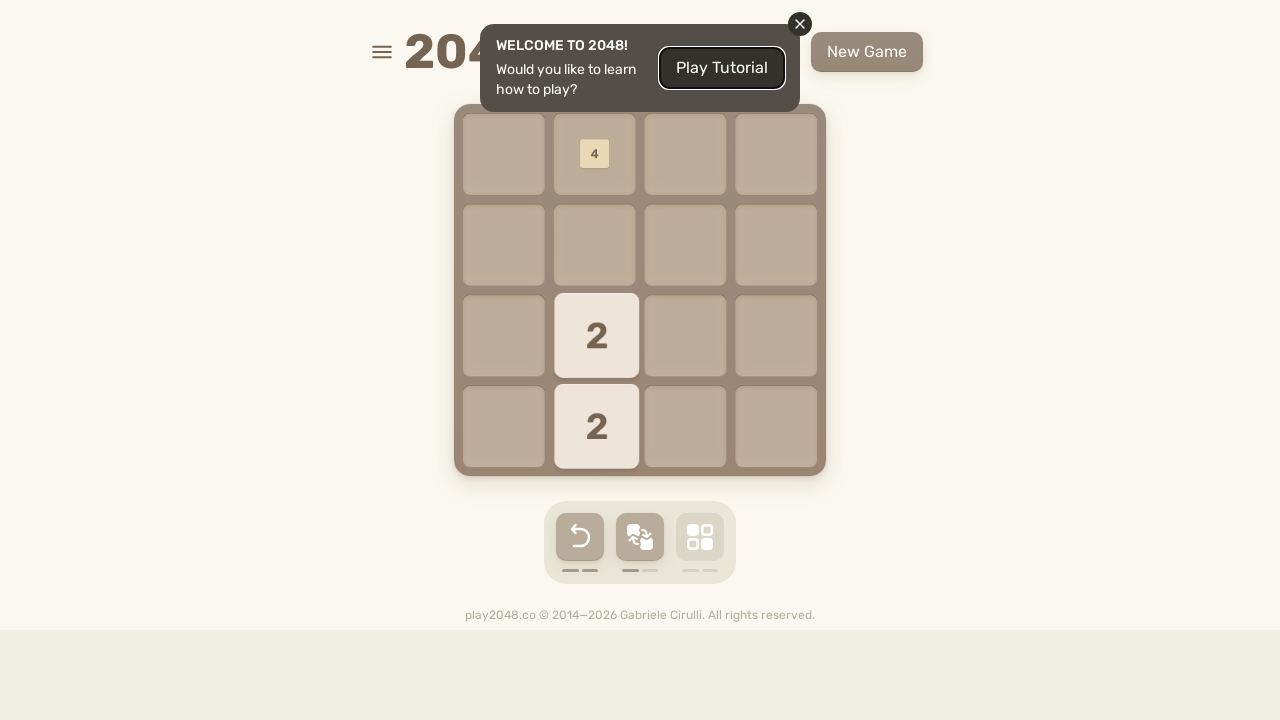

Pressed ArrowDown in game round 1 (move 1)
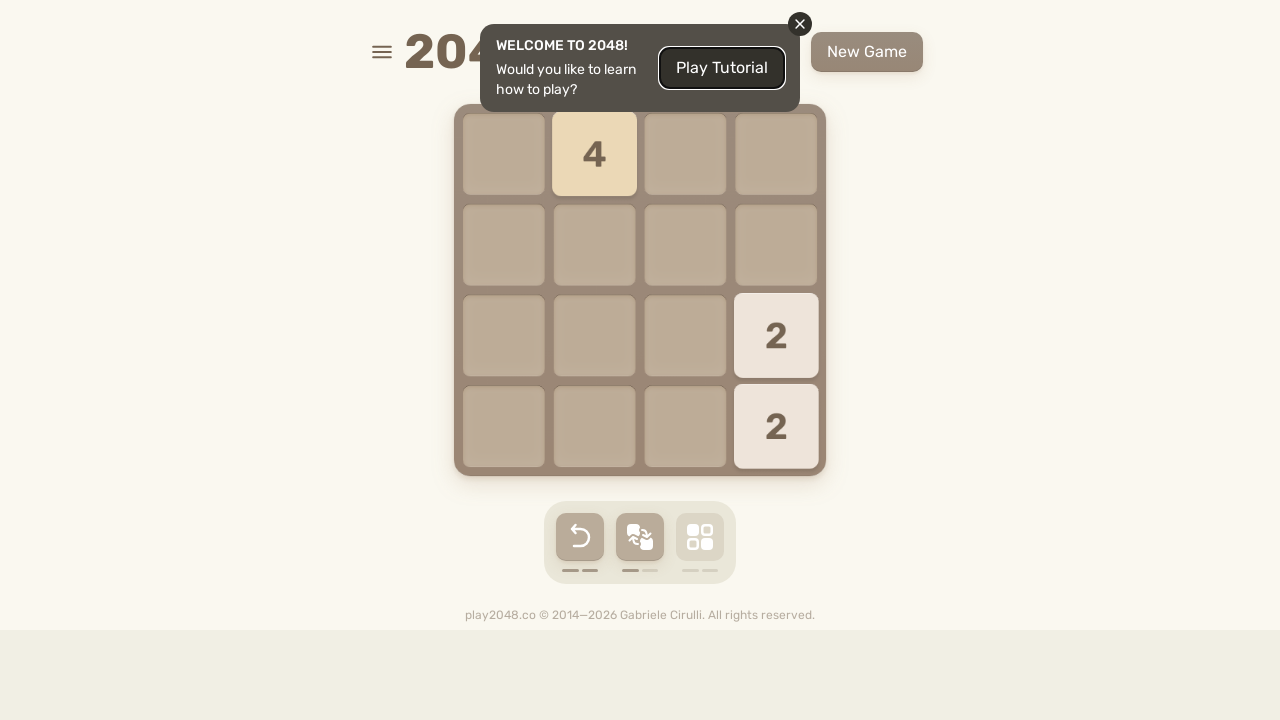

Pressed ArrowRight in game round 1 (move 2)
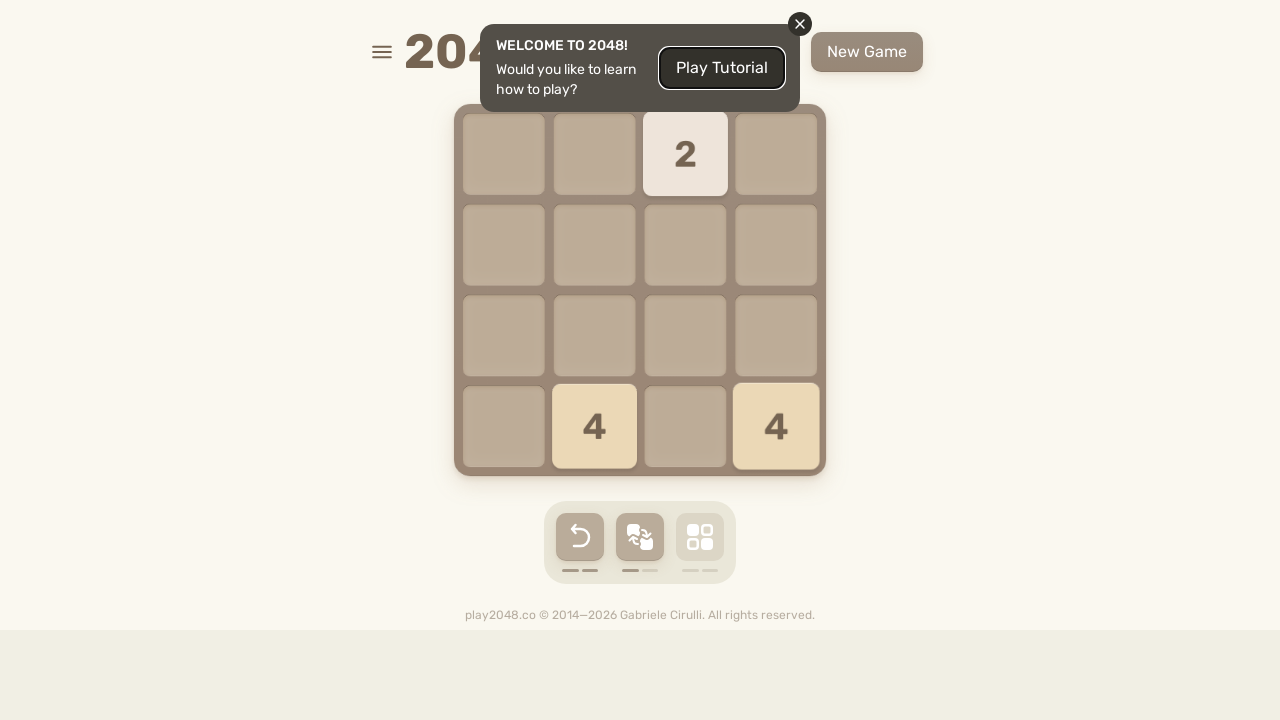

Pressed ArrowDown in game round 1 (move 2)
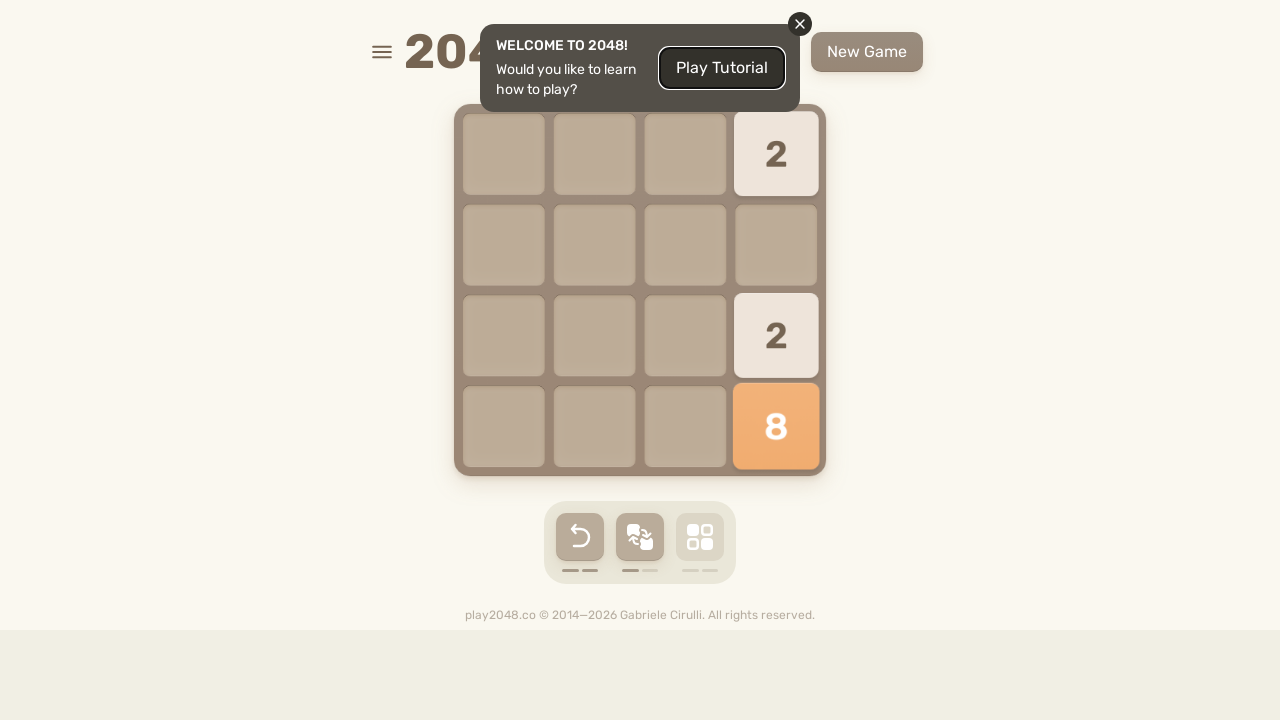

Pressed ArrowRight in game round 1 (move 3)
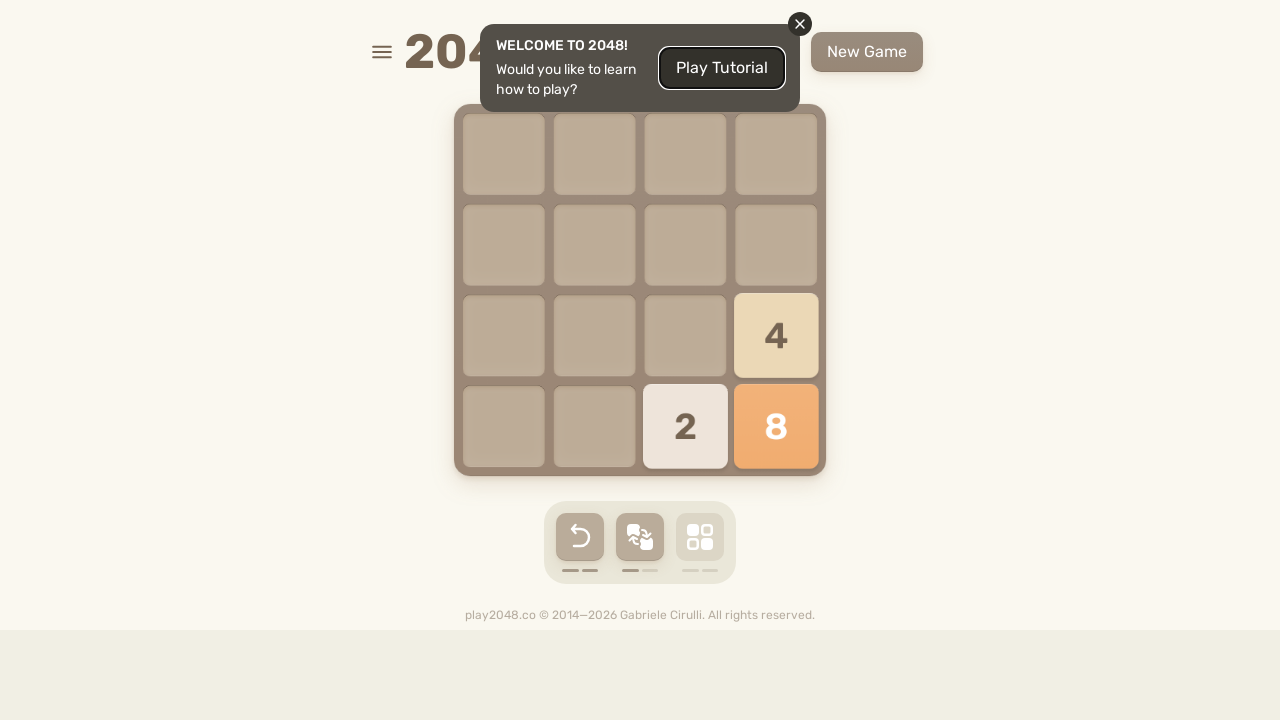

Pressed ArrowDown in game round 1 (move 3)
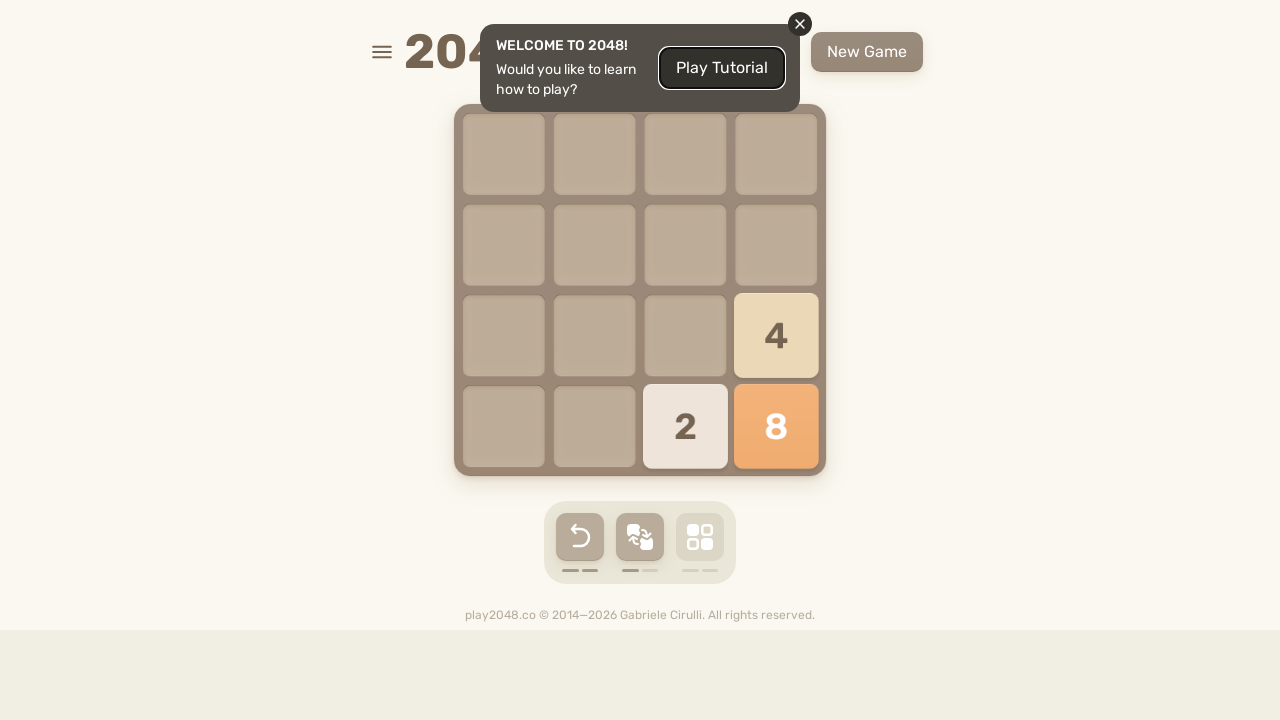

Pressed ArrowRight in game round 1 (move 4)
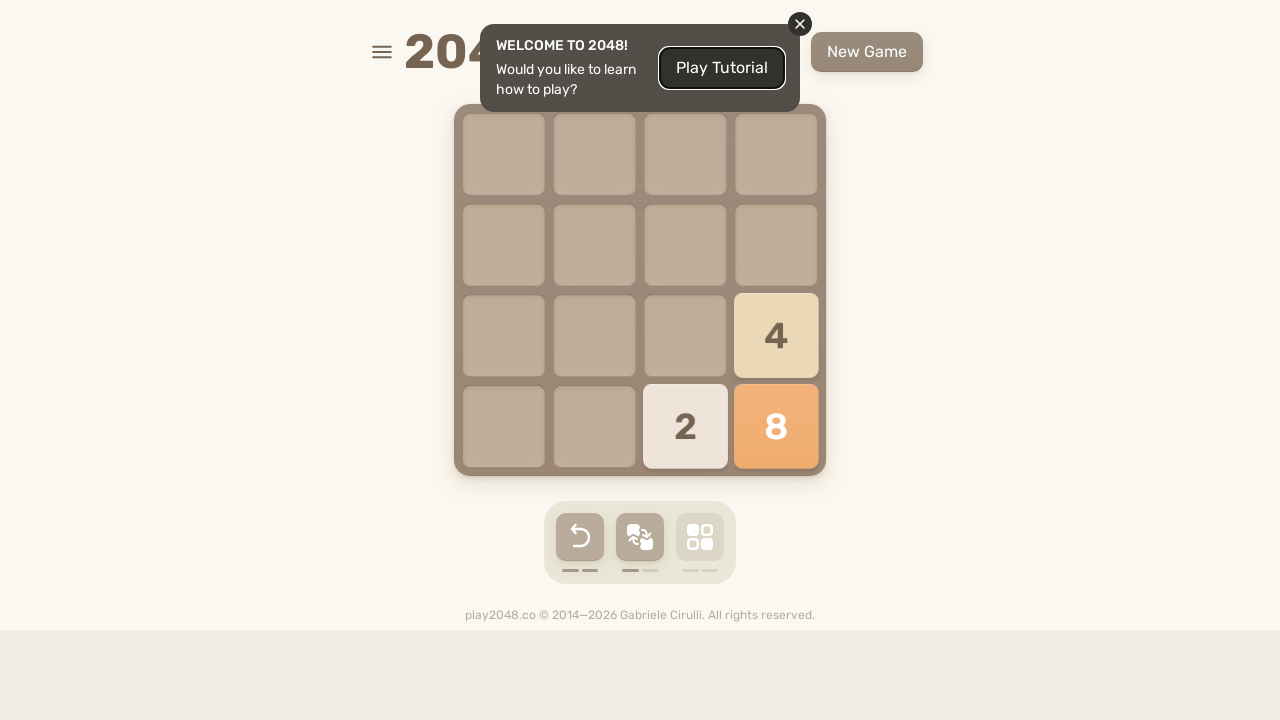

Pressed ArrowDown in game round 1 (move 4)
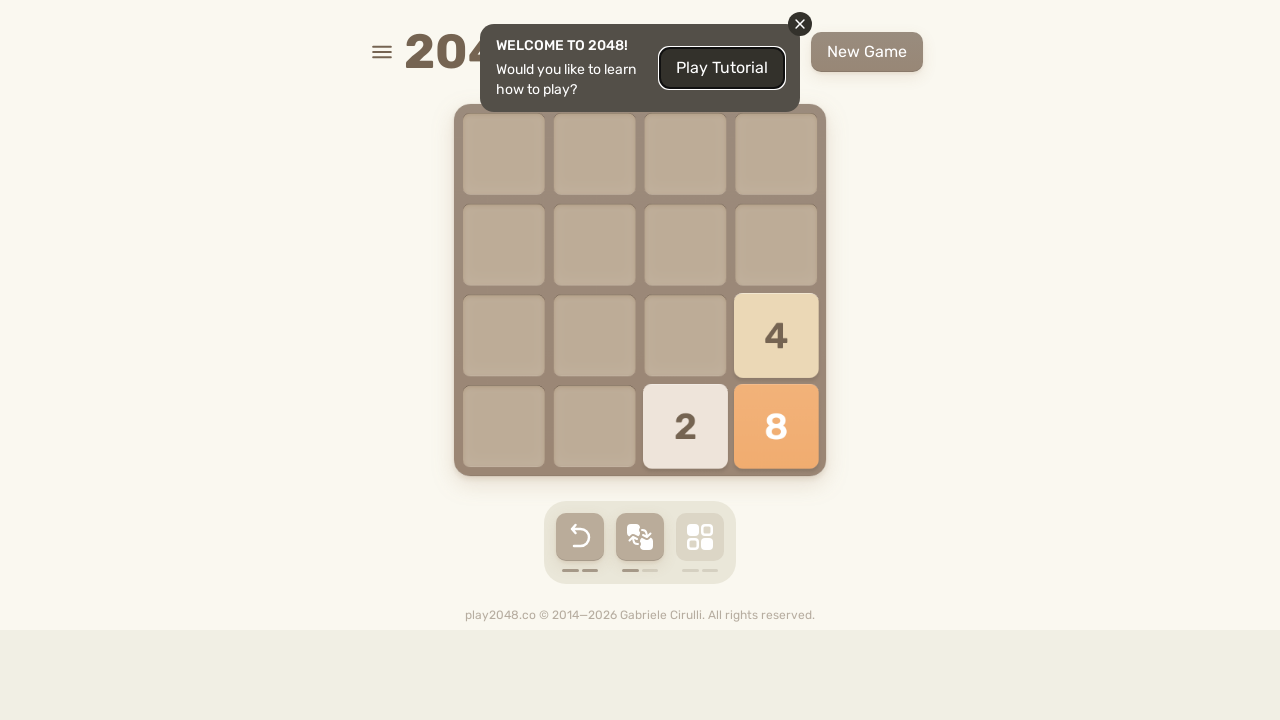

Pressed ArrowRight in game round 1 (move 5)
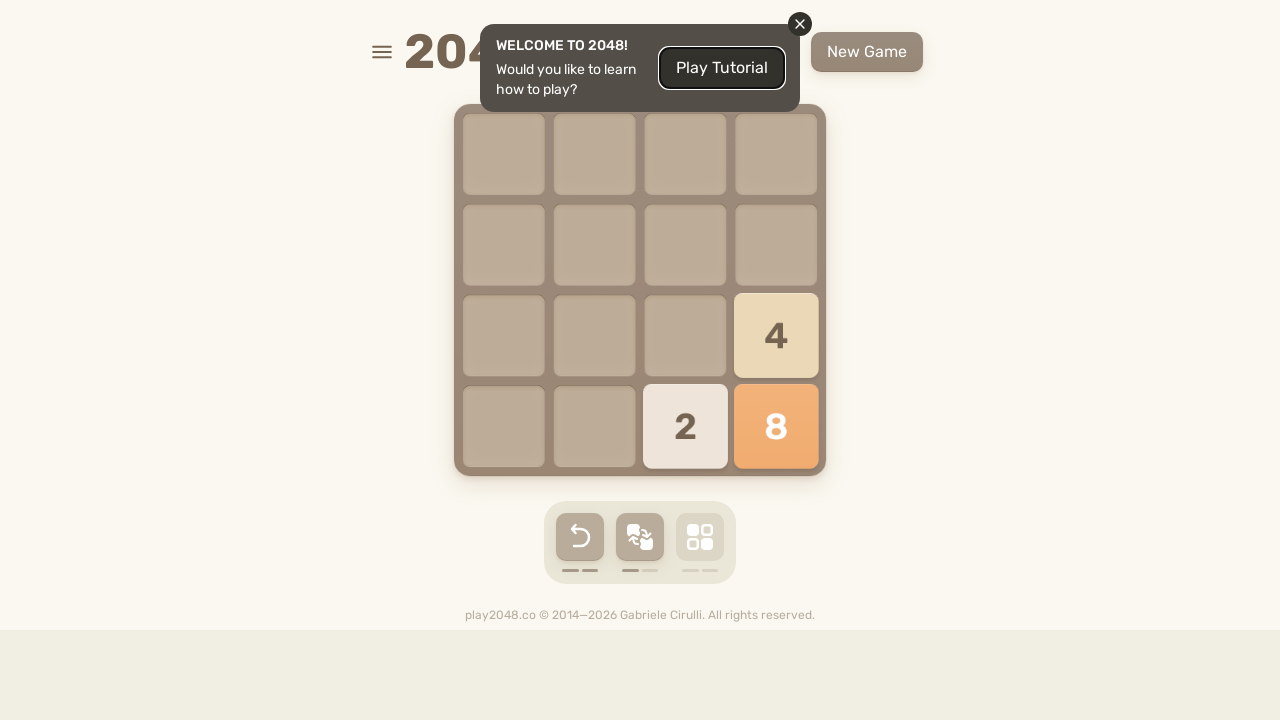

Pressed ArrowDown in game round 1 (move 5)
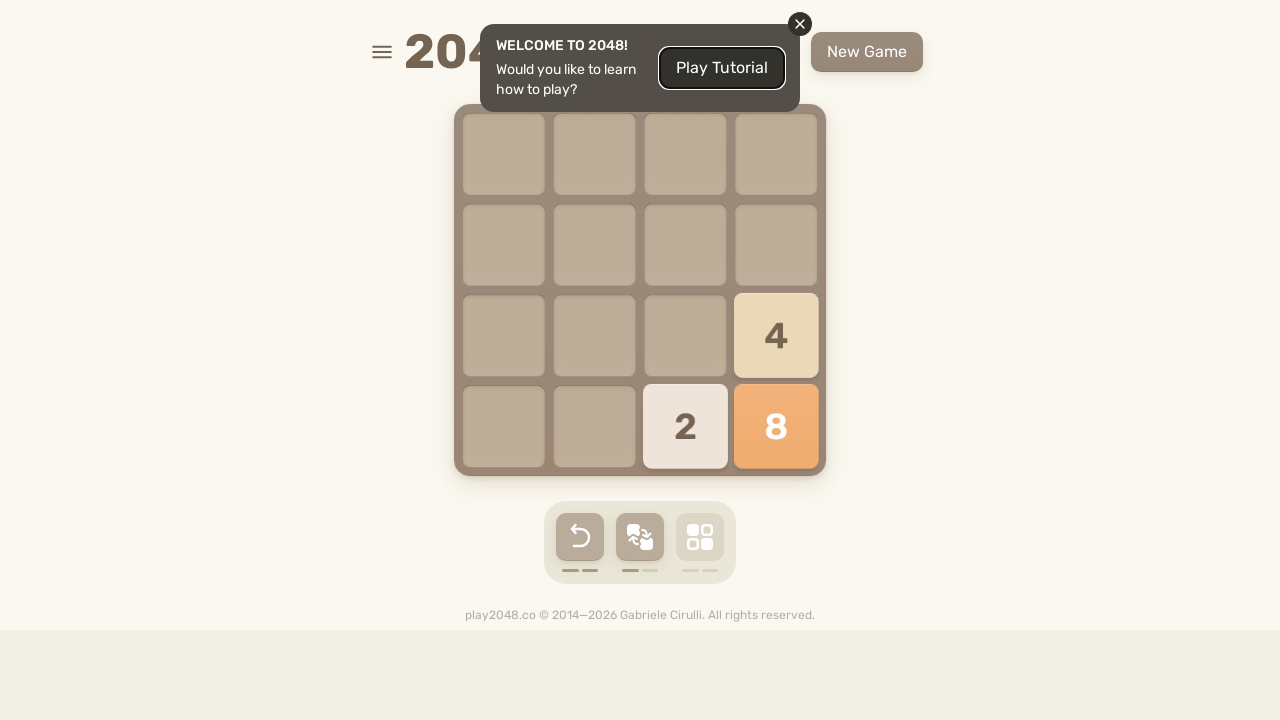

Pressed ArrowRight in game round 1 (move 6)
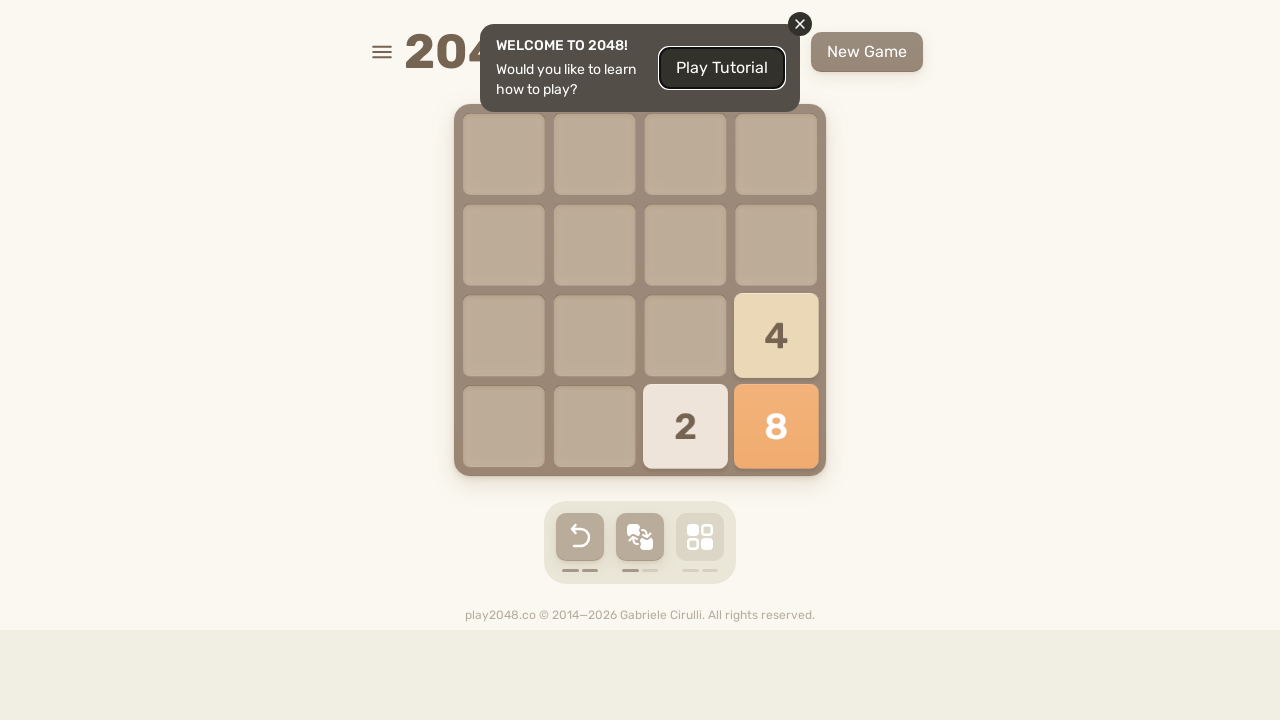

Pressed ArrowDown in game round 1 (move 6)
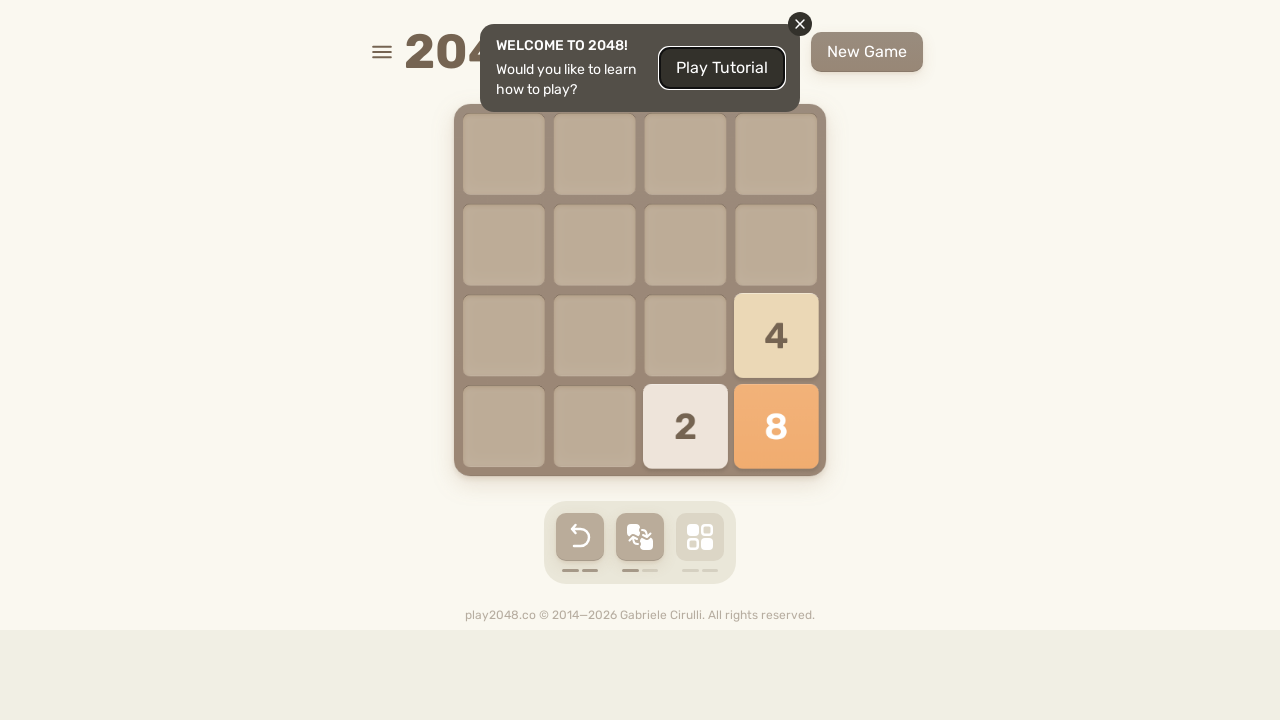

Pressed ArrowRight in game round 1 (move 7)
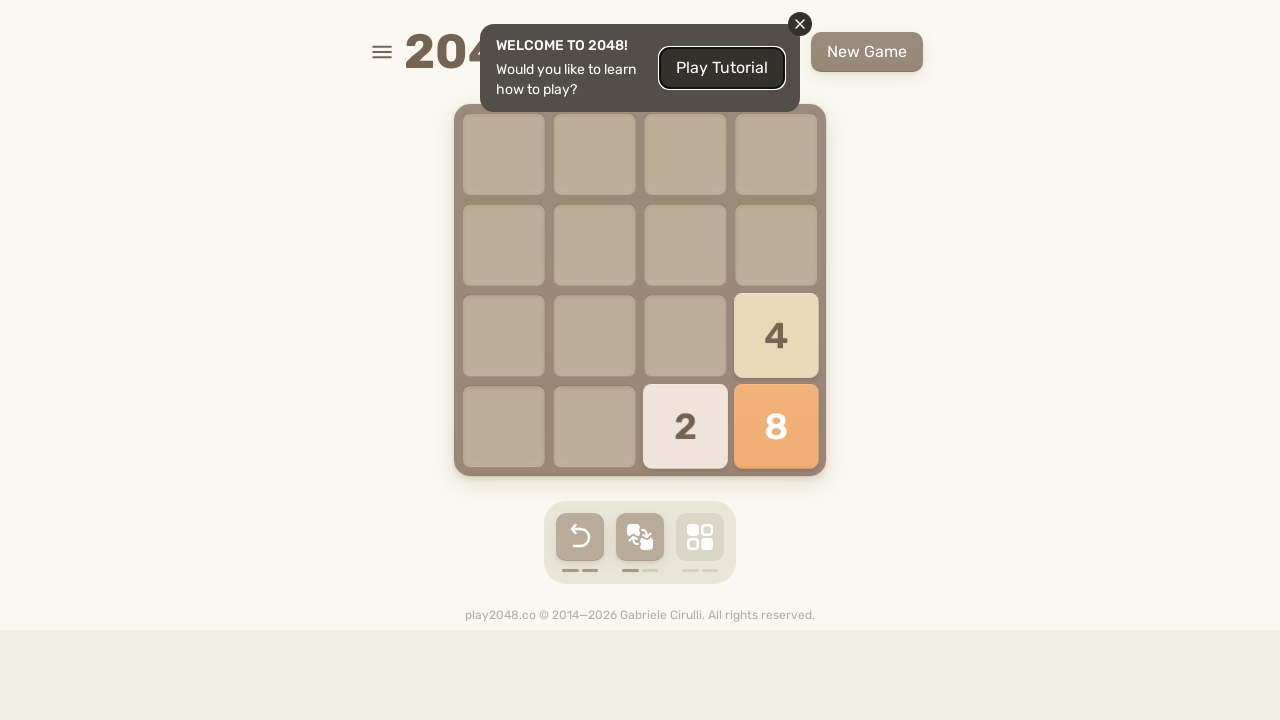

Pressed ArrowDown in game round 1 (move 7)
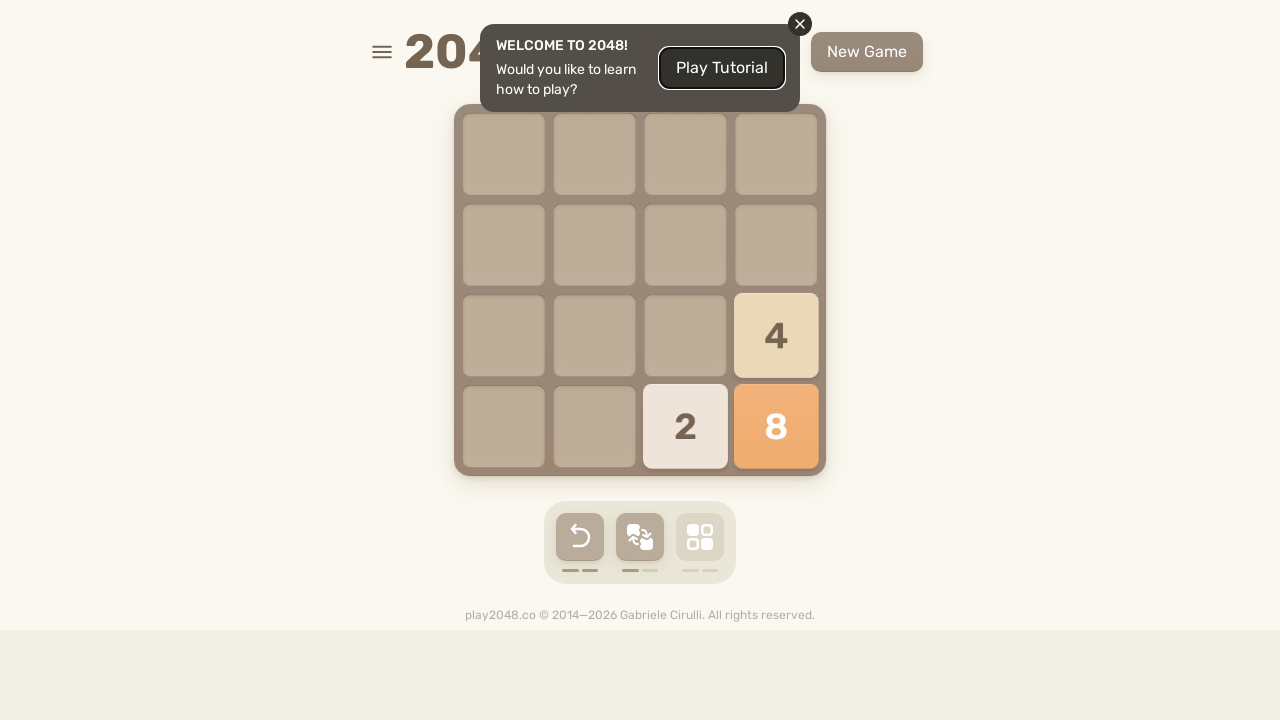

Pressed ArrowRight in game round 1 (move 8)
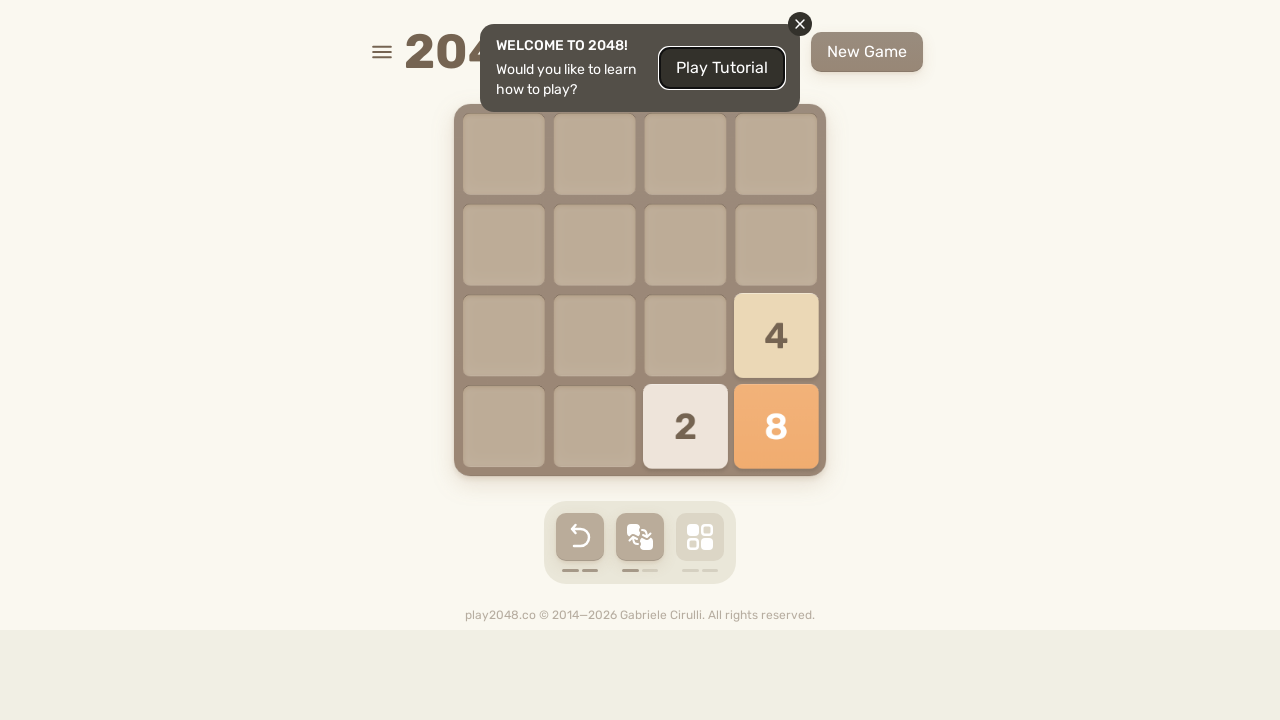

Pressed ArrowDown in game round 1 (move 8)
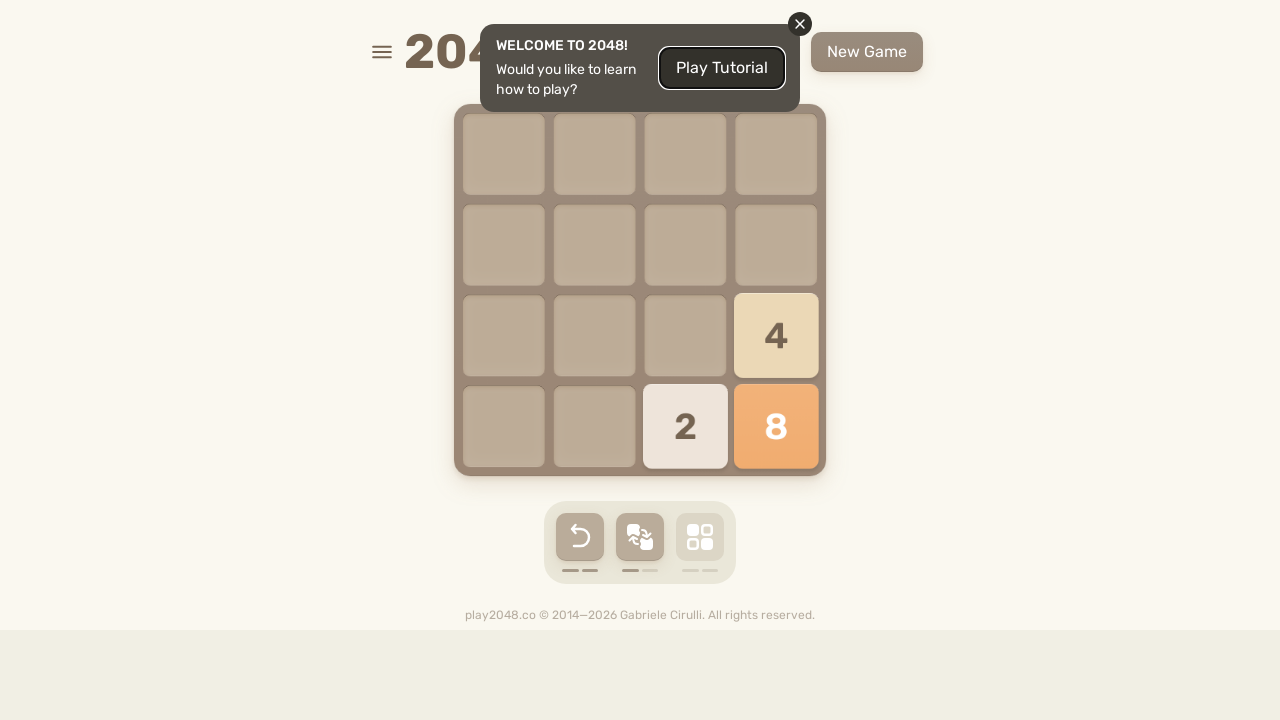

Pressed ArrowRight in game round 1 (move 9)
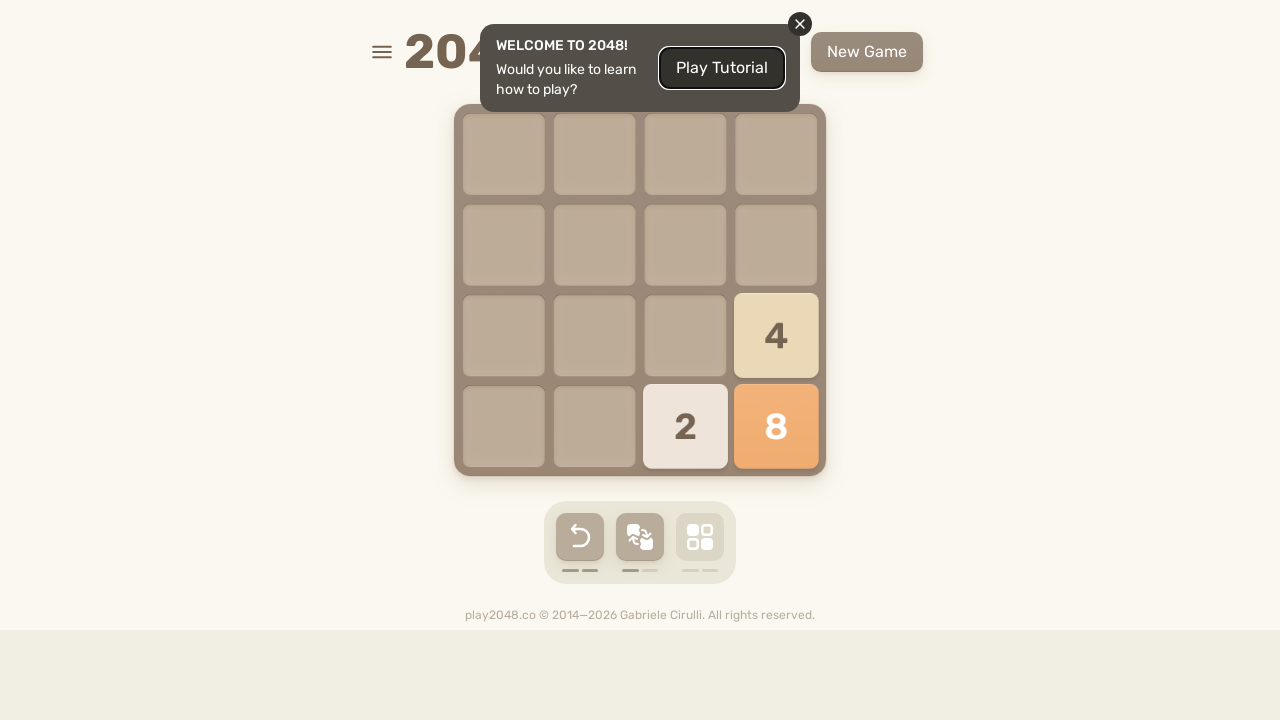

Pressed ArrowDown in game round 1 (move 9)
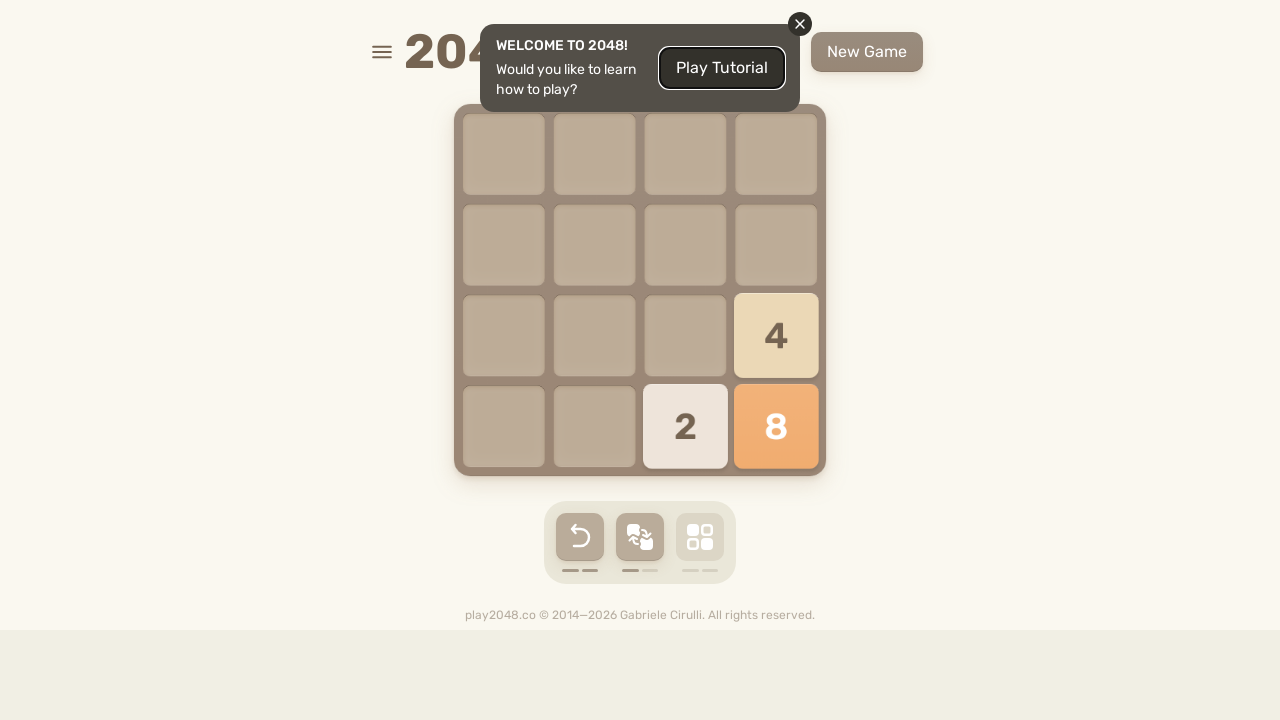

Pressed ArrowRight in game round 1 (move 10)
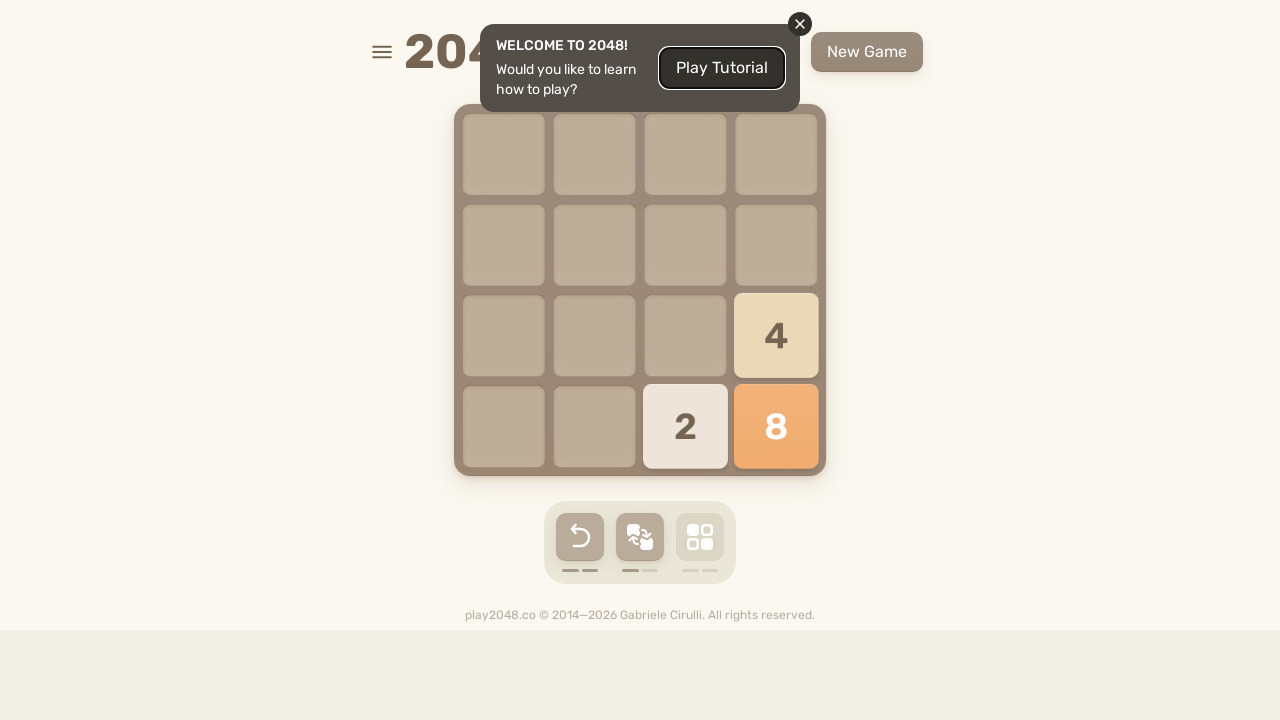

Pressed ArrowDown in game round 1 (move 10)
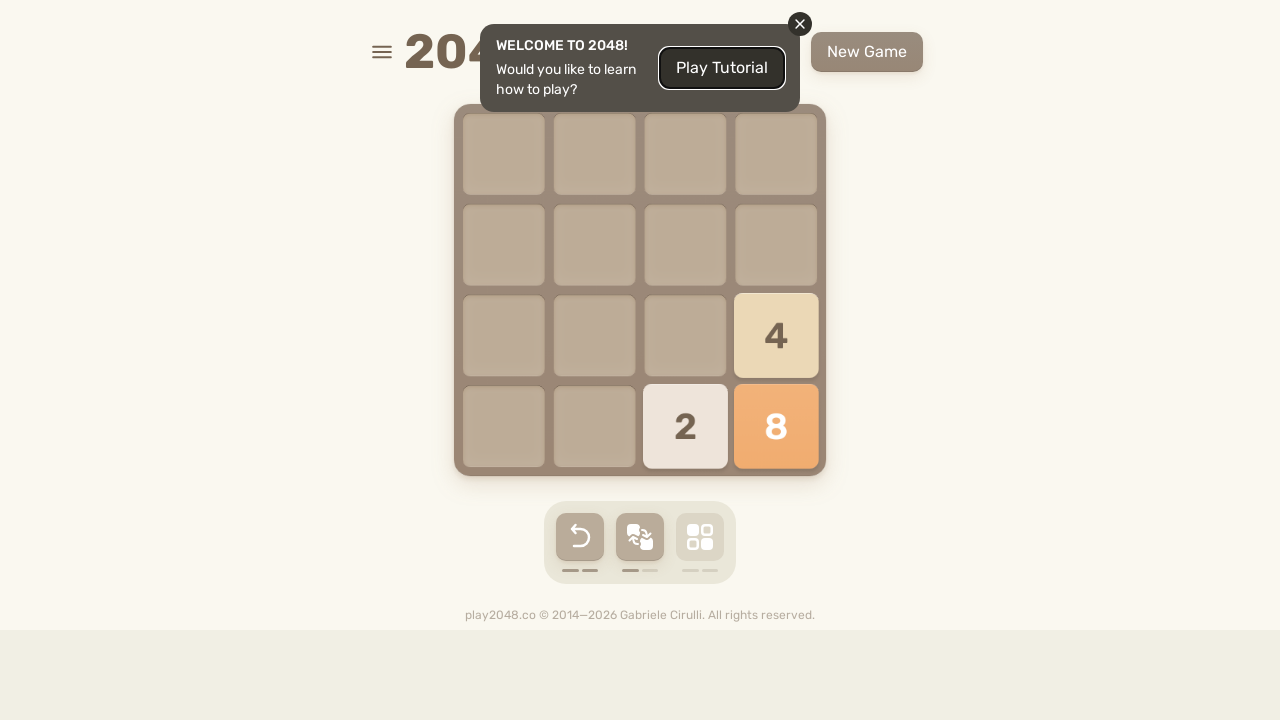

Pressed ArrowRight in game round 1 (move 11)
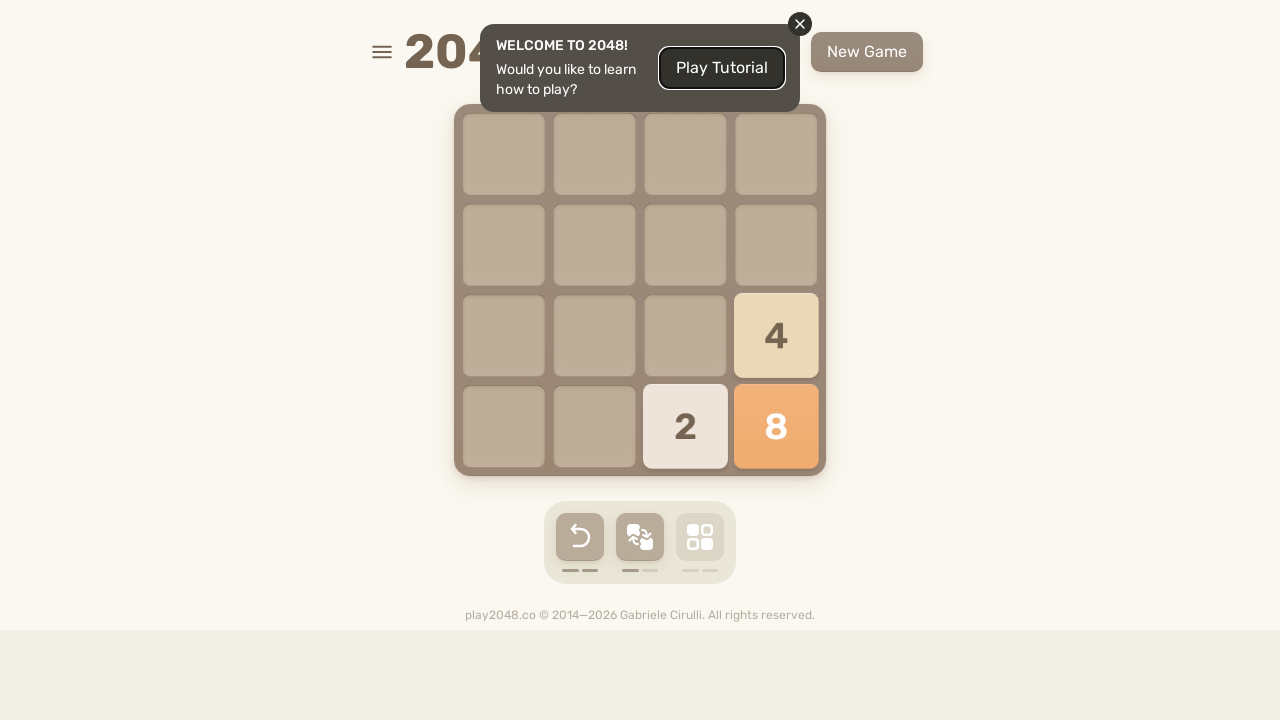

Pressed ArrowDown in game round 1 (move 11)
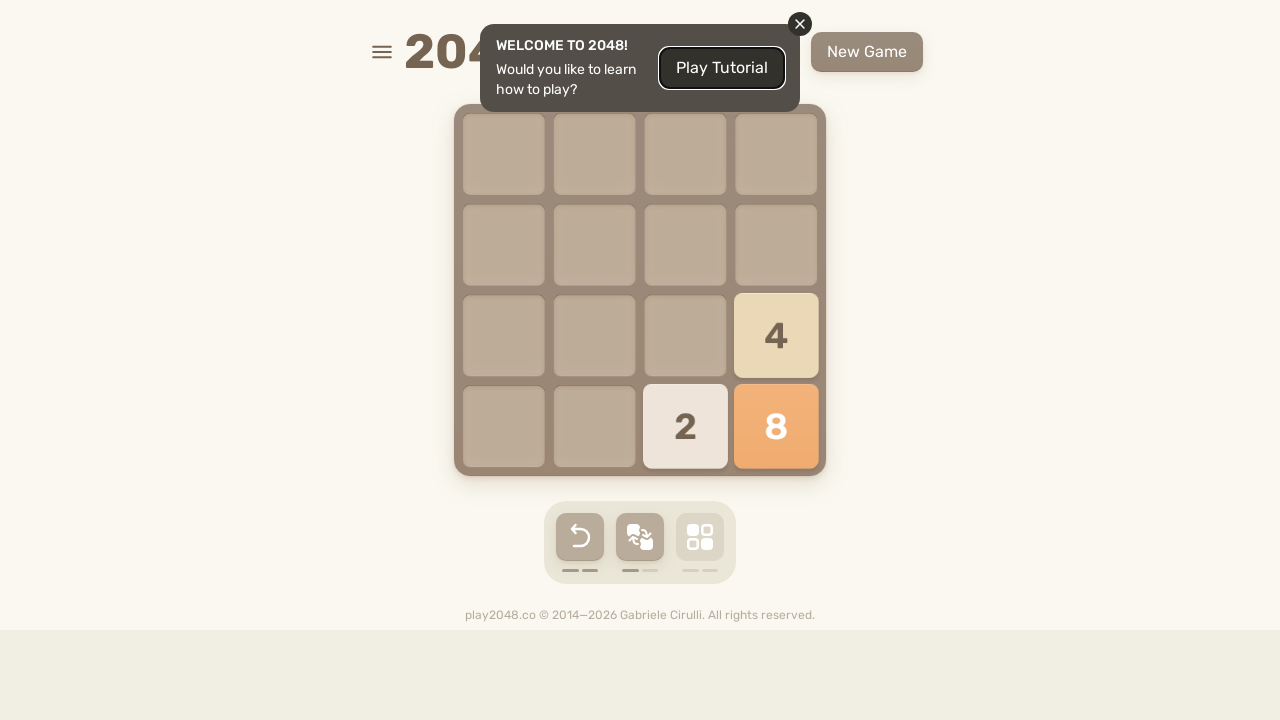

Pressed ArrowRight in game round 1 (move 12)
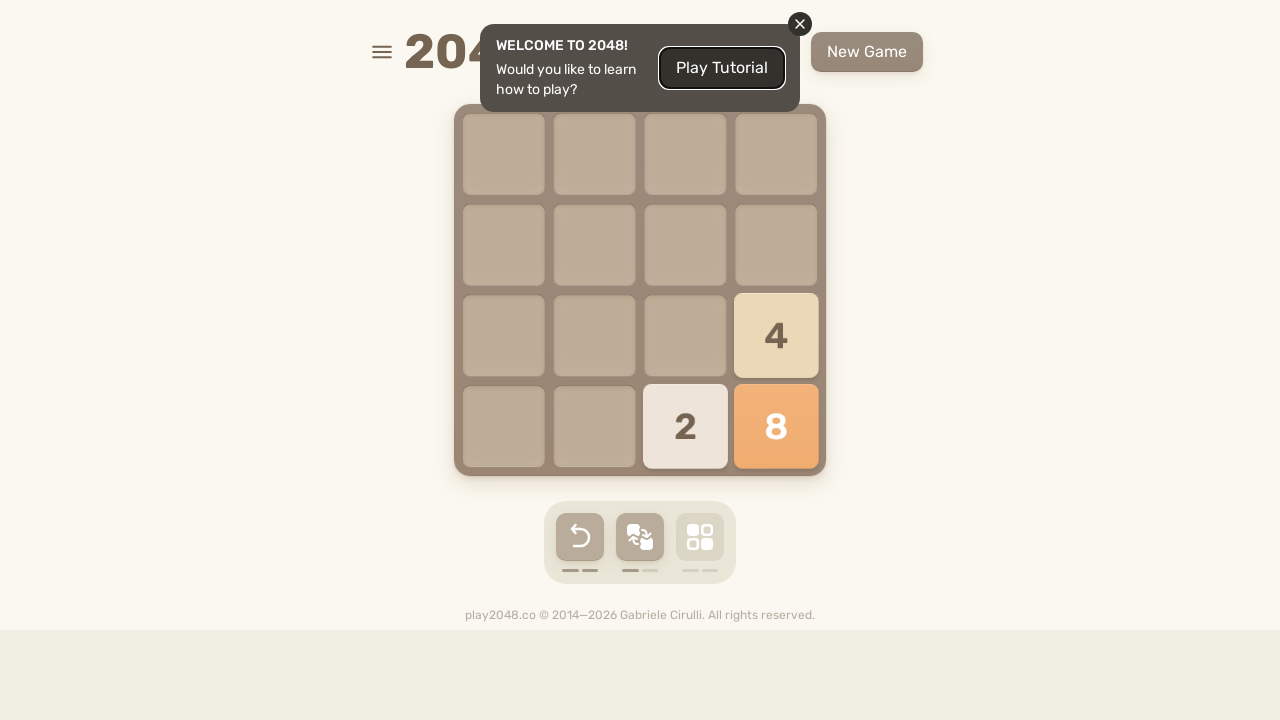

Pressed ArrowDown in game round 1 (move 12)
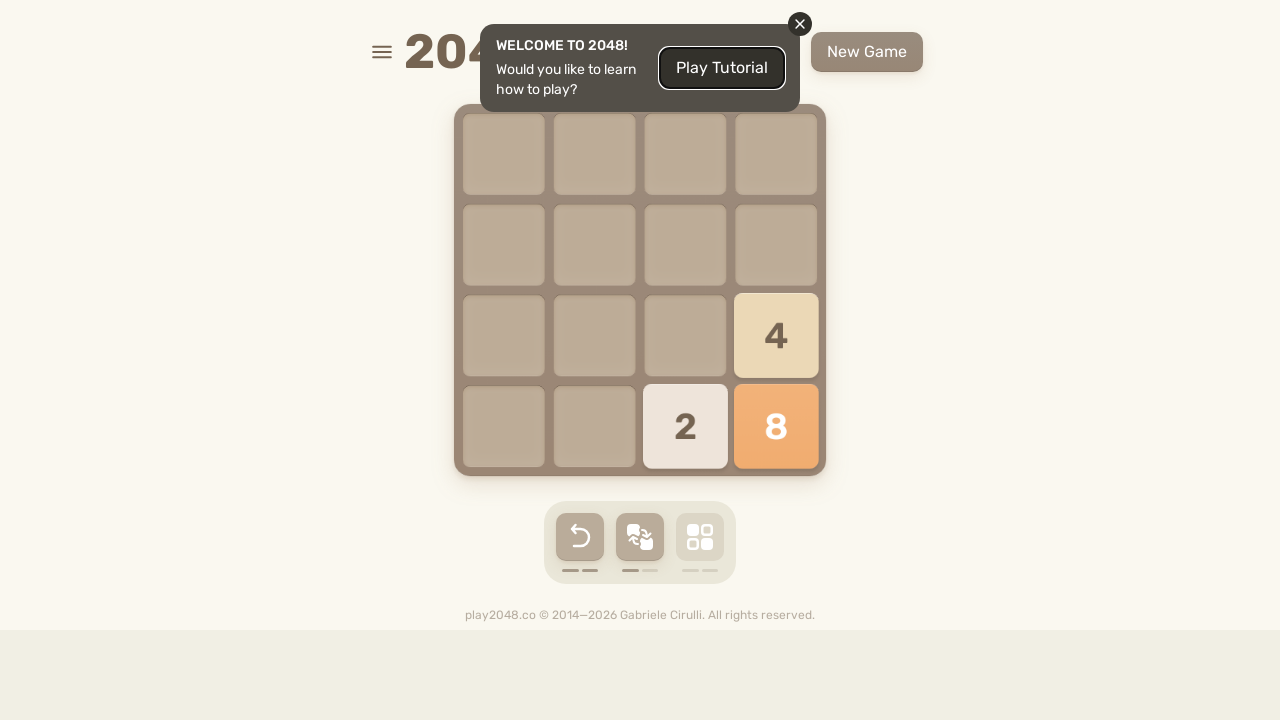

Pressed ArrowRight in game round 1 (move 13)
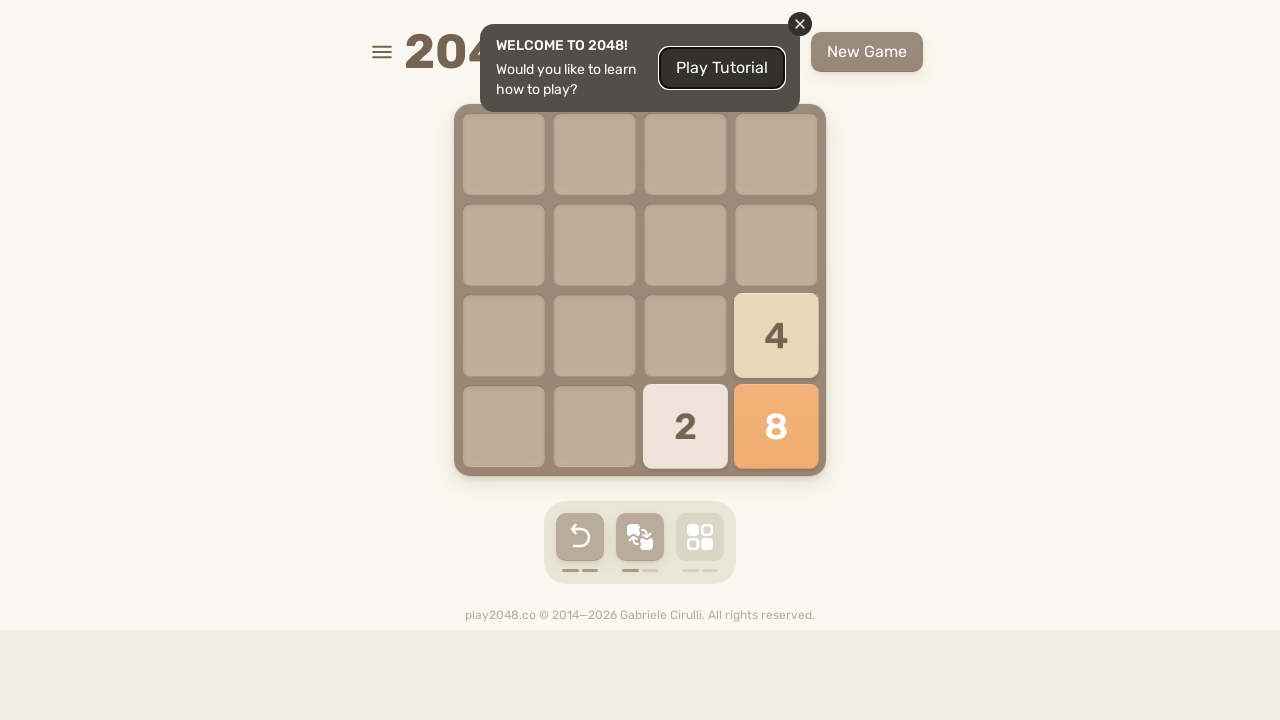

Pressed ArrowDown in game round 1 (move 13)
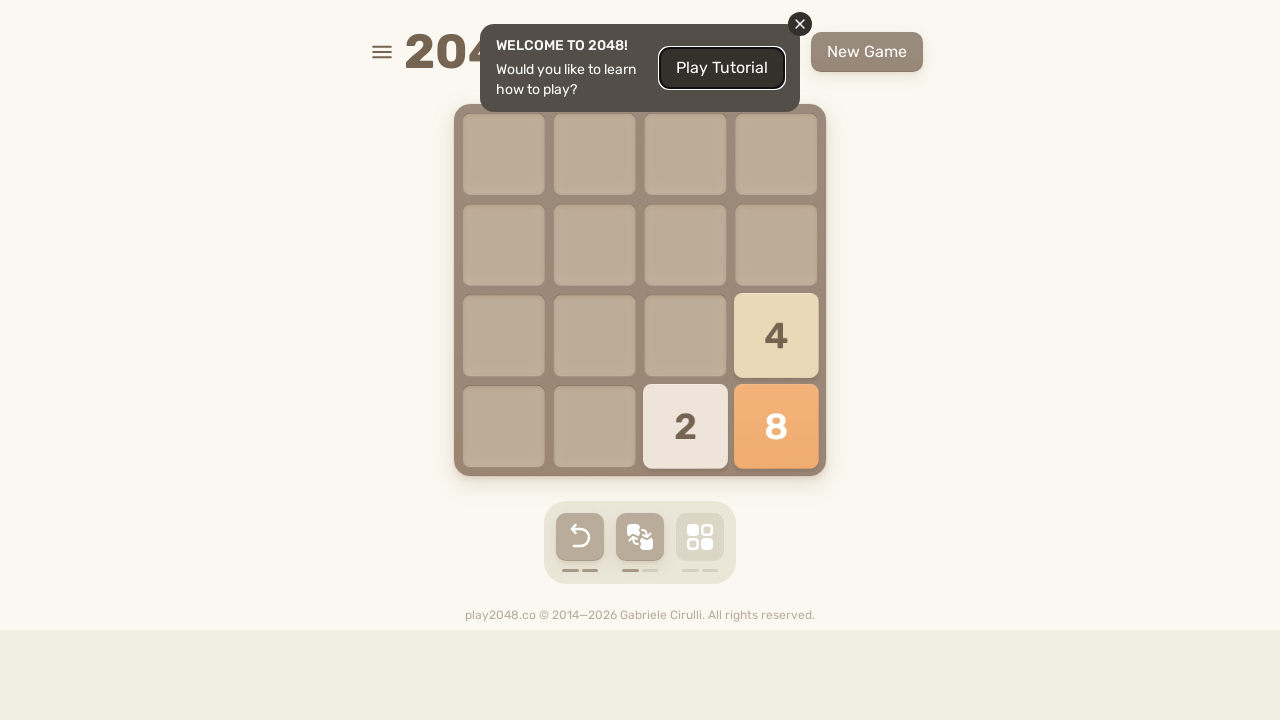

Pressed ArrowRight in game round 1 (move 14)
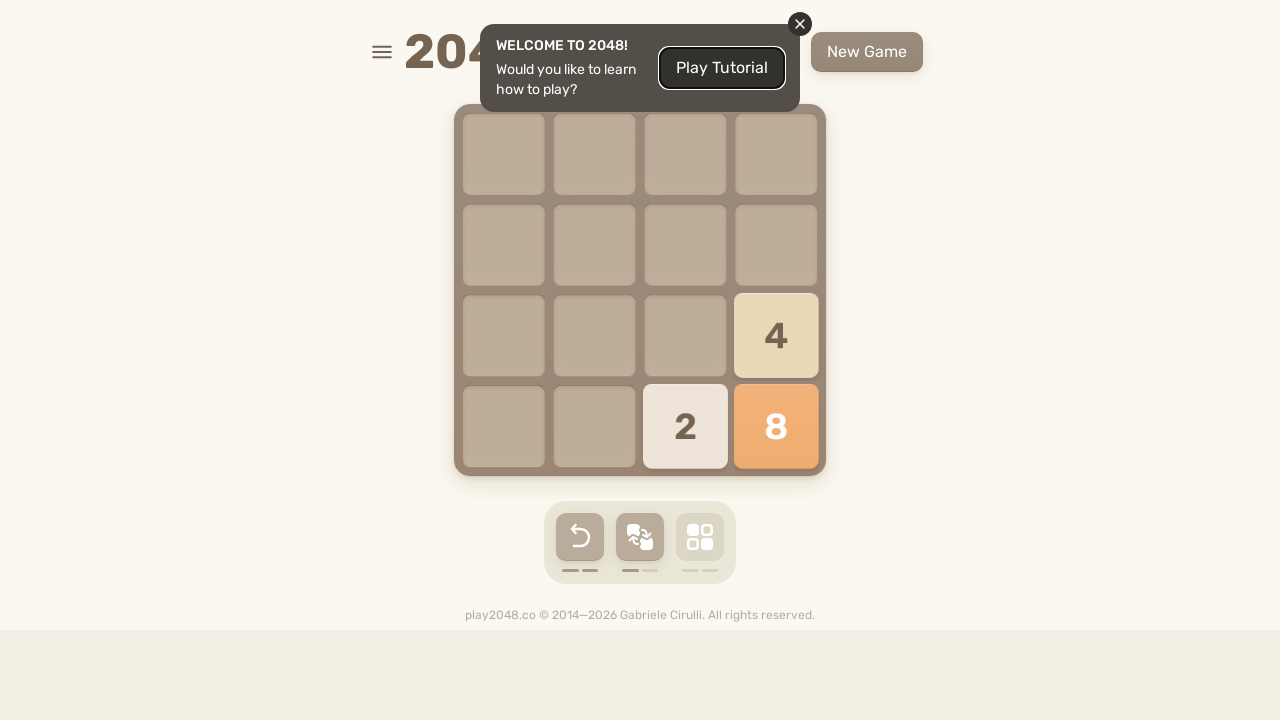

Pressed ArrowDown in game round 1 (move 14)
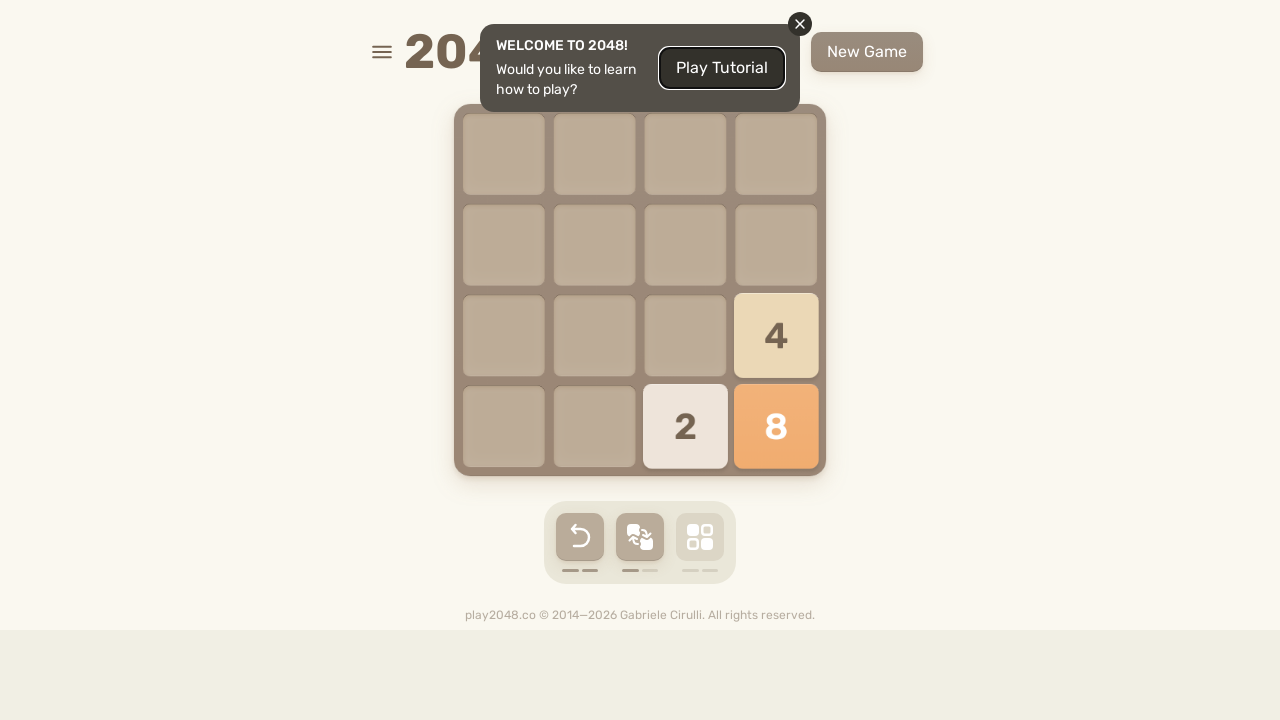

Pressed ArrowRight in game round 1 (move 15)
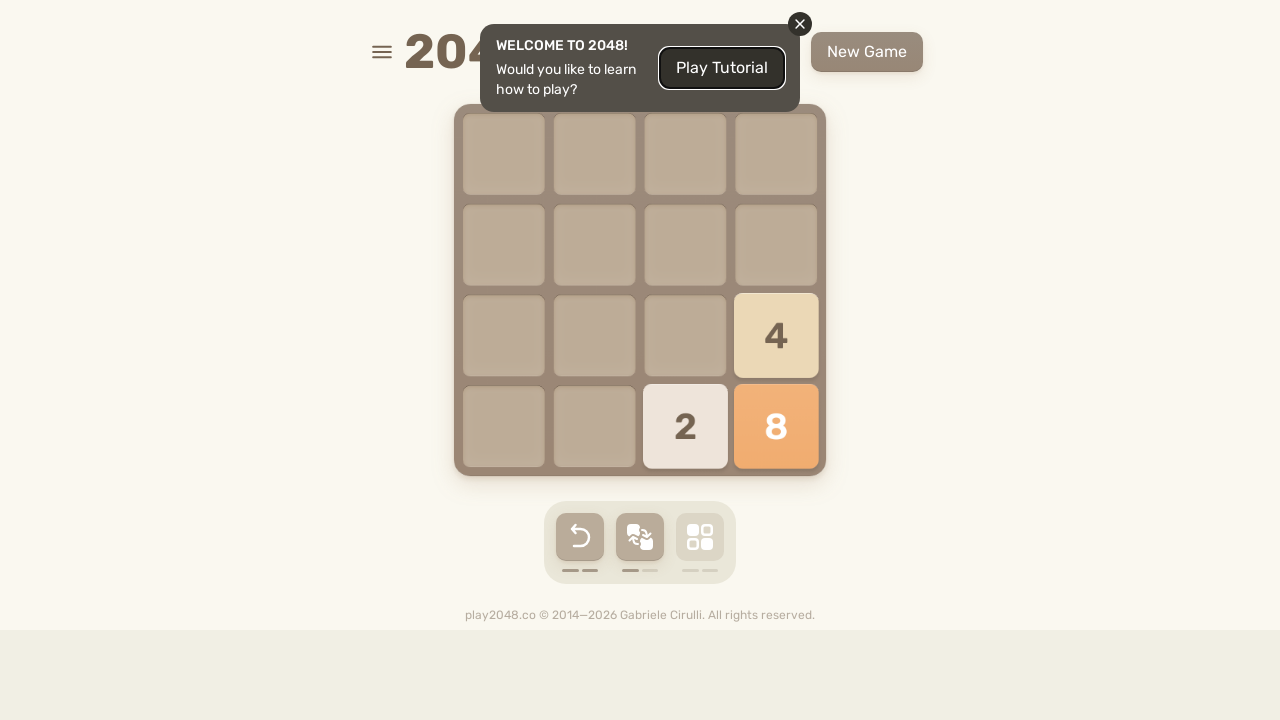

Pressed ArrowDown in game round 1 (move 15)
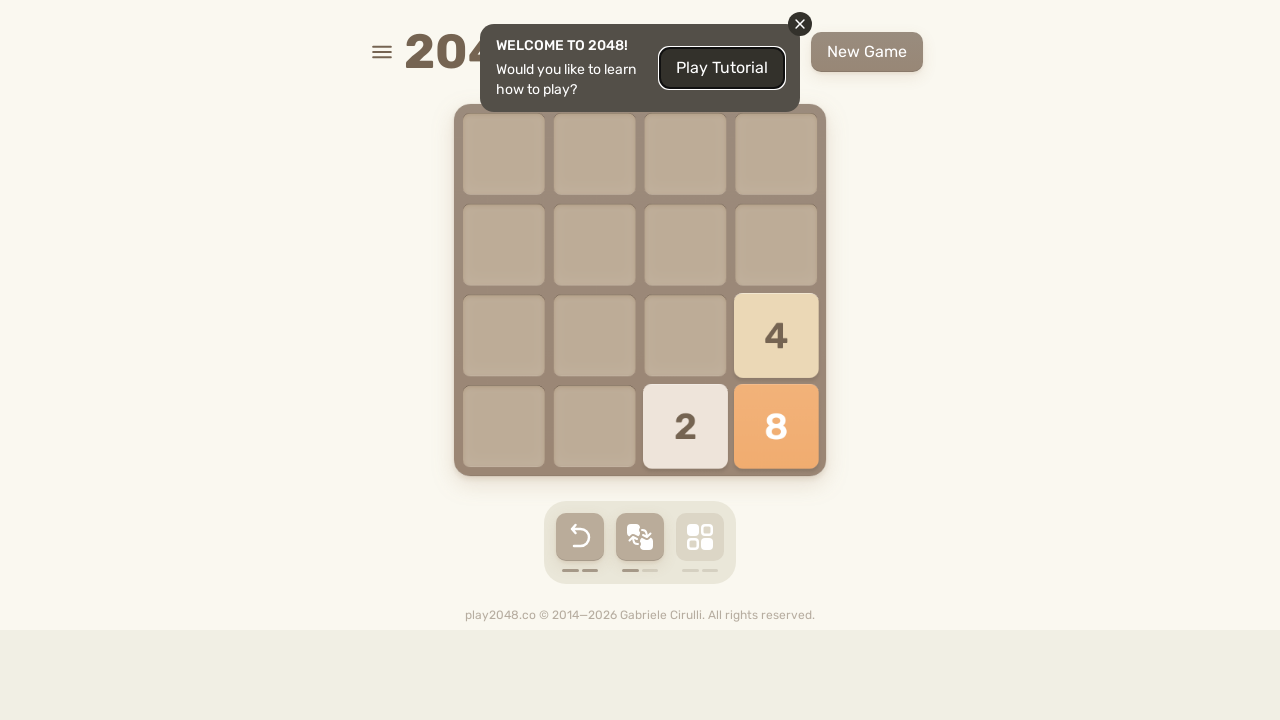

Pressed ArrowRight in game round 1 (move 16)
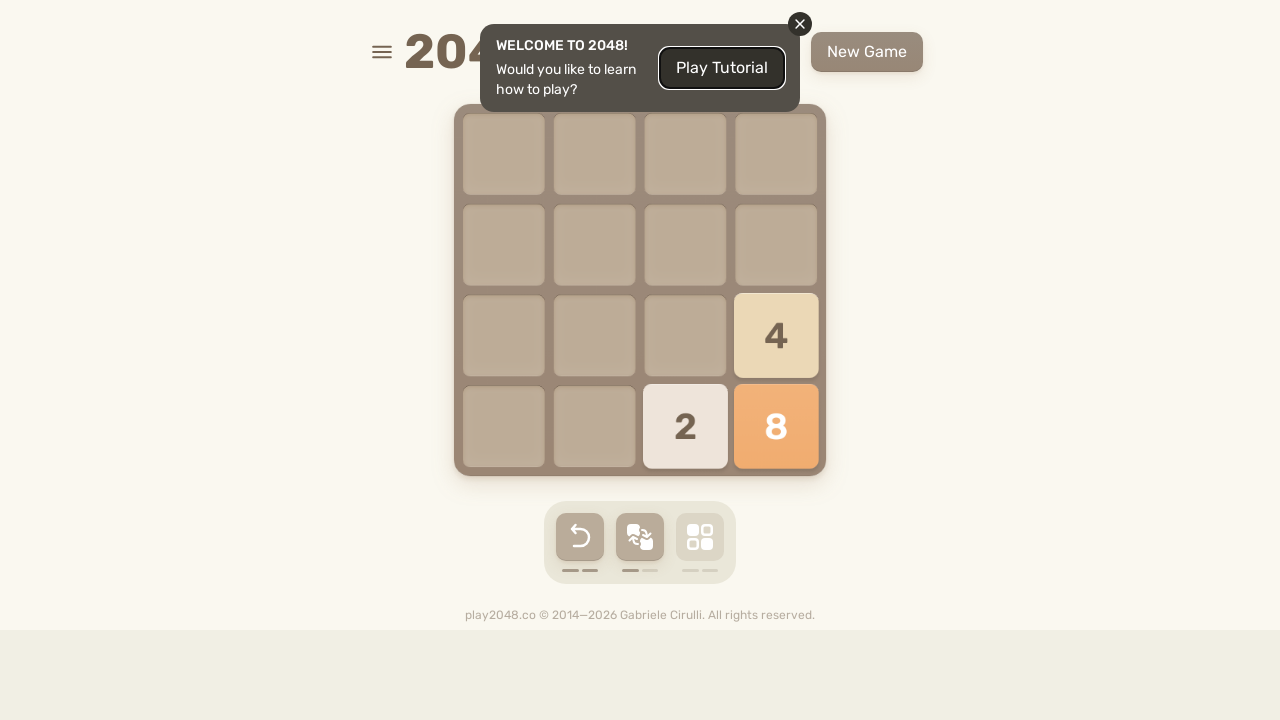

Pressed ArrowDown in game round 1 (move 16)
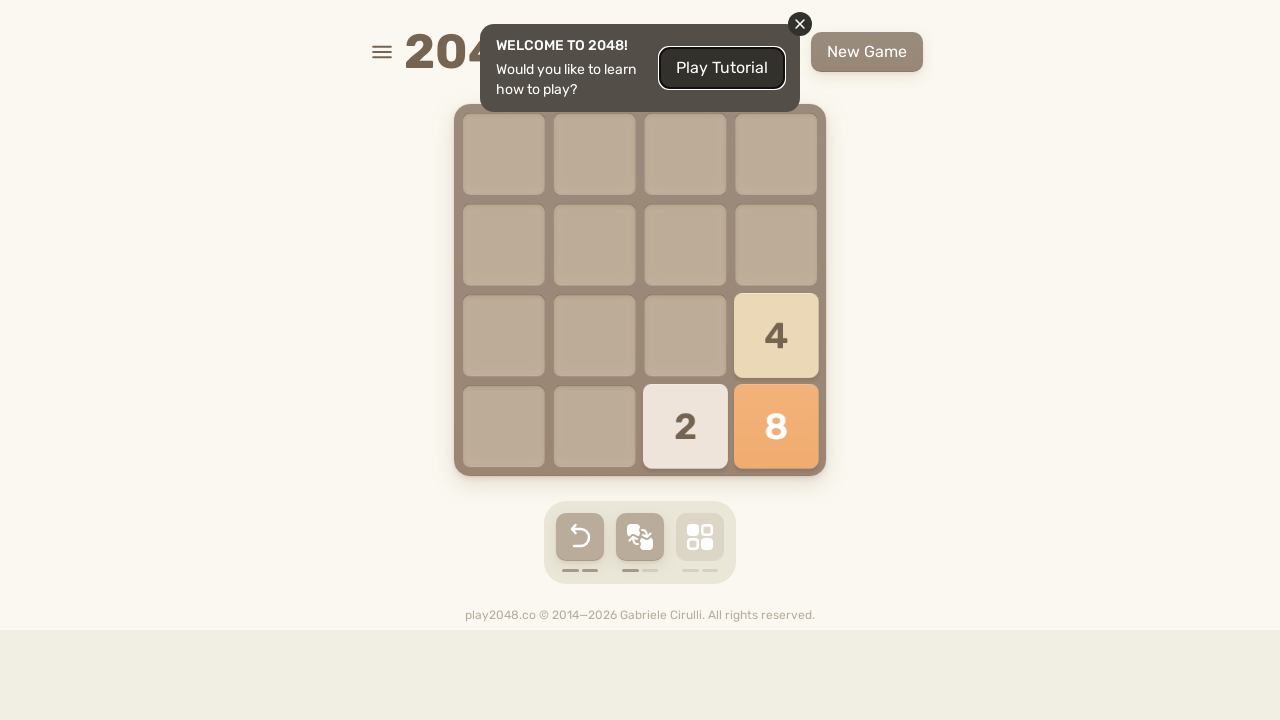

Pressed ArrowRight in game round 1 (move 17)
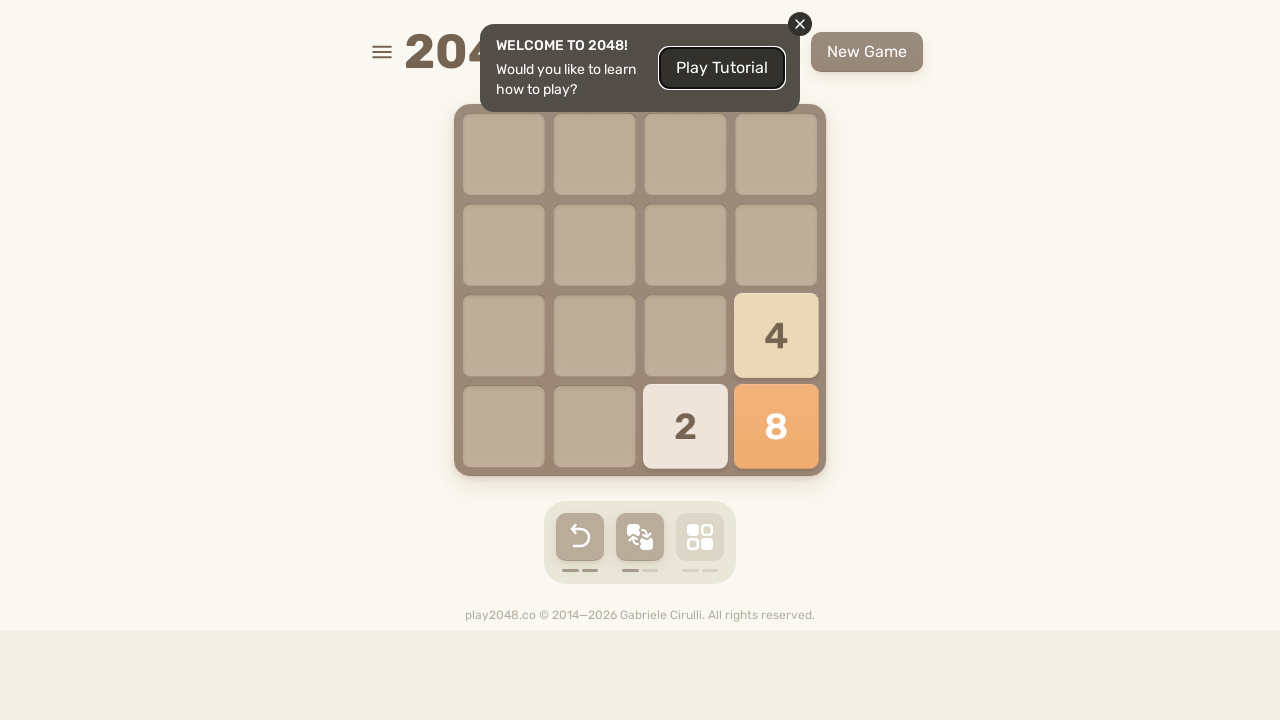

Pressed ArrowDown in game round 1 (move 17)
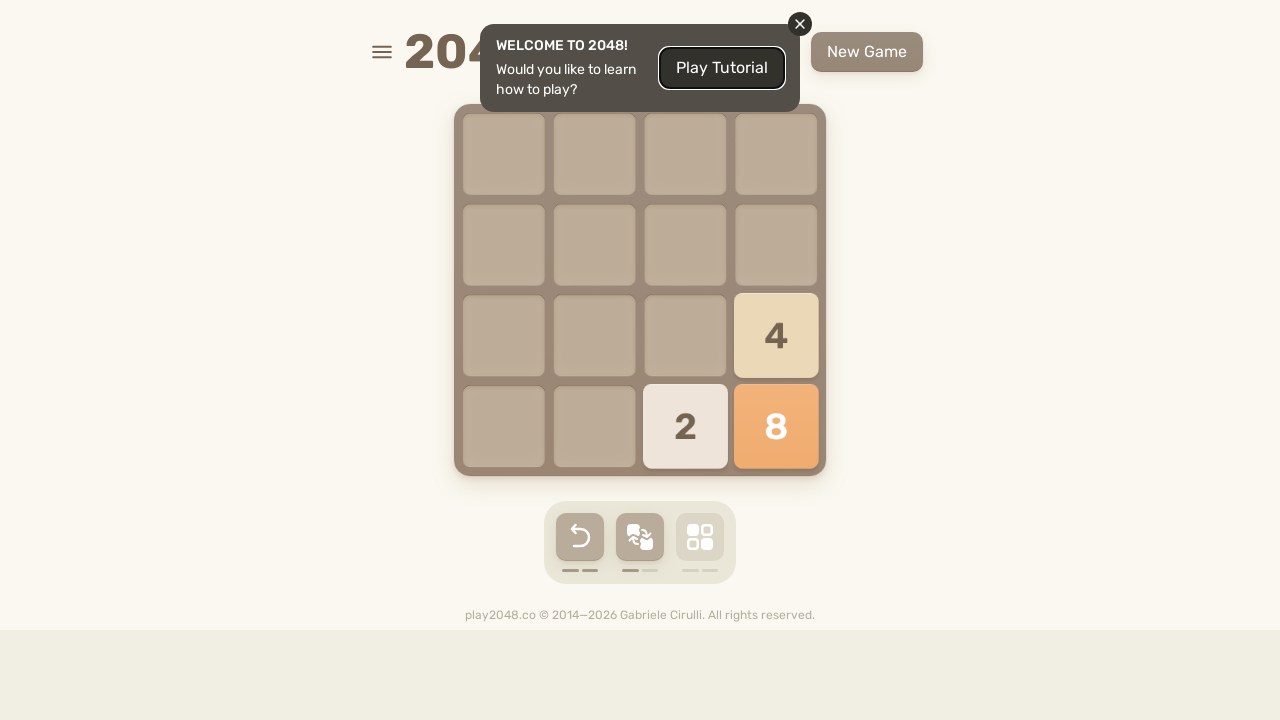

Pressed ArrowRight in game round 1 (move 18)
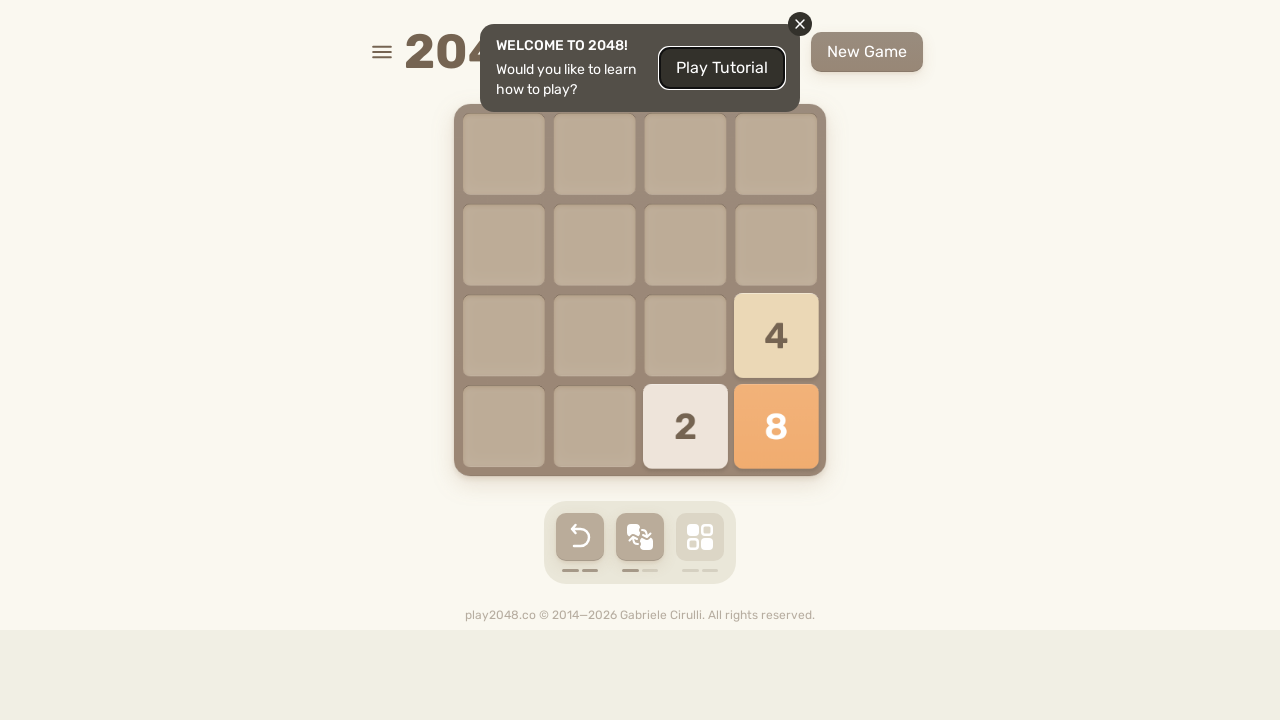

Pressed ArrowDown in game round 1 (move 18)
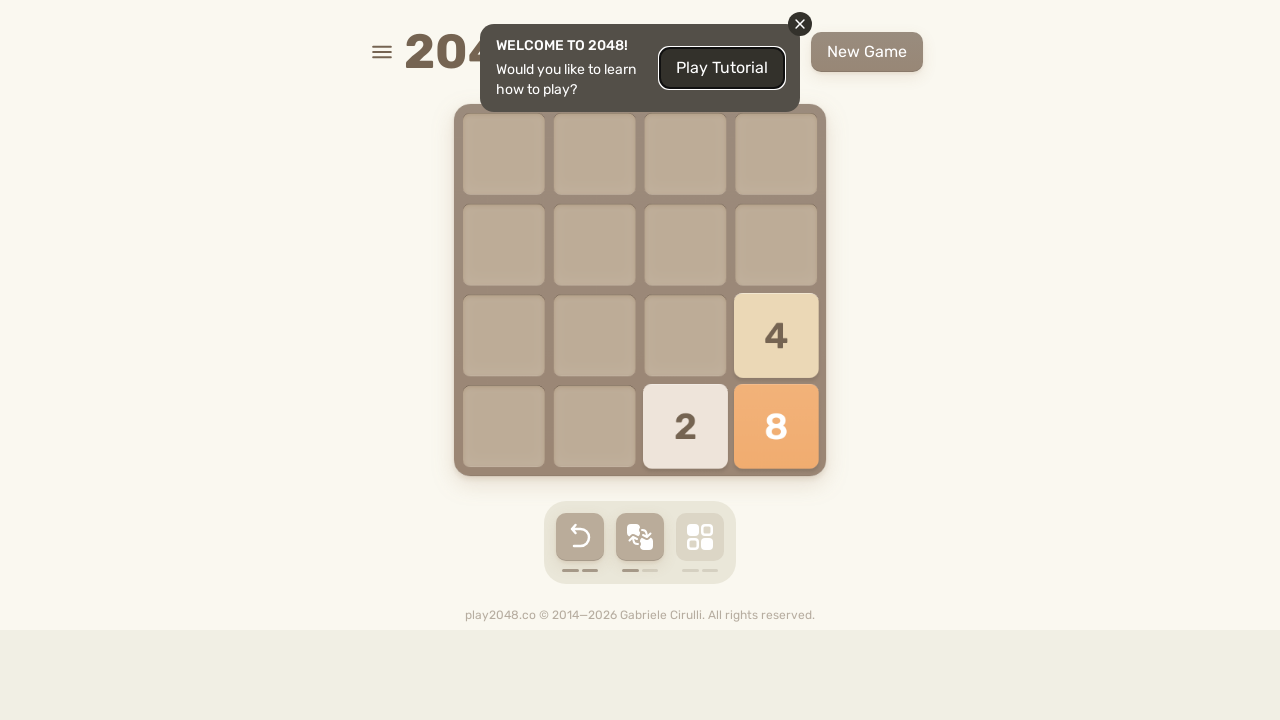

Pressed ArrowRight in game round 1 (move 19)
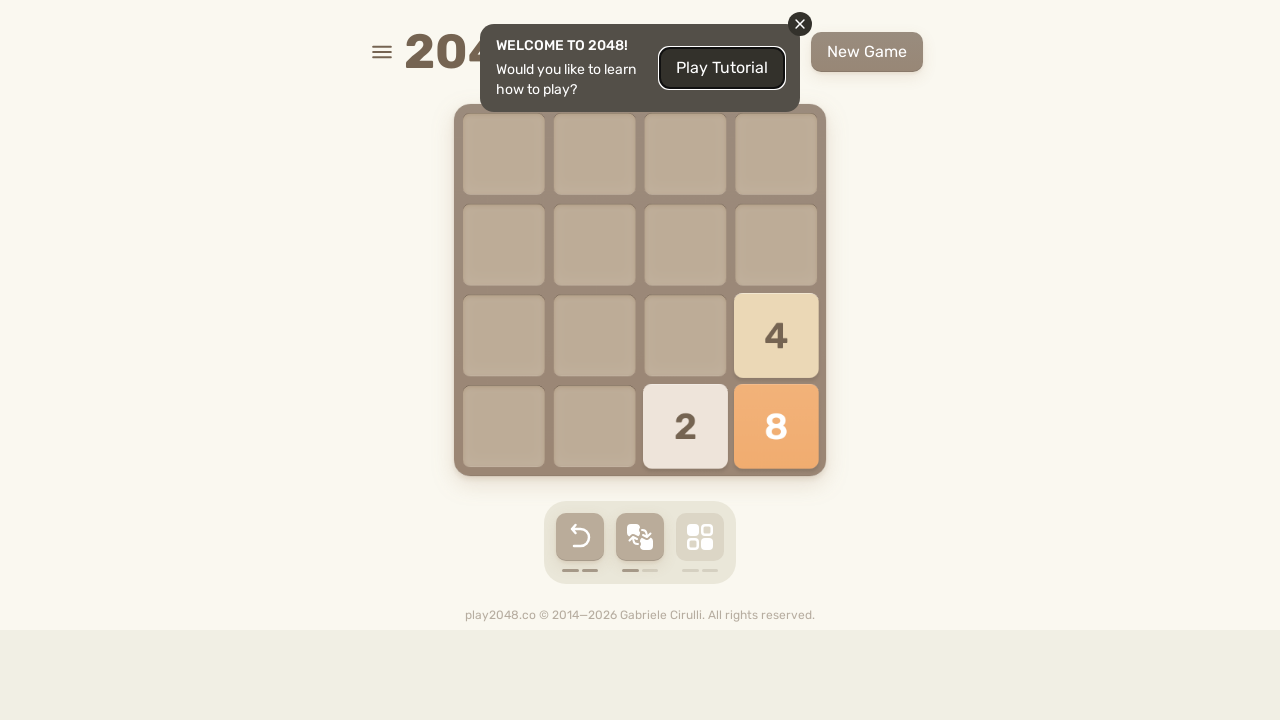

Pressed ArrowDown in game round 1 (move 19)
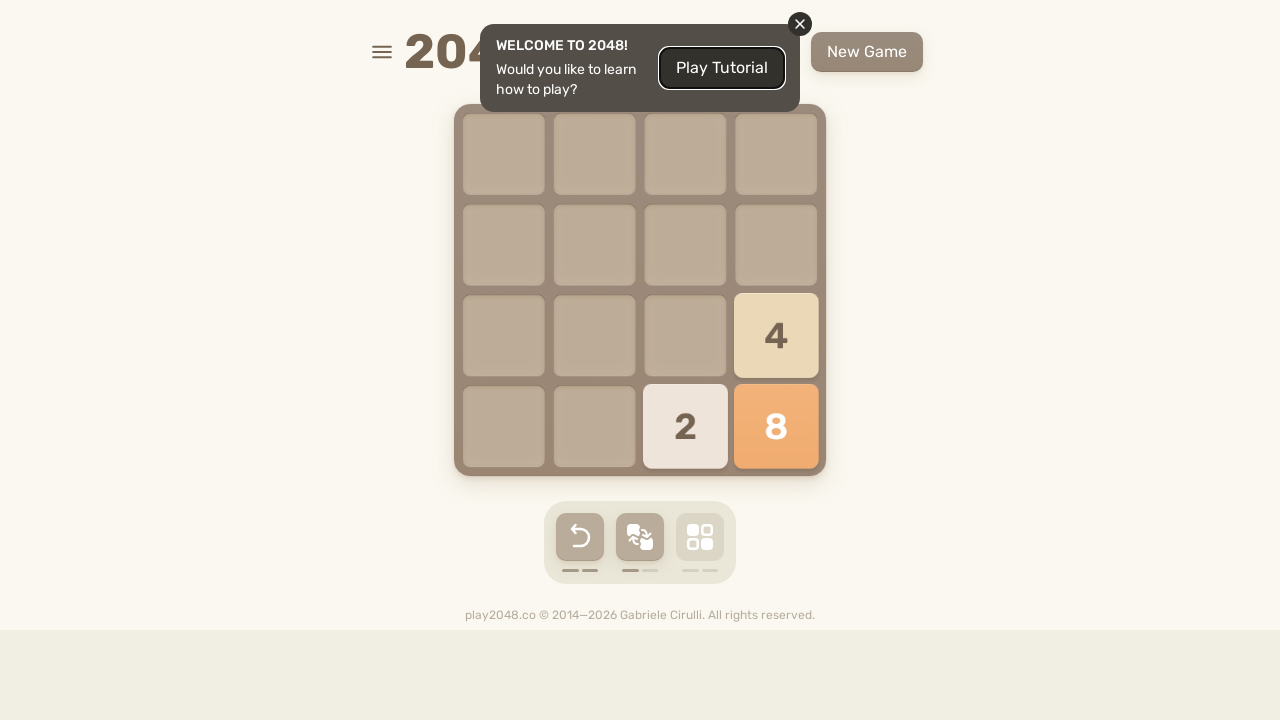

Pressed ArrowRight in game round 1 (move 20)
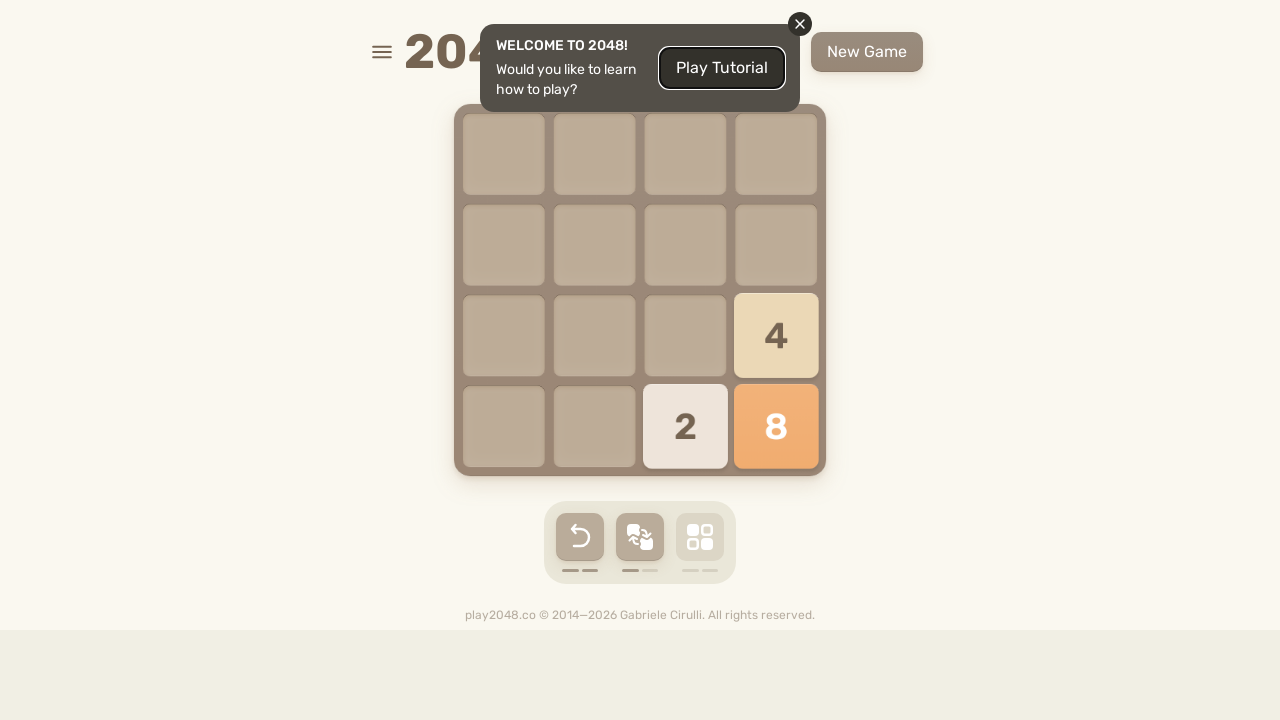

Pressed ArrowDown in game round 1 (move 20)
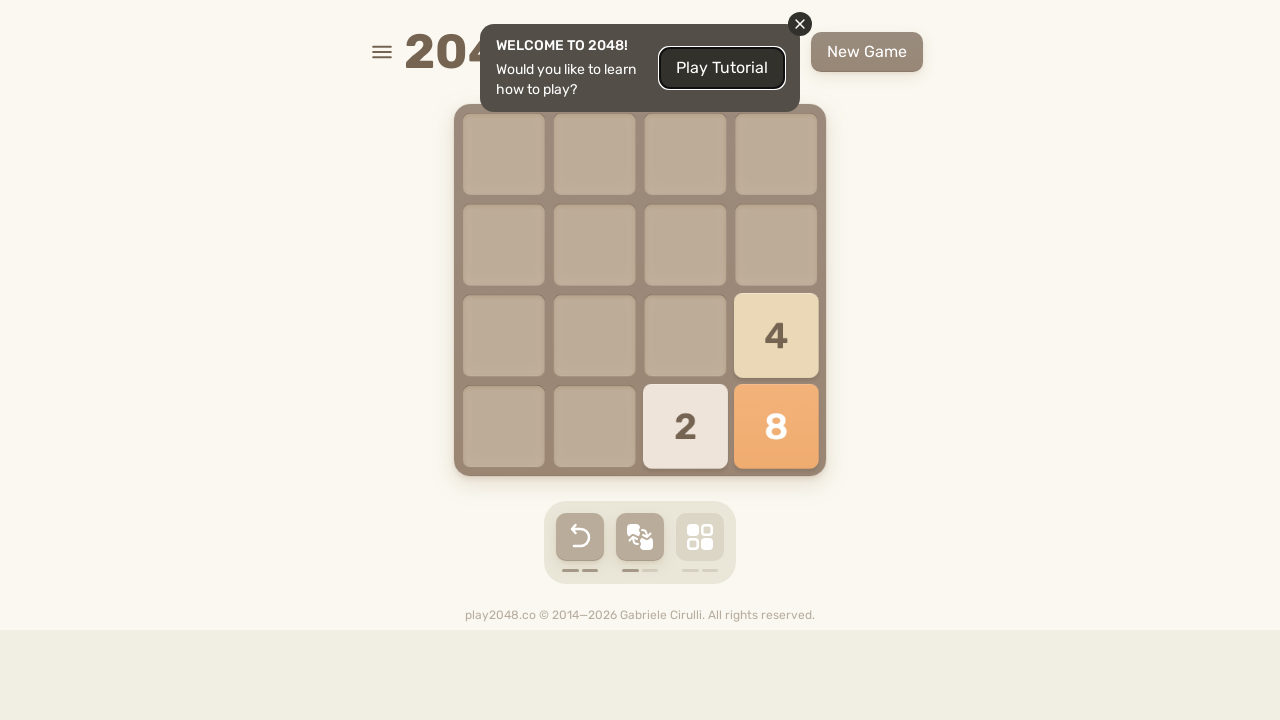

Pressed ArrowRight in game round 1 (move 21)
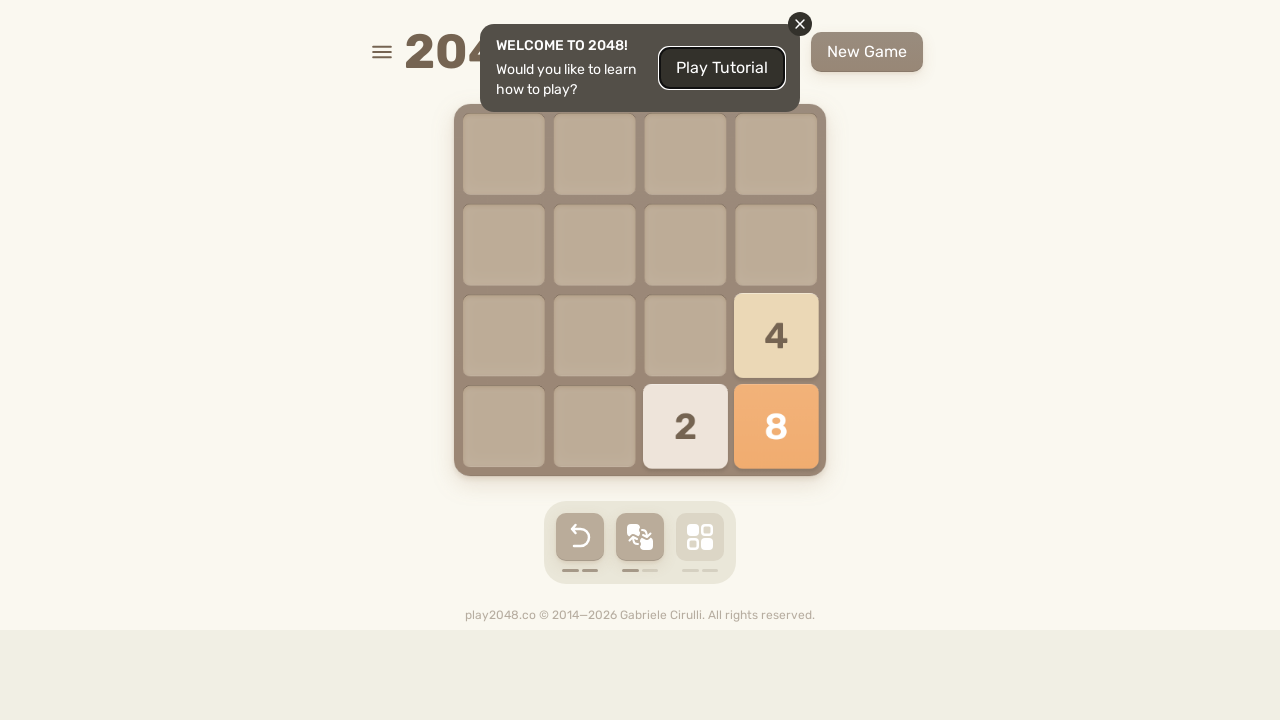

Pressed ArrowDown in game round 1 (move 21)
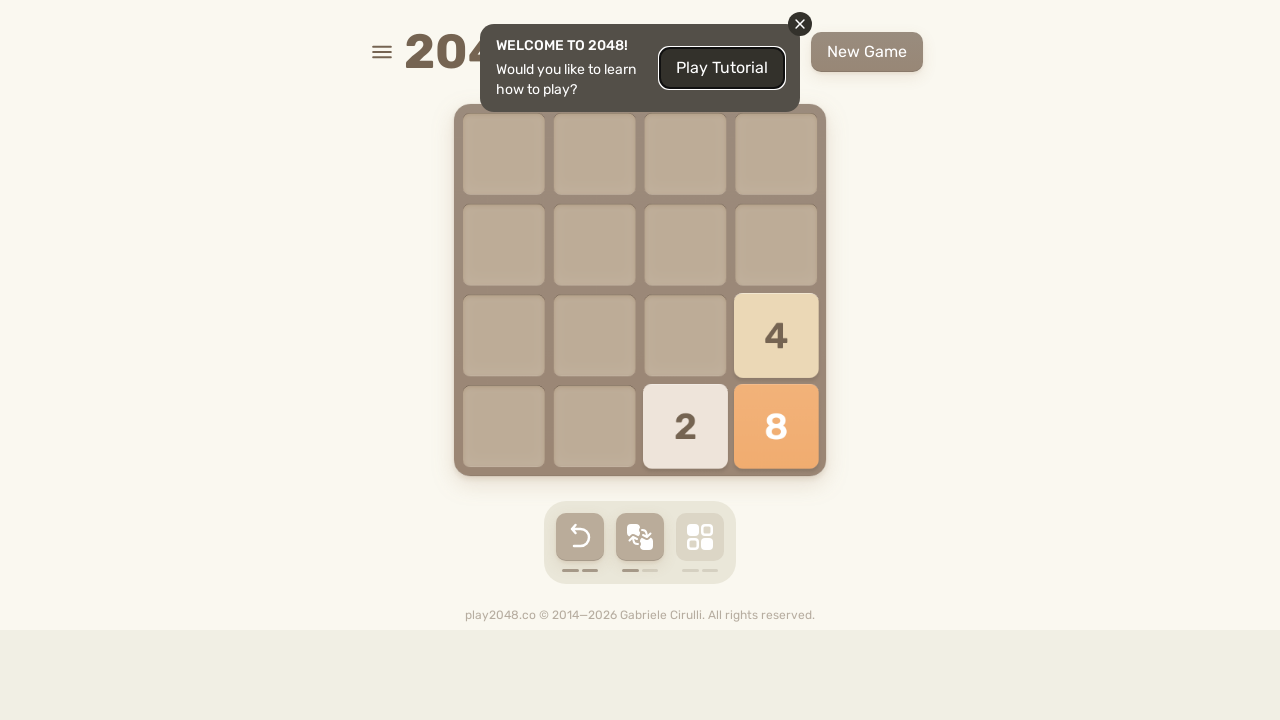

Pressed ArrowRight in game round 1 (move 22)
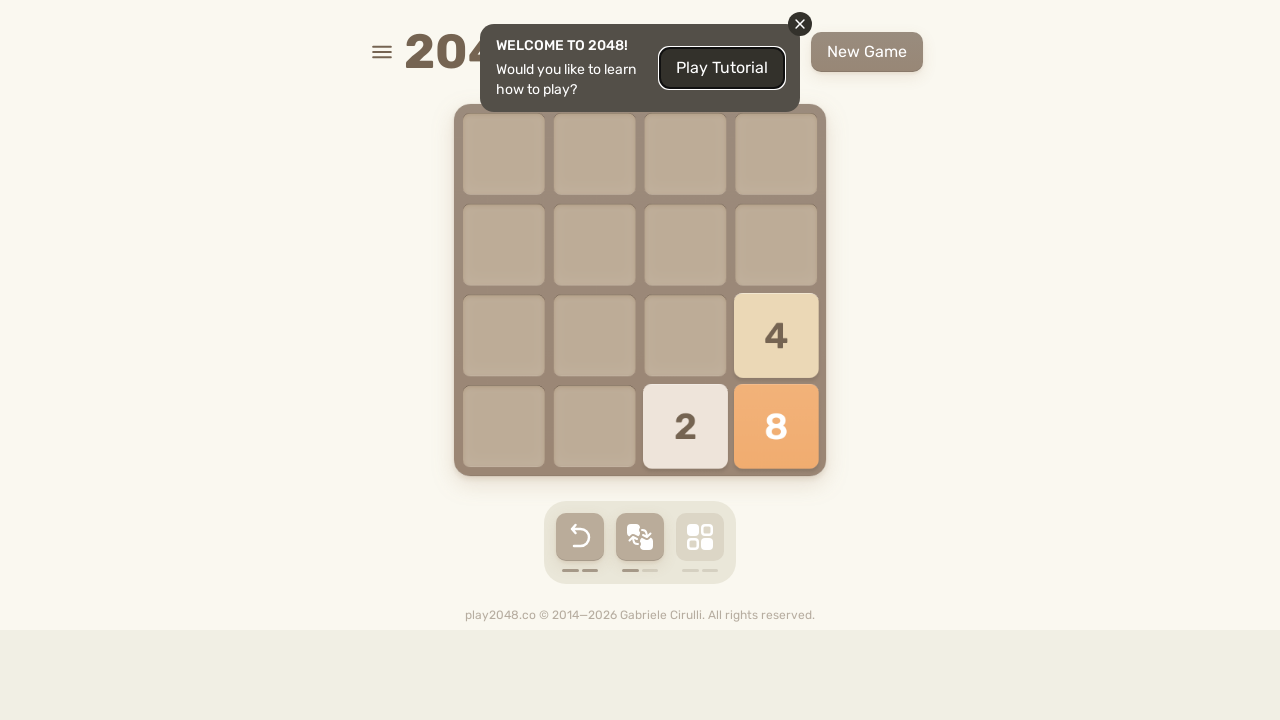

Pressed ArrowDown in game round 1 (move 22)
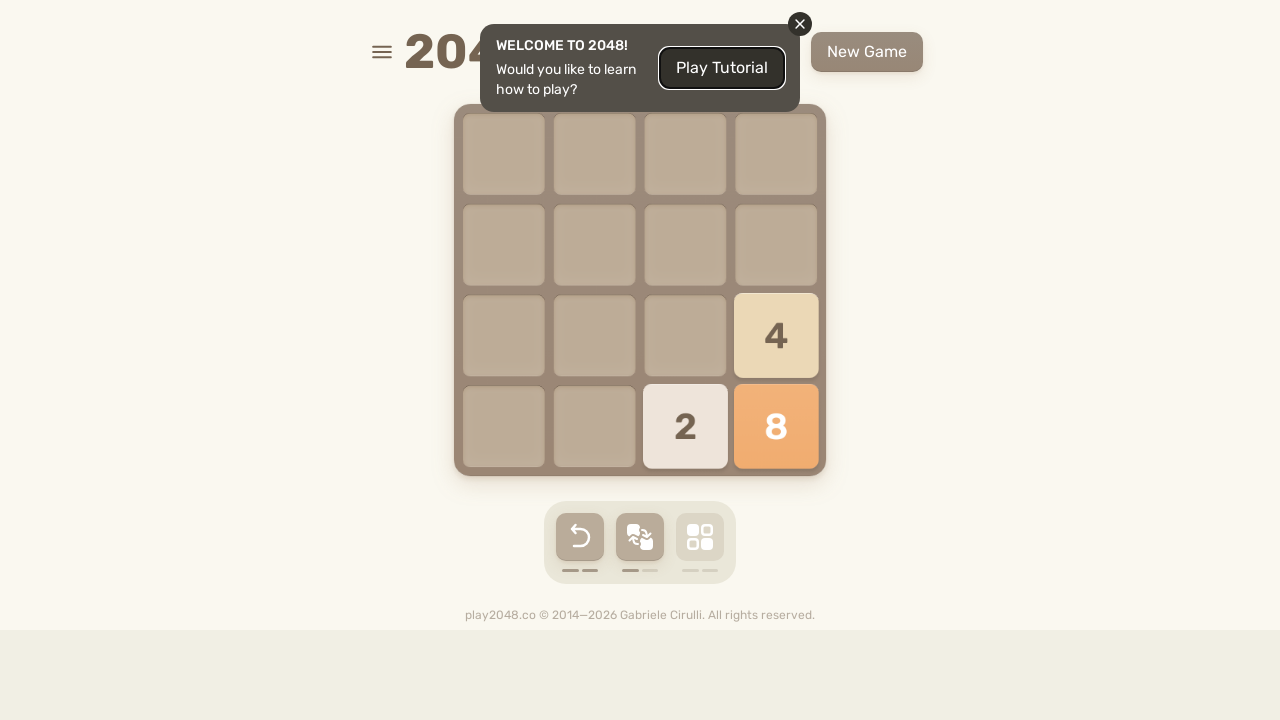

Pressed ArrowRight in game round 1 (move 23)
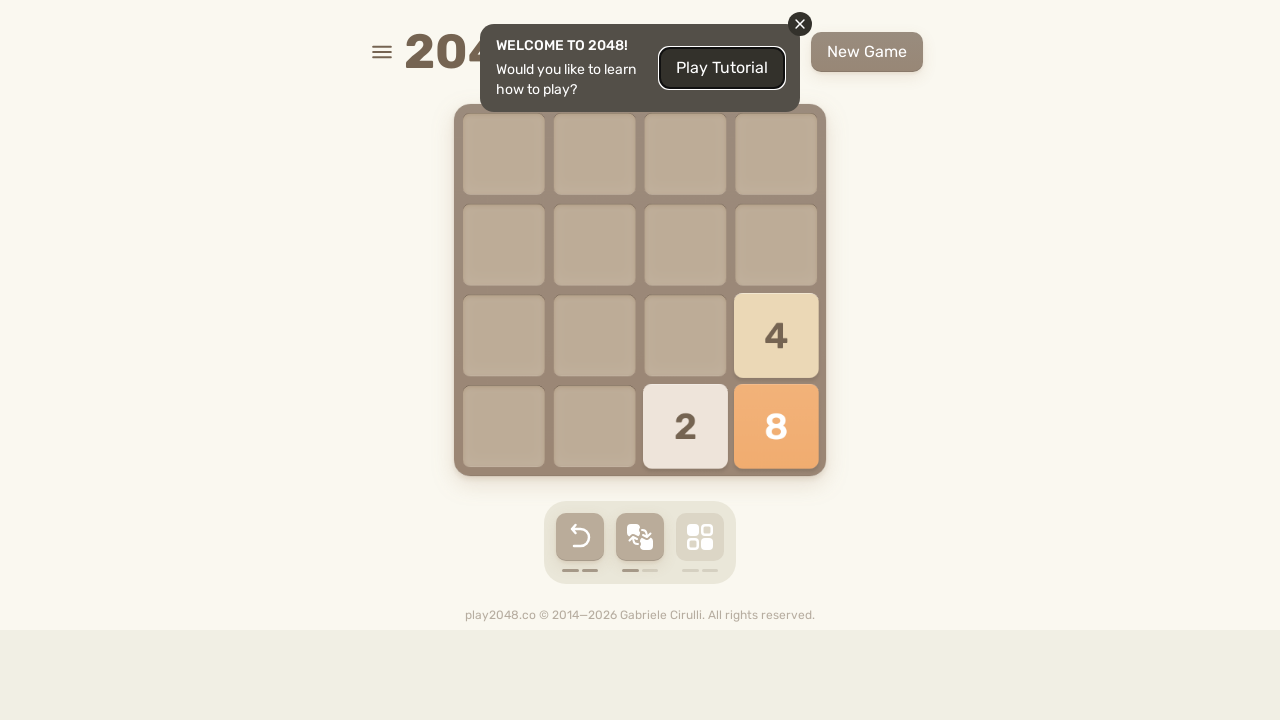

Pressed ArrowDown in game round 1 (move 23)
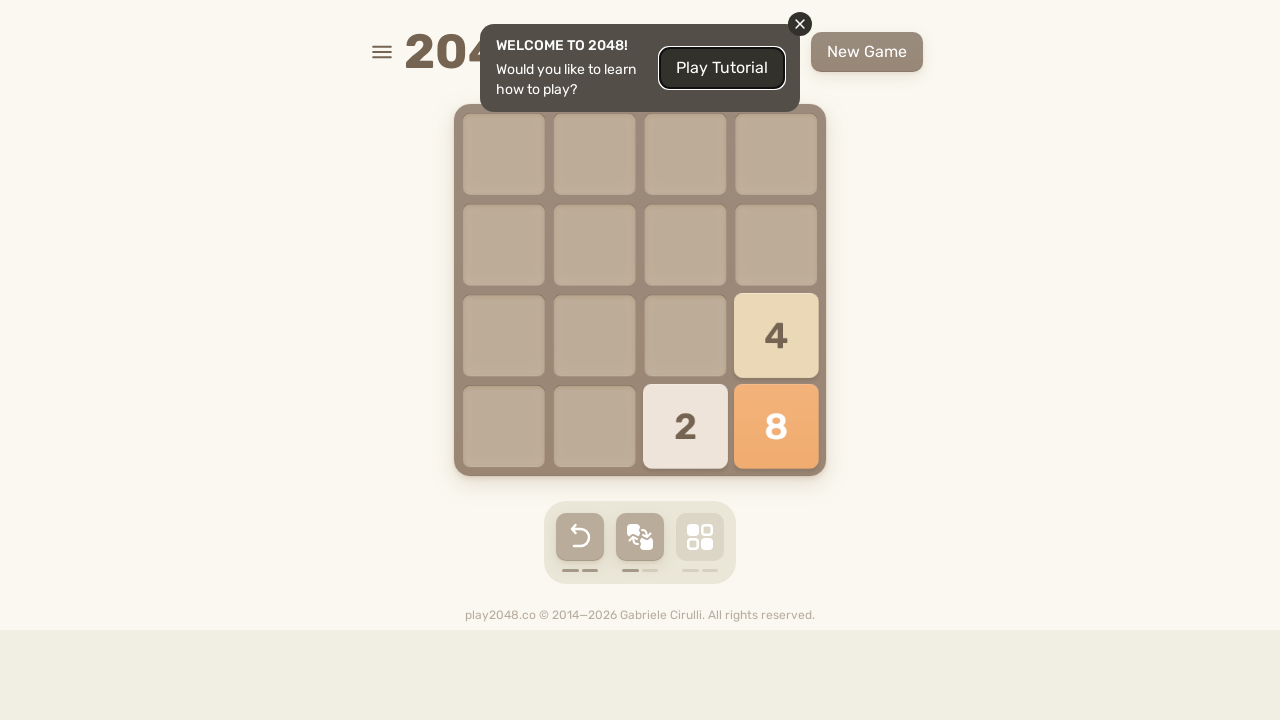

Pressed ArrowRight in game round 1 (move 24)
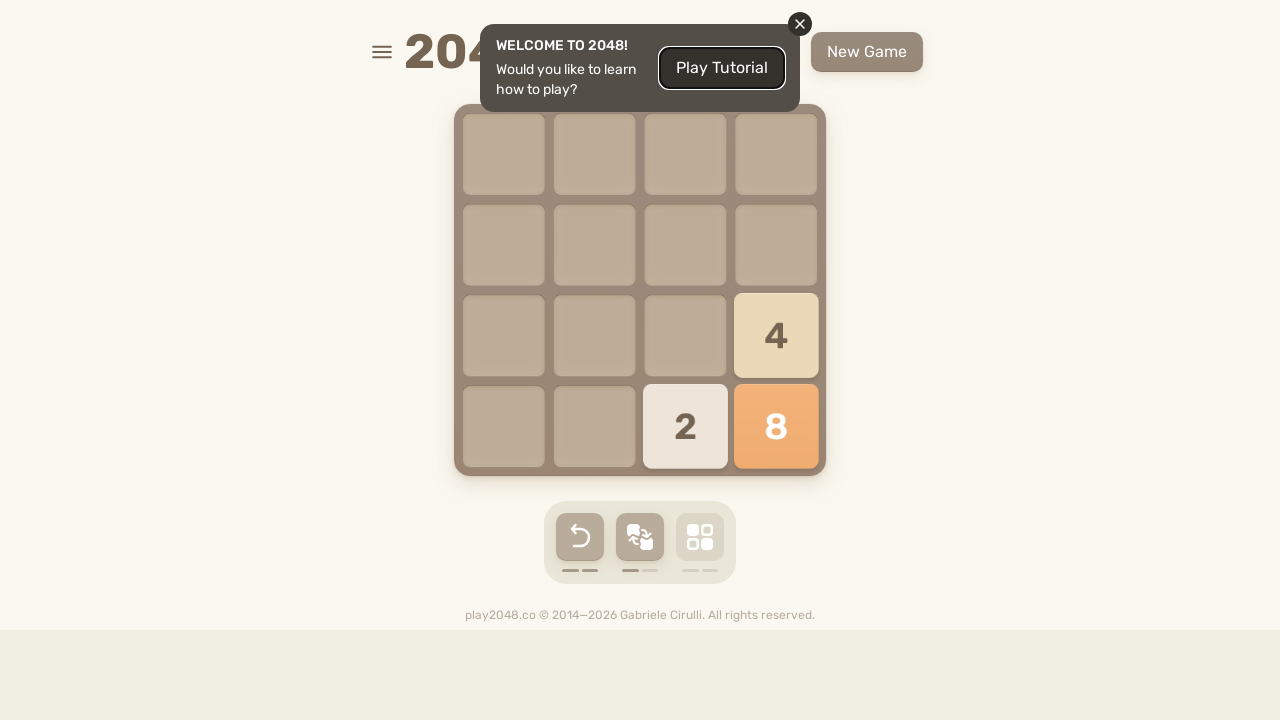

Pressed ArrowDown in game round 1 (move 24)
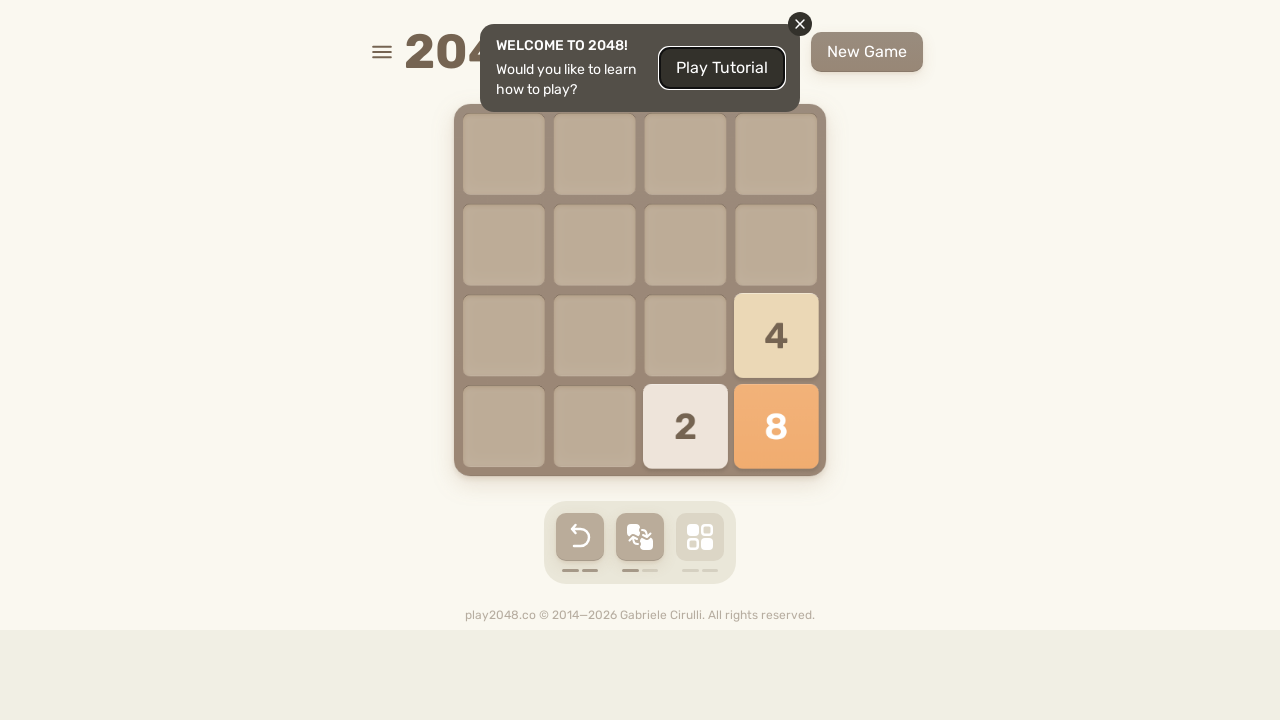

Pressed ArrowRight in game round 1 (move 25)
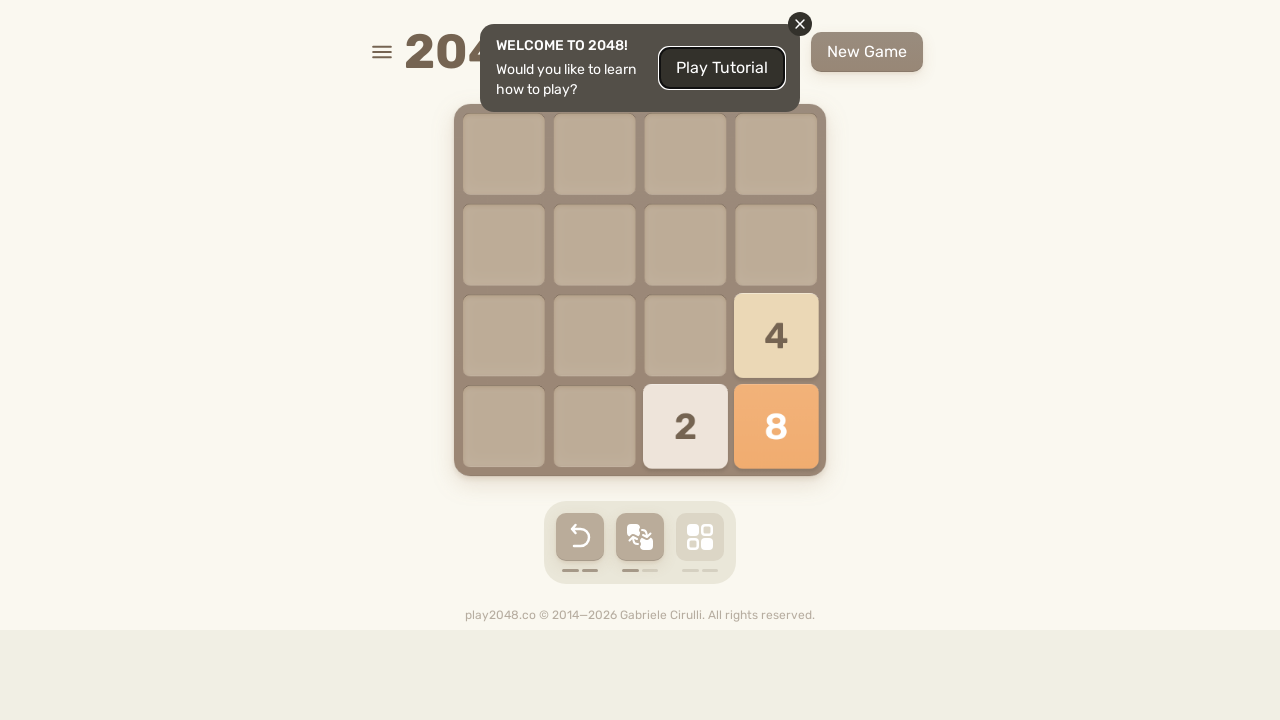

Pressed ArrowDown in game round 1 (move 25)
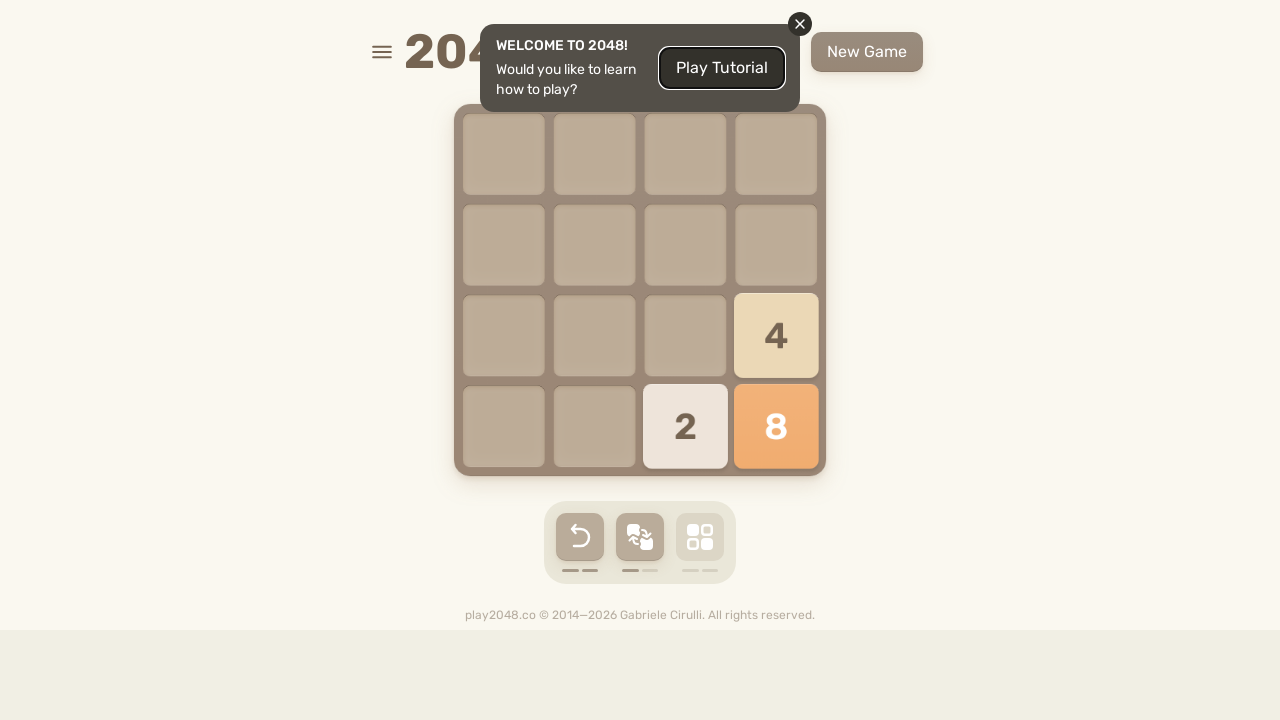

Pressed ArrowRight in game round 1 (move 26)
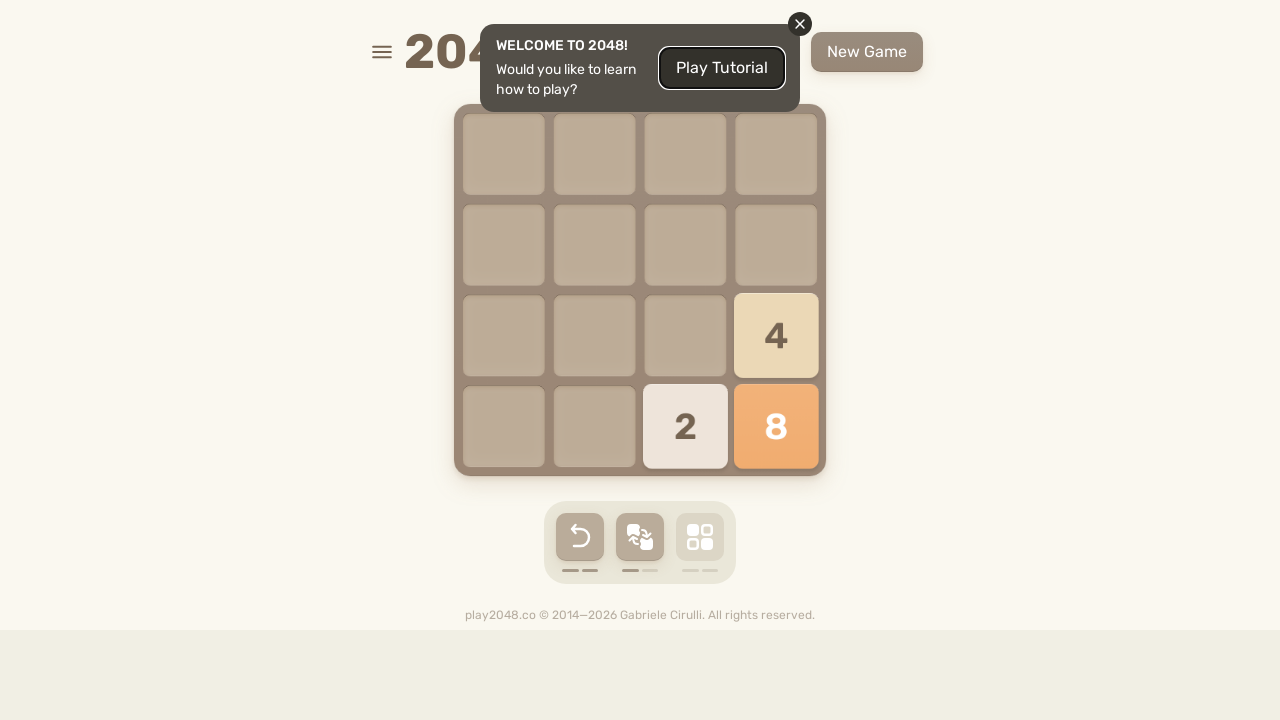

Pressed ArrowDown in game round 1 (move 26)
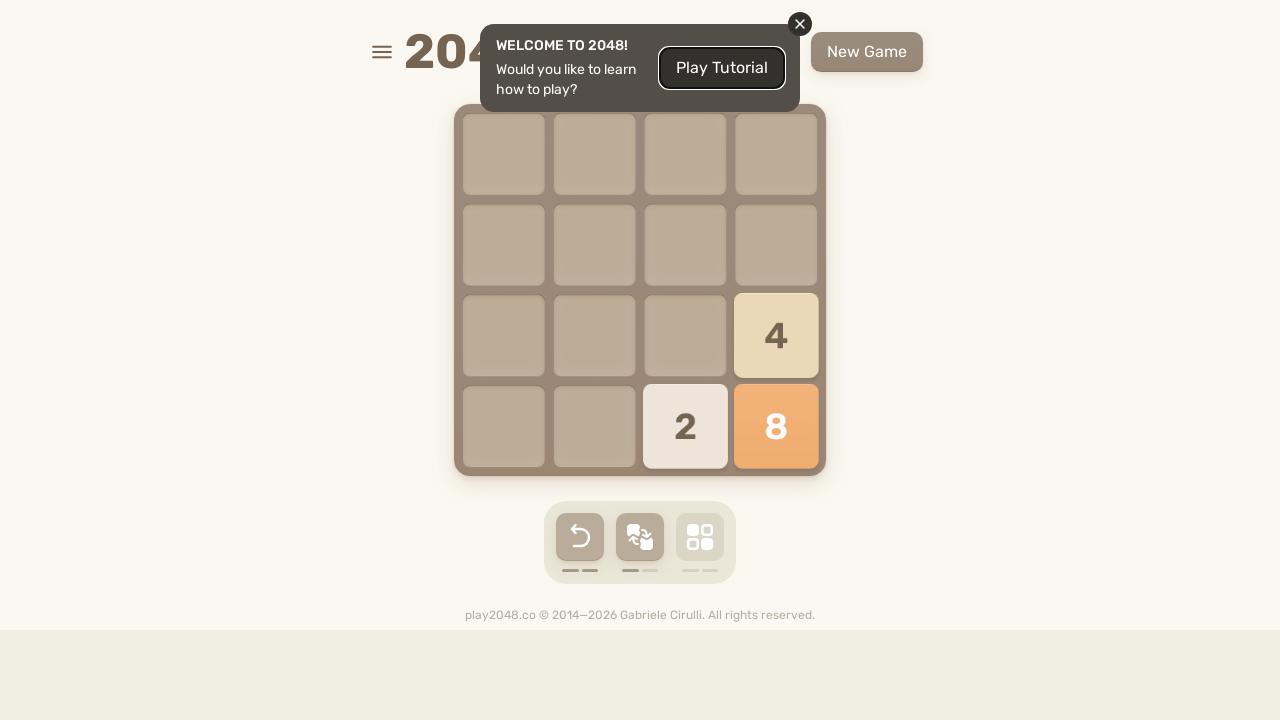

Pressed ArrowRight in game round 1 (move 27)
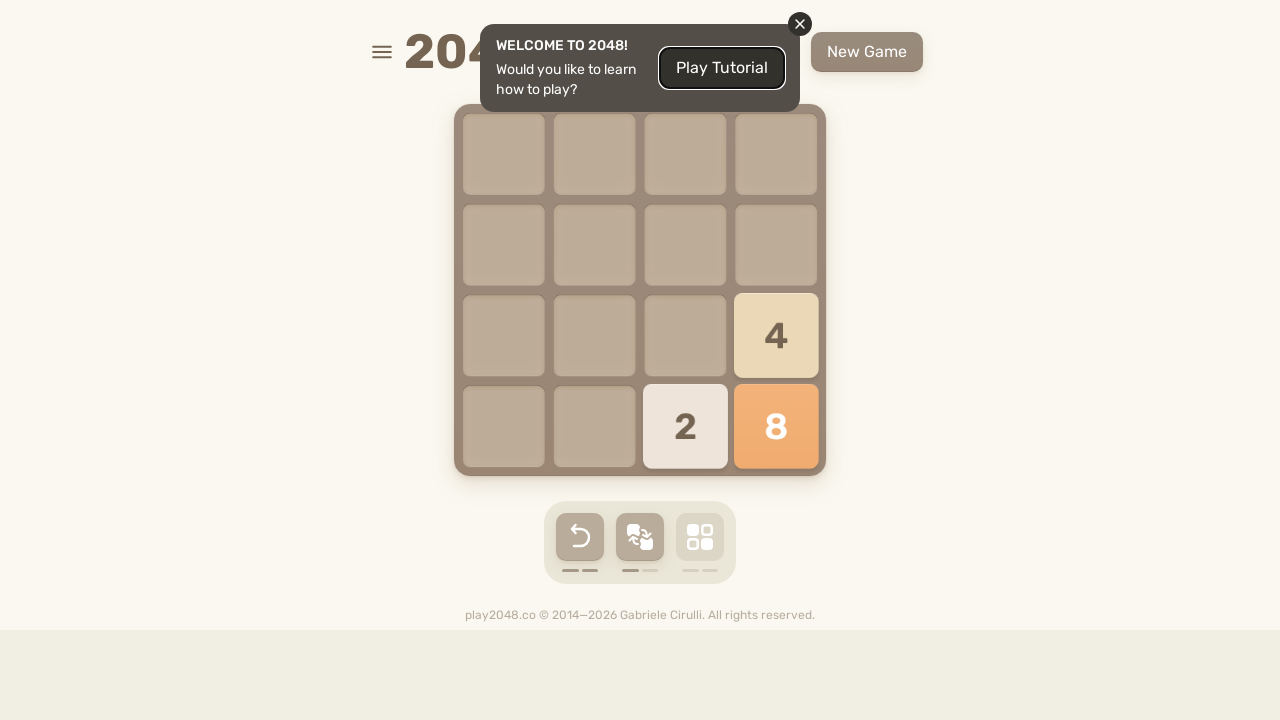

Pressed ArrowDown in game round 1 (move 27)
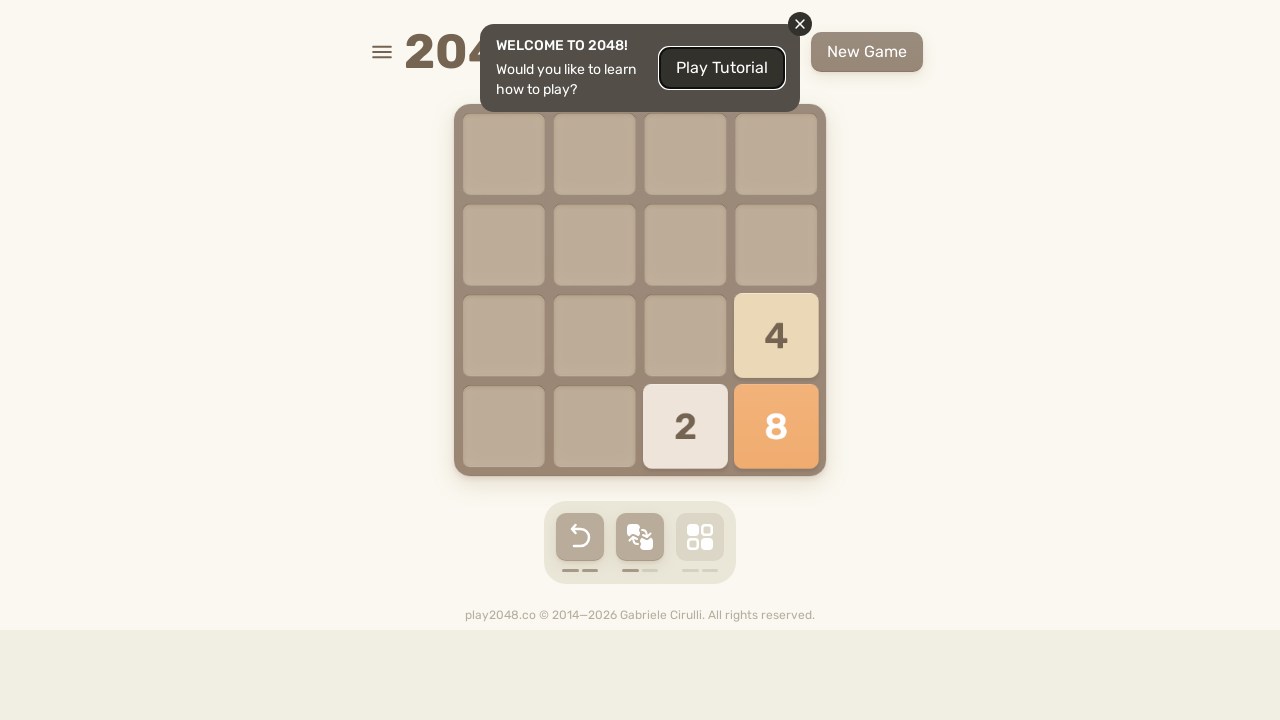

Pressed ArrowRight in game round 1 (move 28)
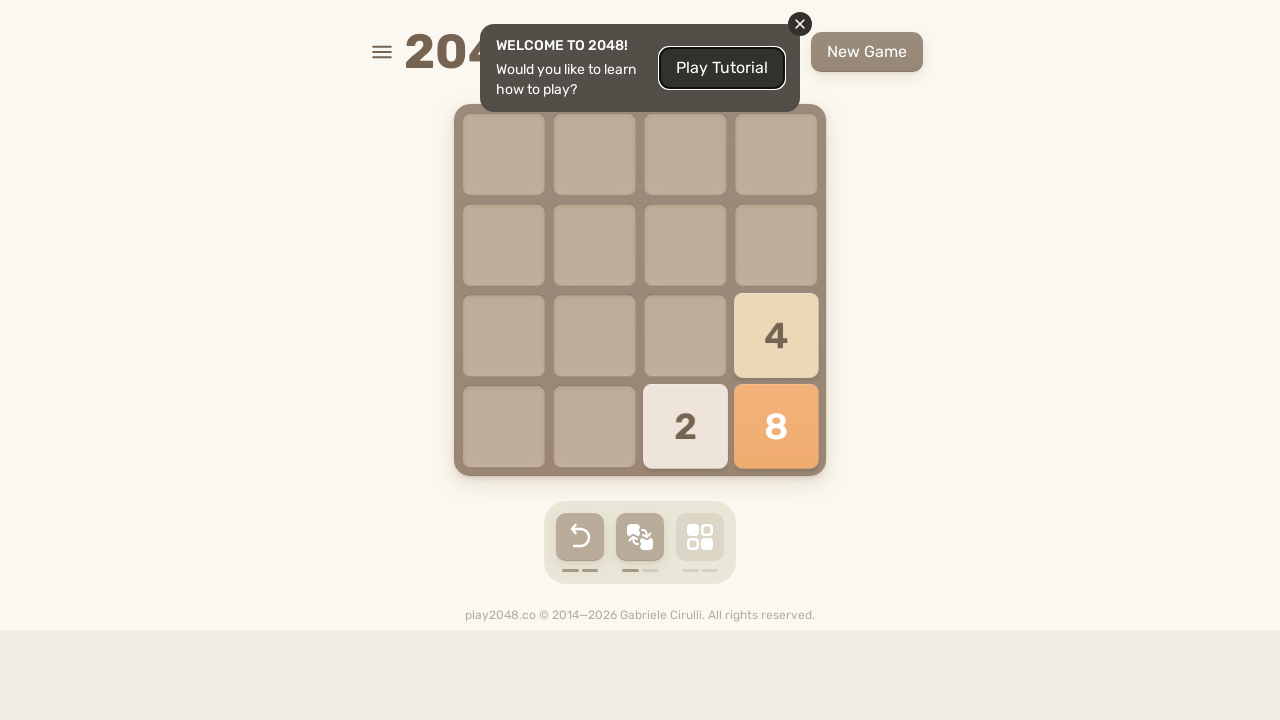

Pressed ArrowDown in game round 1 (move 28)
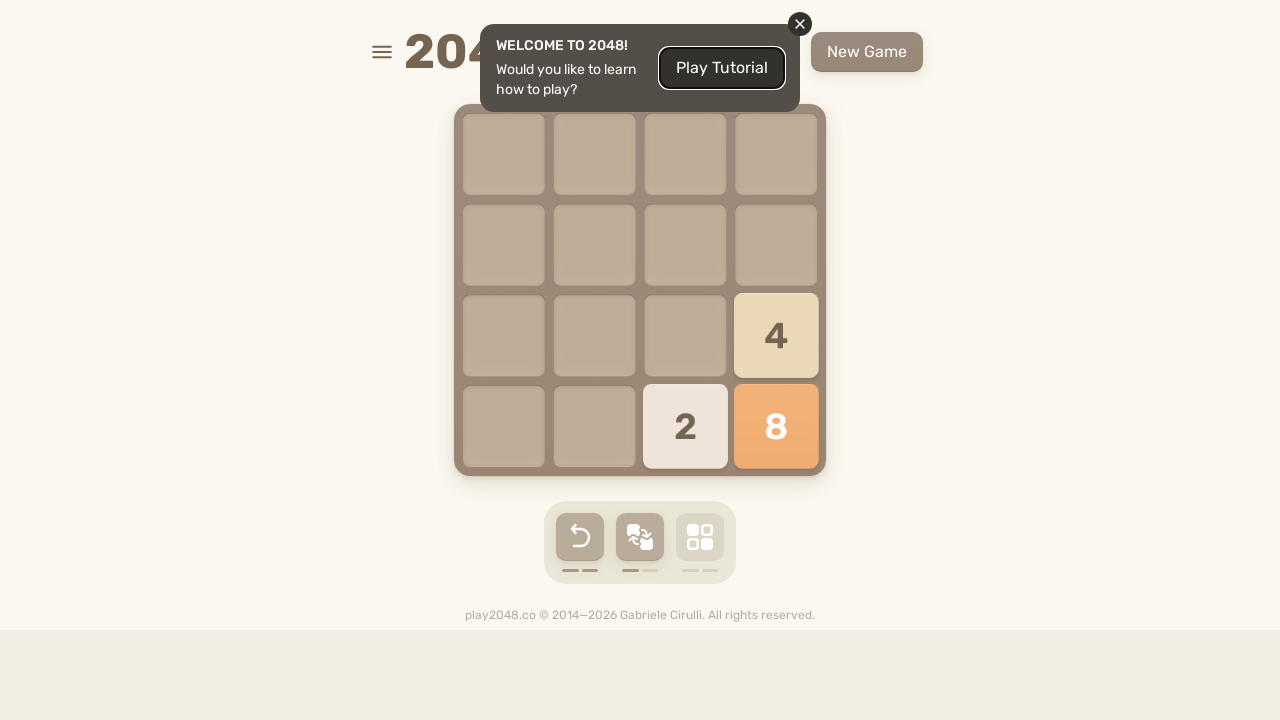

Pressed ArrowRight in game round 1 (move 29)
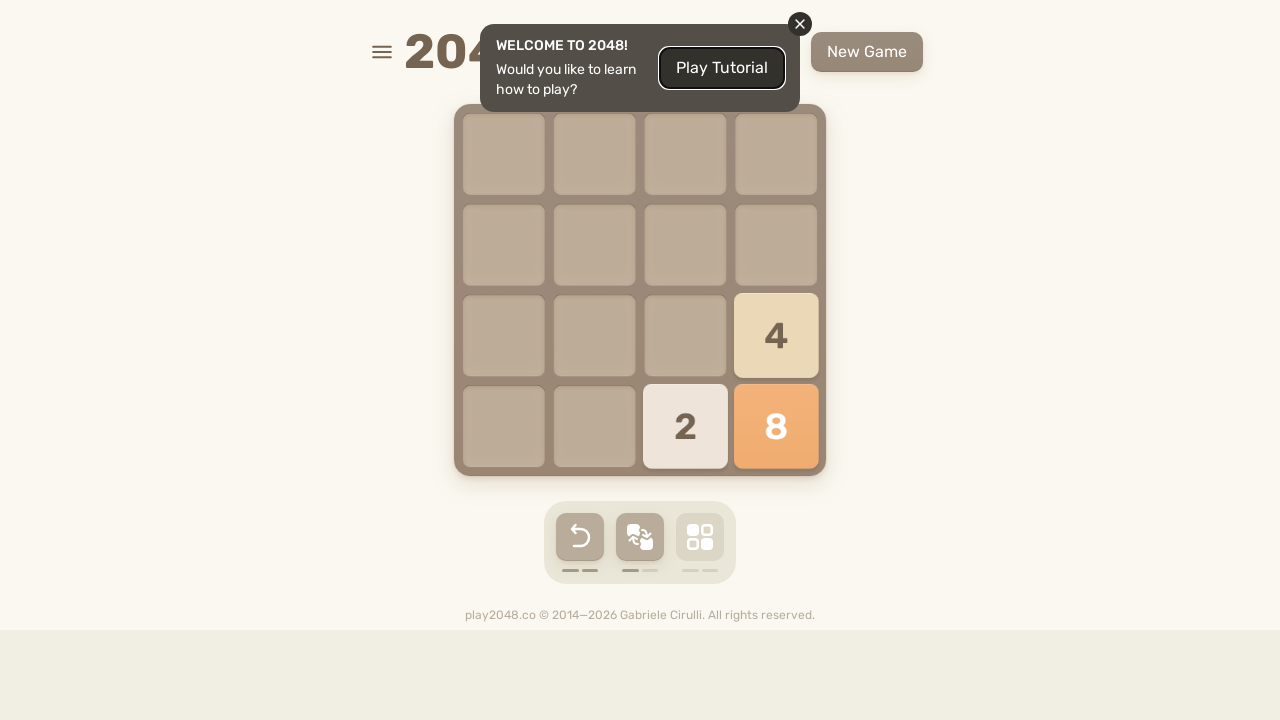

Pressed ArrowDown in game round 1 (move 29)
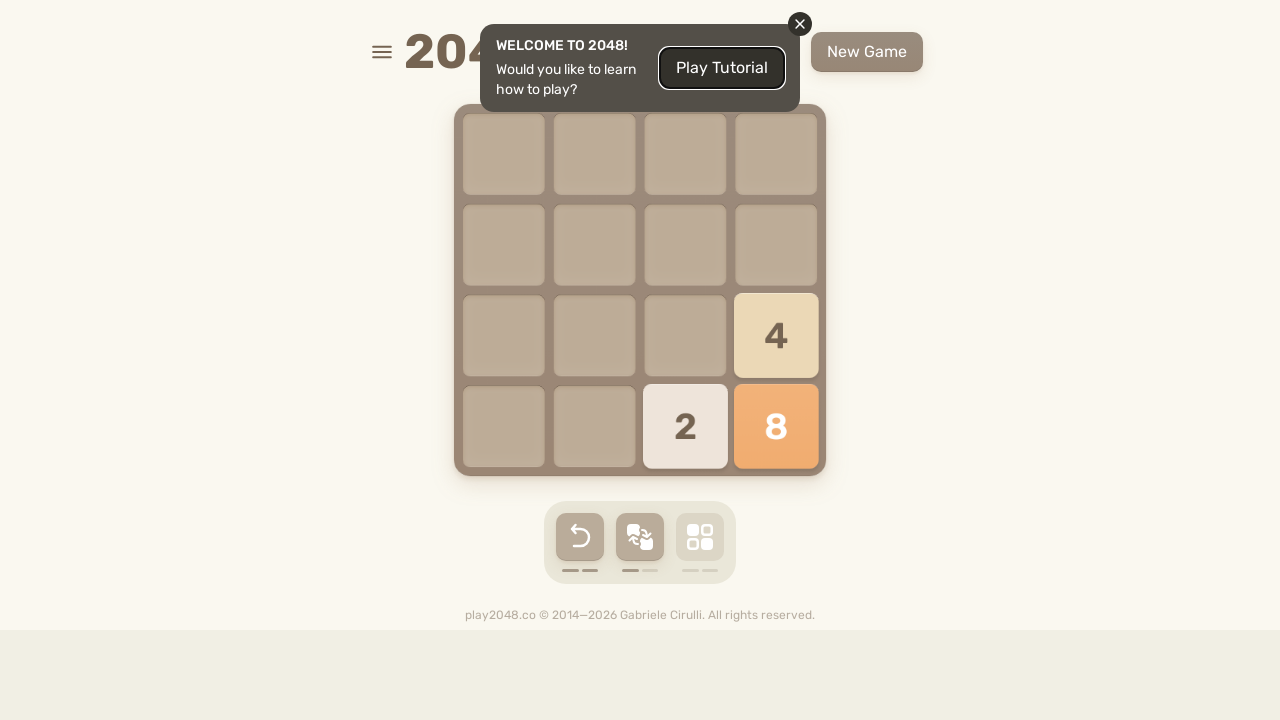

Pressed ArrowRight in game round 1 (move 30)
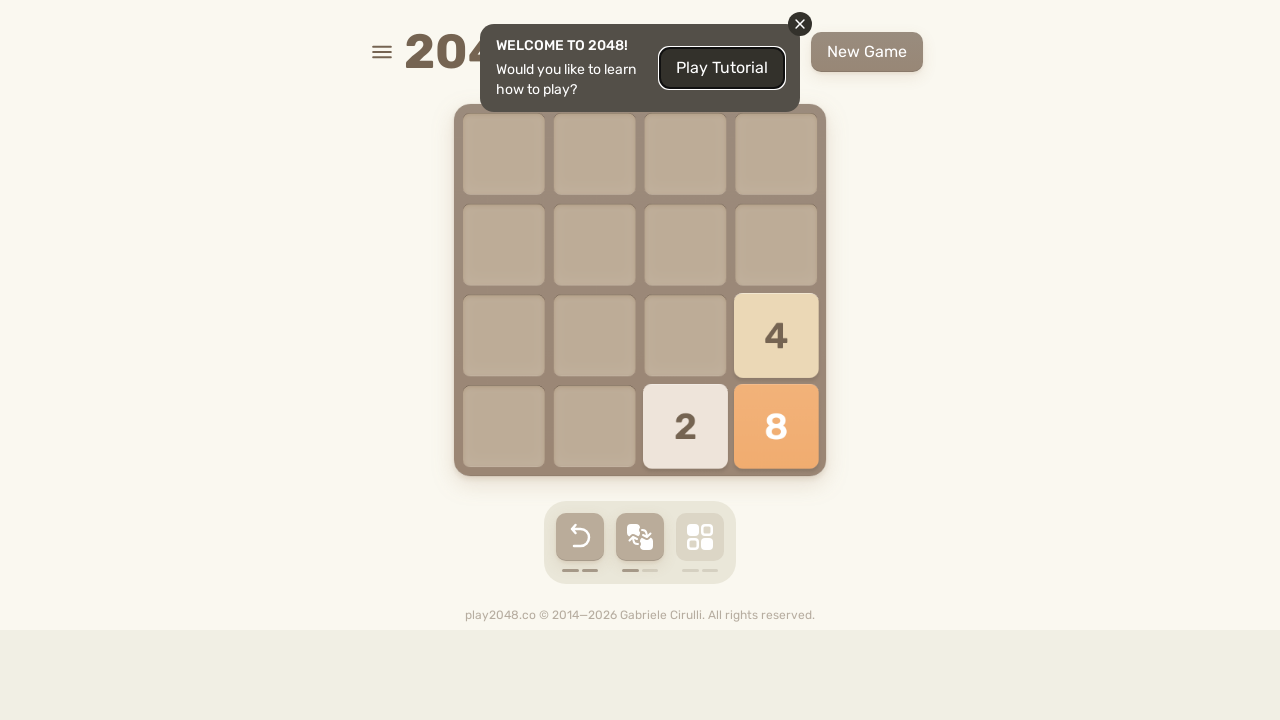

Pressed ArrowDown in game round 1 (move 30)
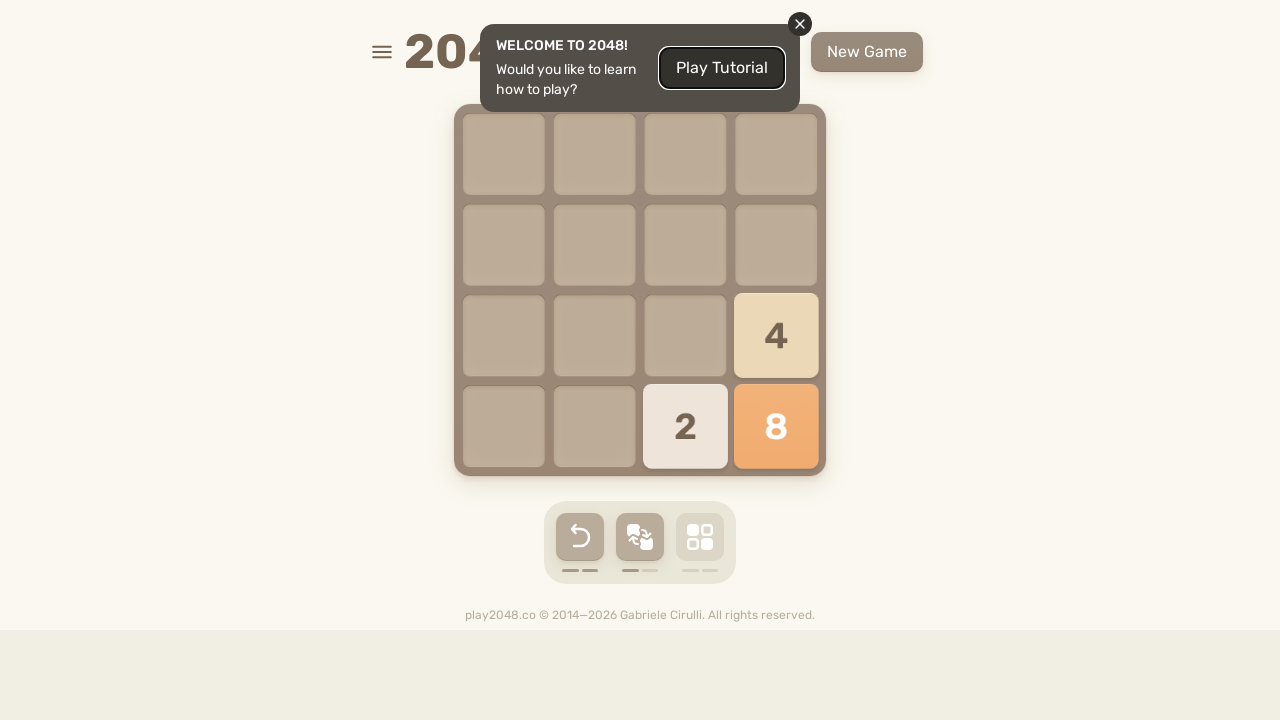

Pressed ArrowRight in game round 1 (move 31)
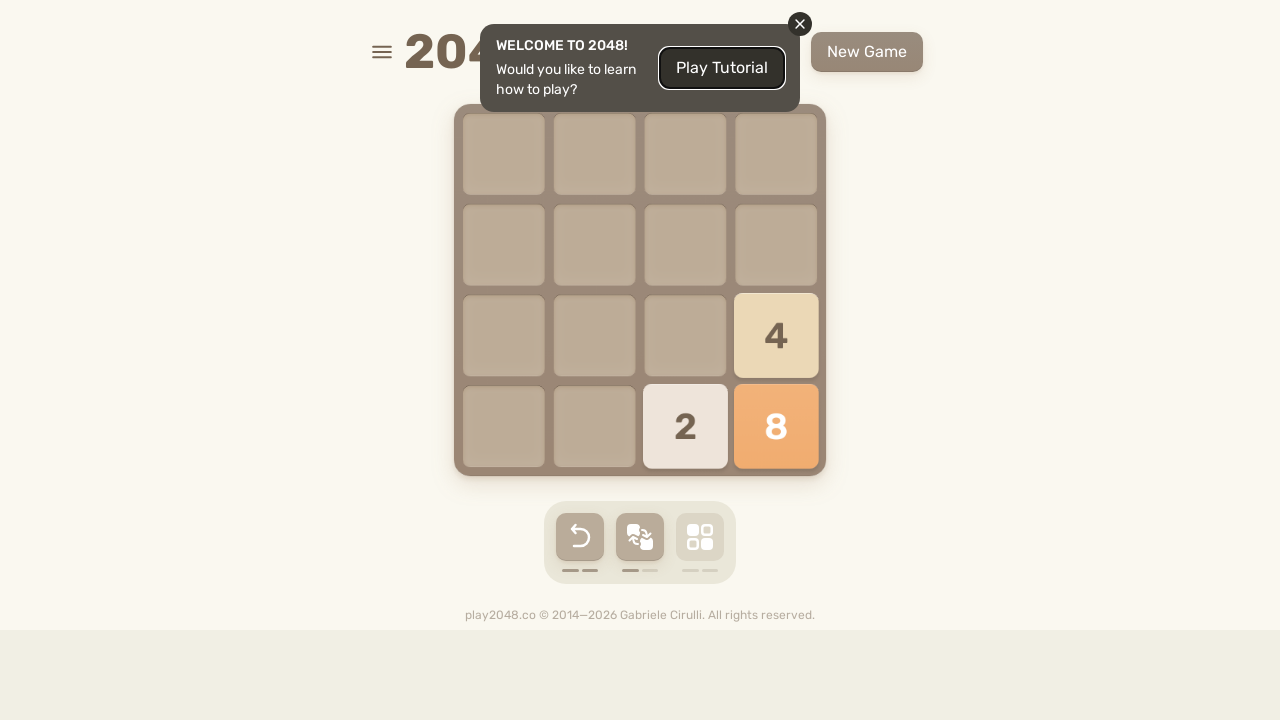

Pressed ArrowDown in game round 1 (move 31)
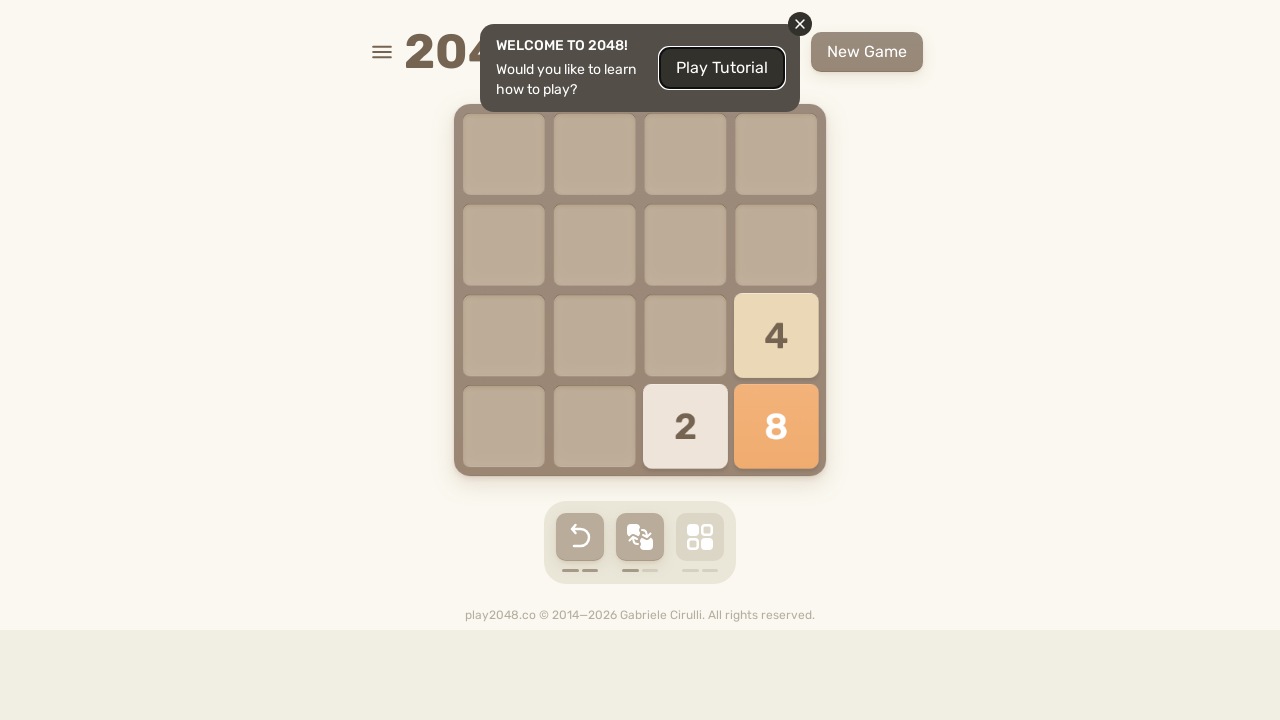

Pressed ArrowRight in game round 1 (move 32)
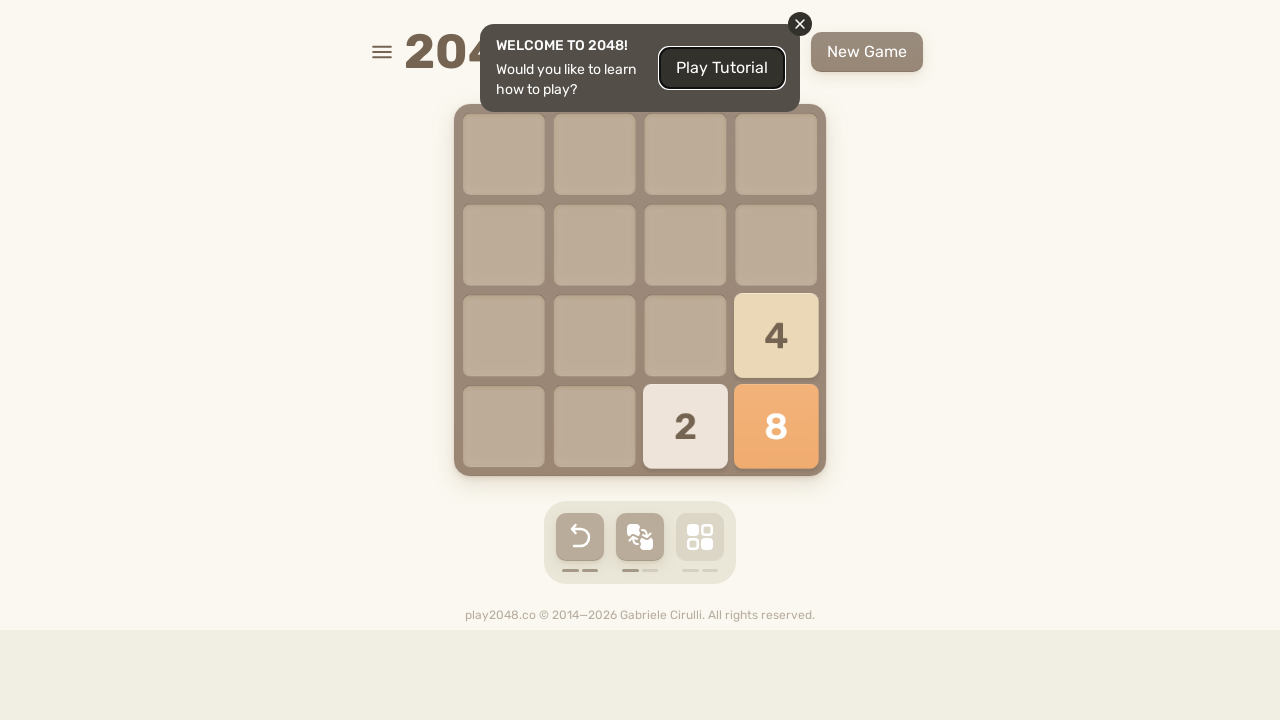

Pressed ArrowDown in game round 1 (move 32)
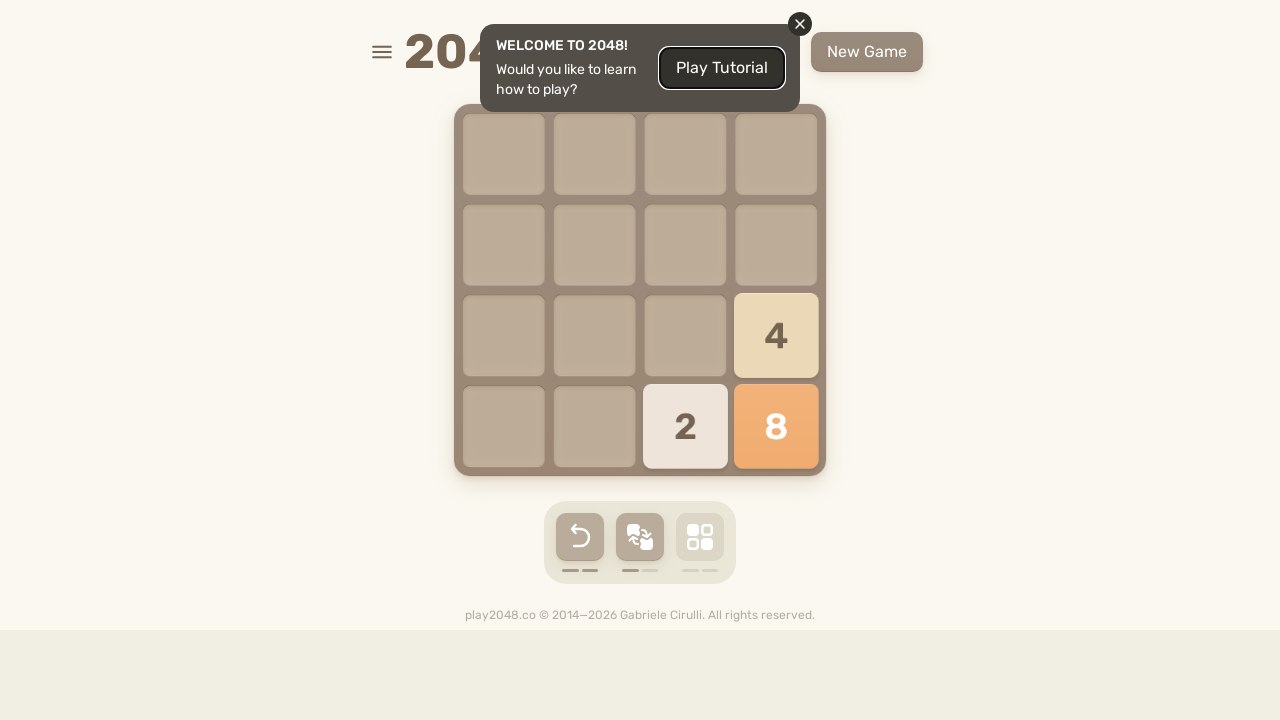

Pressed ArrowRight in game round 1 (move 33)
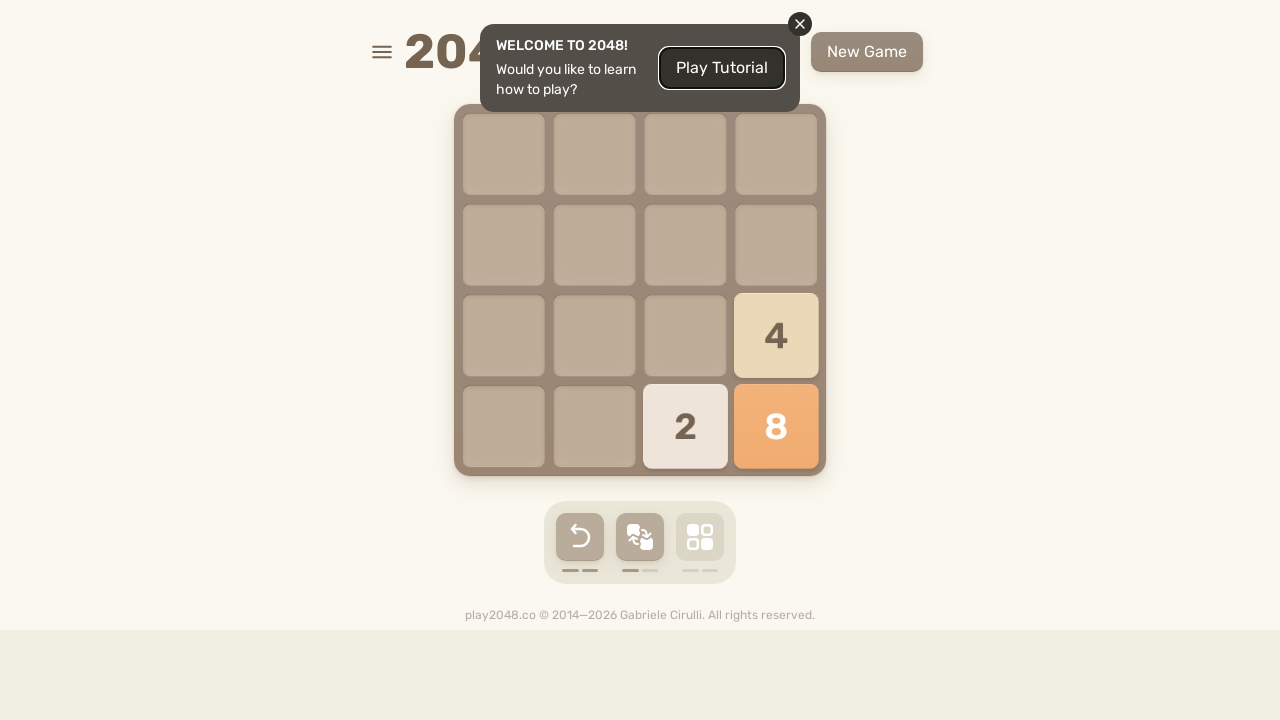

Pressed ArrowDown in game round 1 (move 33)
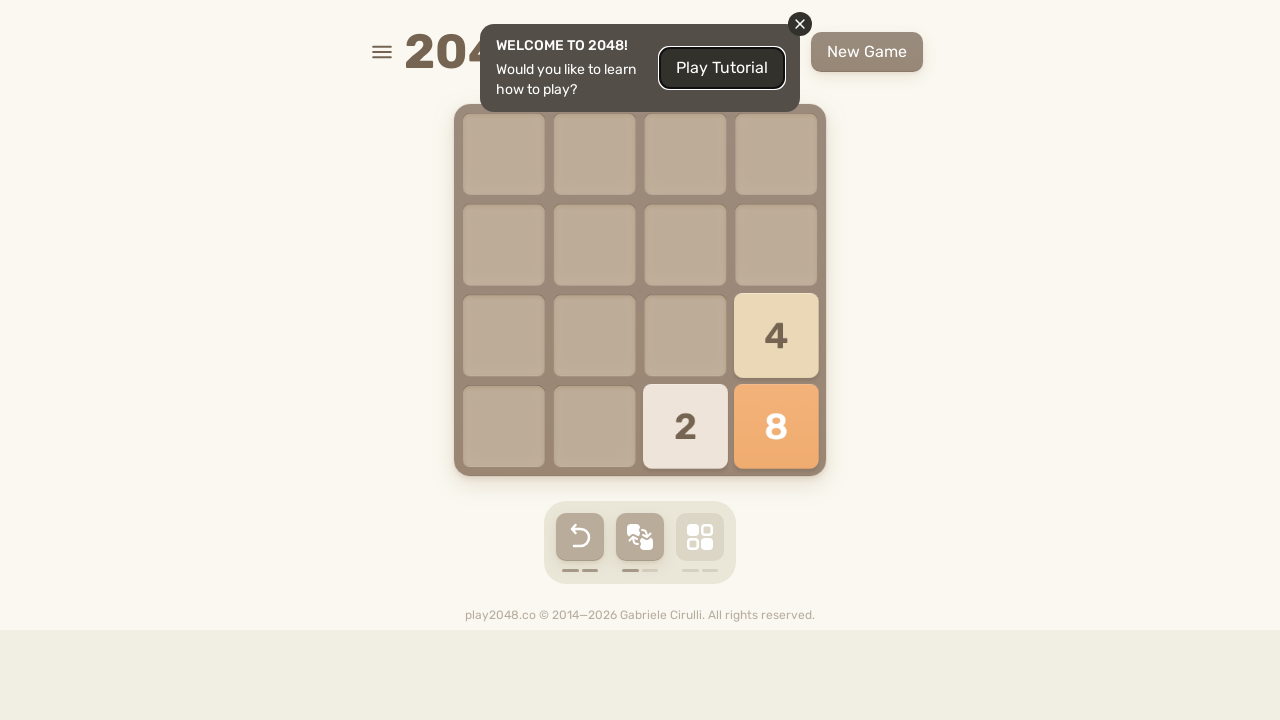

Pressed ArrowRight in game round 1 (move 34)
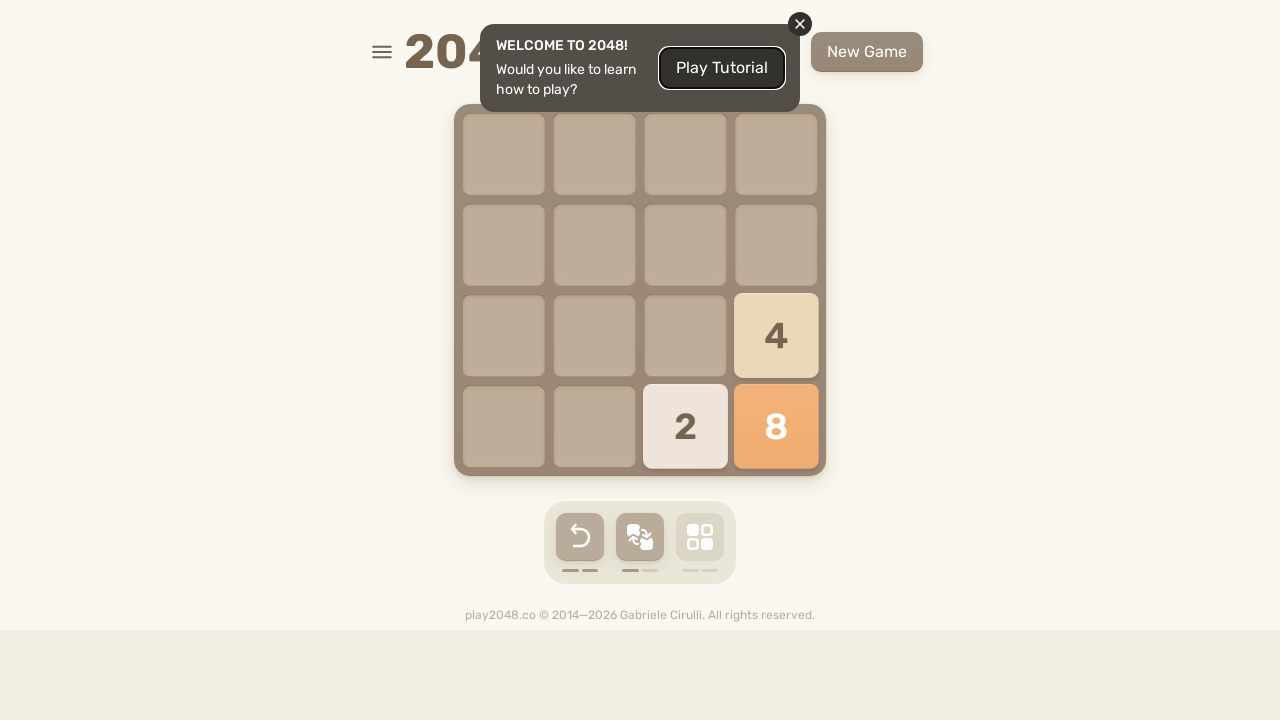

Pressed ArrowDown in game round 1 (move 34)
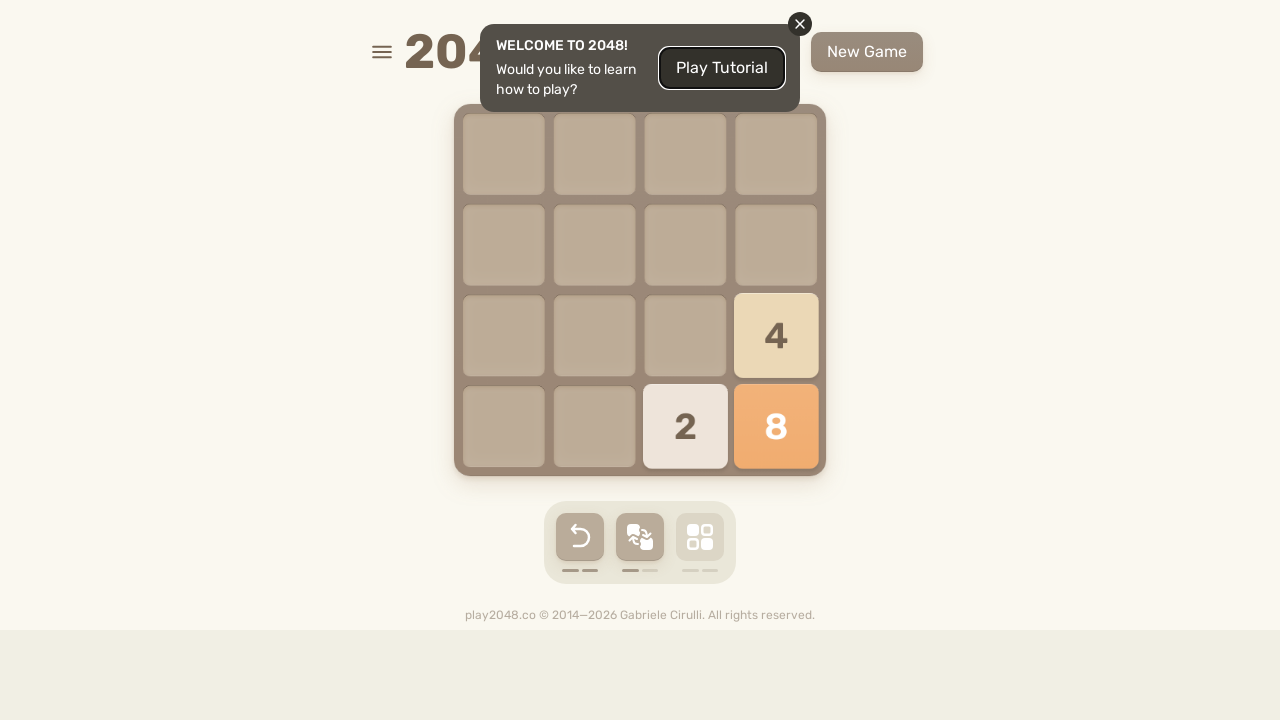

Pressed ArrowRight in game round 1 (move 35)
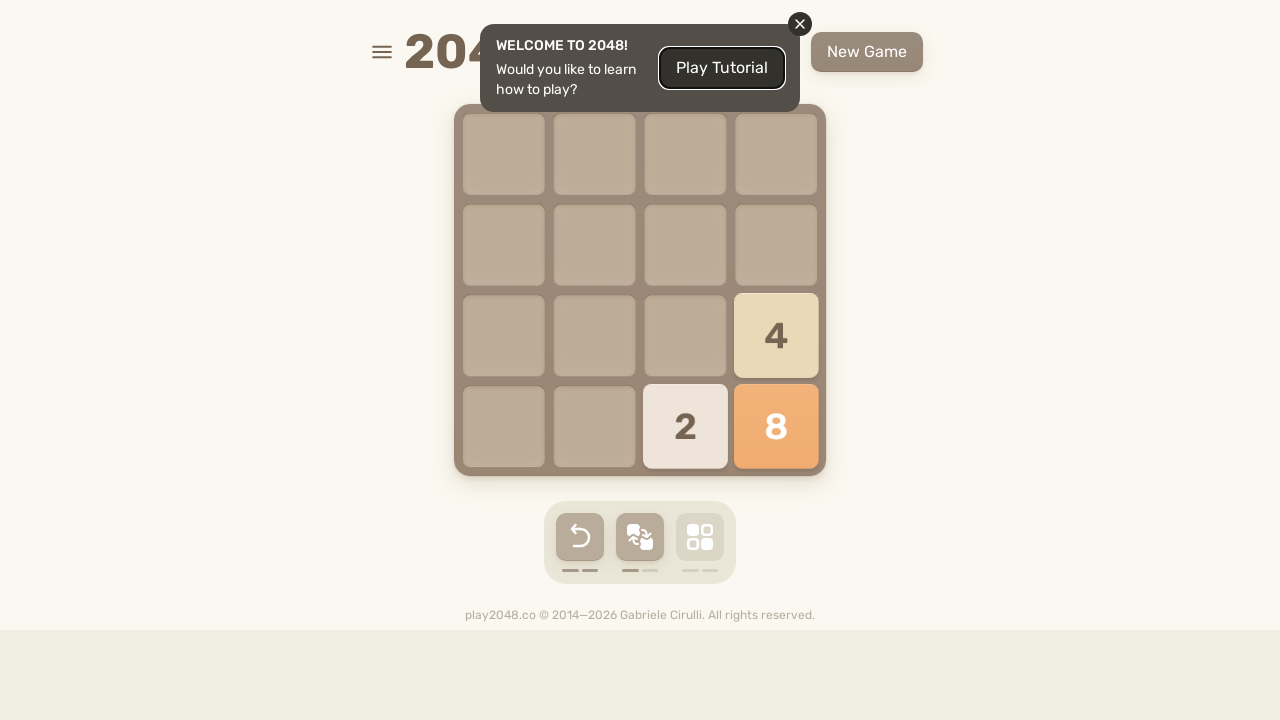

Pressed ArrowDown in game round 1 (move 35)
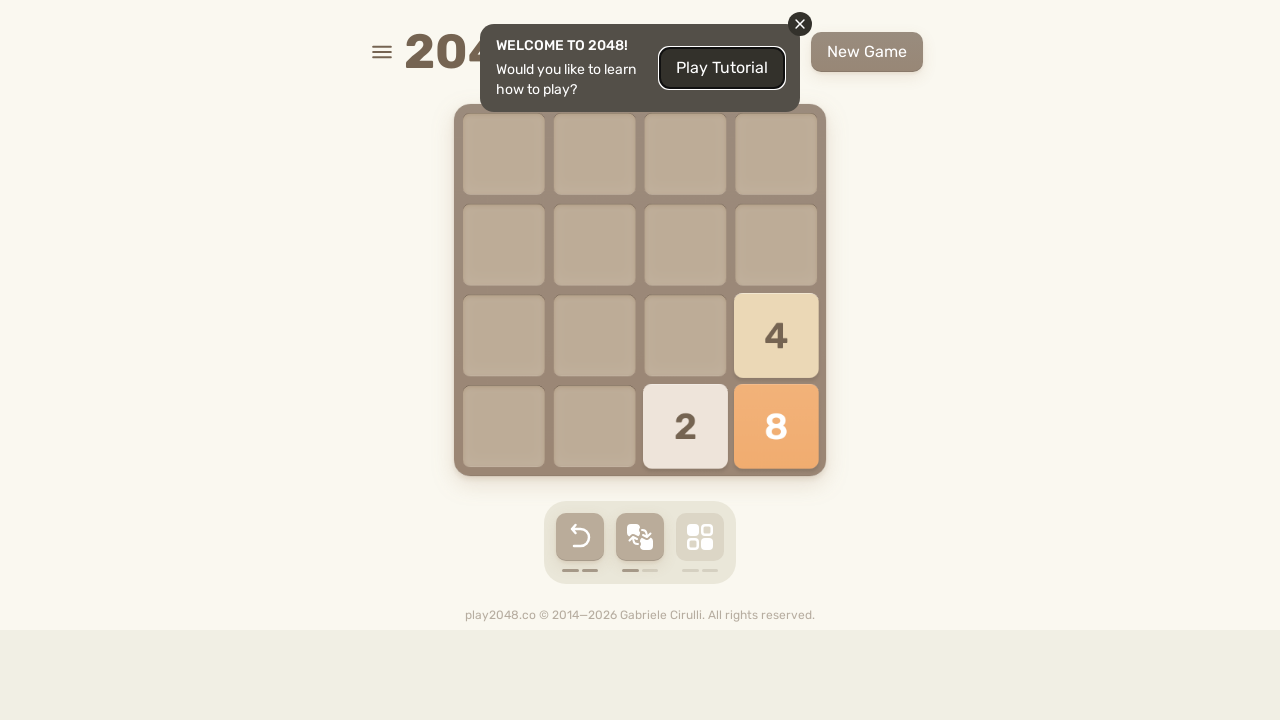

Pressed ArrowRight in game round 1 (move 36)
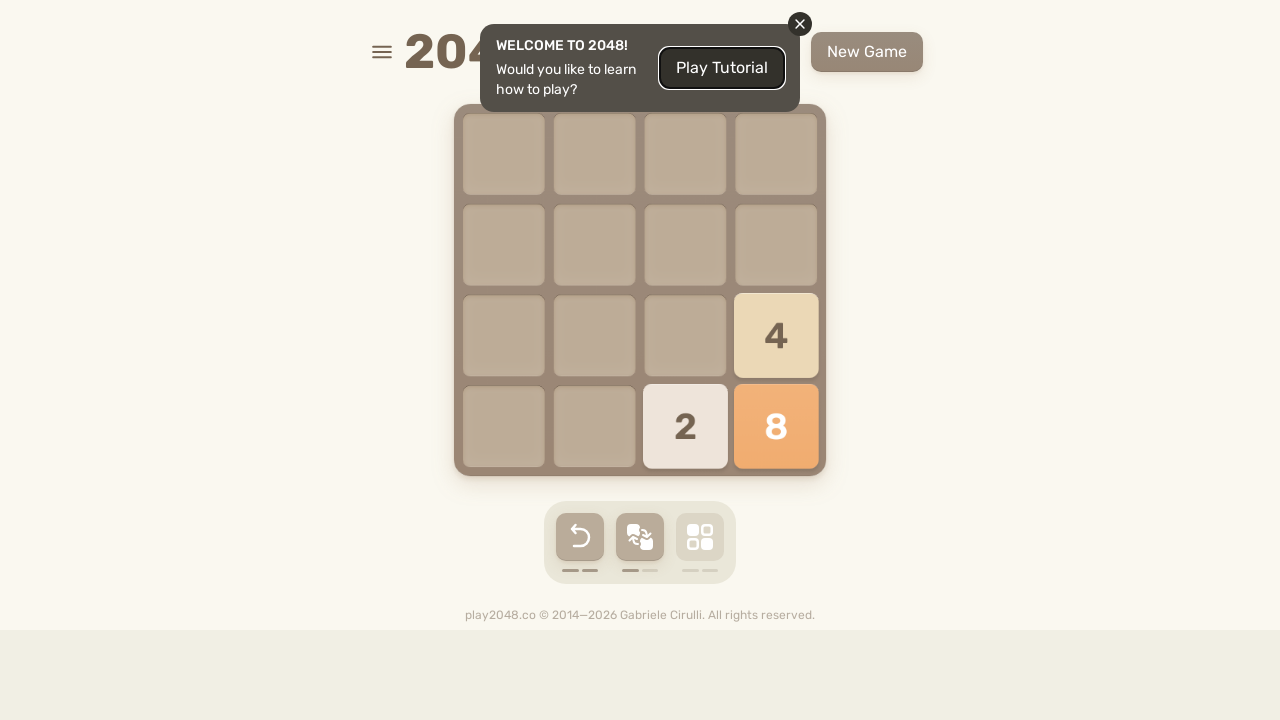

Pressed ArrowDown in game round 1 (move 36)
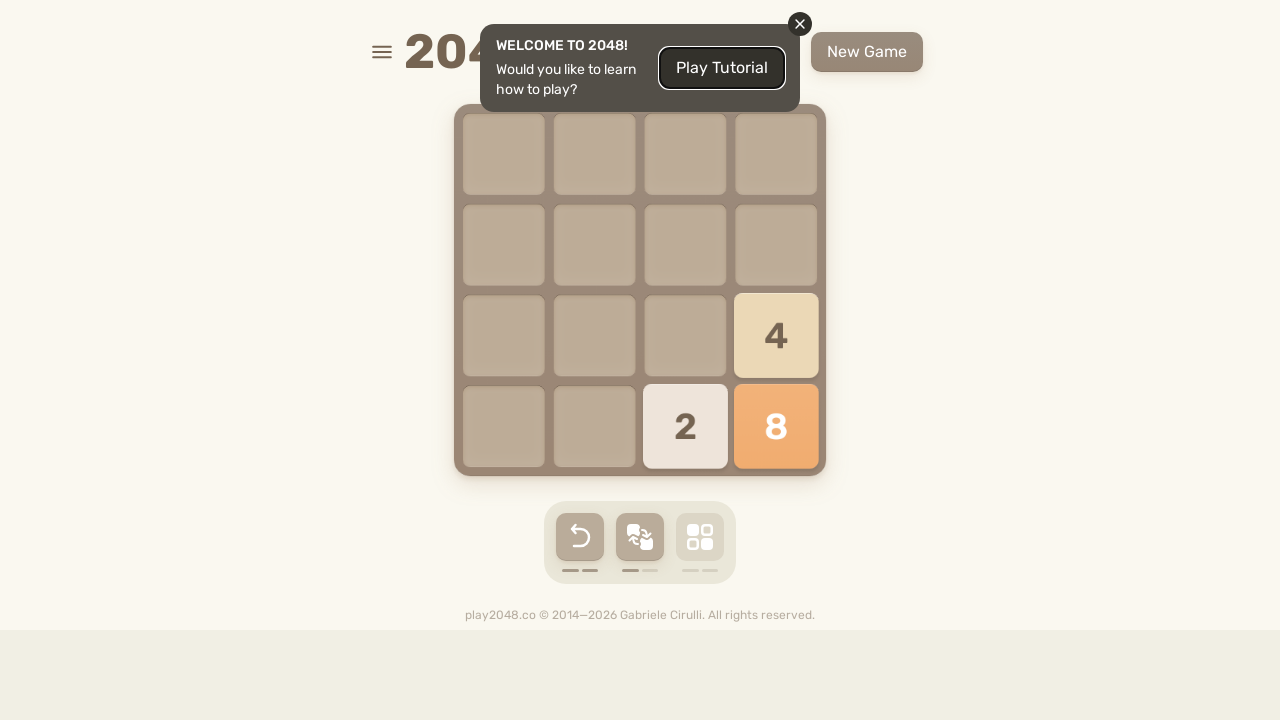

Pressed ArrowRight in game round 1 (move 37)
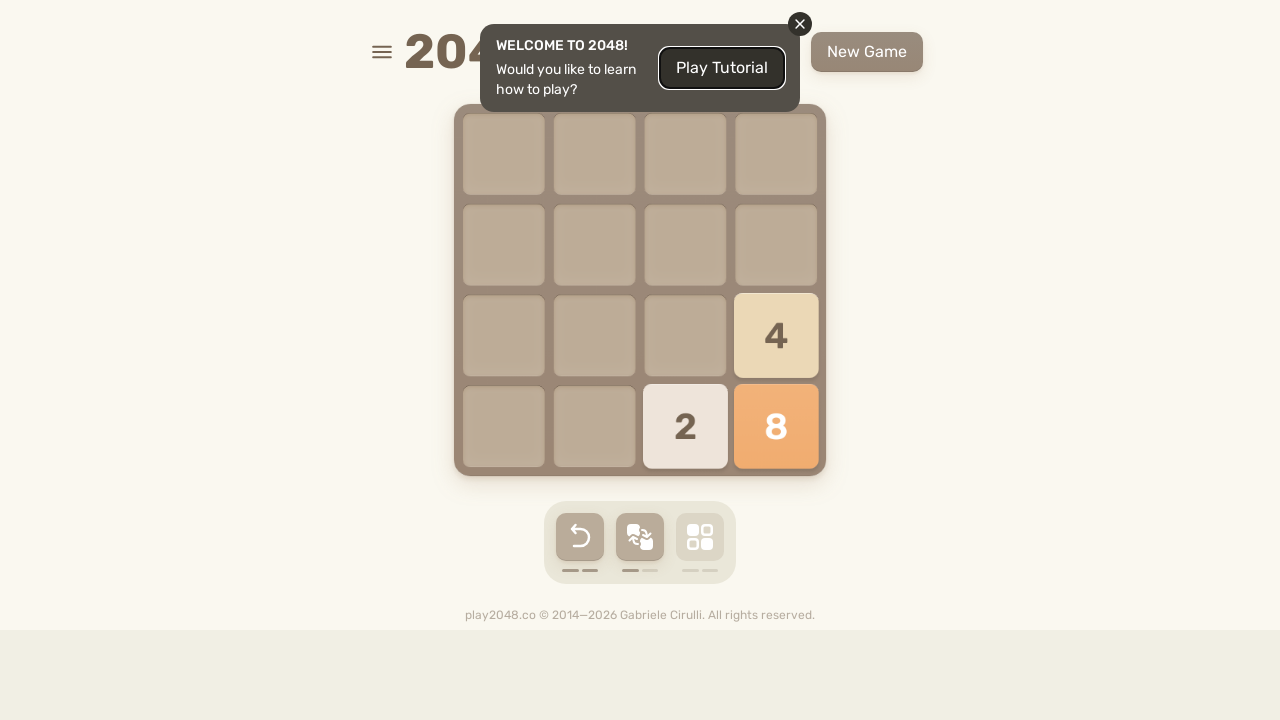

Pressed ArrowDown in game round 1 (move 37)
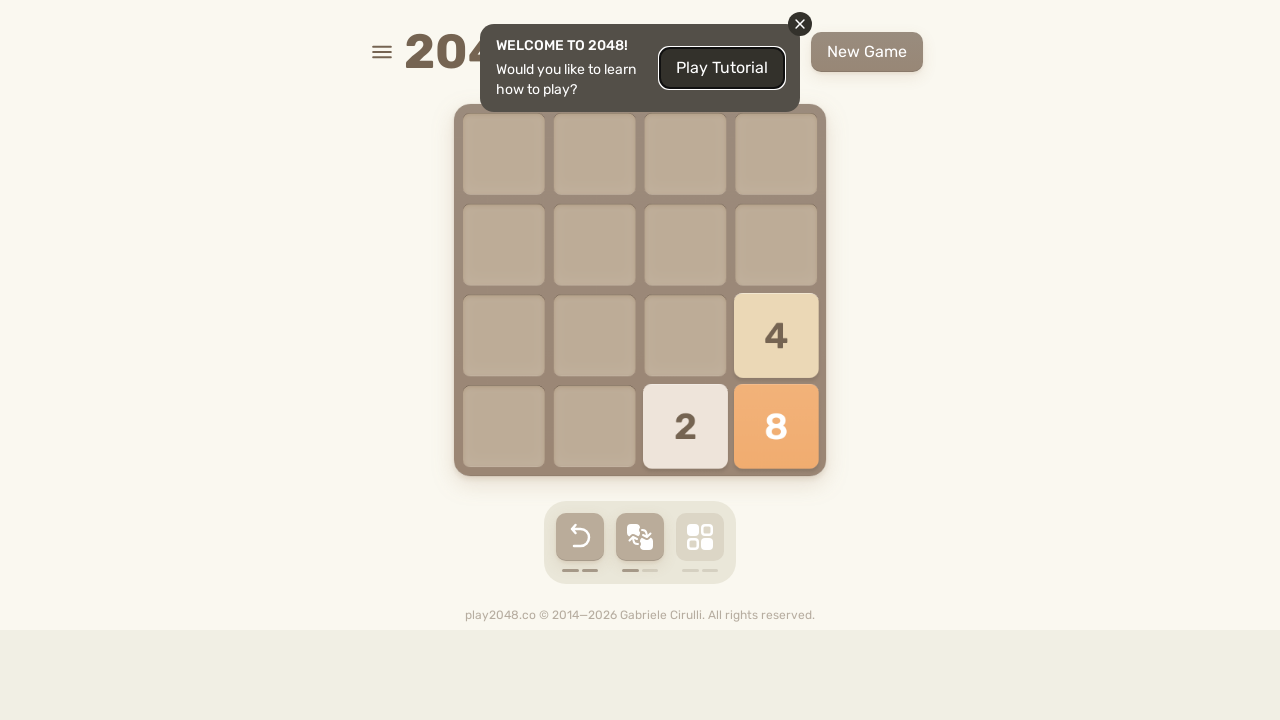

Pressed ArrowRight in game round 1 (move 38)
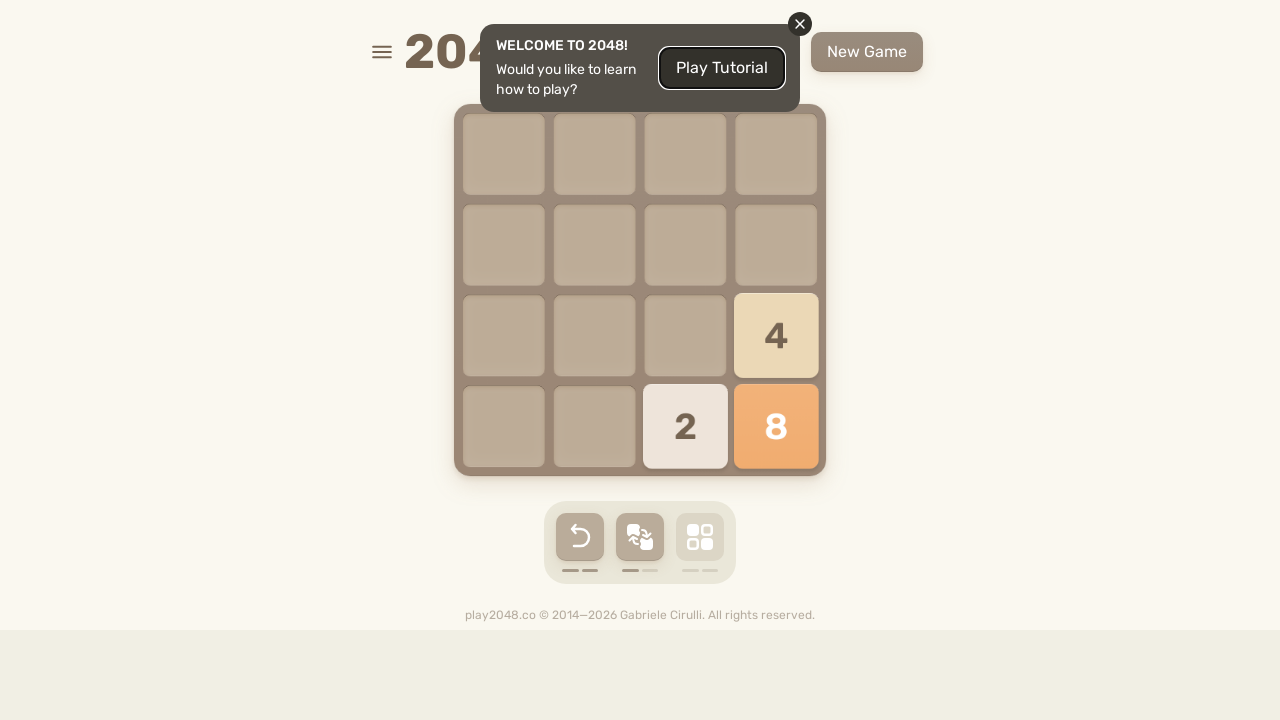

Pressed ArrowDown in game round 1 (move 38)
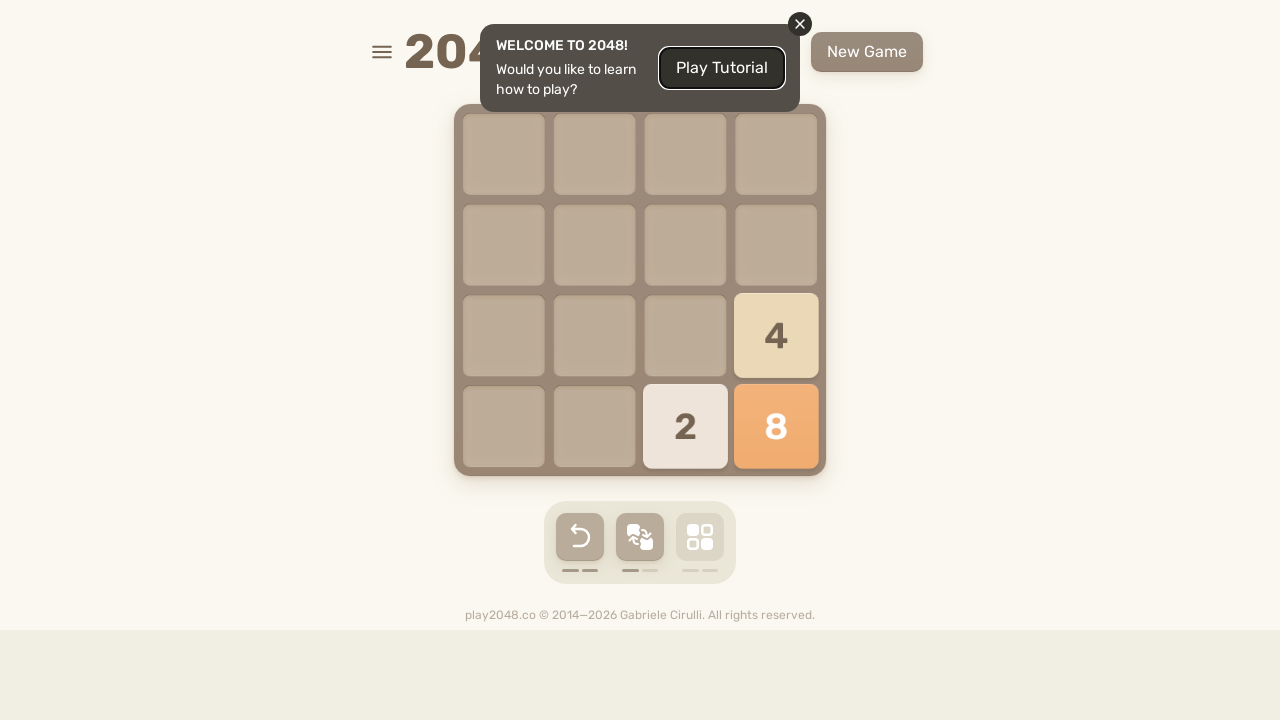

Pressed ArrowRight in game round 1 (move 39)
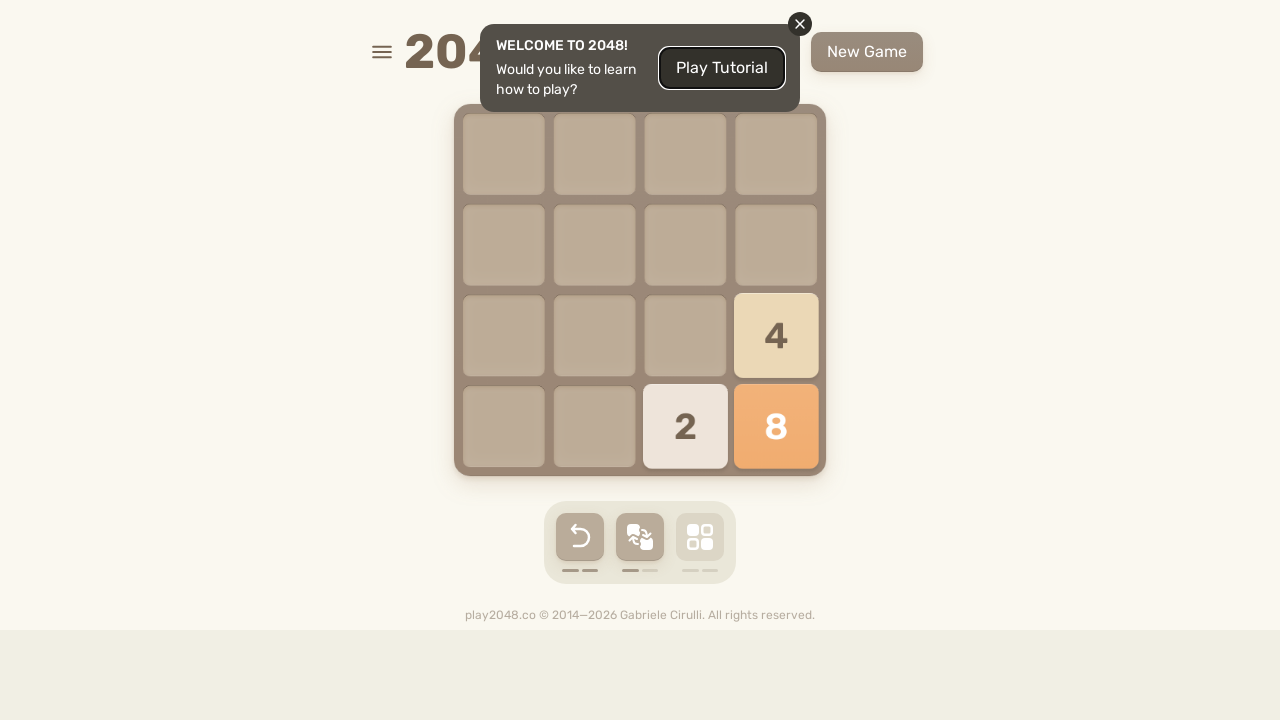

Pressed ArrowDown in game round 1 (move 39)
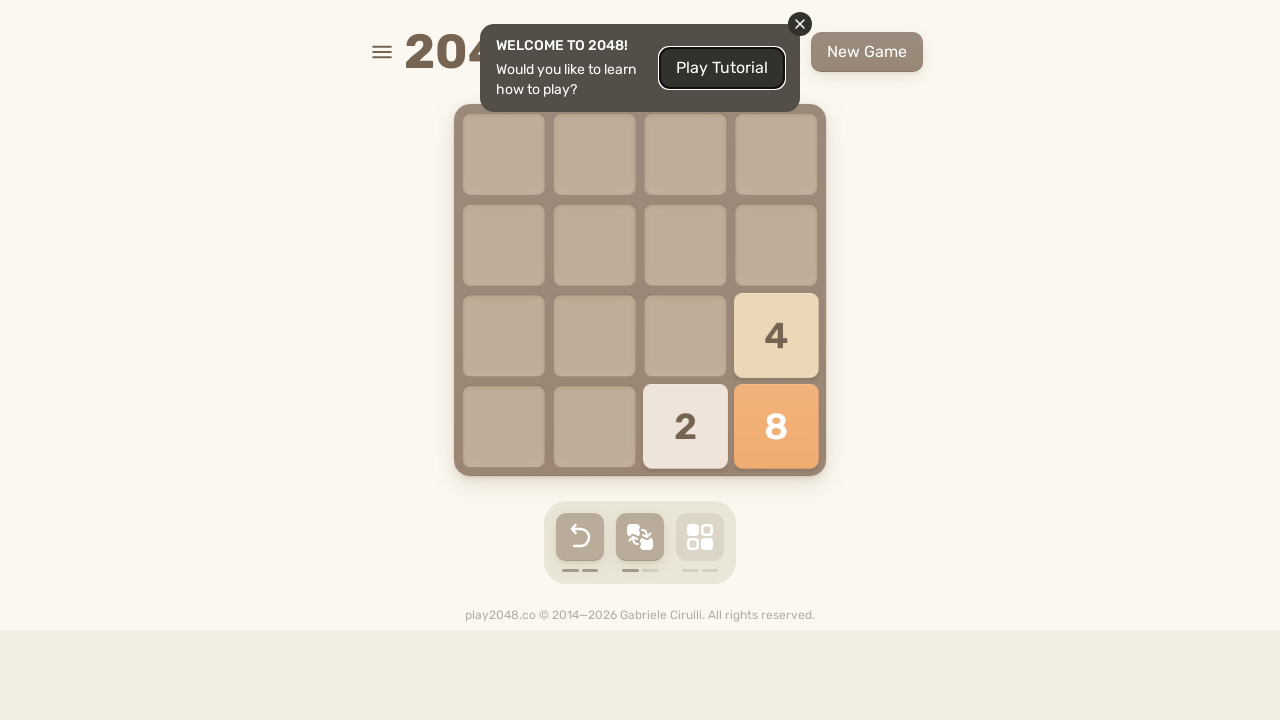

Pressed ArrowRight in game round 1 (move 40)
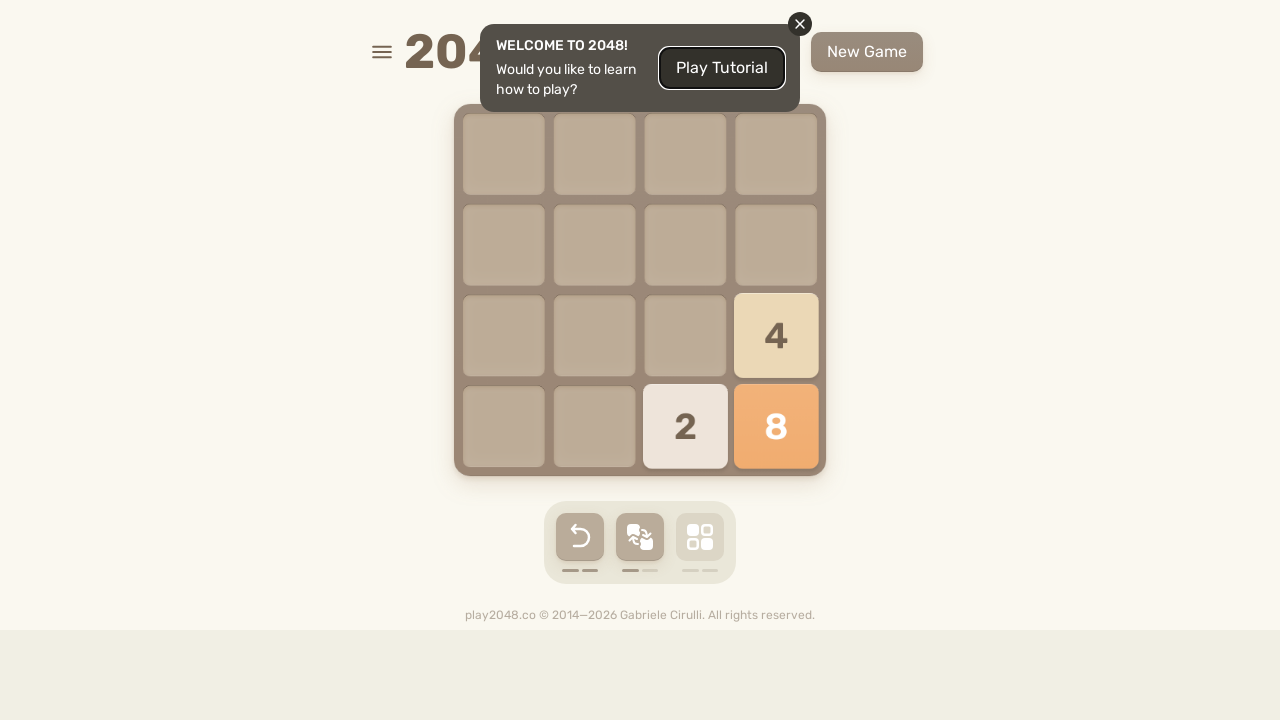

Pressed ArrowDown in game round 1 (move 40)
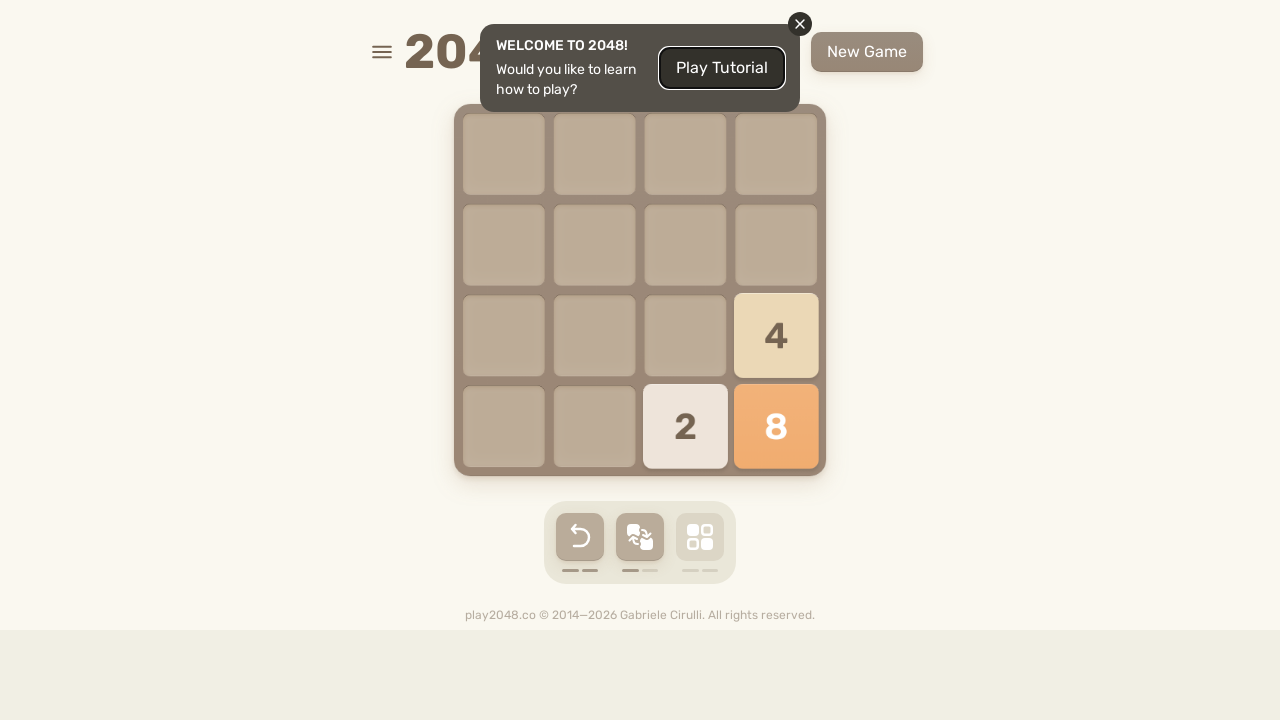

Pressed ArrowRight in game round 1 (move 41)
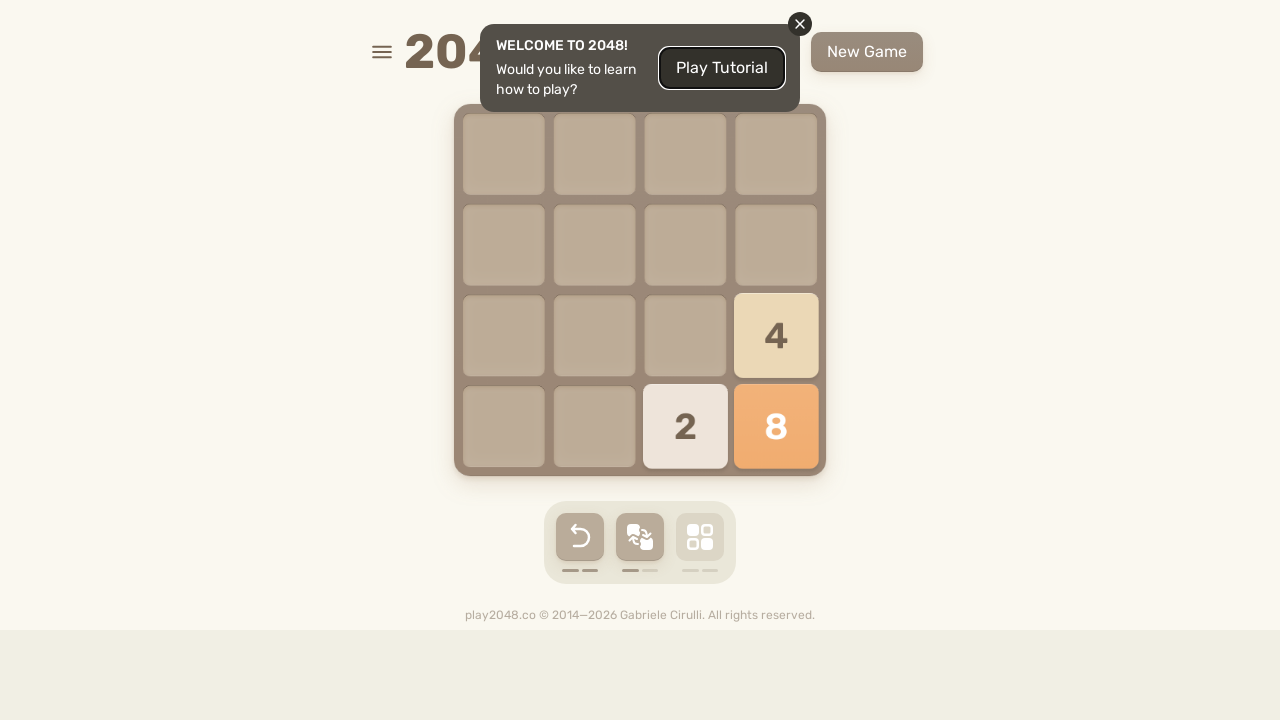

Pressed ArrowDown in game round 1 (move 41)
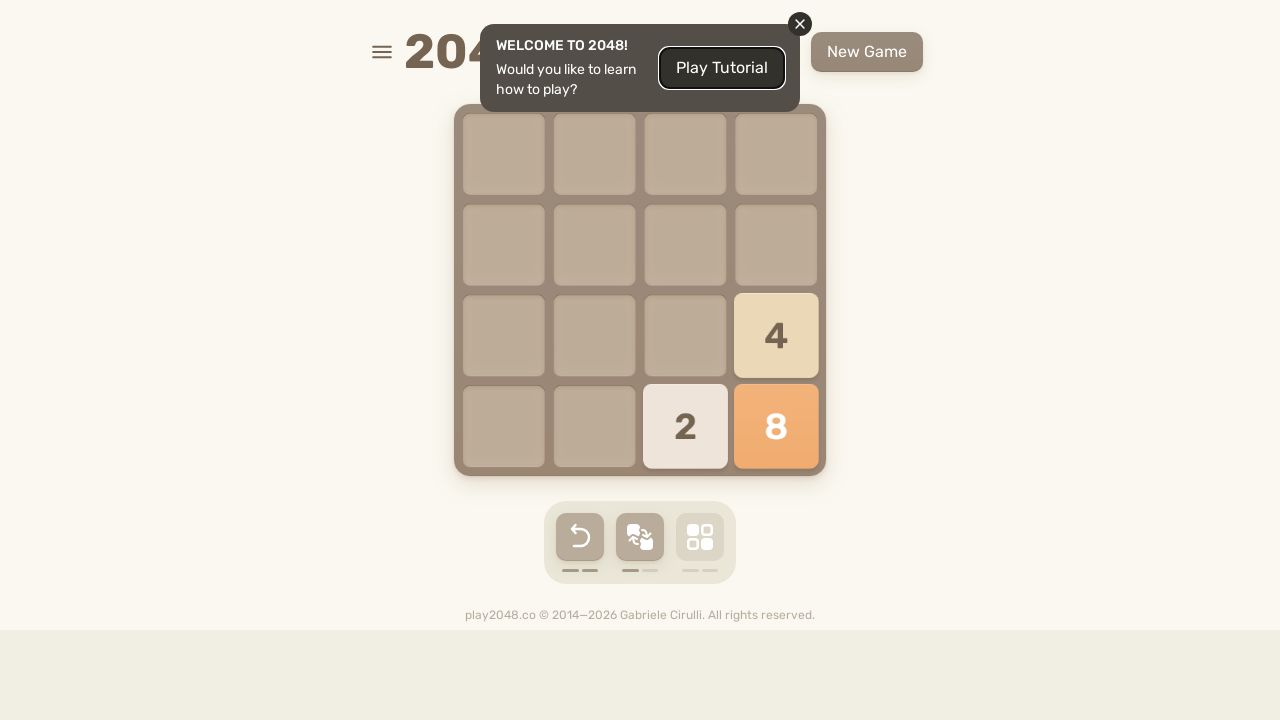

Pressed ArrowRight in game round 1 (move 42)
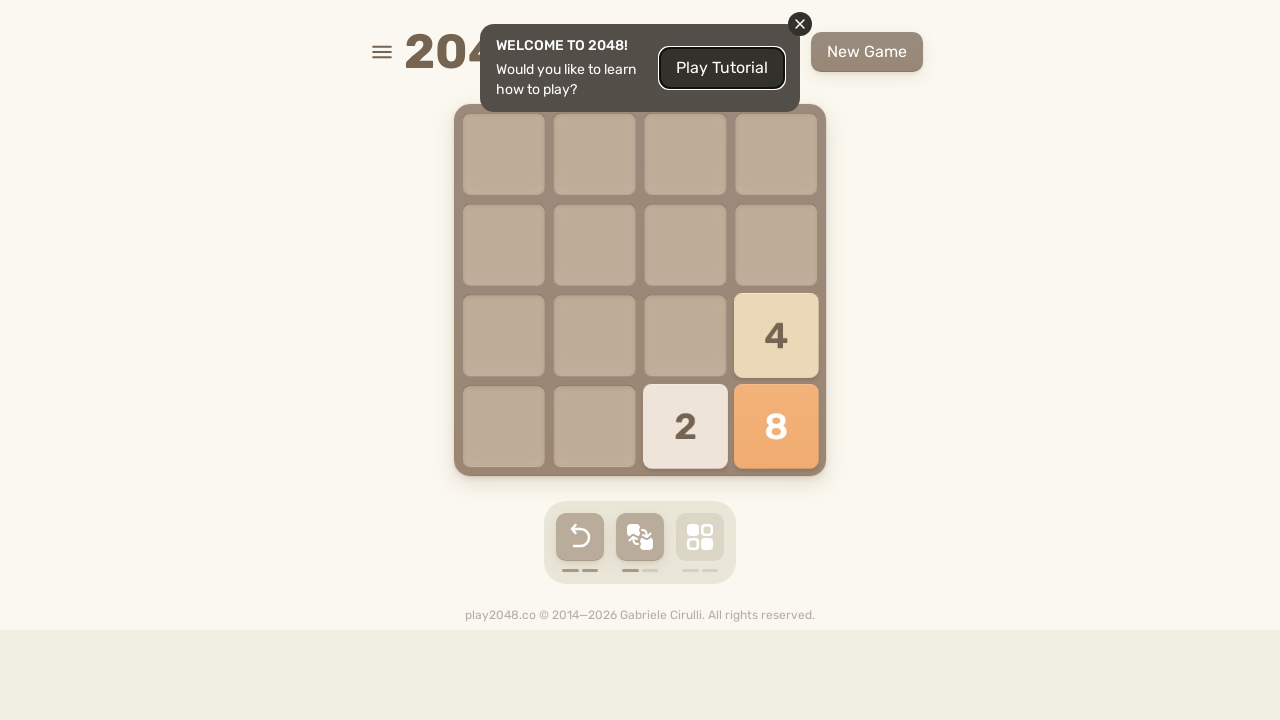

Pressed ArrowDown in game round 1 (move 42)
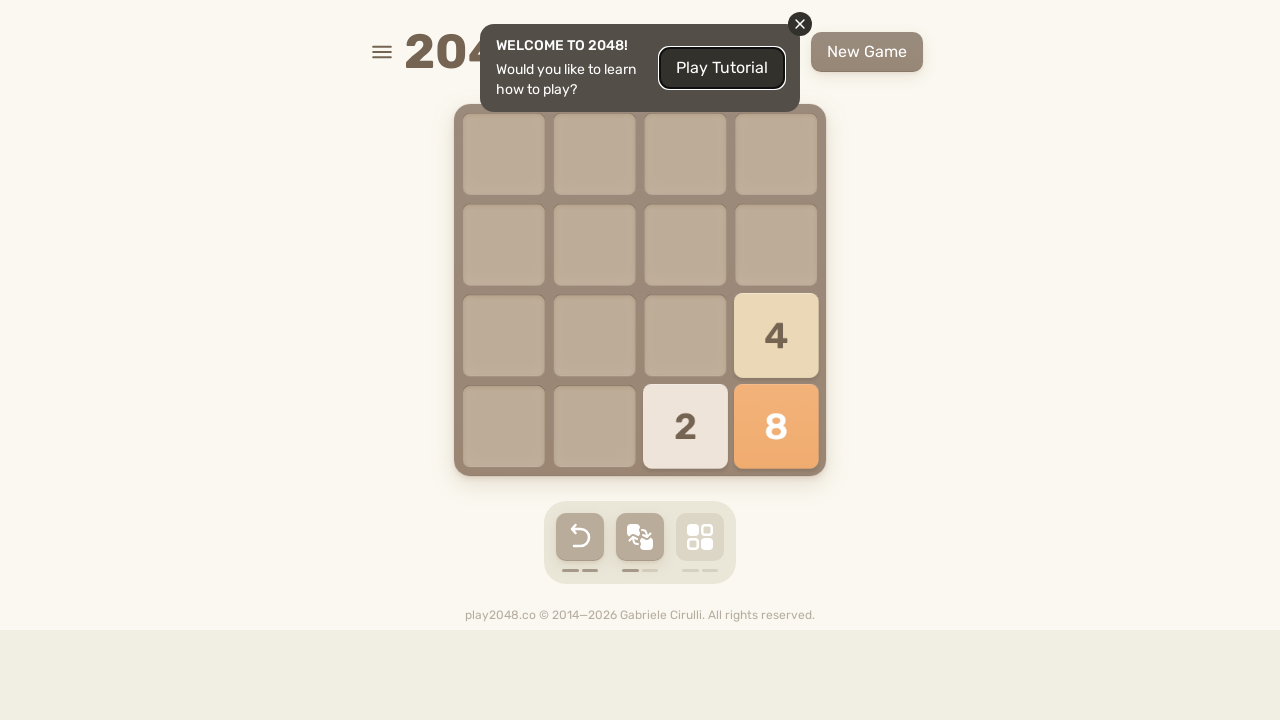

Pressed ArrowRight in game round 1 (move 43)
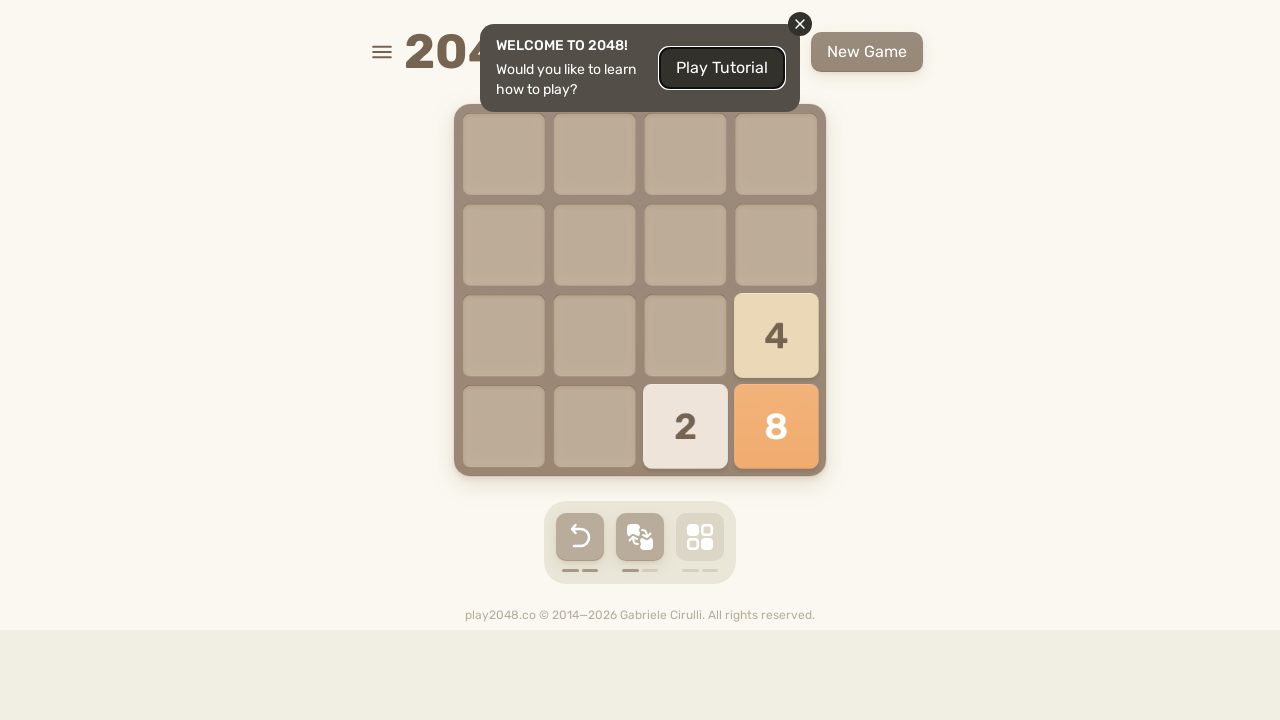

Pressed ArrowDown in game round 1 (move 43)
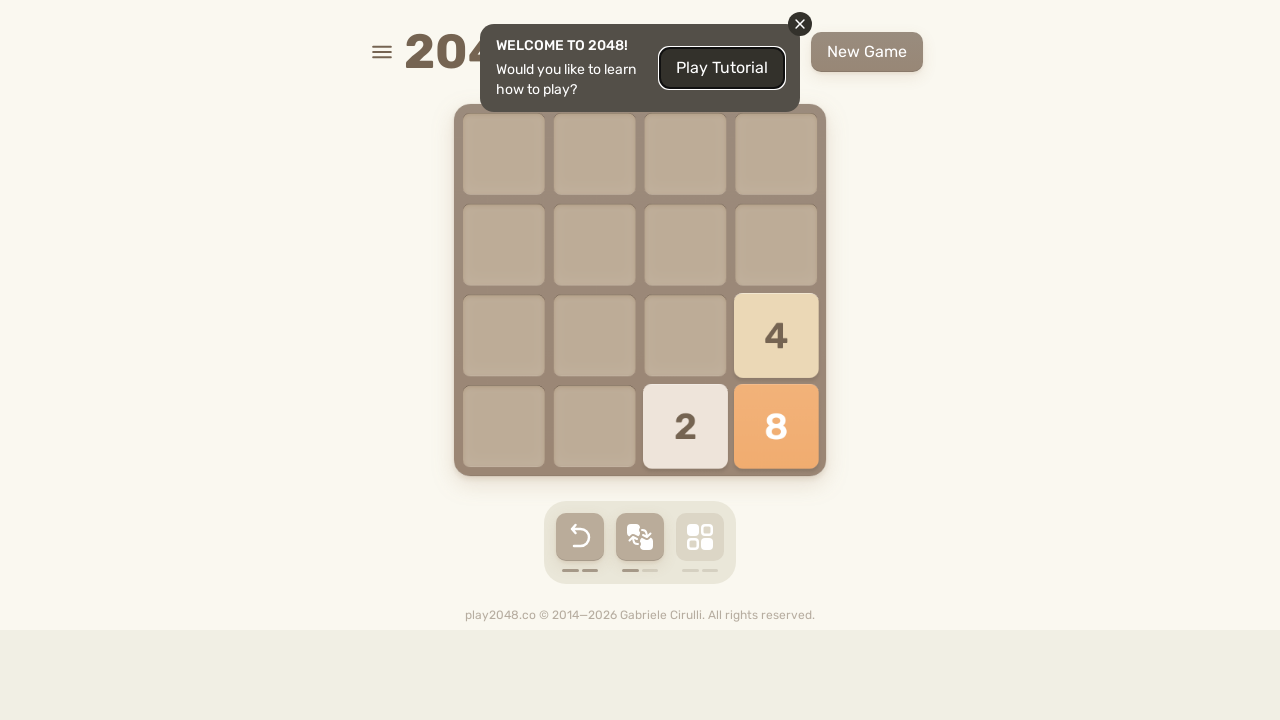

Pressed ArrowRight in game round 1 (move 44)
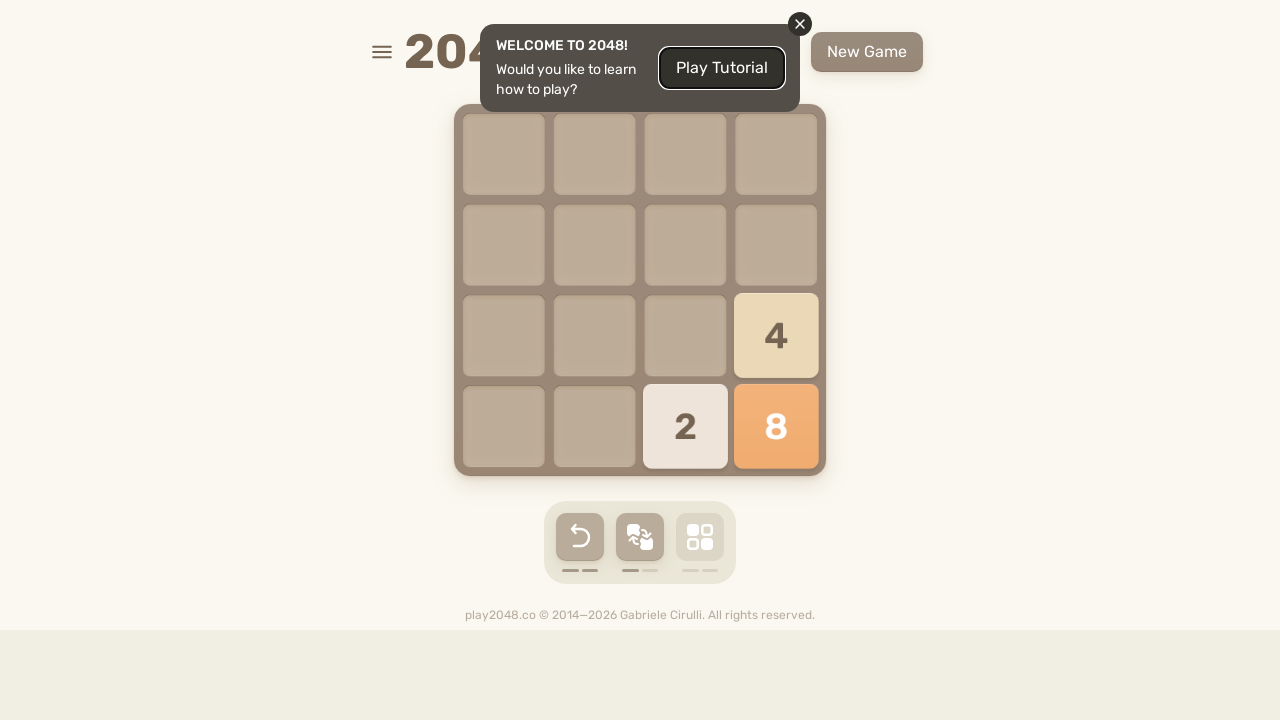

Pressed ArrowDown in game round 1 (move 44)
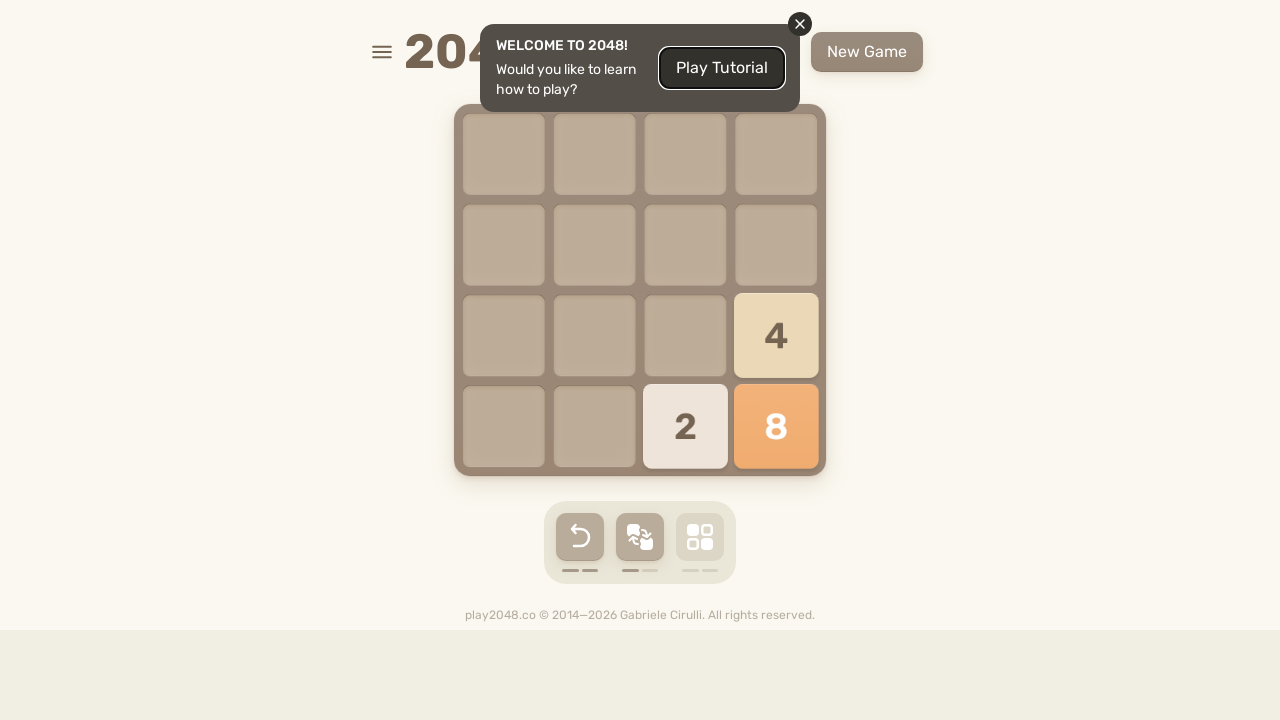

Pressed ArrowRight in game round 1 (move 45)
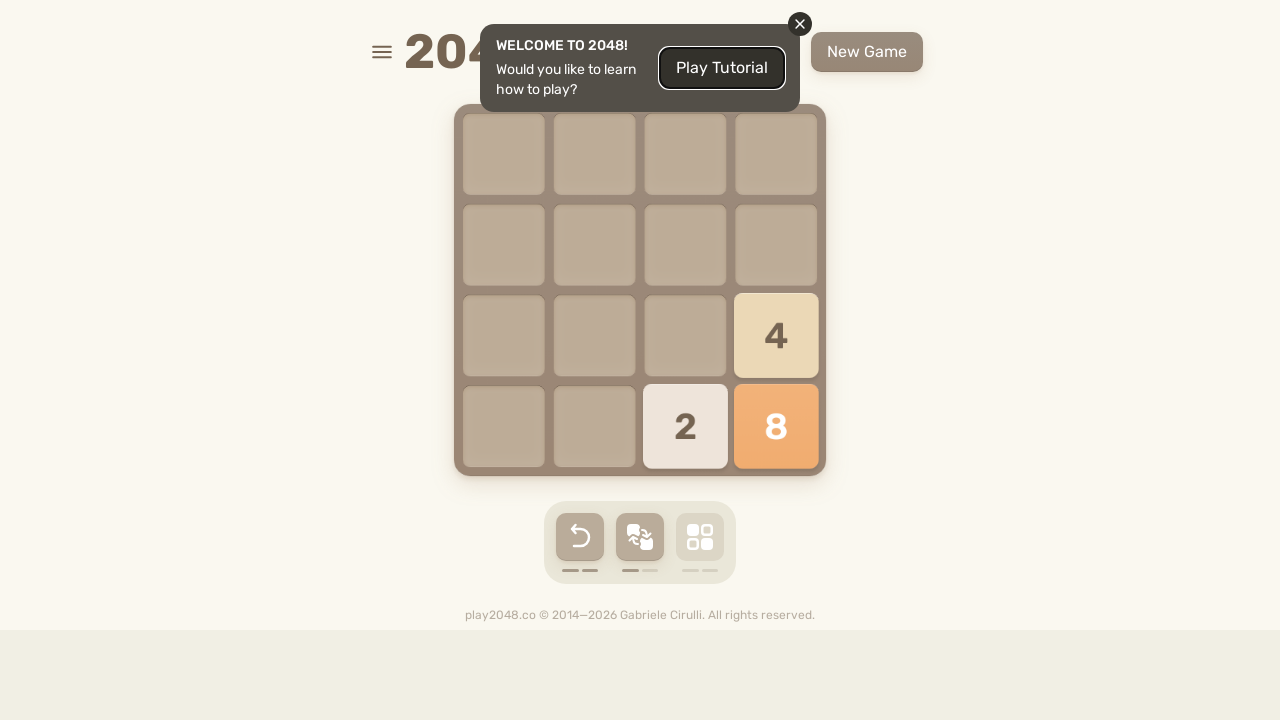

Pressed ArrowDown in game round 1 (move 45)
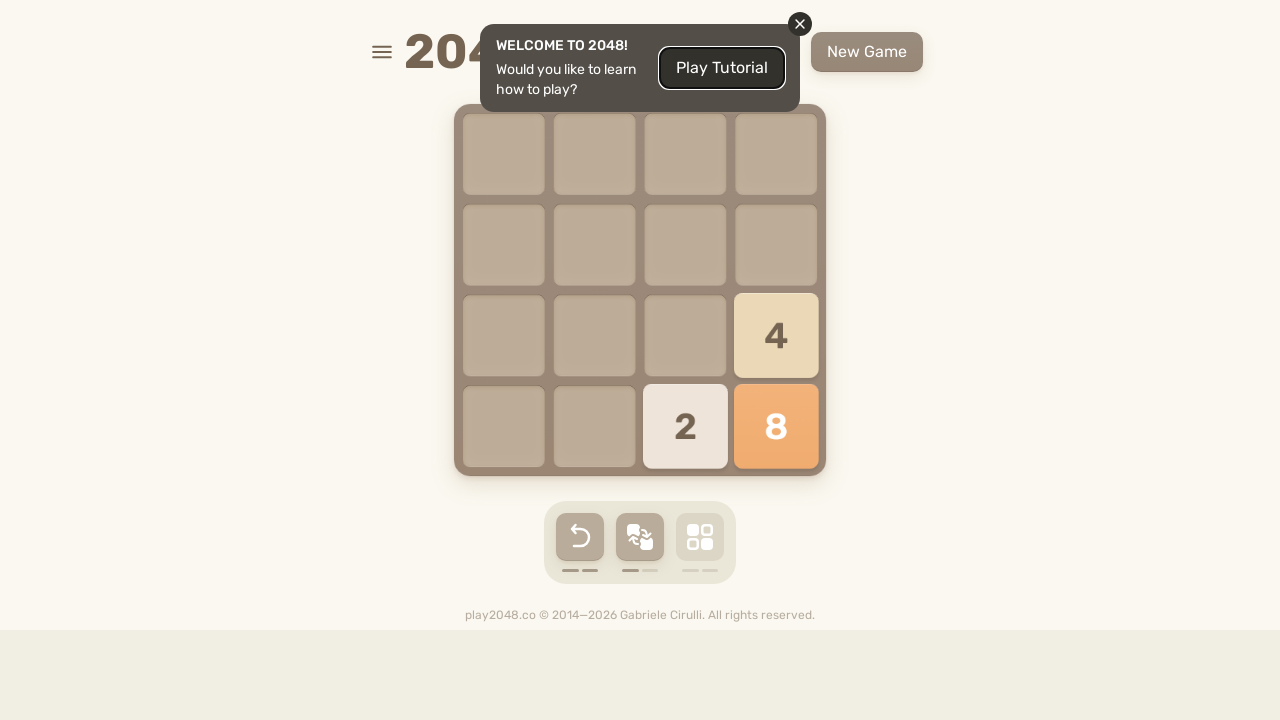

Pressed ArrowRight in game round 1 (move 46)
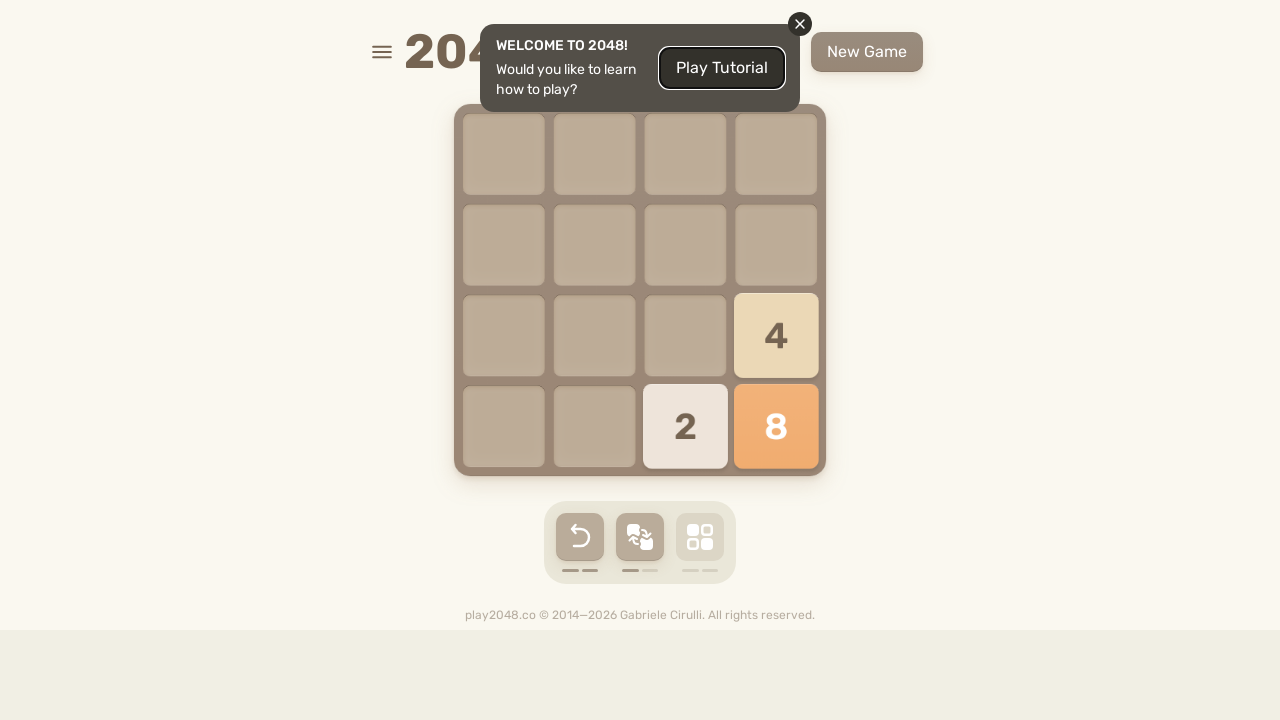

Pressed ArrowDown in game round 1 (move 46)
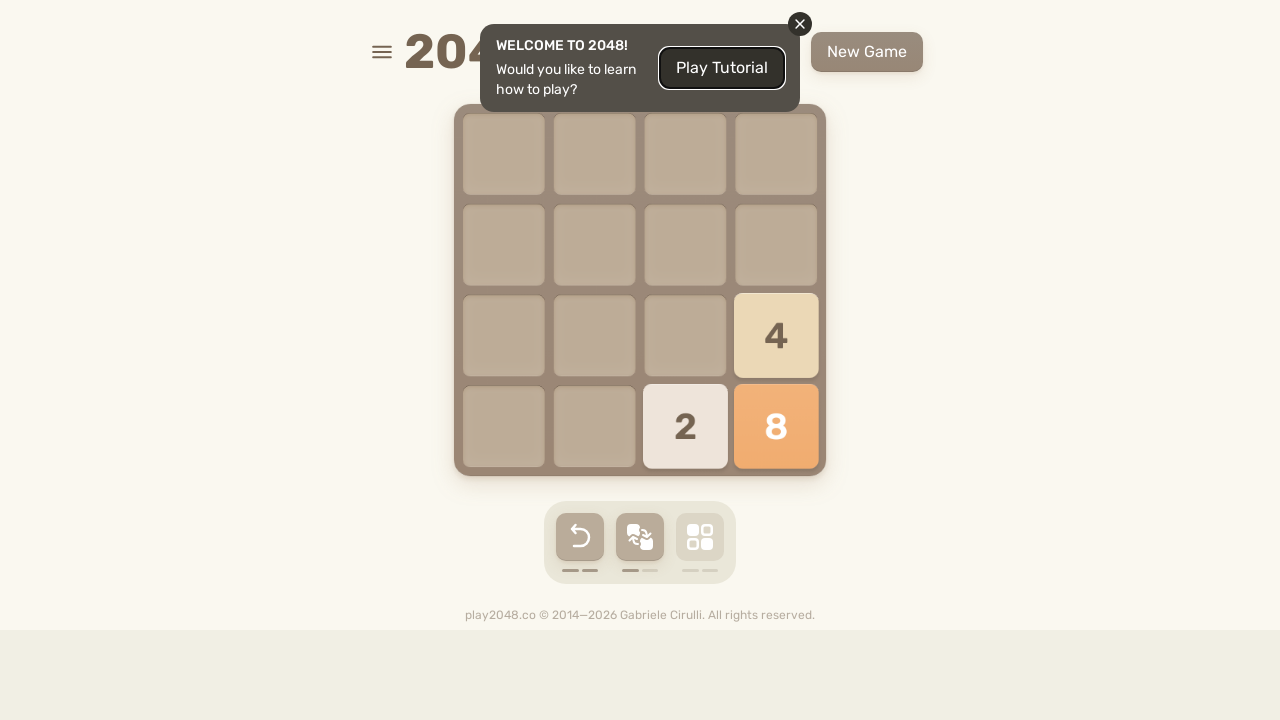

Pressed ArrowRight in game round 1 (move 47)
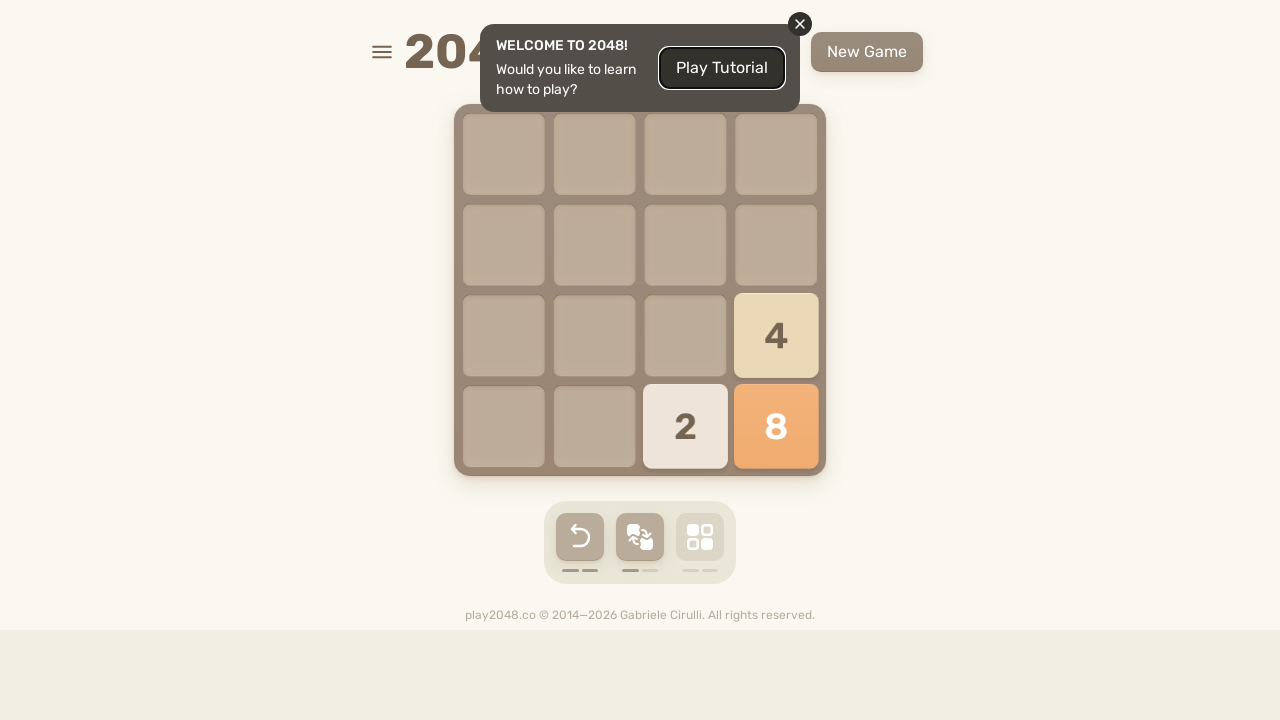

Pressed ArrowDown in game round 1 (move 47)
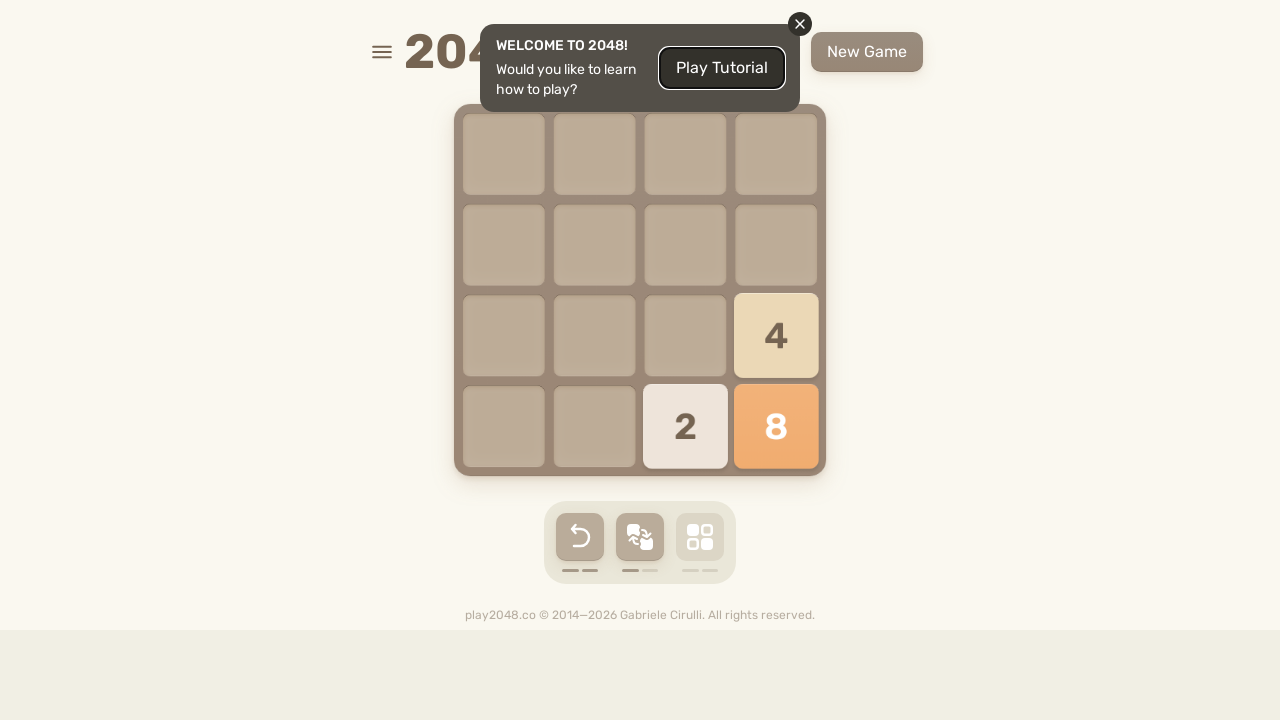

Pressed ArrowRight in game round 1 (move 48)
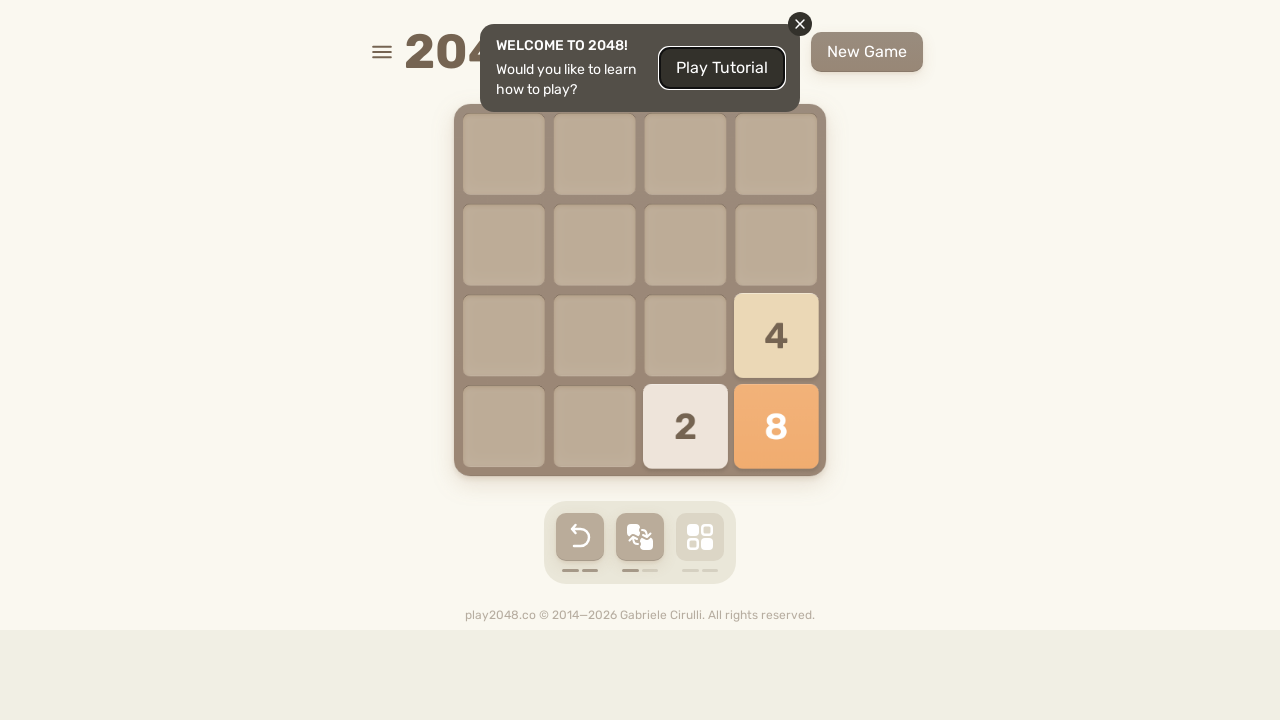

Pressed ArrowDown in game round 1 (move 48)
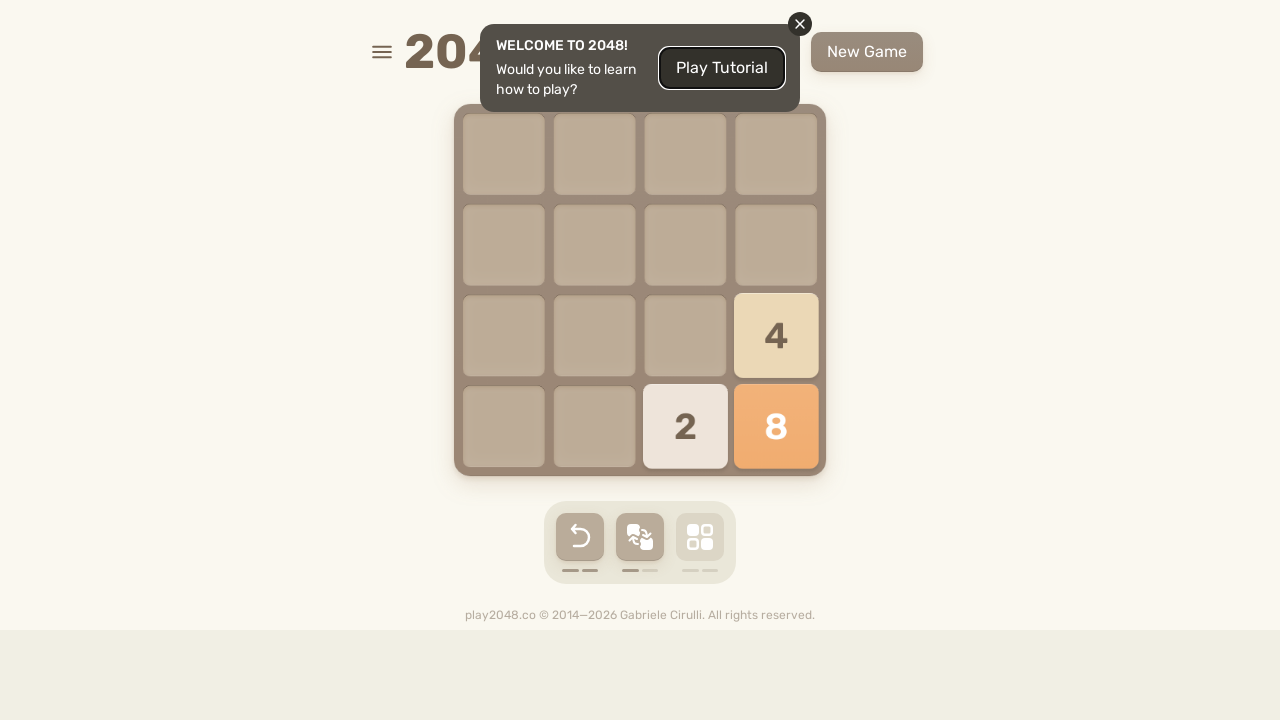

Pressed ArrowRight in game round 1 (move 49)
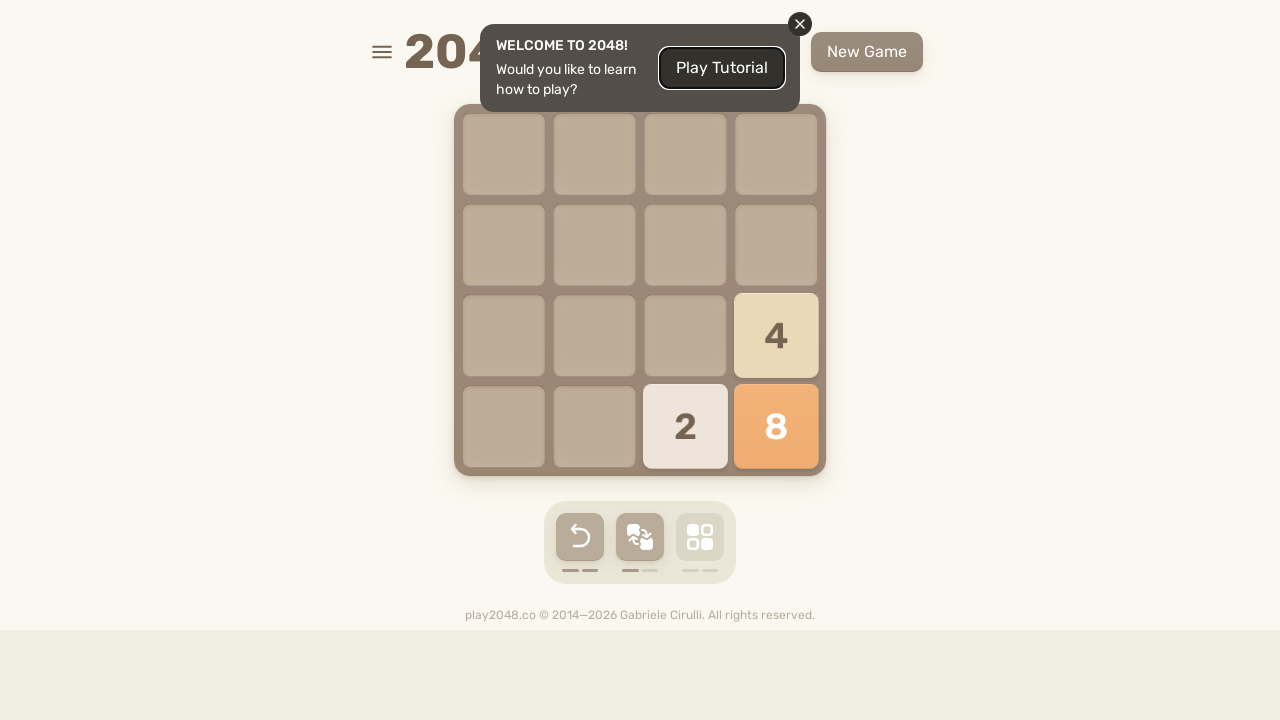

Pressed ArrowDown in game round 1 (move 49)
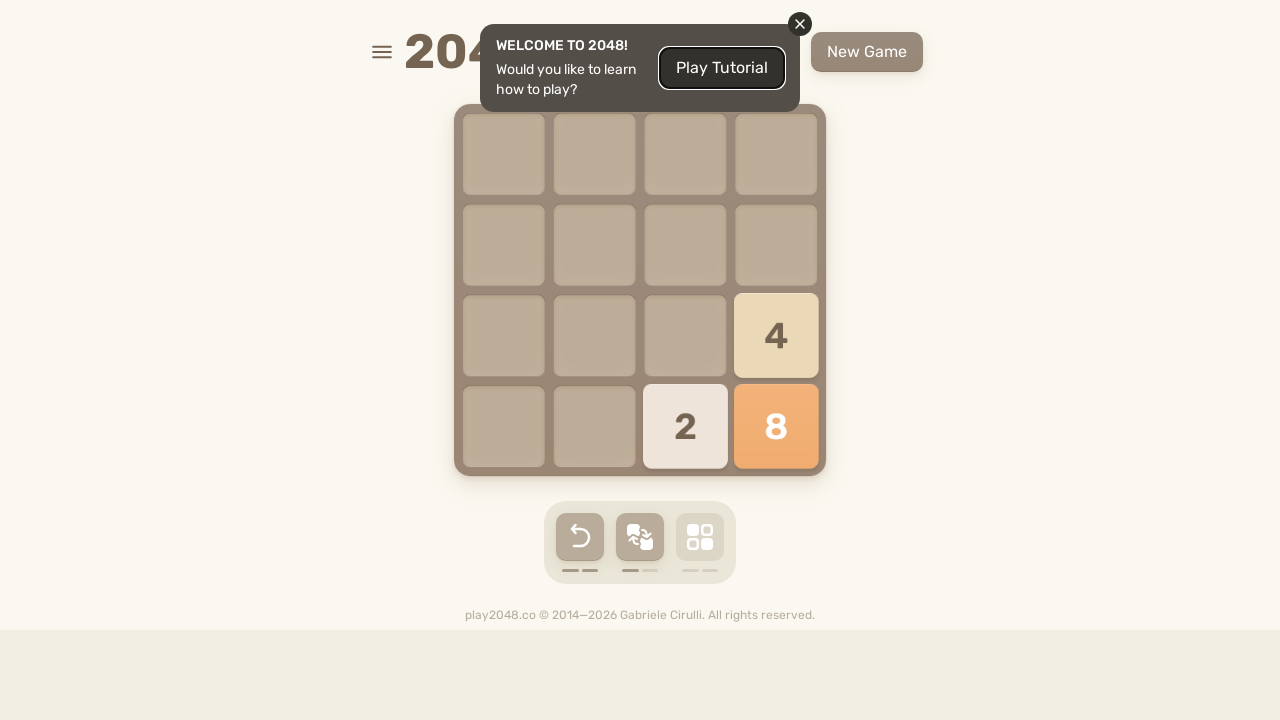

Pressed ArrowRight in game round 1 (move 50)
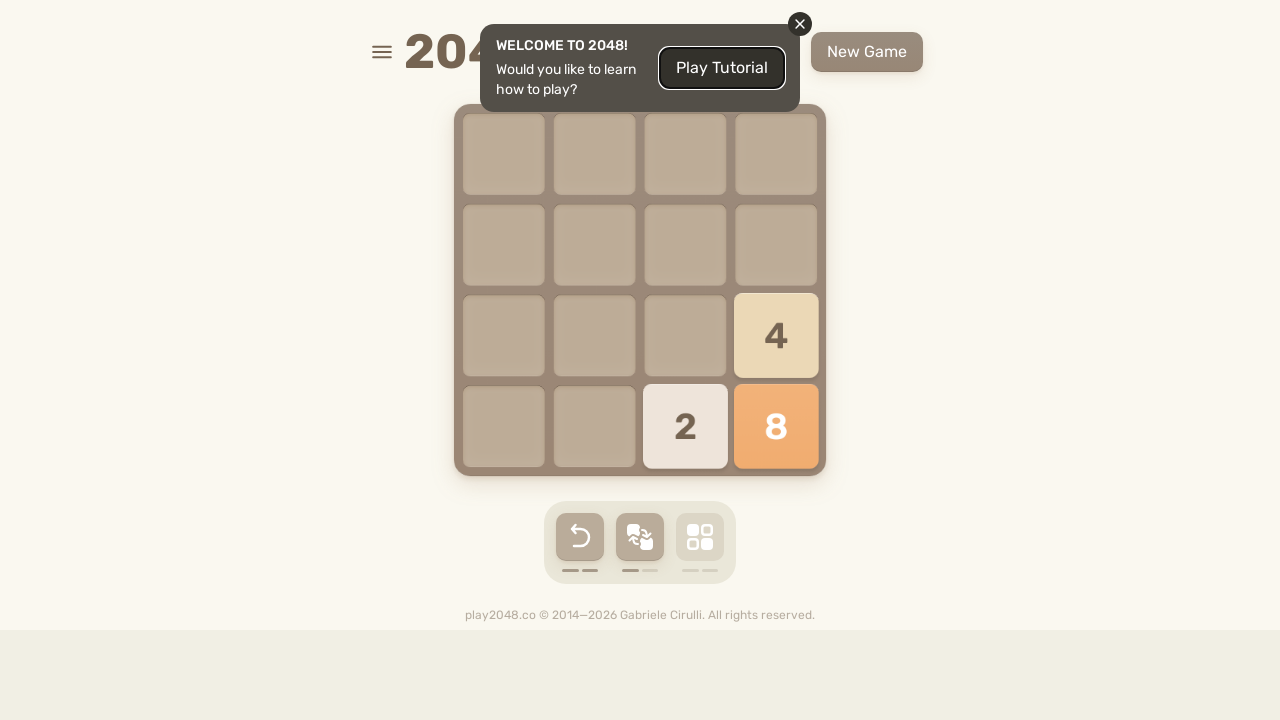

Pressed ArrowDown in game round 1 (move 50)
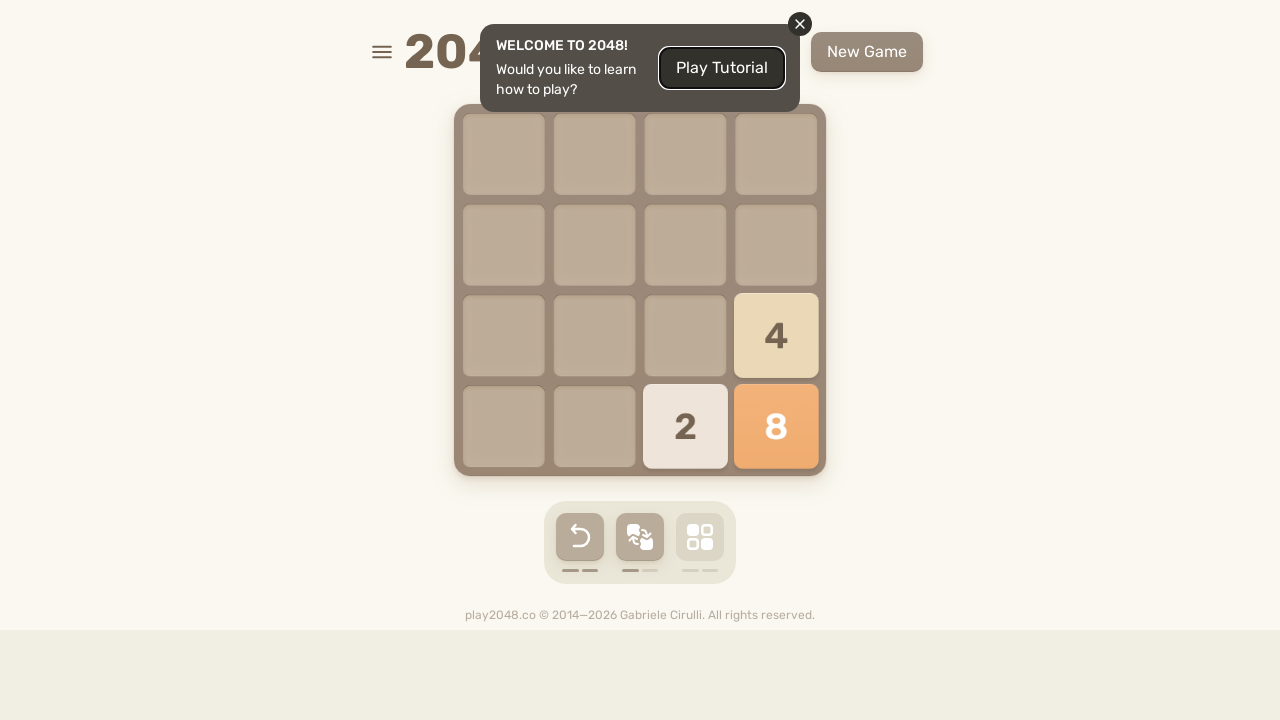

Pressed ArrowLeft to complete game round 1
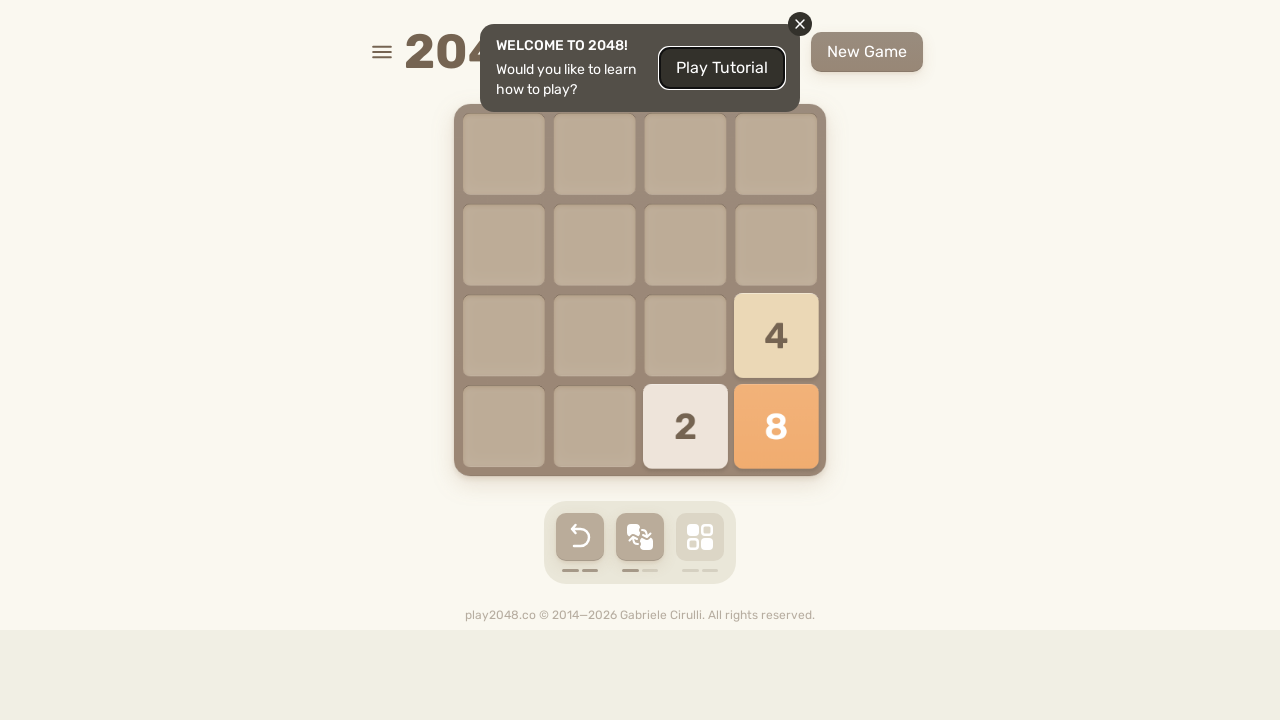

Pressed ArrowRight in game round 2 (move 1)
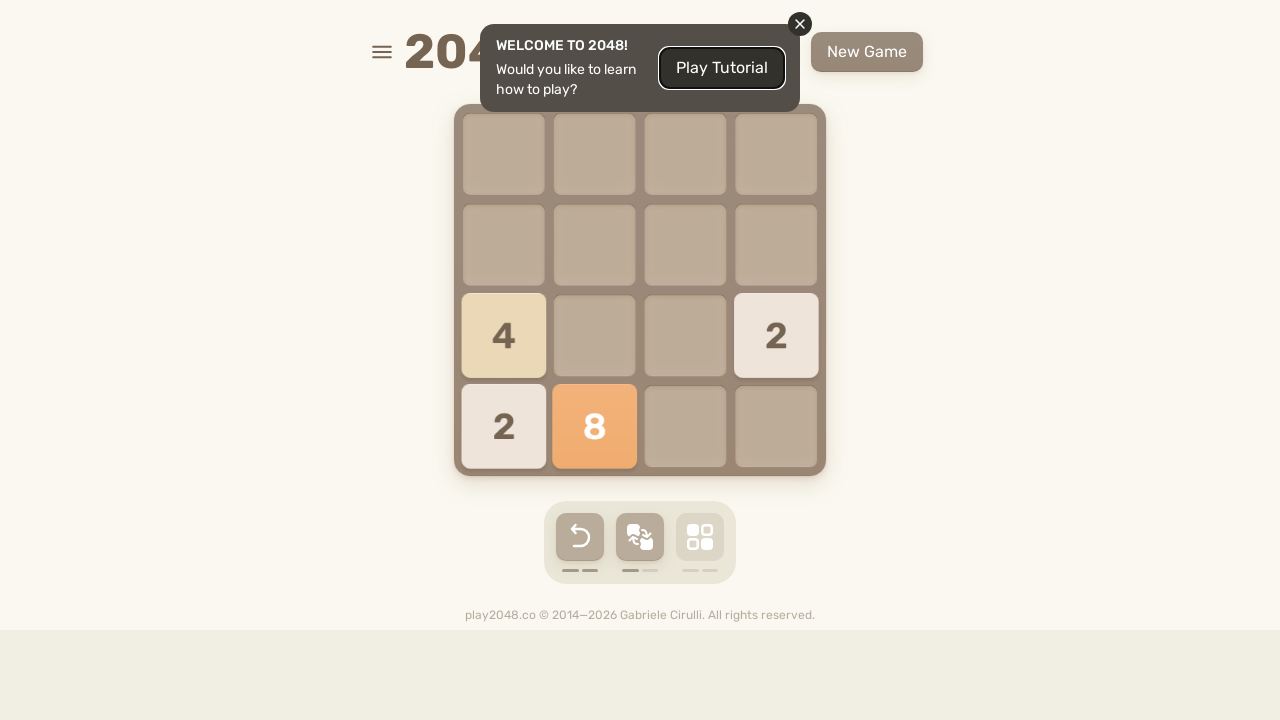

Pressed ArrowDown in game round 2 (move 1)
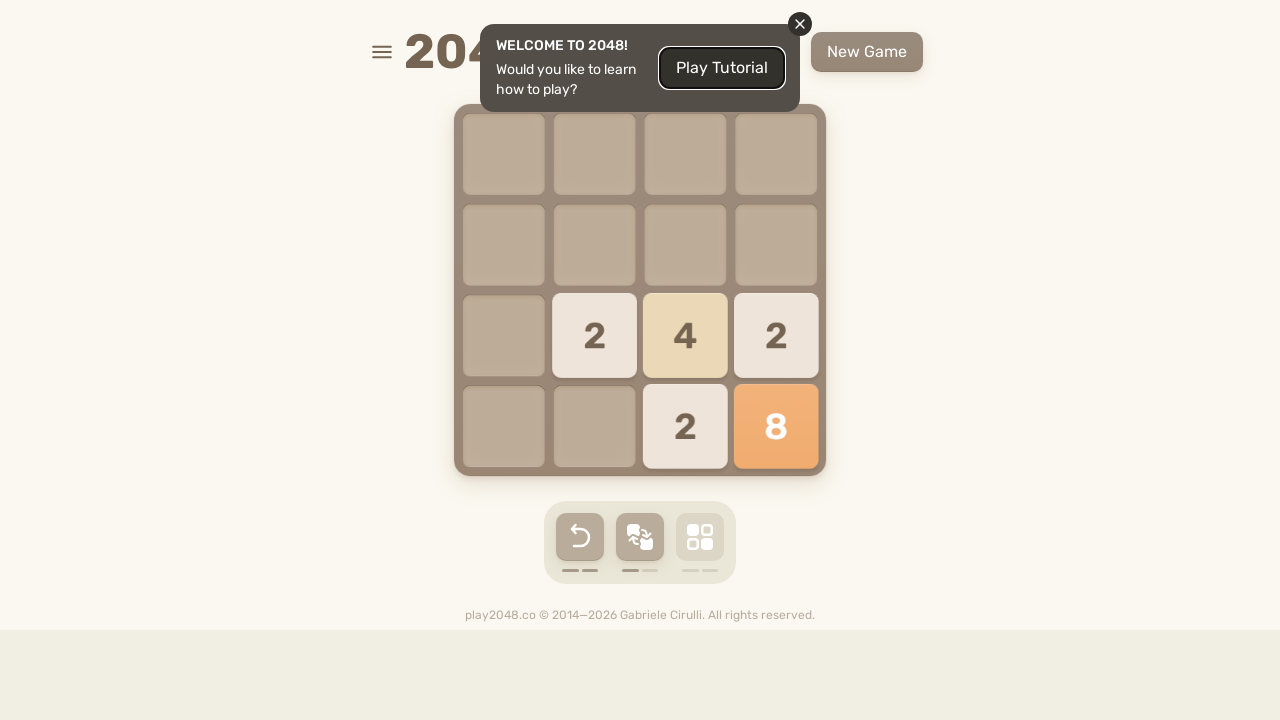

Pressed ArrowRight in game round 2 (move 2)
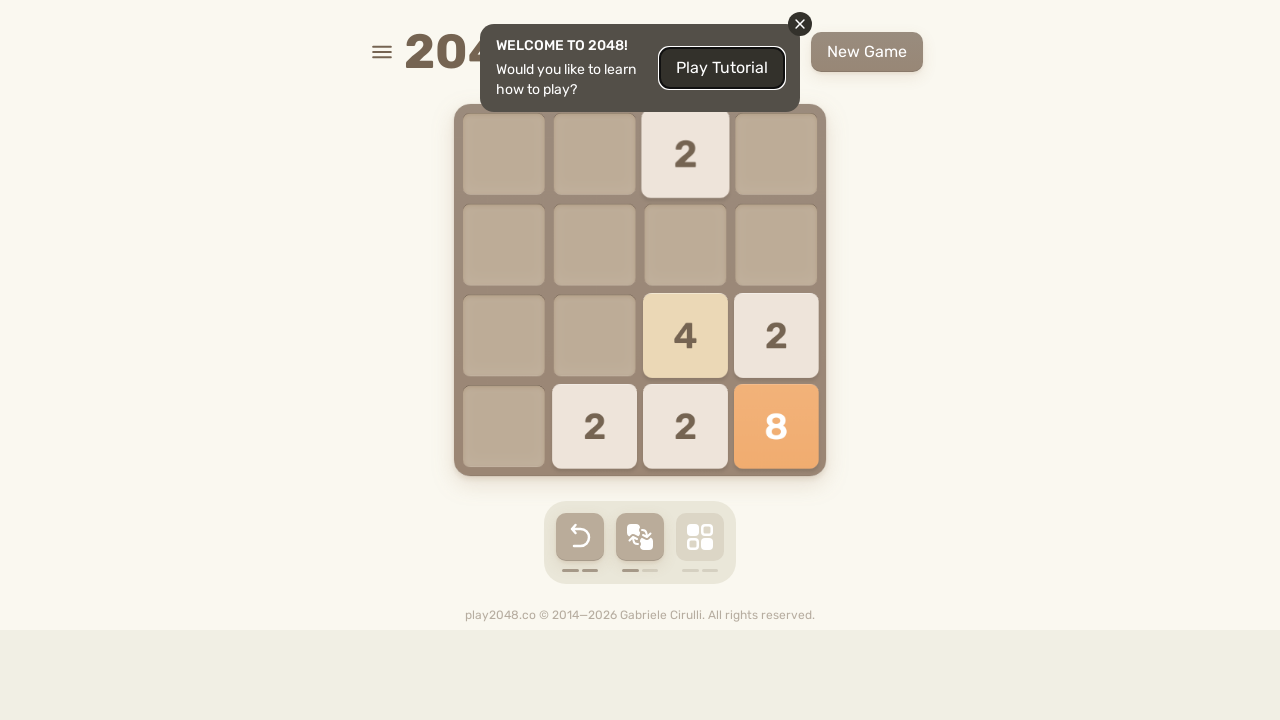

Pressed ArrowDown in game round 2 (move 2)
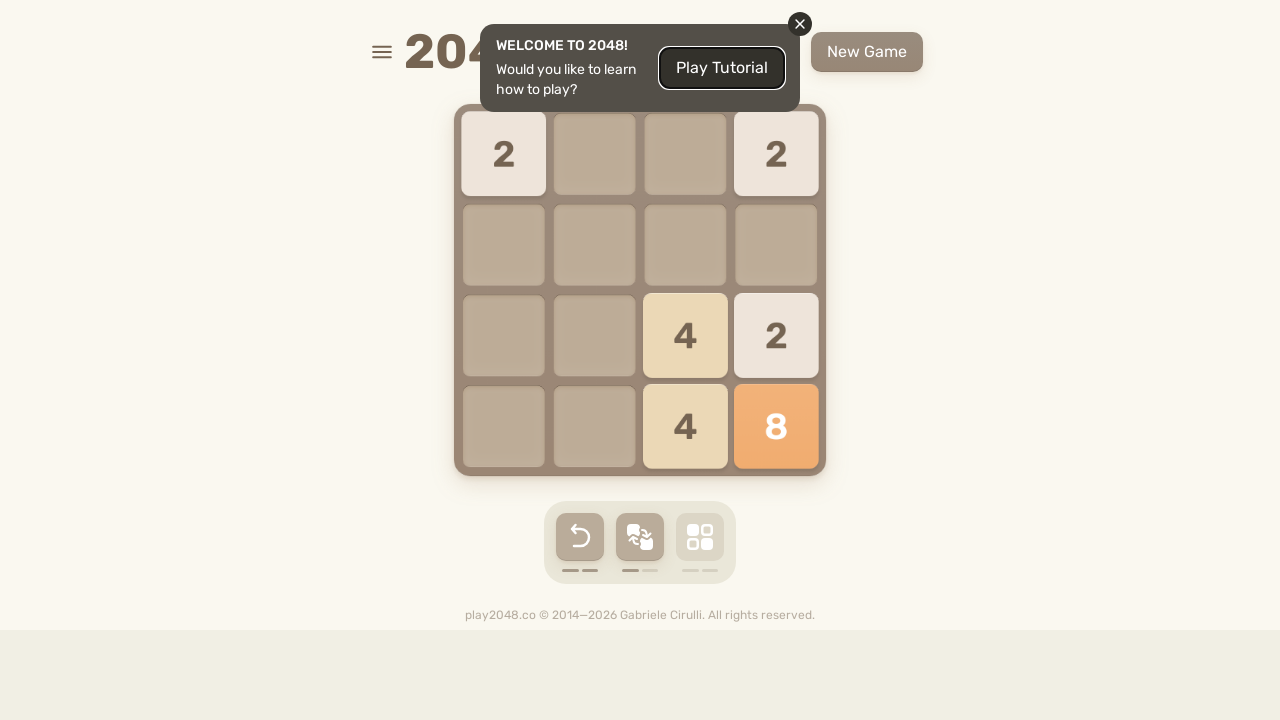

Pressed ArrowRight in game round 2 (move 3)
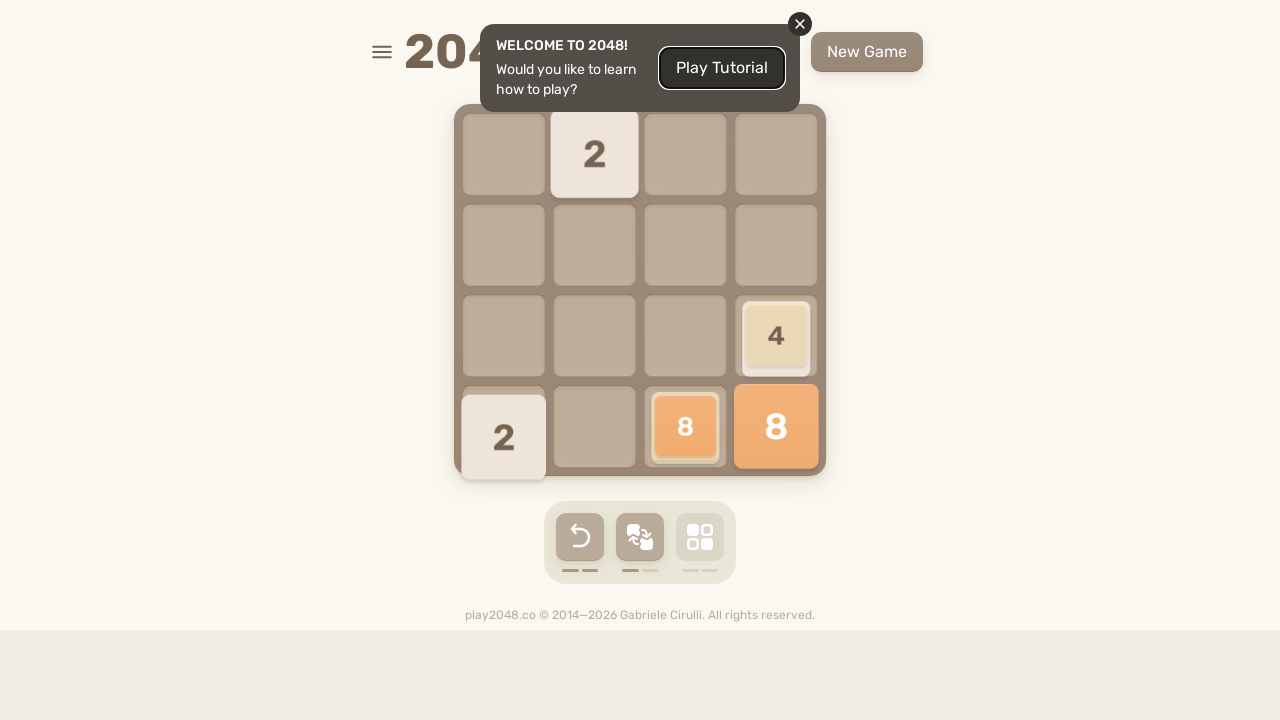

Pressed ArrowDown in game round 2 (move 3)
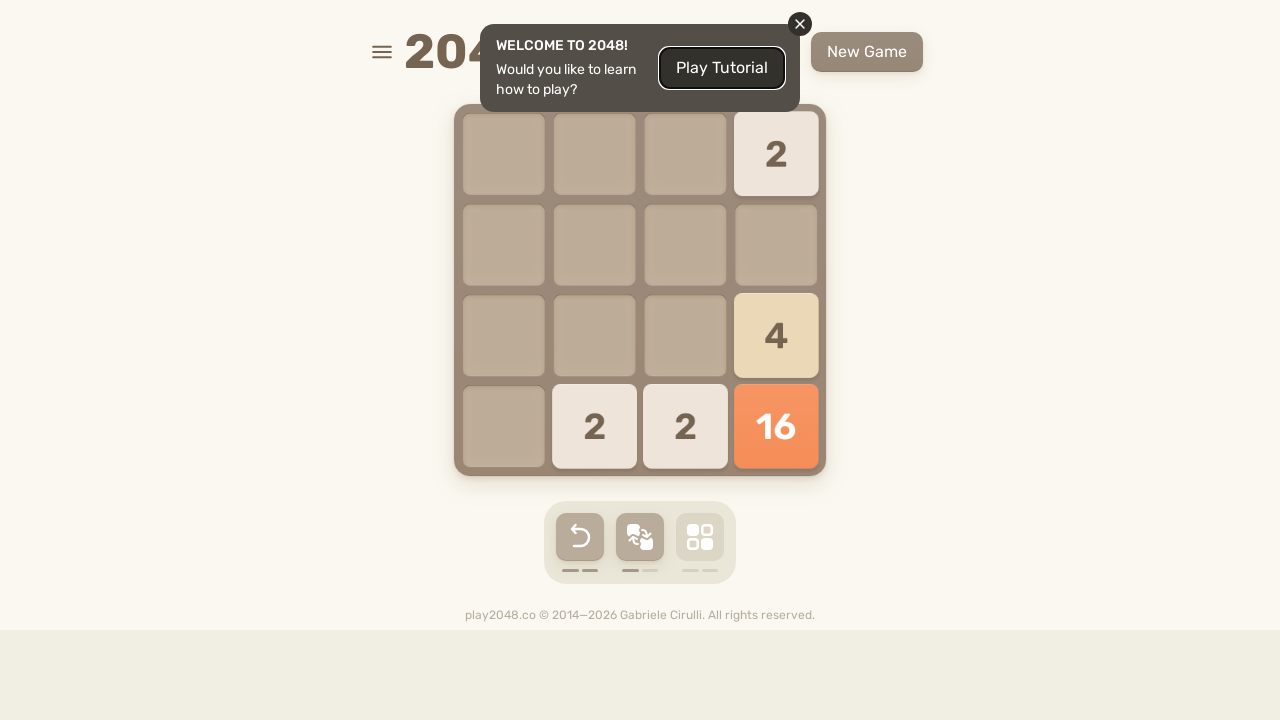

Pressed ArrowRight in game round 2 (move 4)
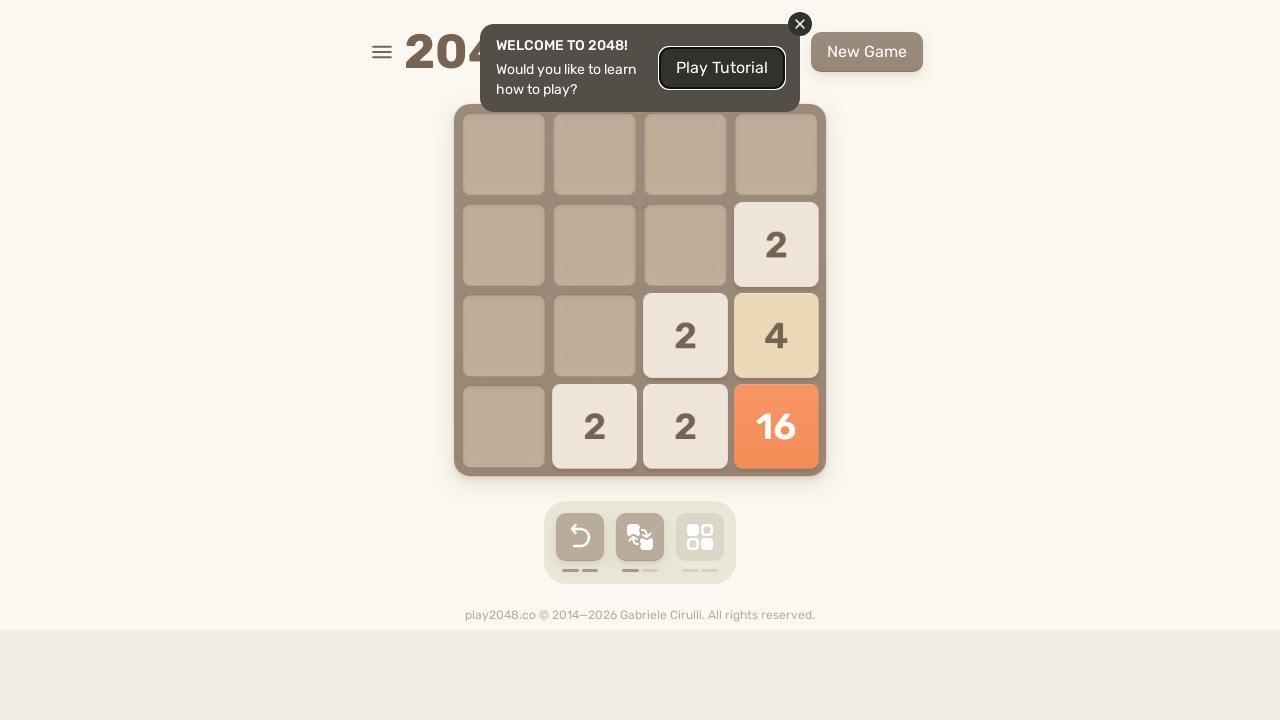

Pressed ArrowDown in game round 2 (move 4)
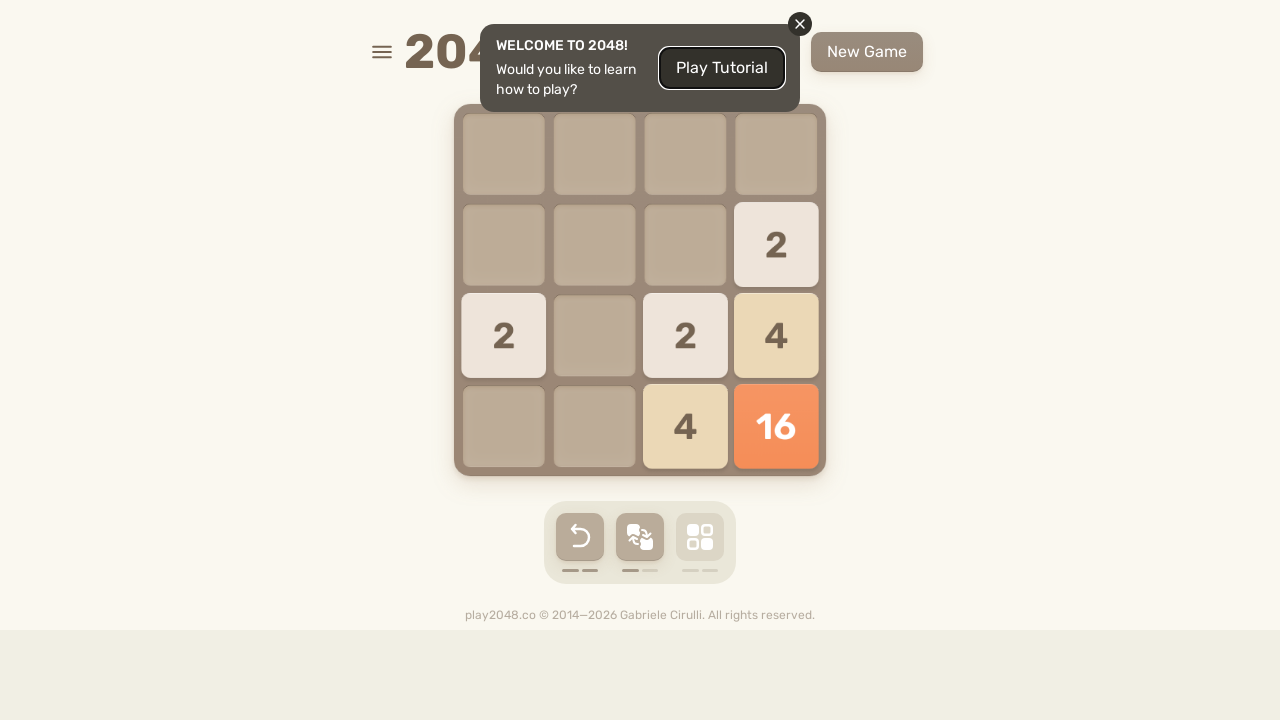

Pressed ArrowRight in game round 2 (move 5)
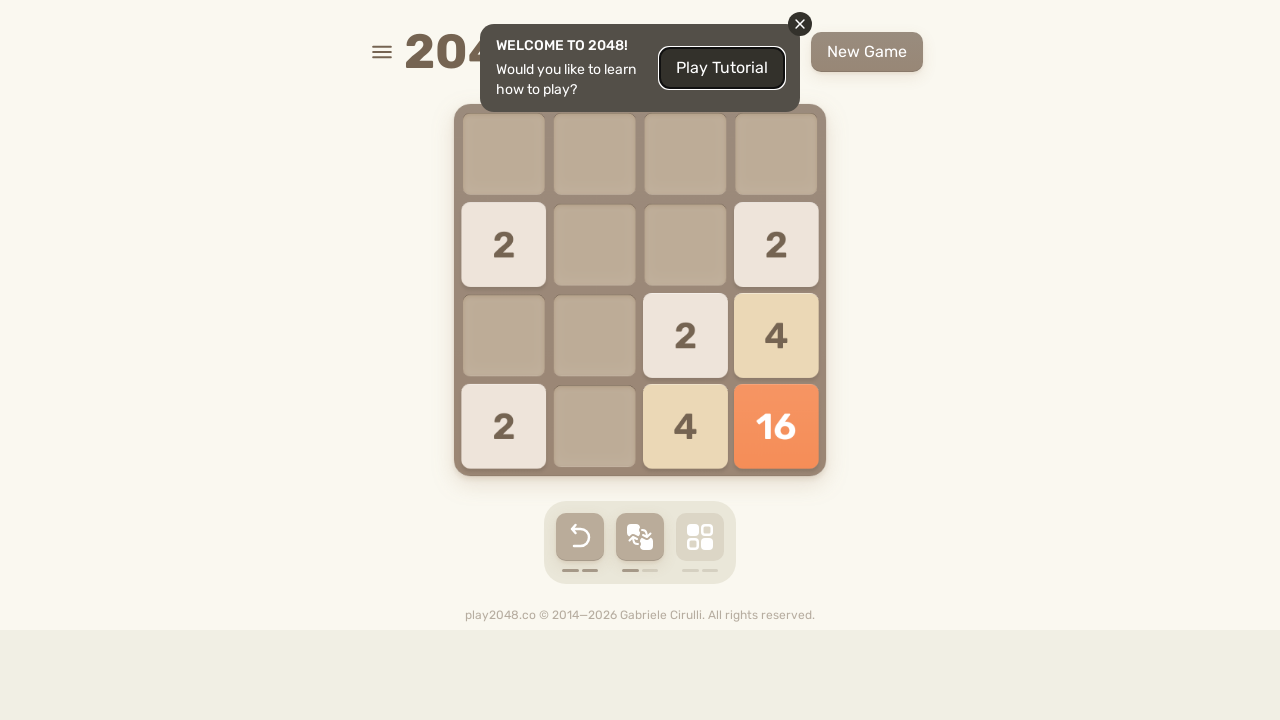

Pressed ArrowDown in game round 2 (move 5)
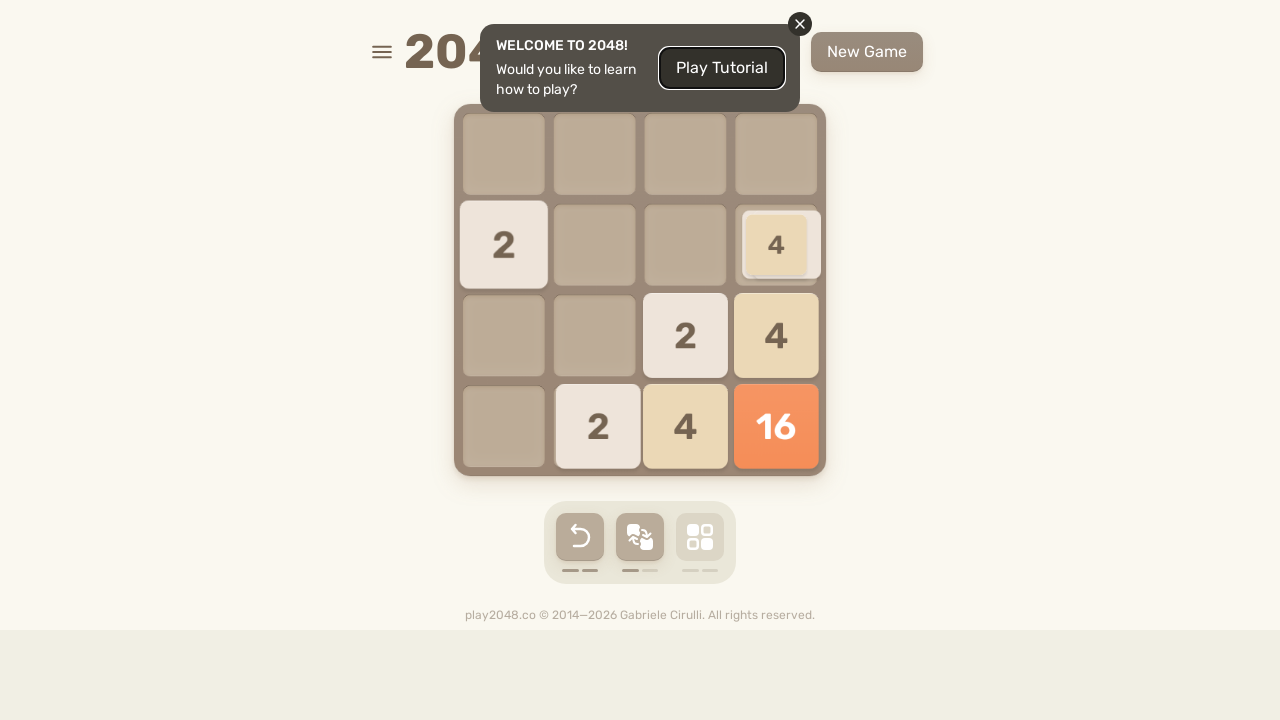

Pressed ArrowRight in game round 2 (move 6)
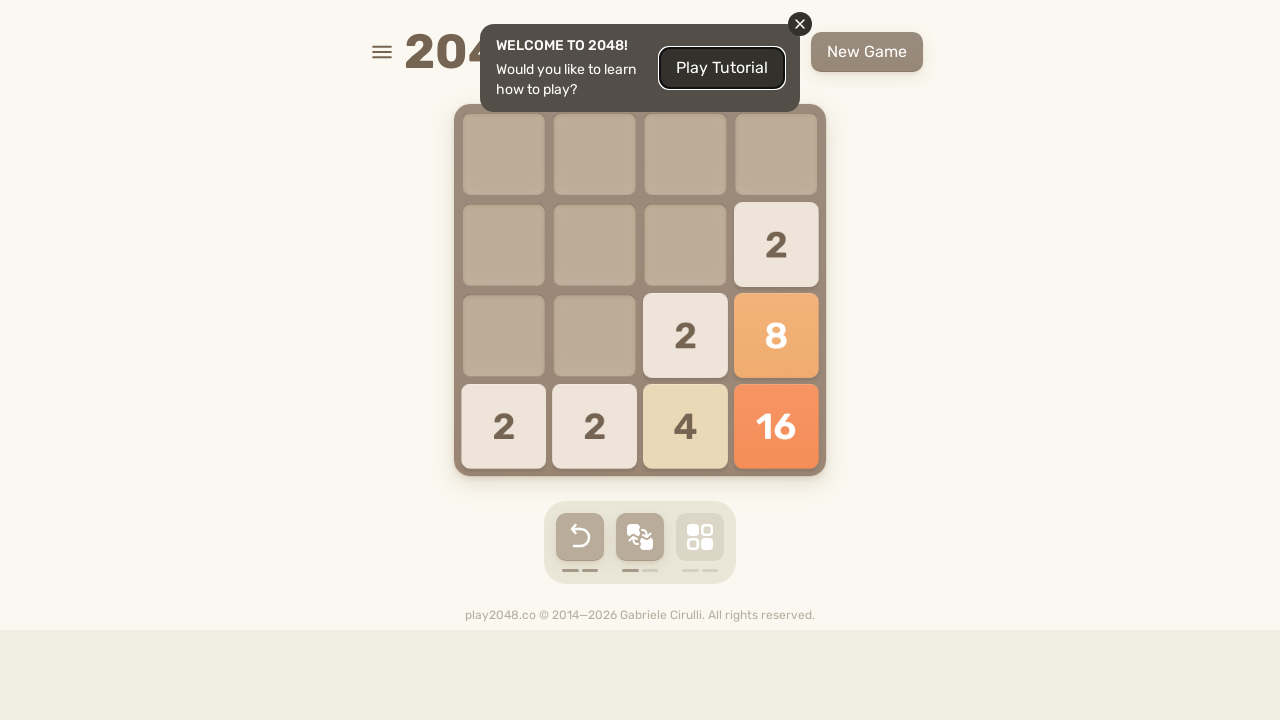

Pressed ArrowDown in game round 2 (move 6)
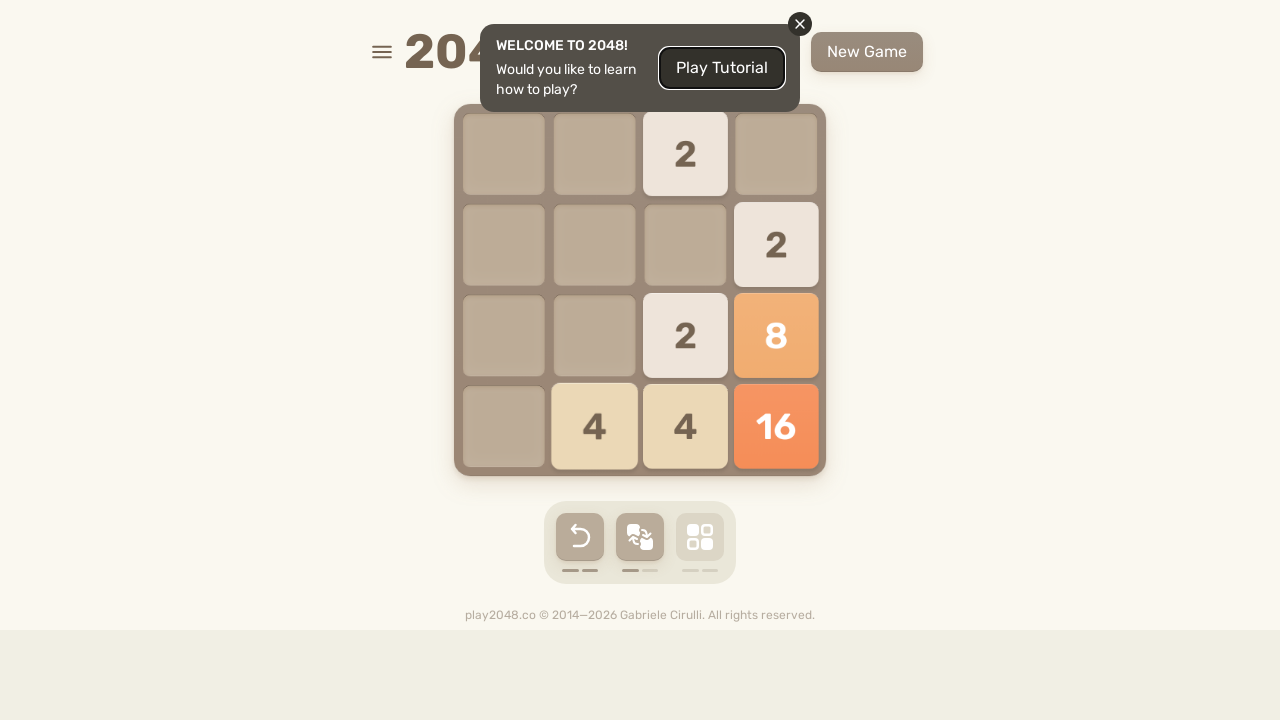

Pressed ArrowRight in game round 2 (move 7)
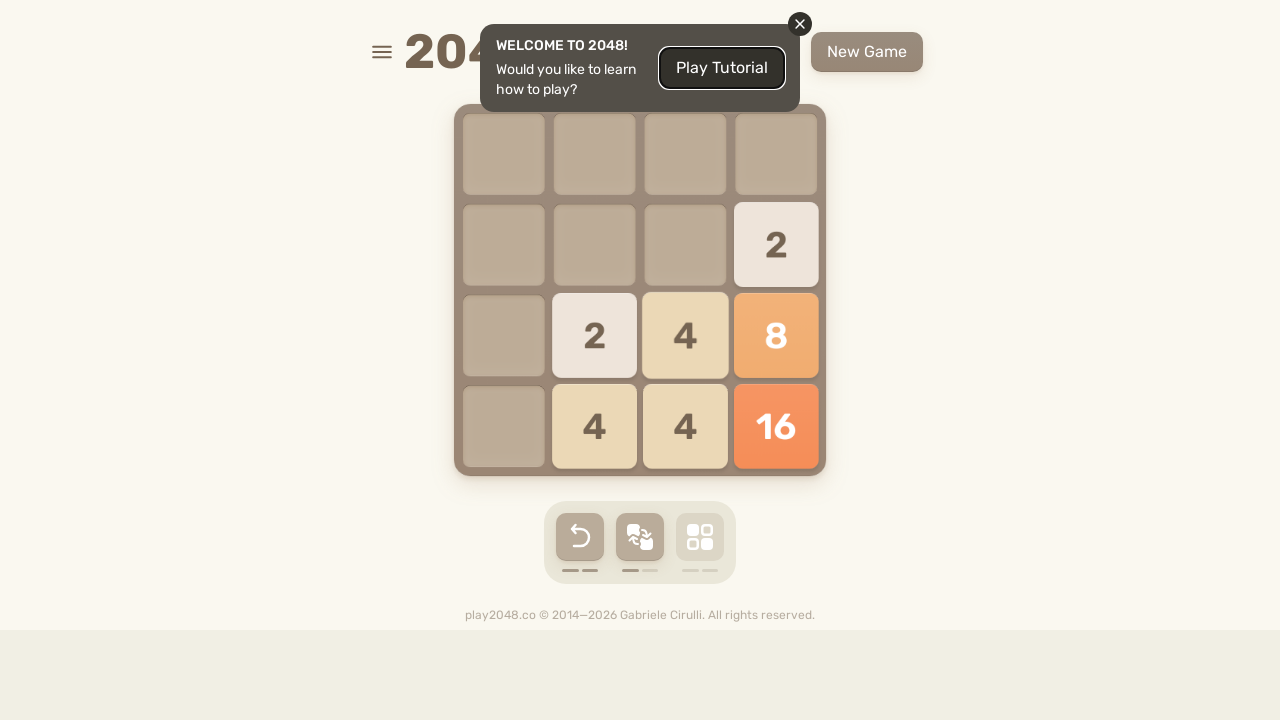

Pressed ArrowDown in game round 2 (move 7)
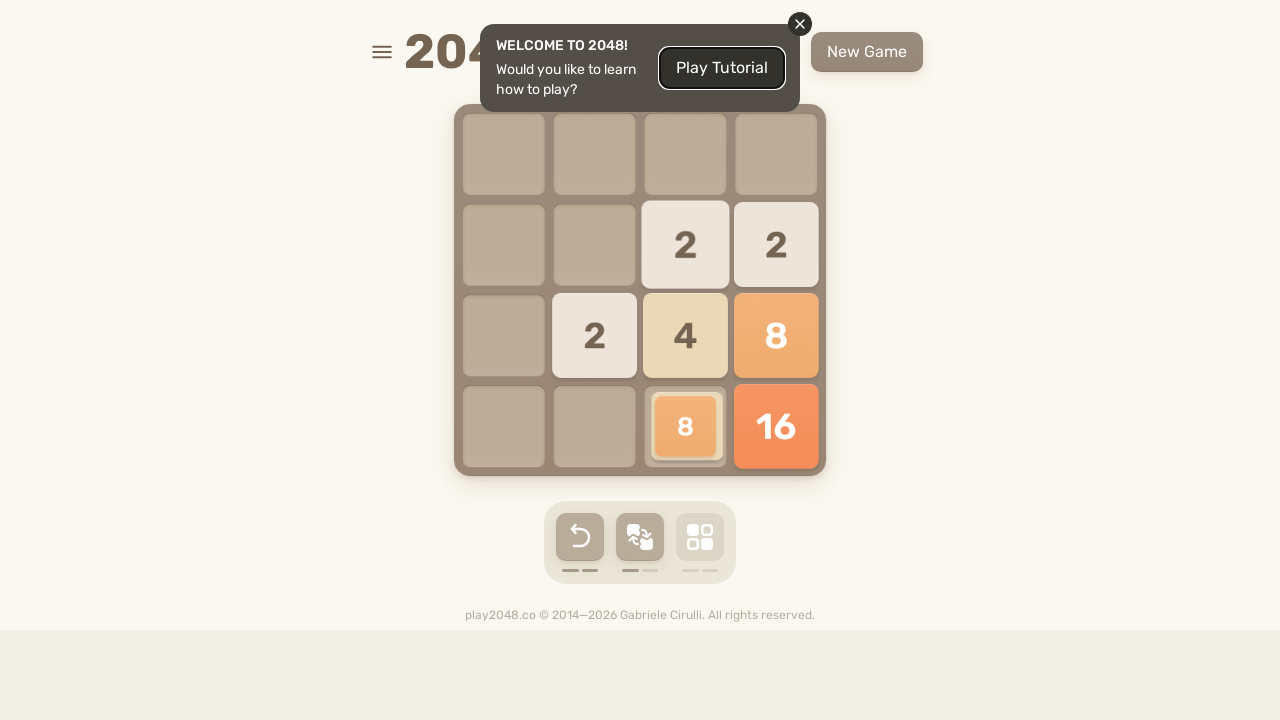

Pressed ArrowRight in game round 2 (move 8)
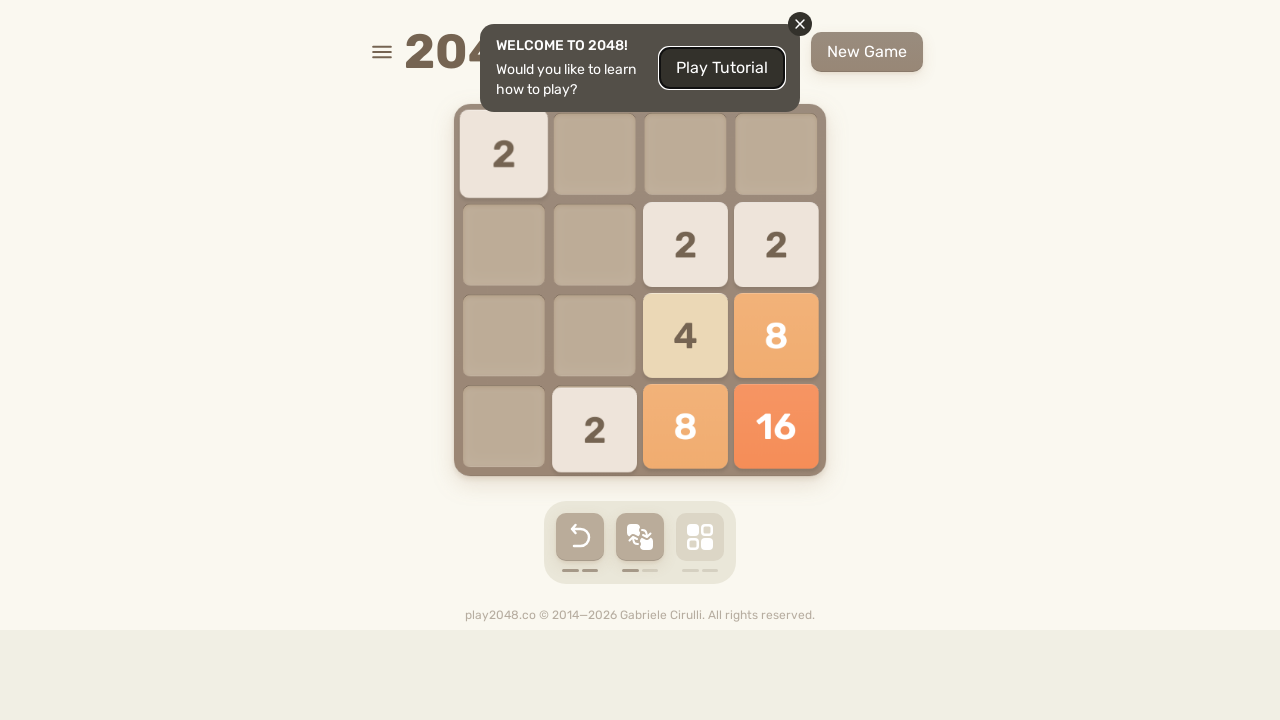

Pressed ArrowDown in game round 2 (move 8)
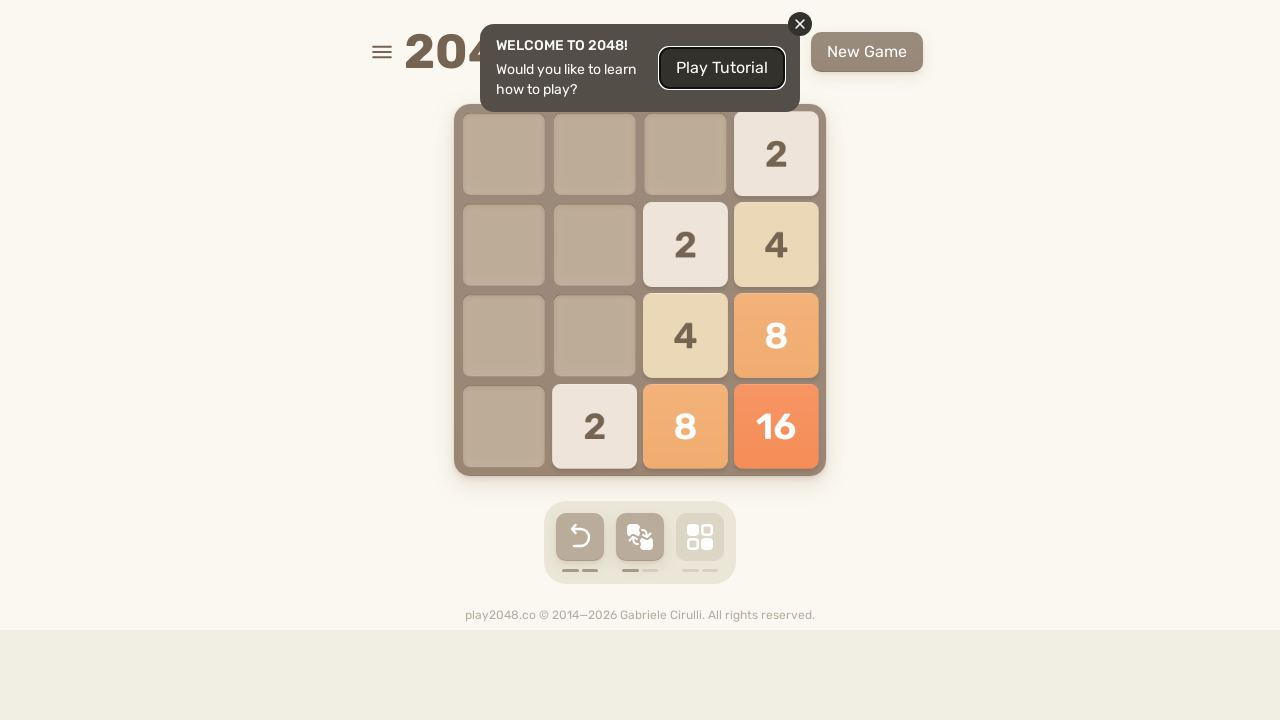

Pressed ArrowRight in game round 2 (move 9)
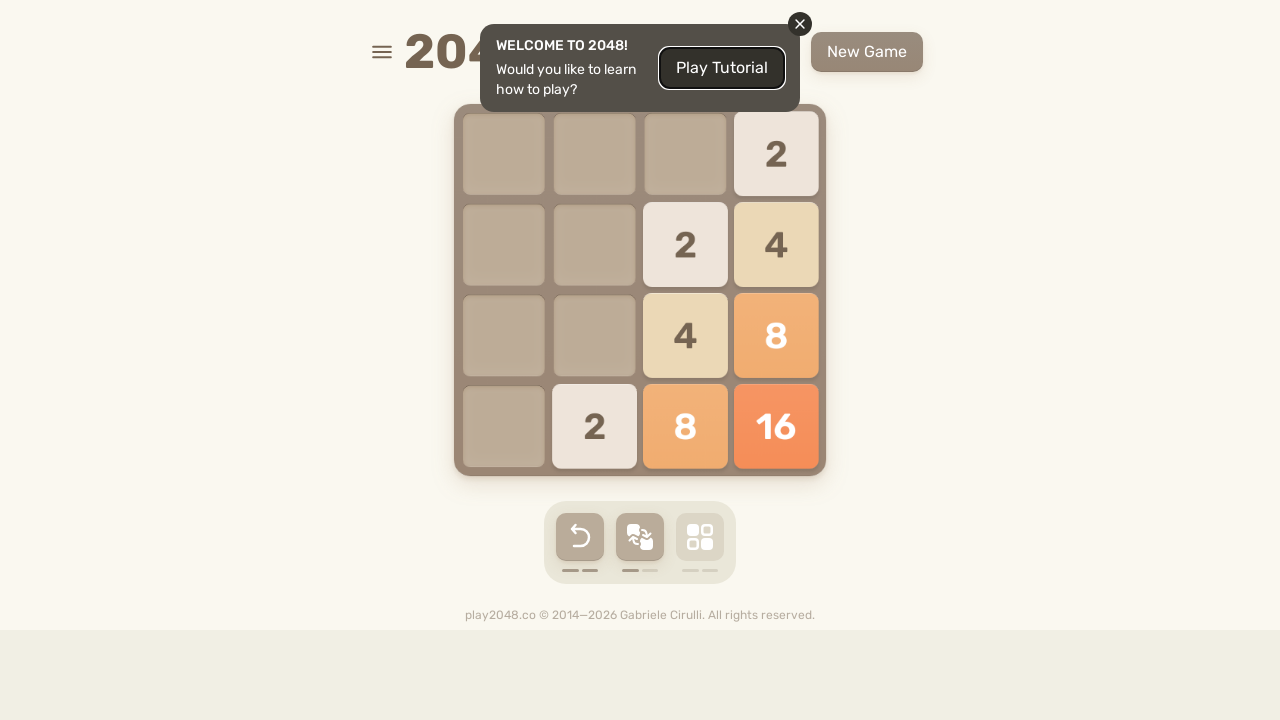

Pressed ArrowDown in game round 2 (move 9)
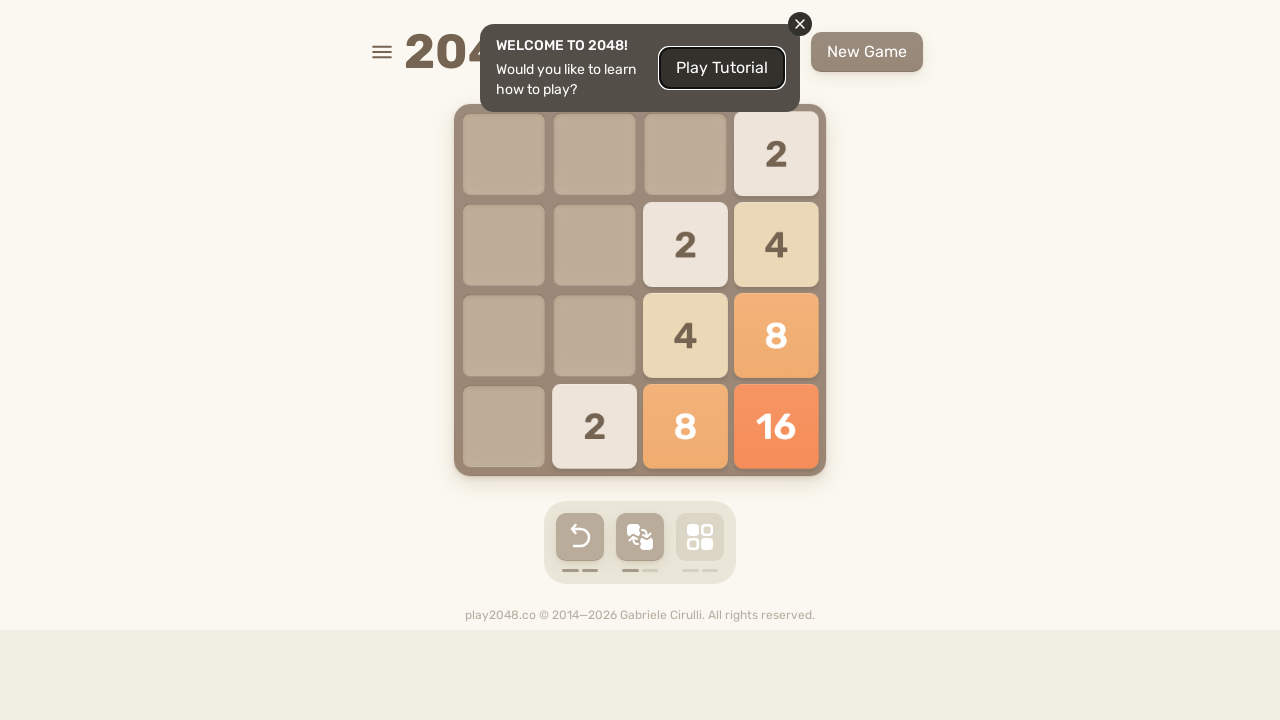

Pressed ArrowRight in game round 2 (move 10)
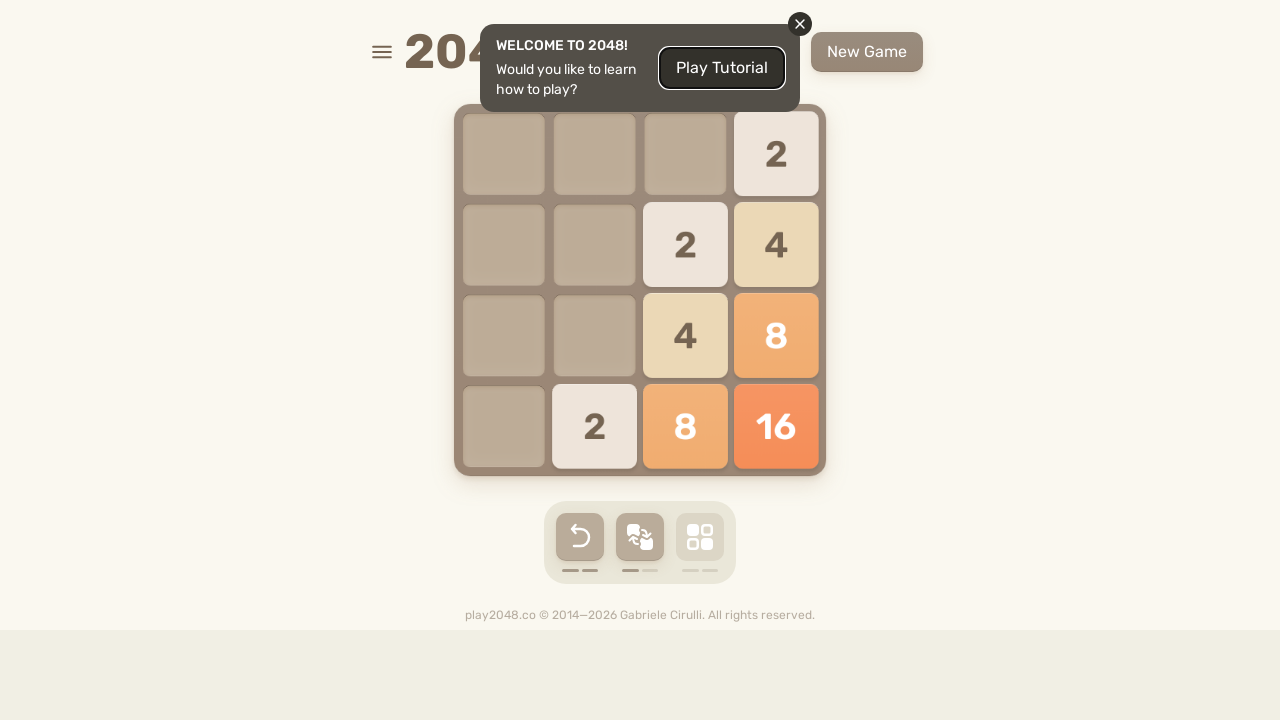

Pressed ArrowDown in game round 2 (move 10)
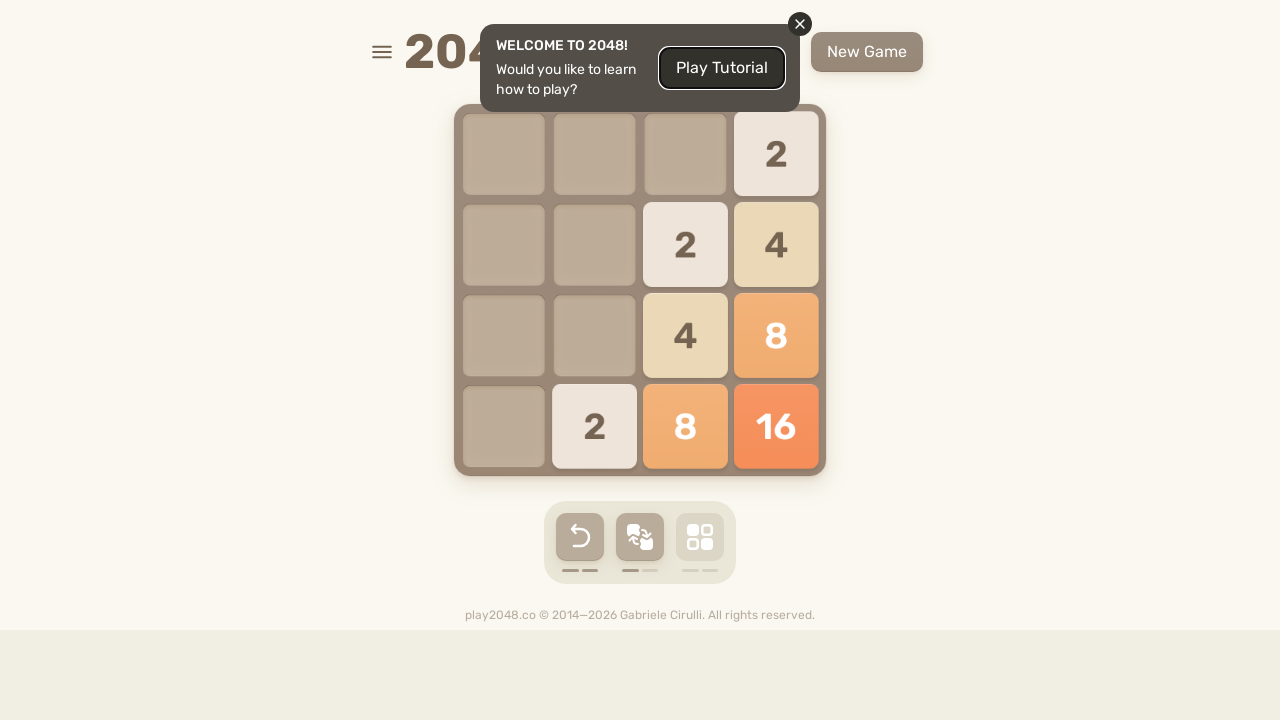

Pressed ArrowRight in game round 2 (move 11)
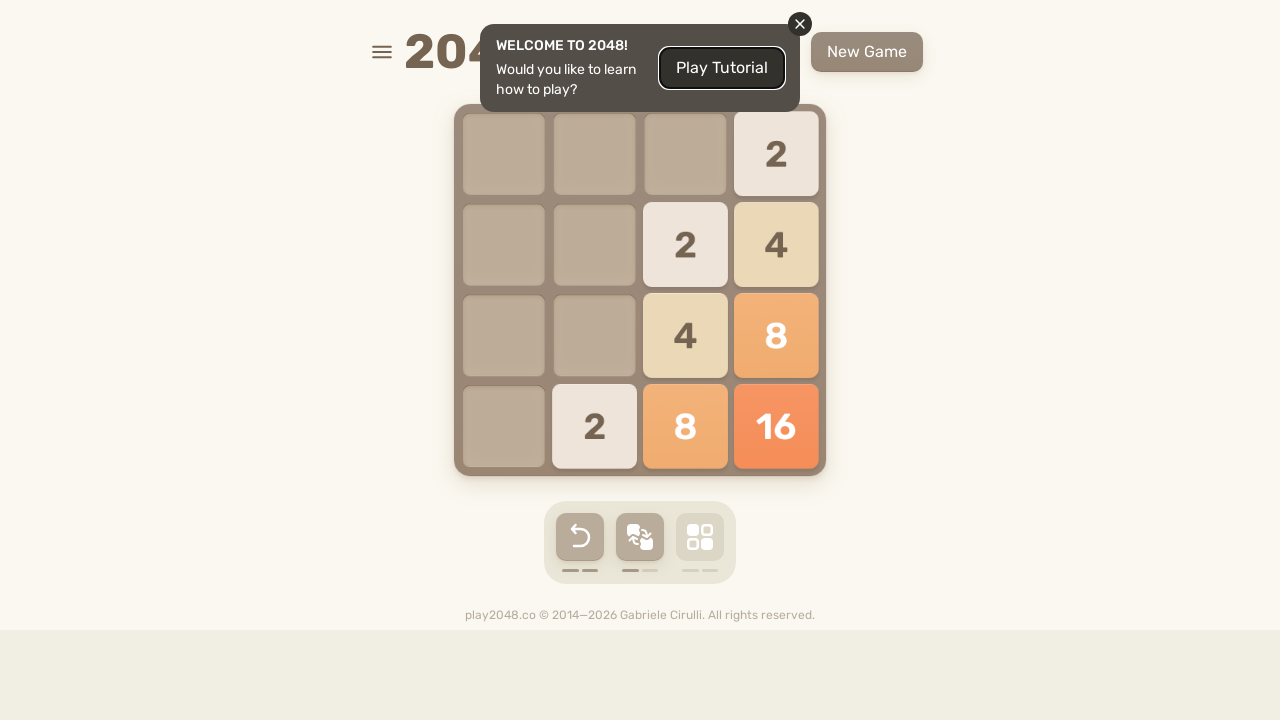

Pressed ArrowDown in game round 2 (move 11)
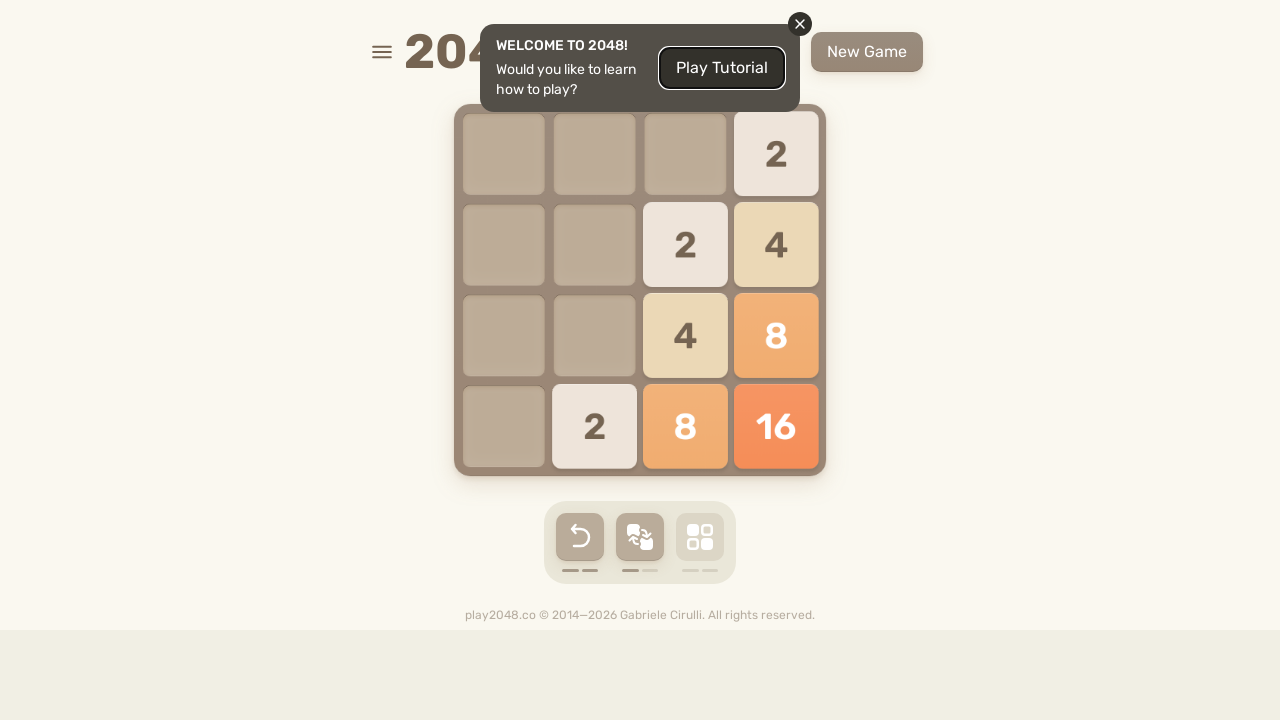

Pressed ArrowRight in game round 2 (move 12)
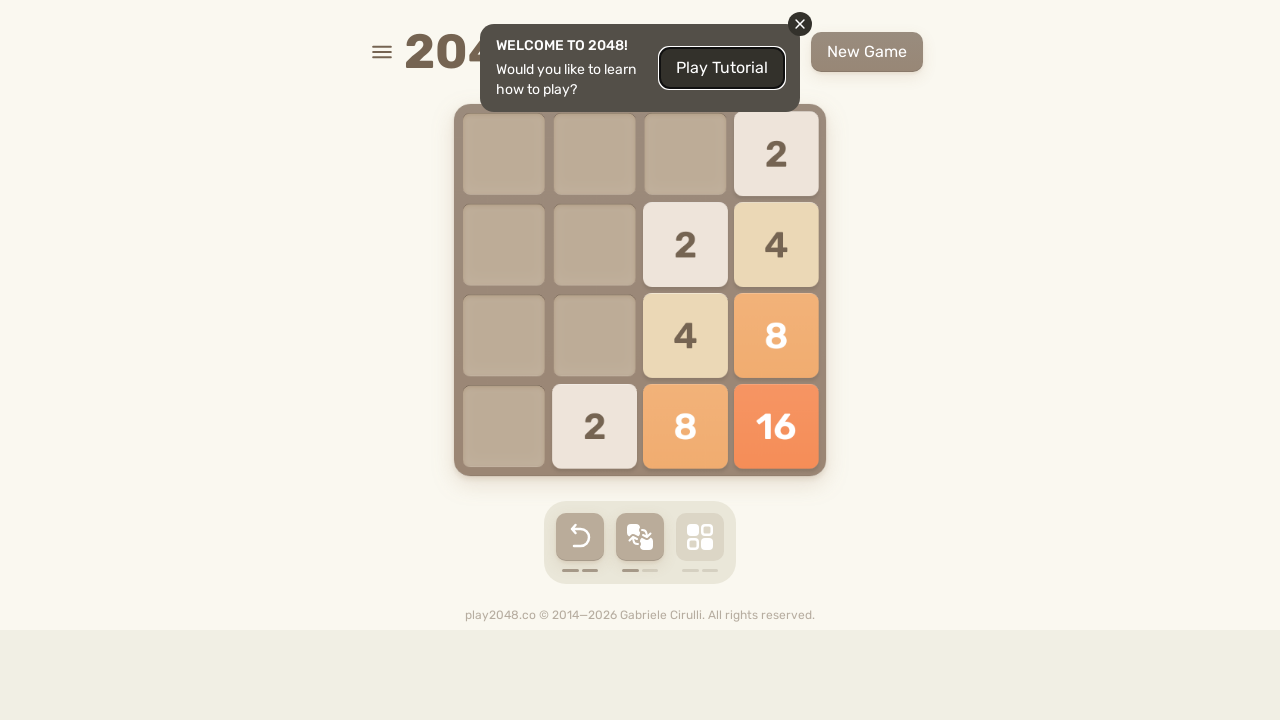

Pressed ArrowDown in game round 2 (move 12)
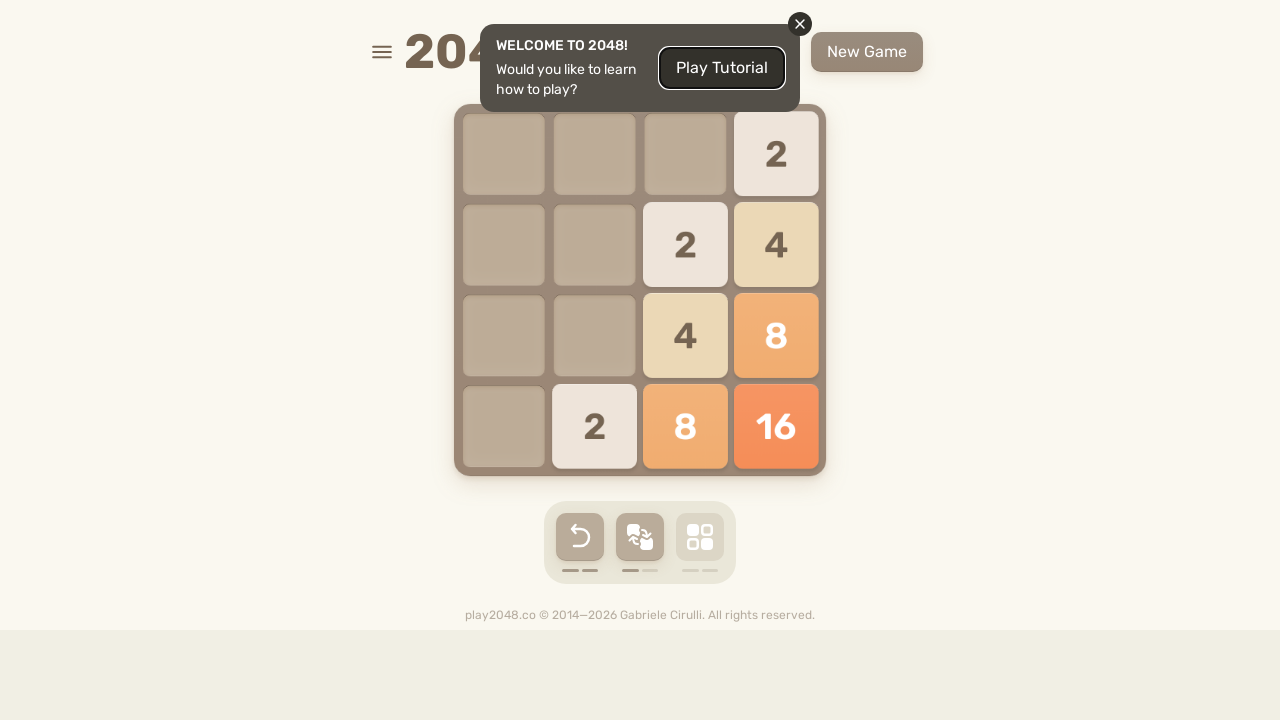

Pressed ArrowRight in game round 2 (move 13)
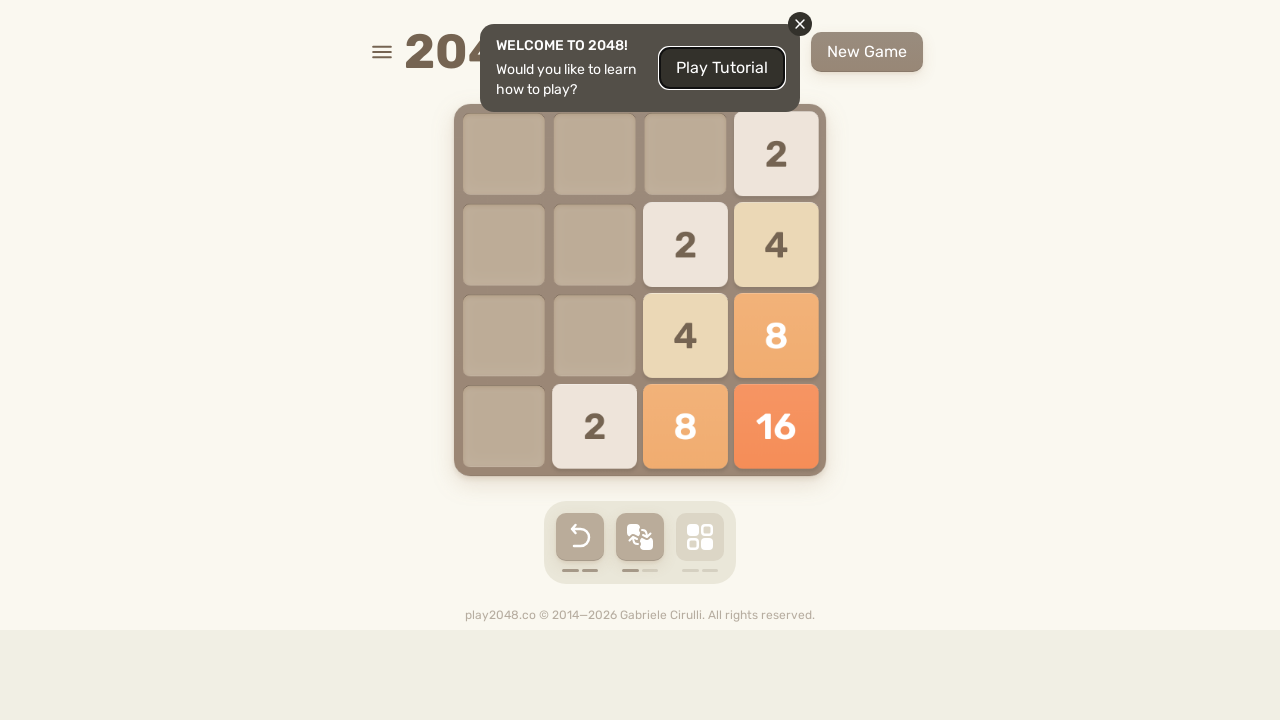

Pressed ArrowDown in game round 2 (move 13)
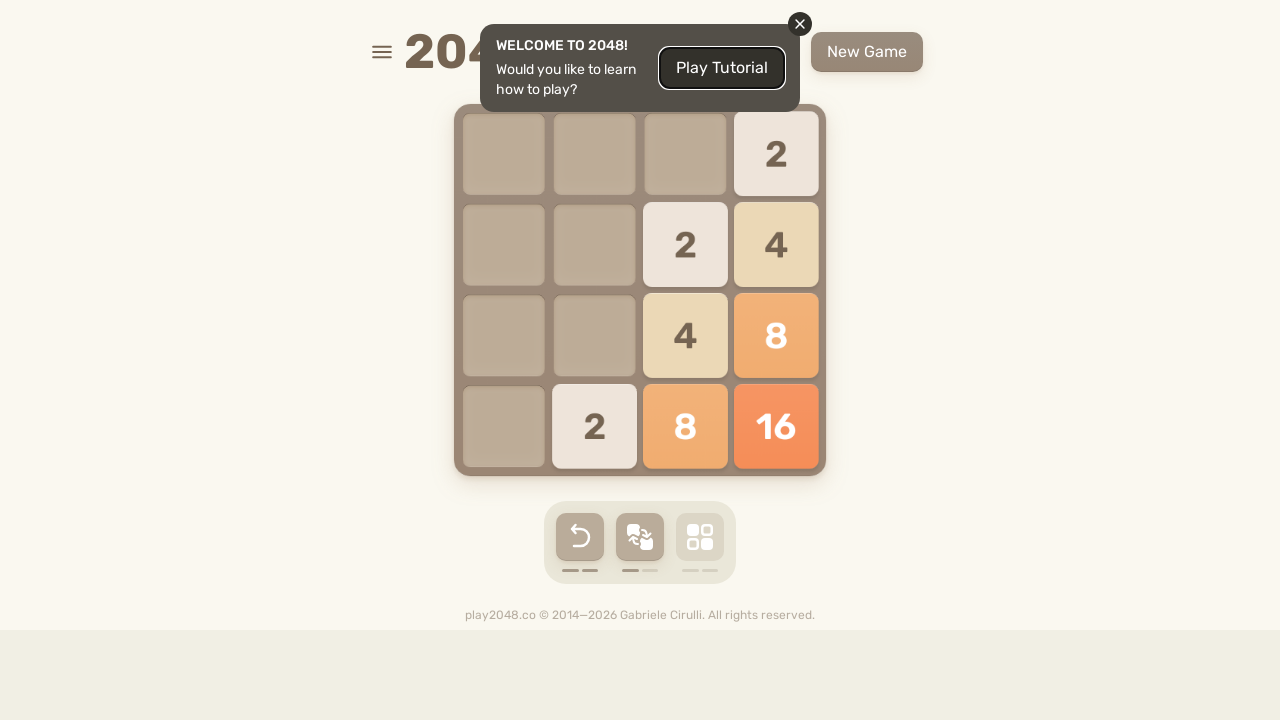

Pressed ArrowRight in game round 2 (move 14)
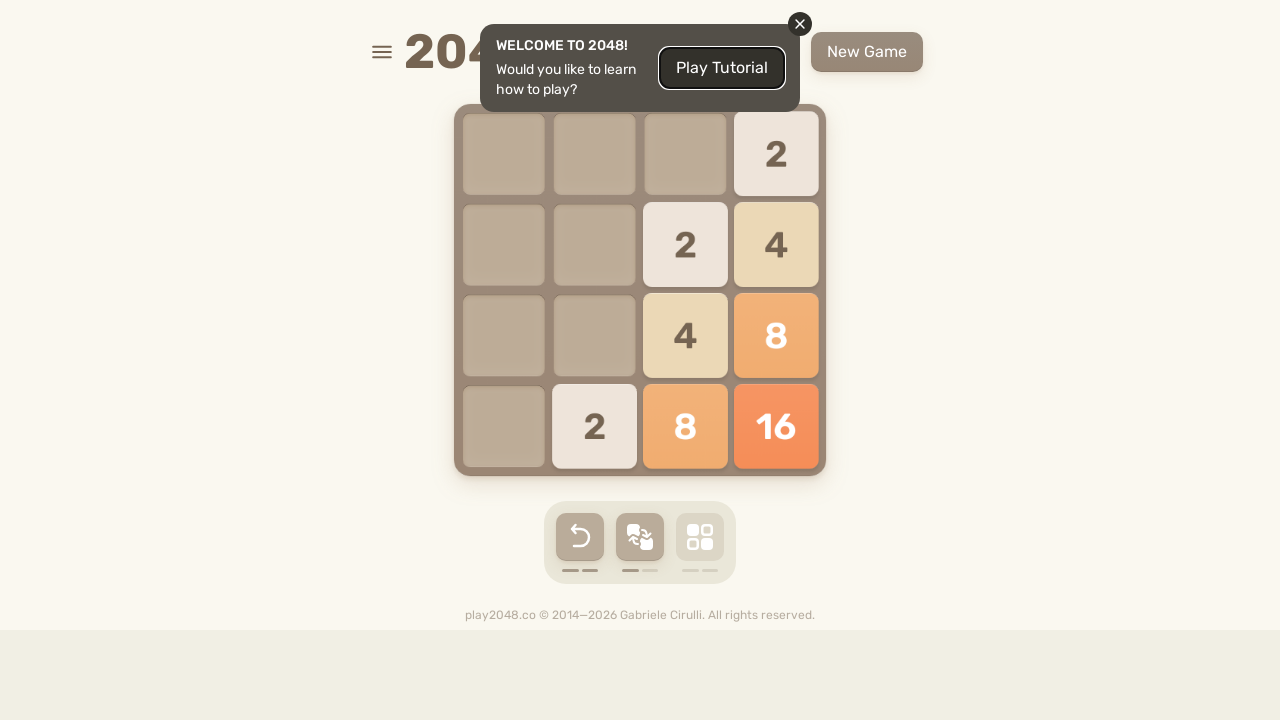

Pressed ArrowDown in game round 2 (move 14)
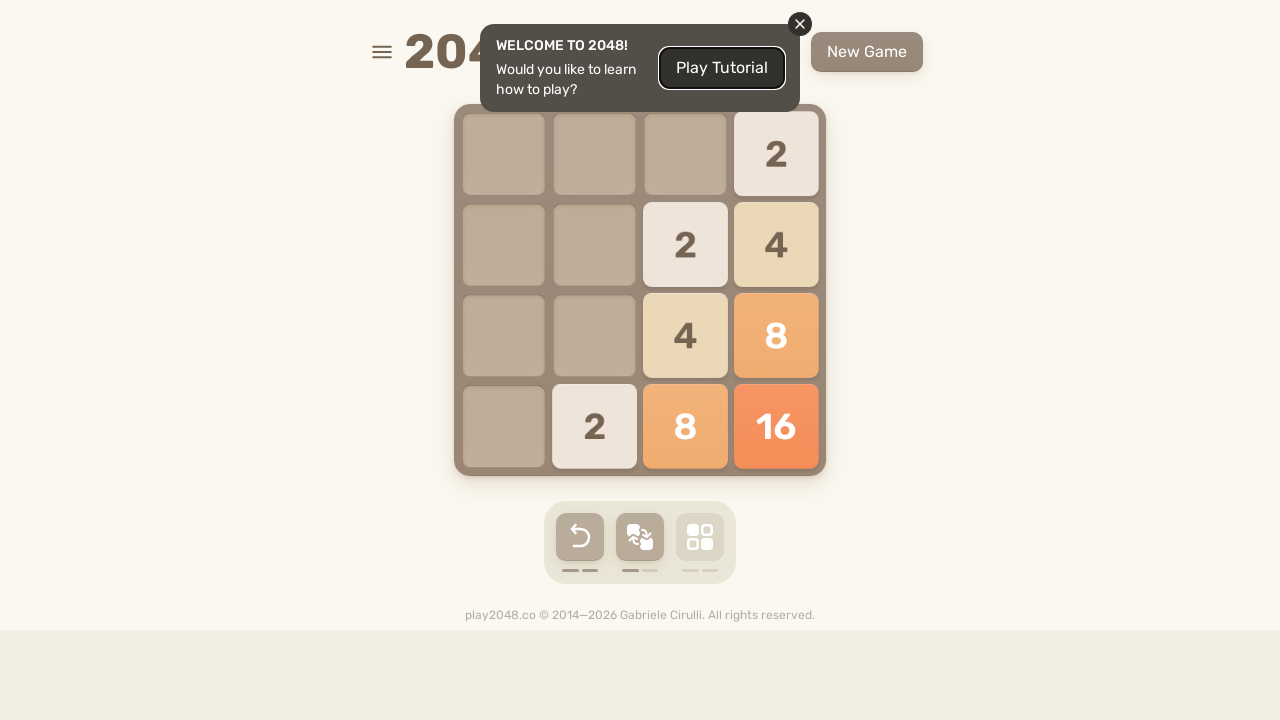

Pressed ArrowRight in game round 2 (move 15)
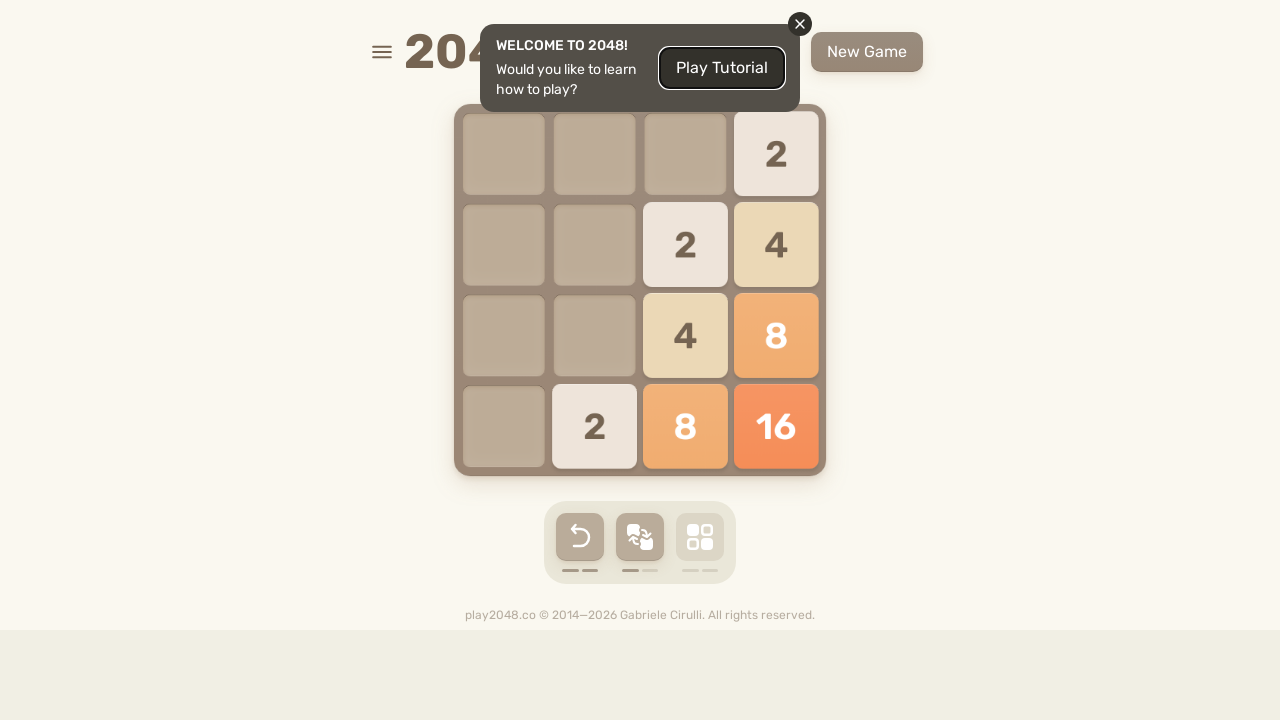

Pressed ArrowDown in game round 2 (move 15)
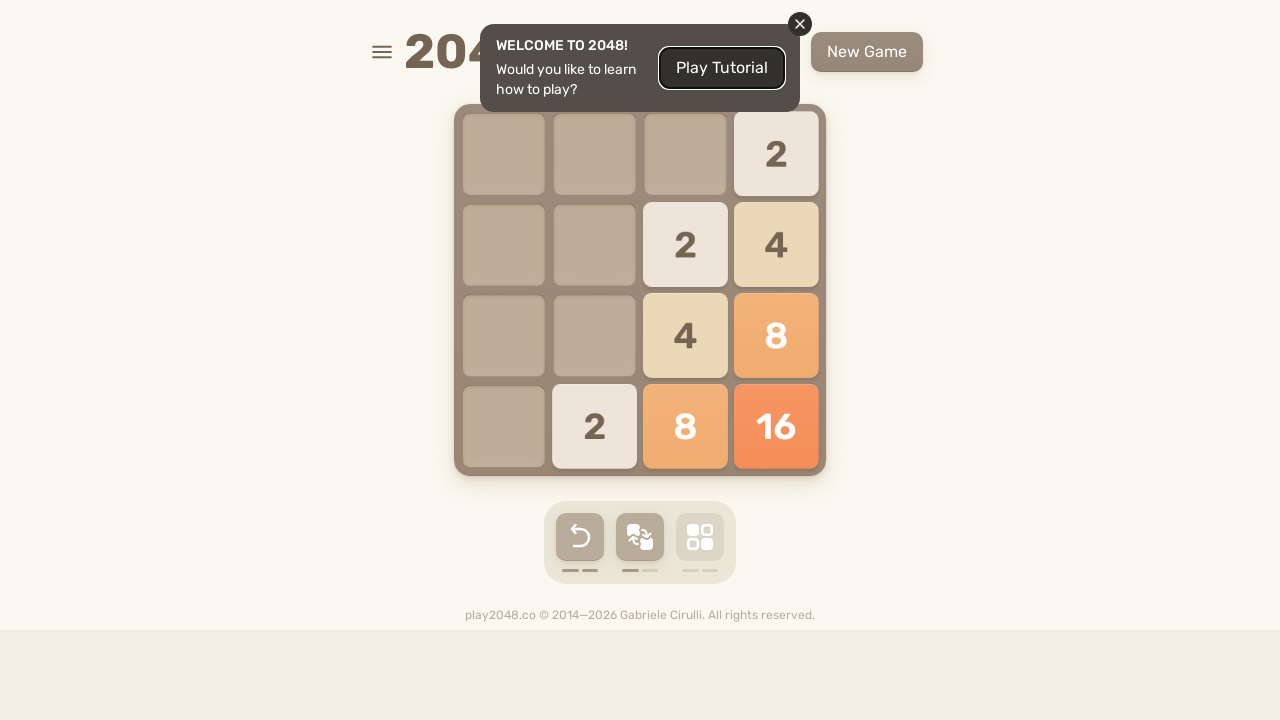

Pressed ArrowRight in game round 2 (move 16)
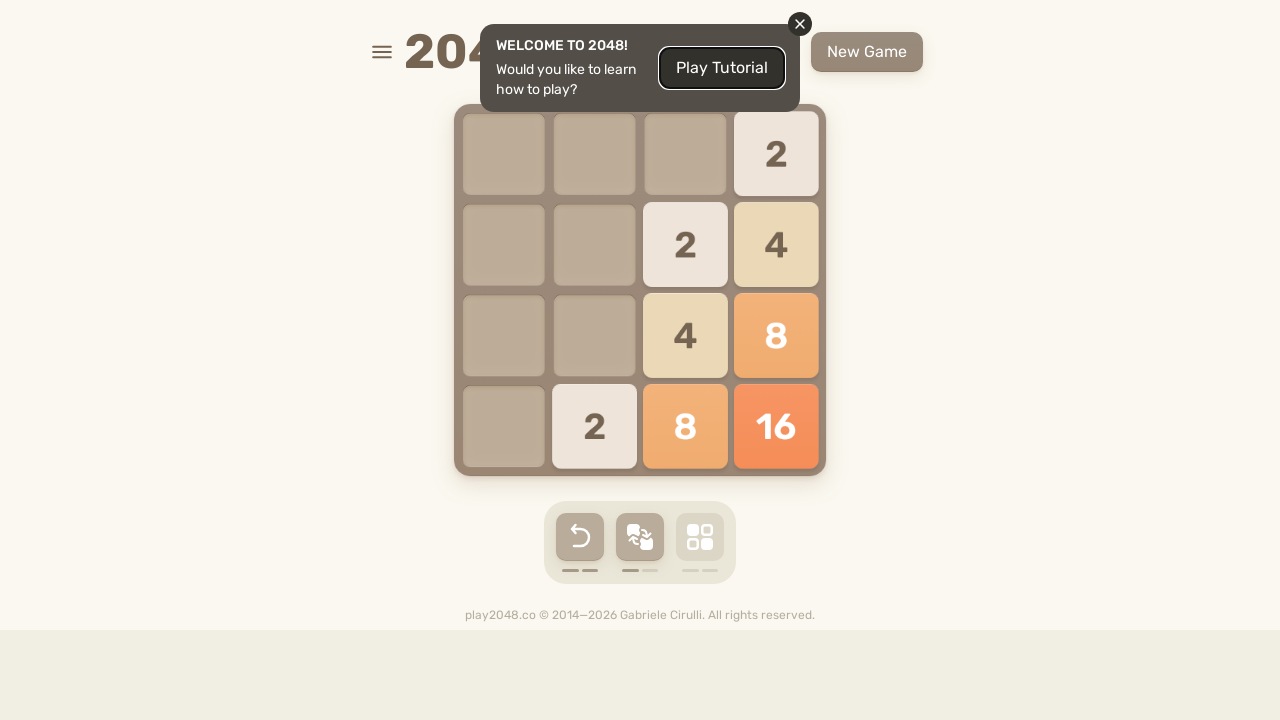

Pressed ArrowDown in game round 2 (move 16)
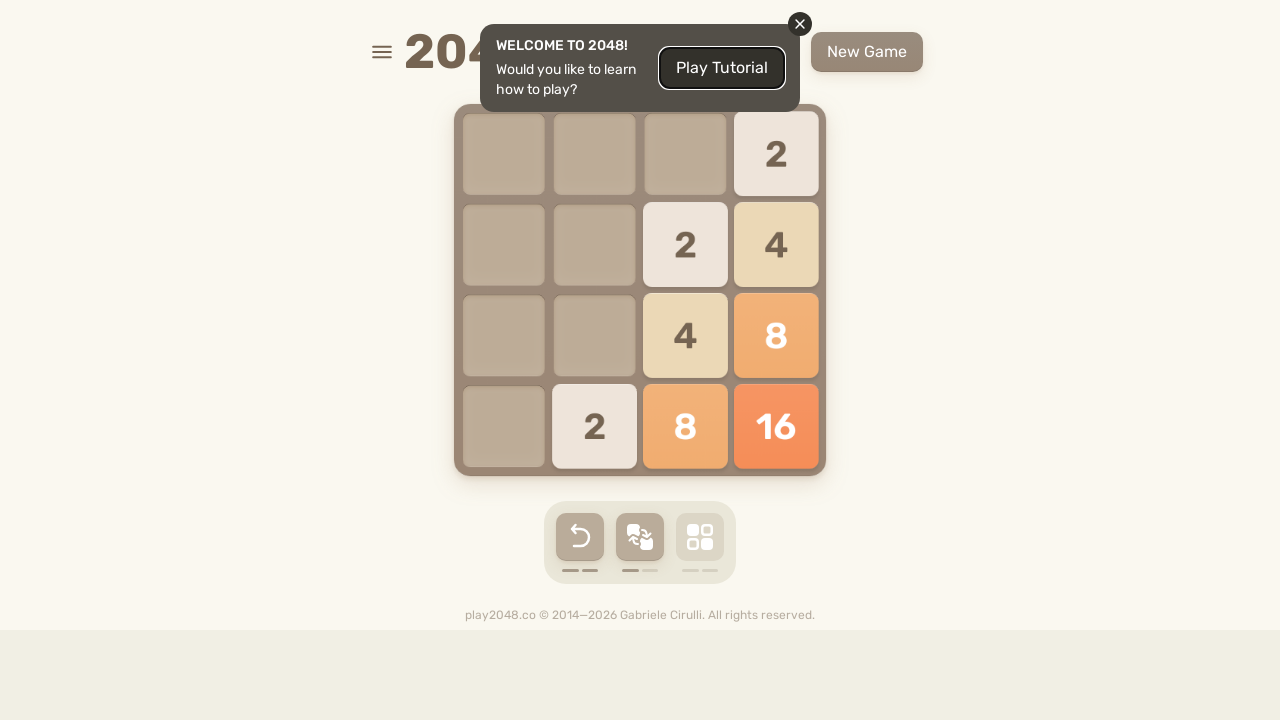

Pressed ArrowRight in game round 2 (move 17)
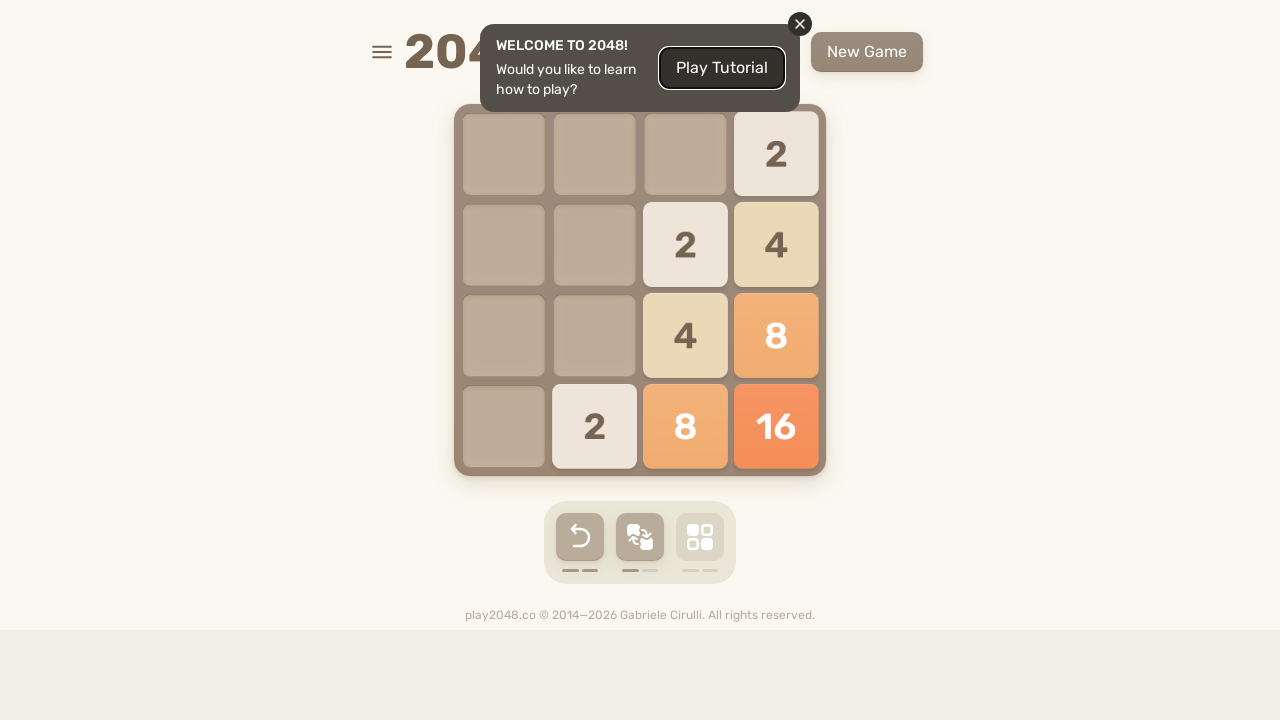

Pressed ArrowDown in game round 2 (move 17)
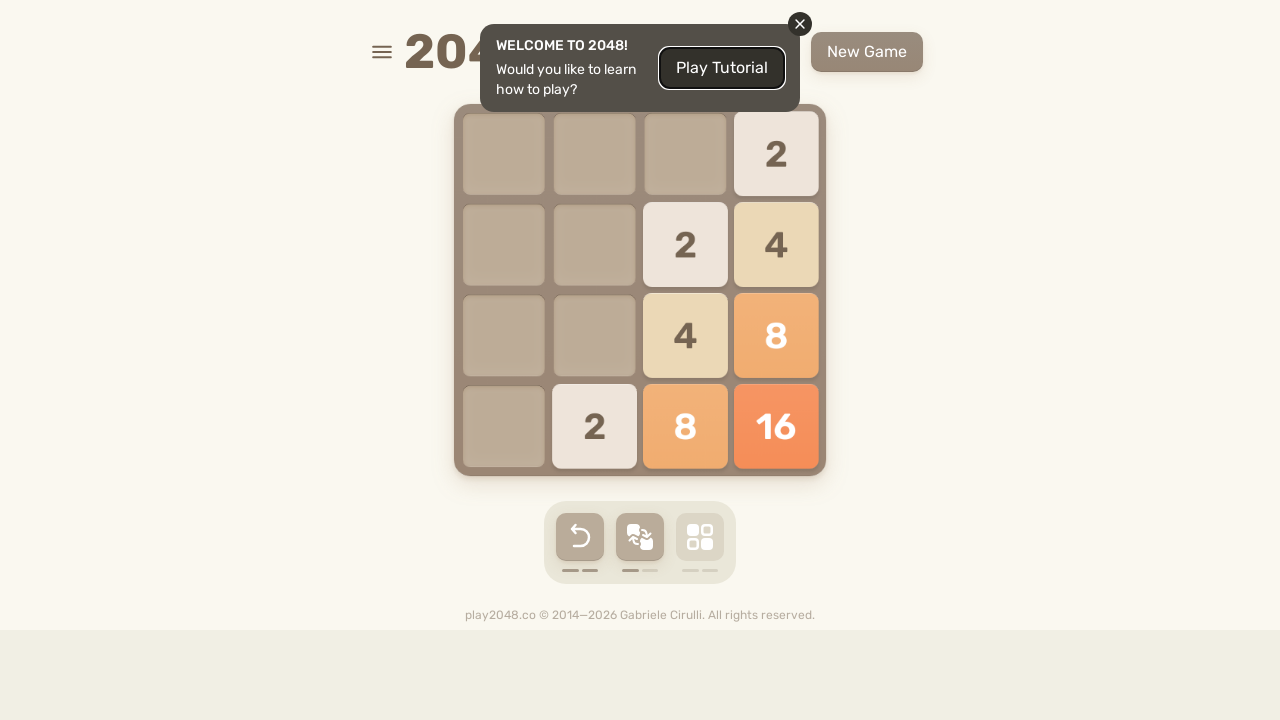

Pressed ArrowRight in game round 2 (move 18)
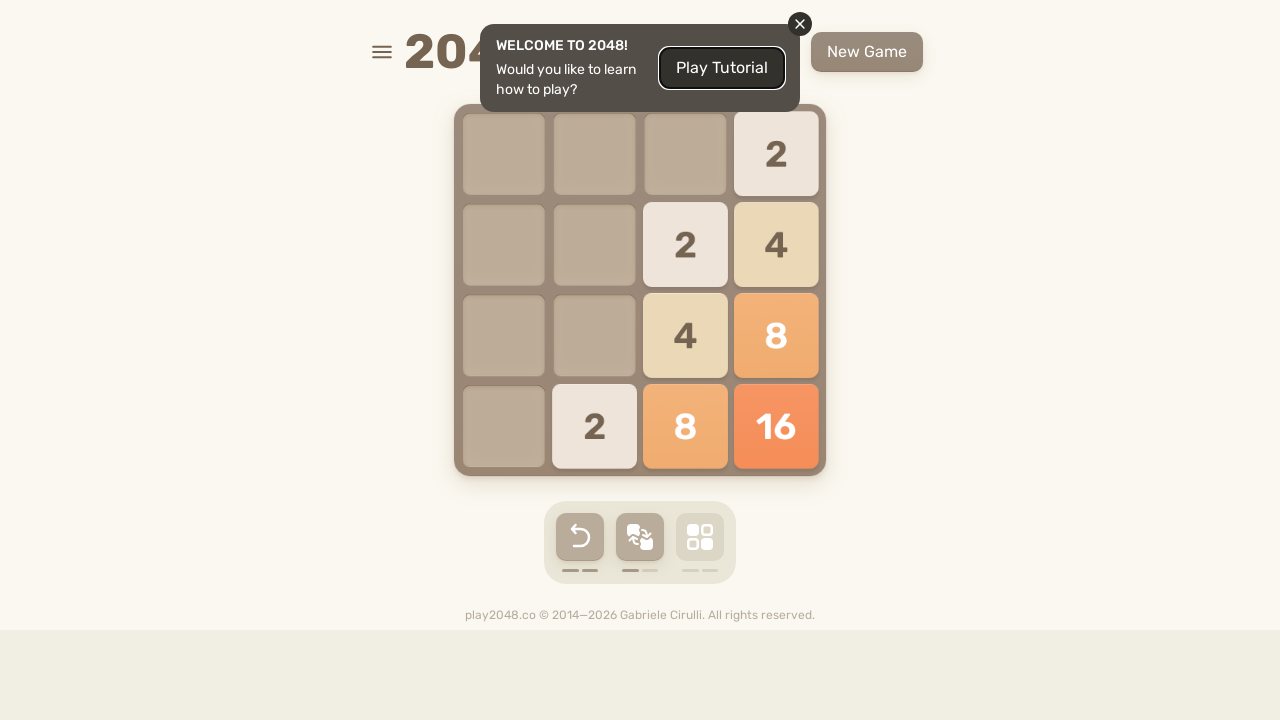

Pressed ArrowDown in game round 2 (move 18)
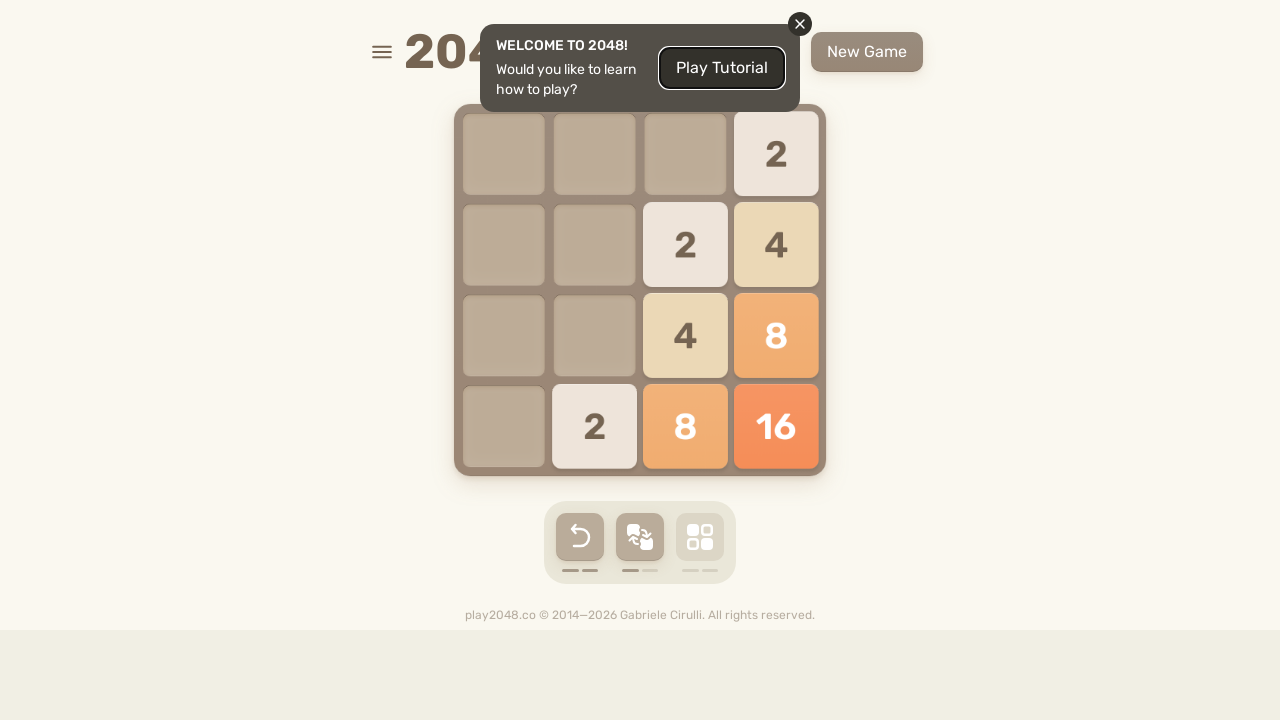

Pressed ArrowRight in game round 2 (move 19)
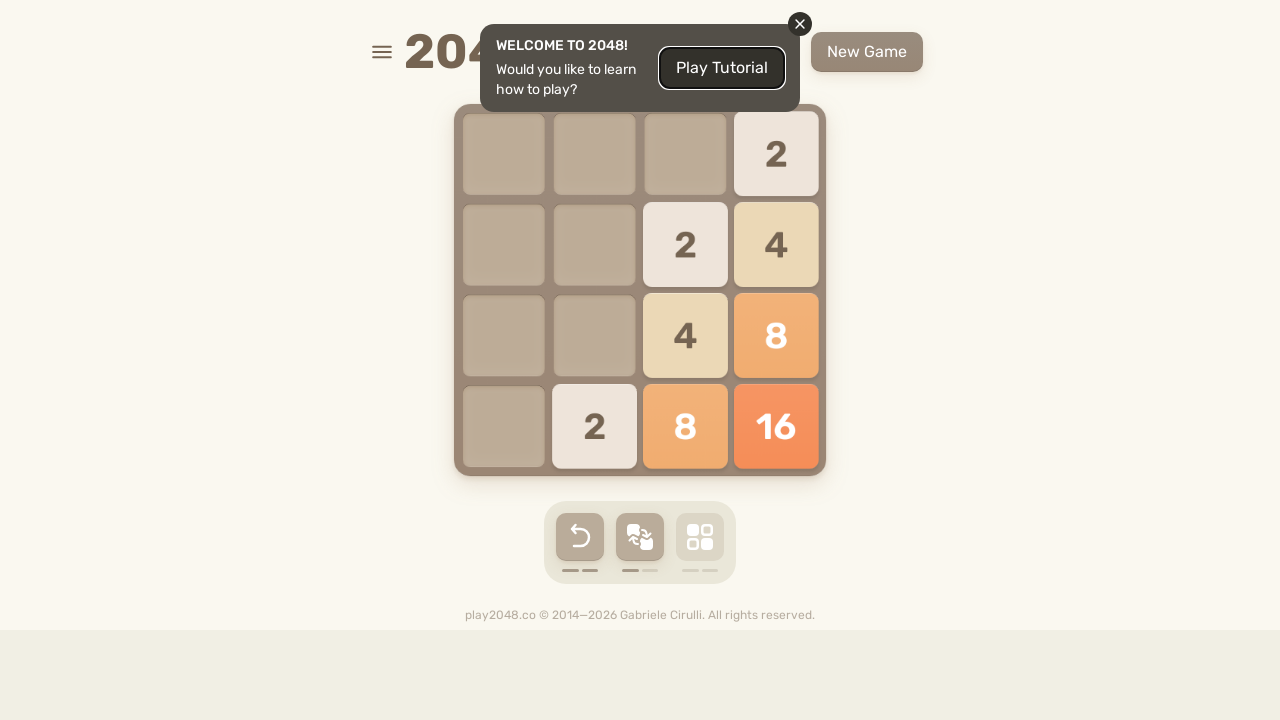

Pressed ArrowDown in game round 2 (move 19)
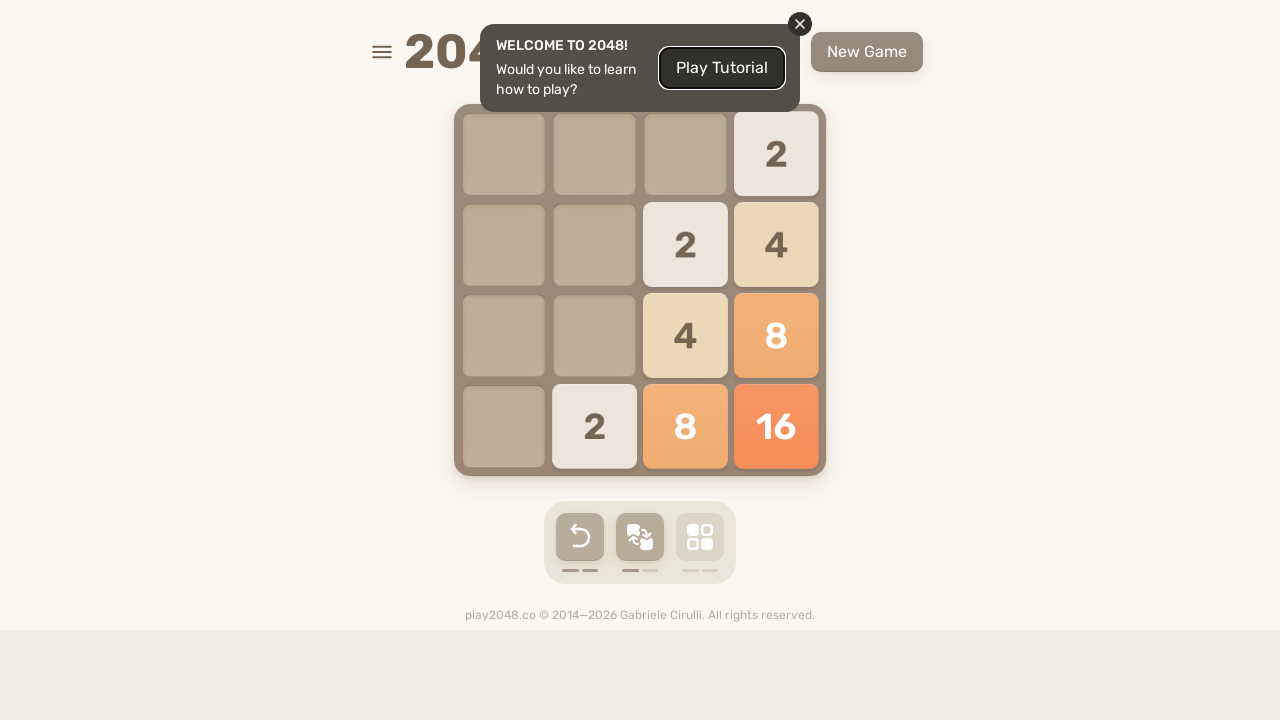

Pressed ArrowRight in game round 2 (move 20)
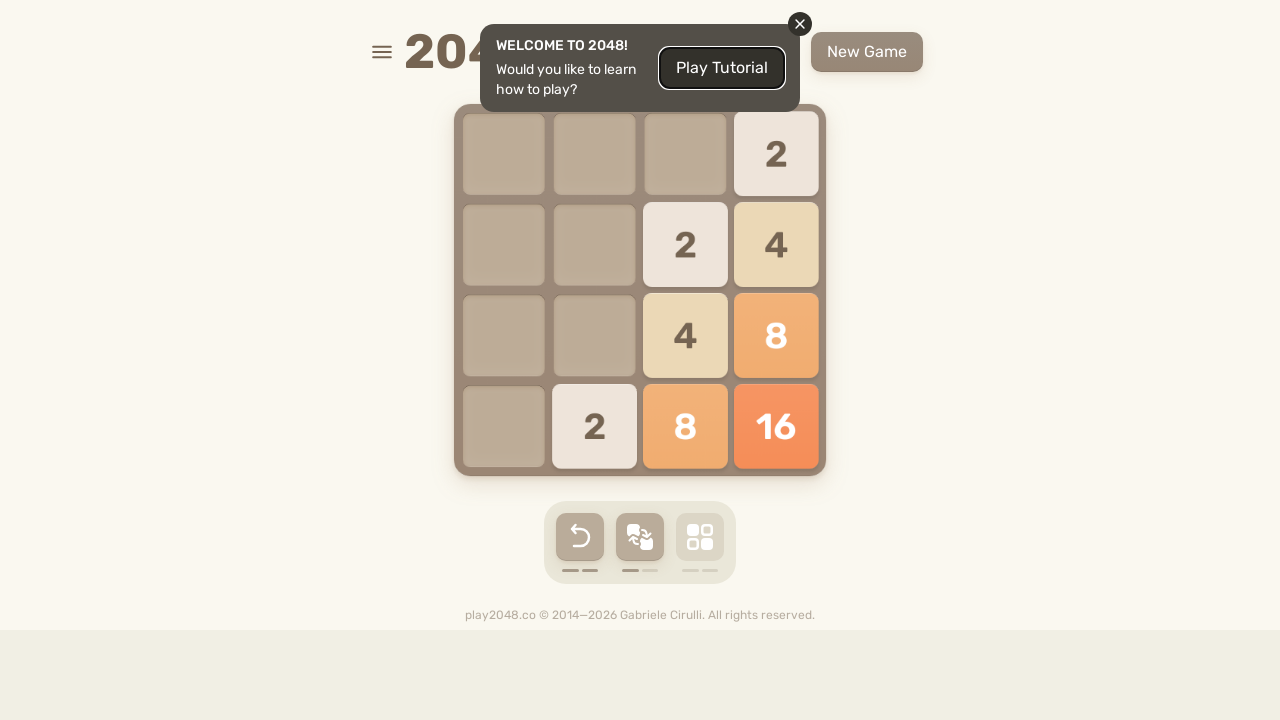

Pressed ArrowDown in game round 2 (move 20)
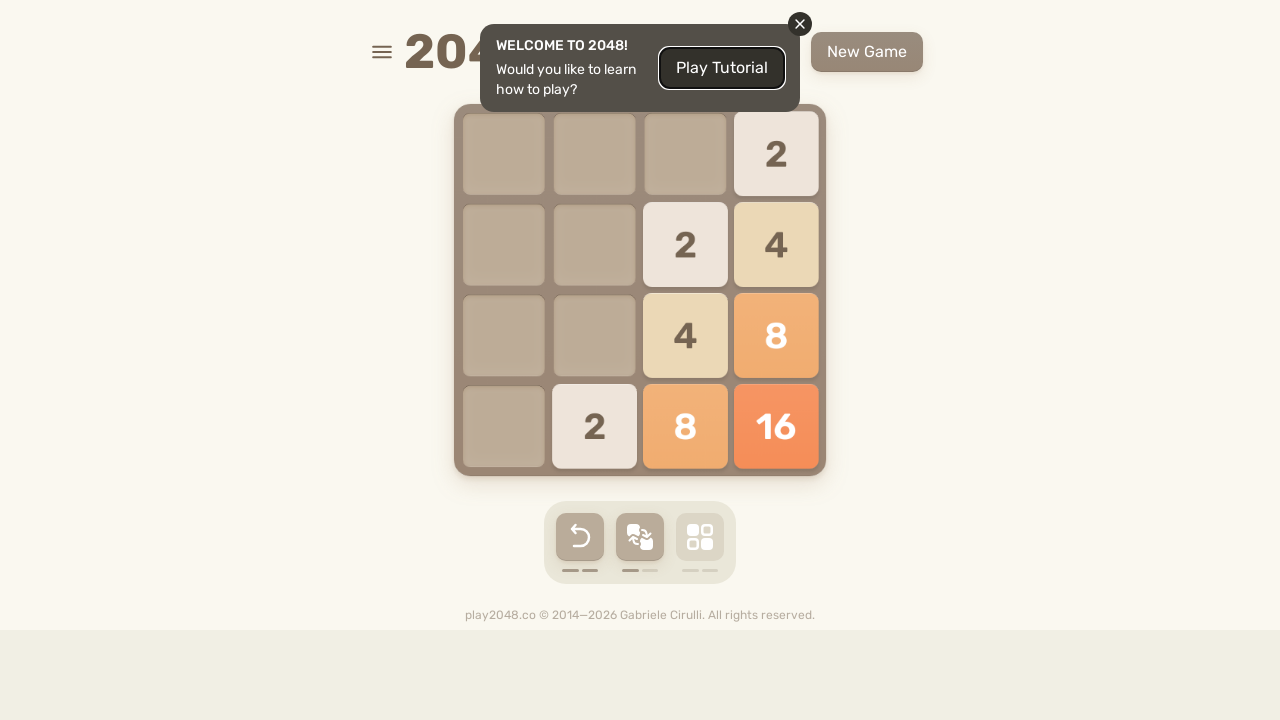

Pressed ArrowRight in game round 2 (move 21)
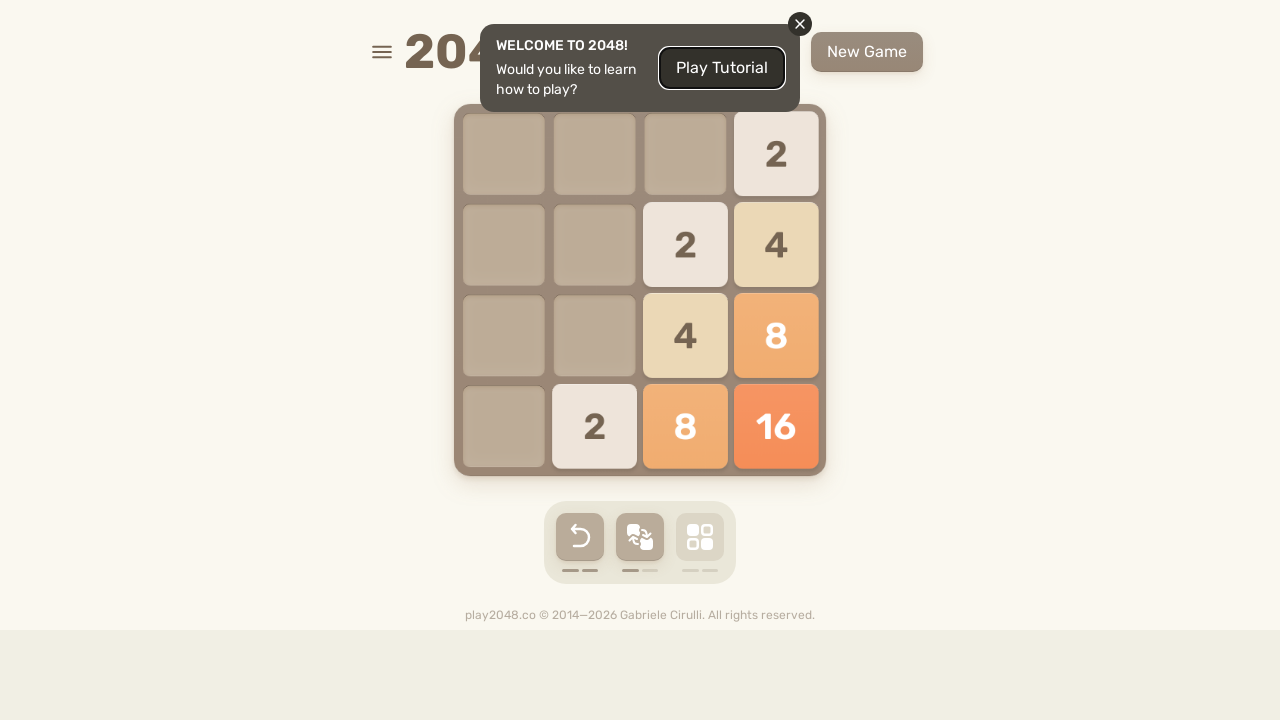

Pressed ArrowDown in game round 2 (move 21)
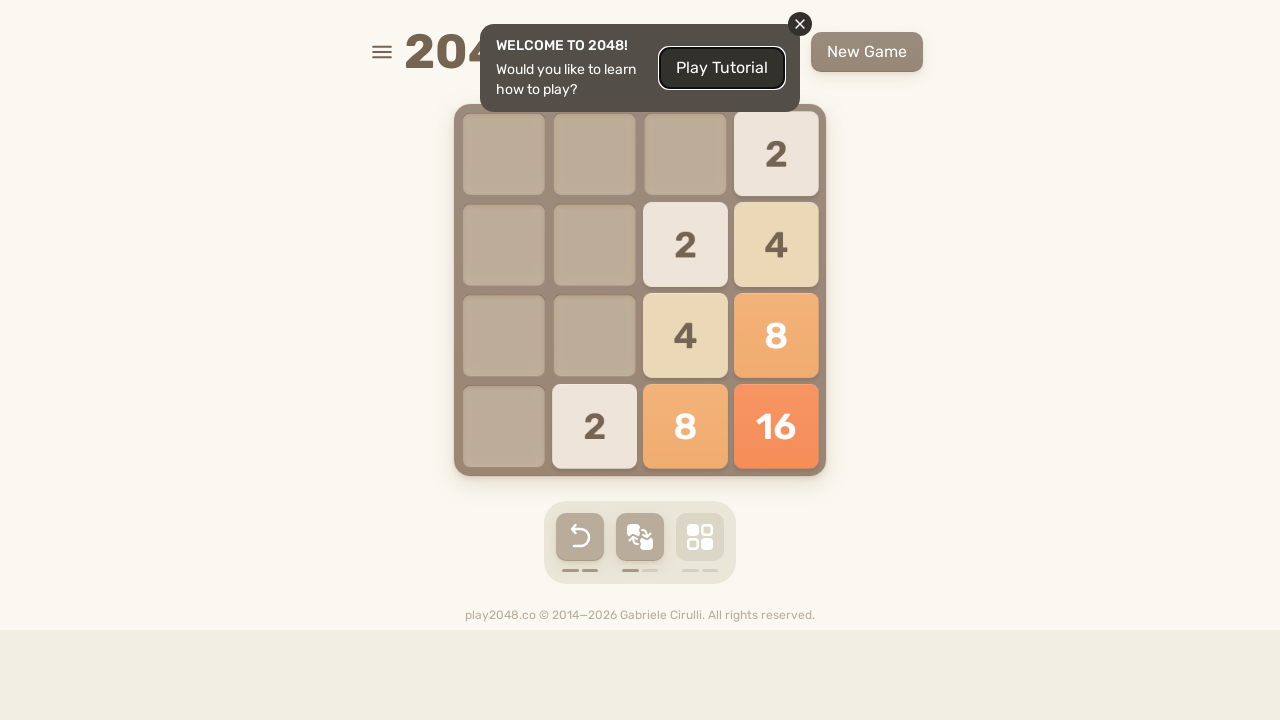

Pressed ArrowRight in game round 2 (move 22)
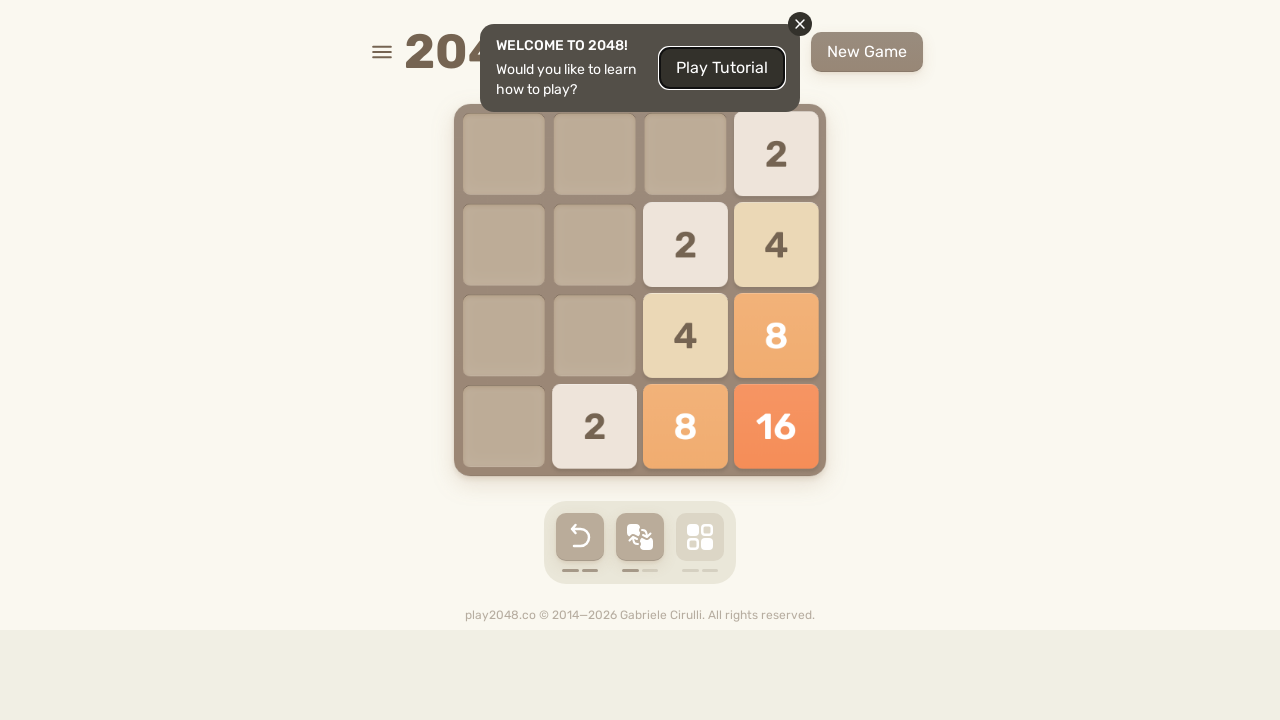

Pressed ArrowDown in game round 2 (move 22)
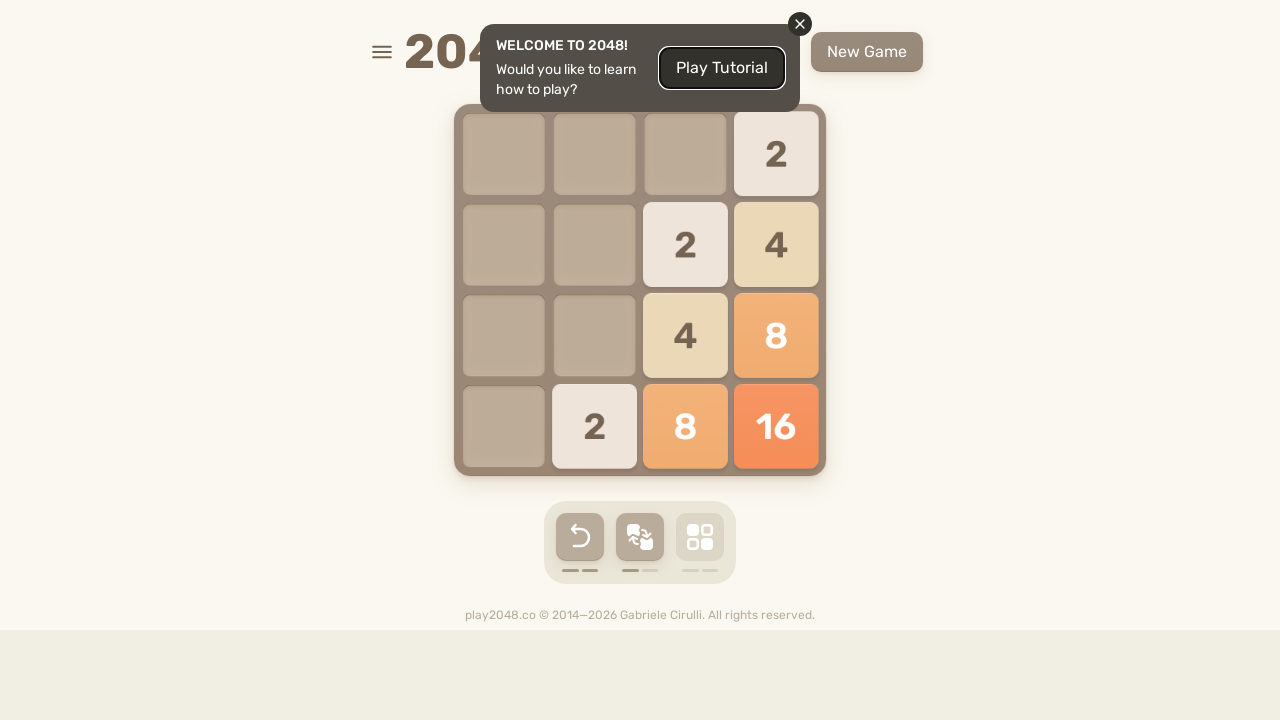

Pressed ArrowRight in game round 2 (move 23)
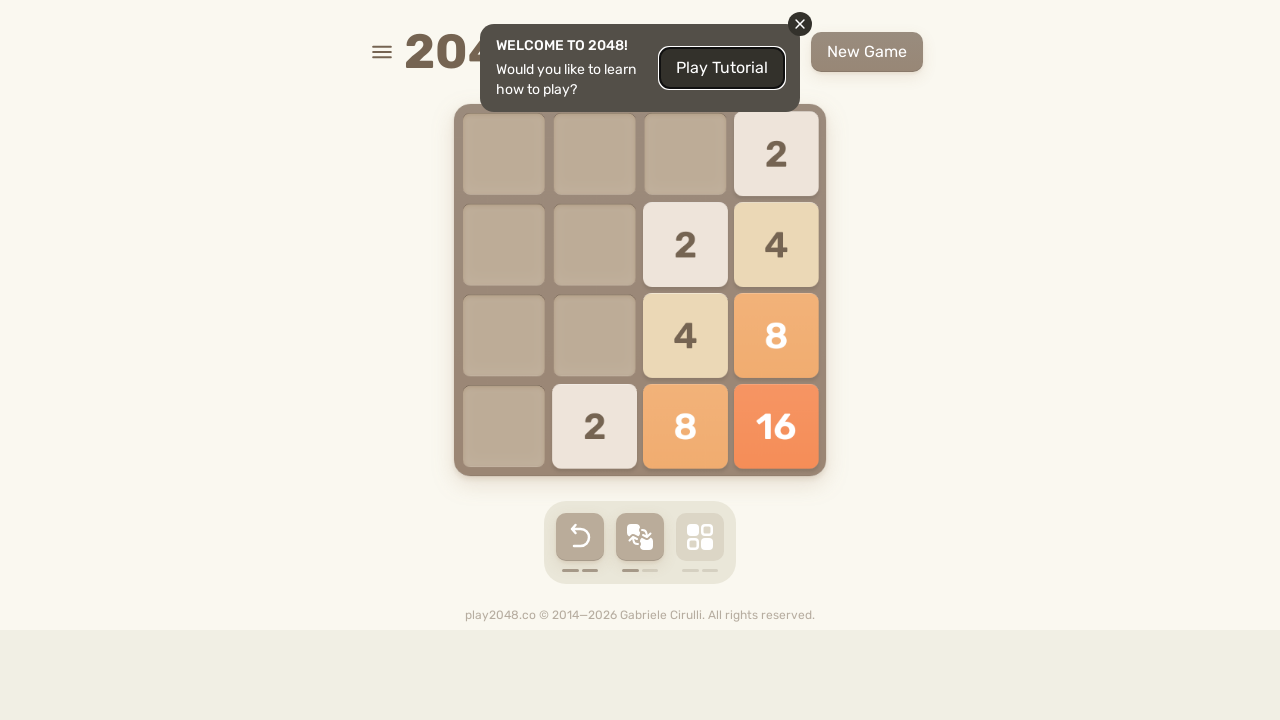

Pressed ArrowDown in game round 2 (move 23)
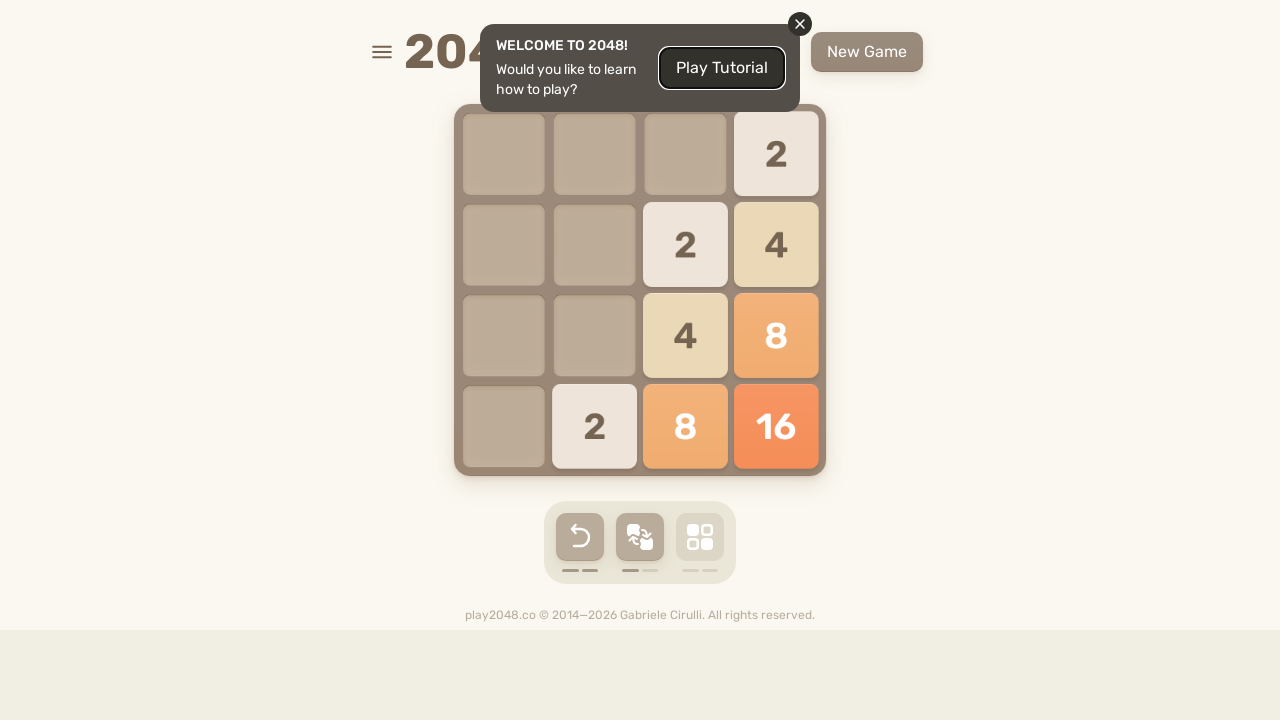

Pressed ArrowRight in game round 2 (move 24)
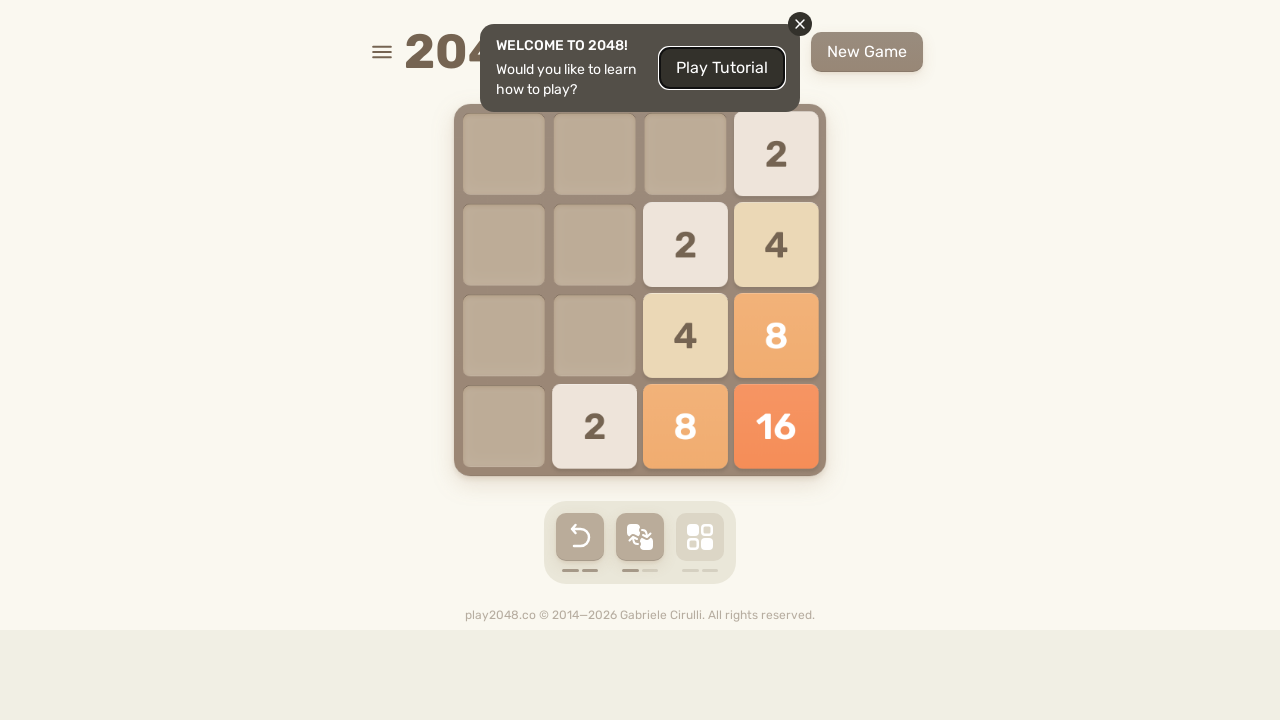

Pressed ArrowDown in game round 2 (move 24)
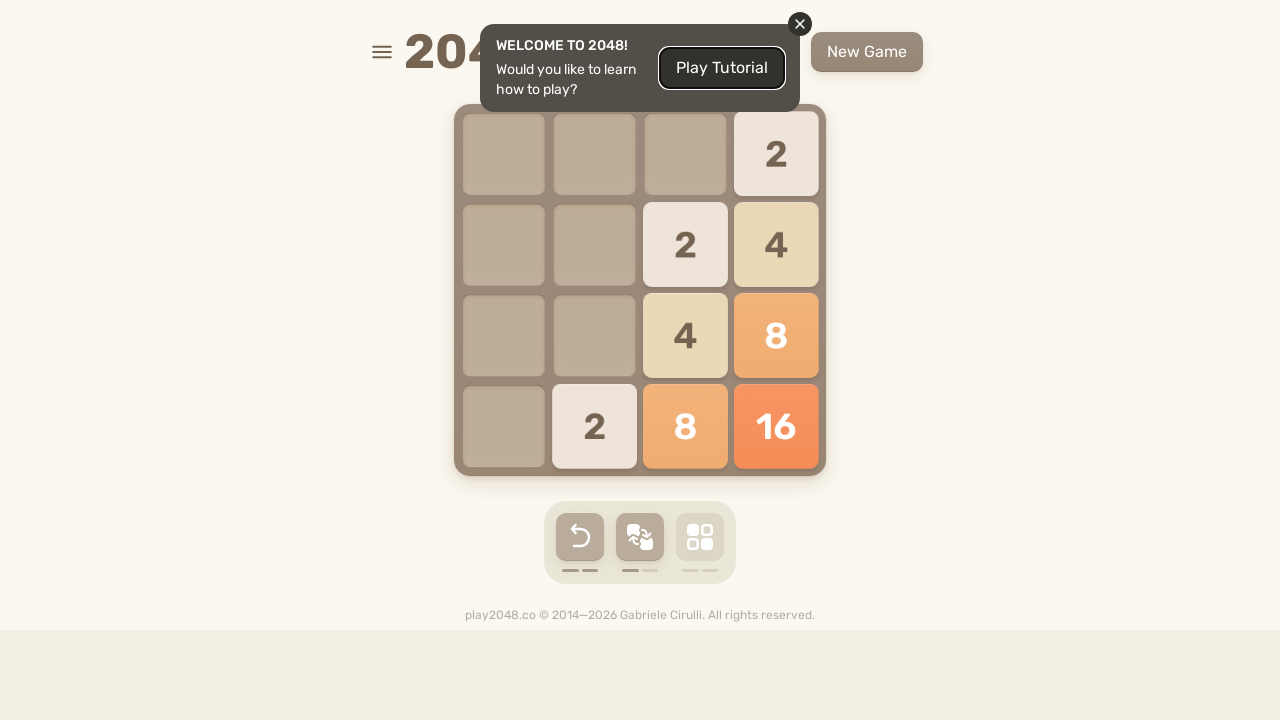

Pressed ArrowRight in game round 2 (move 25)
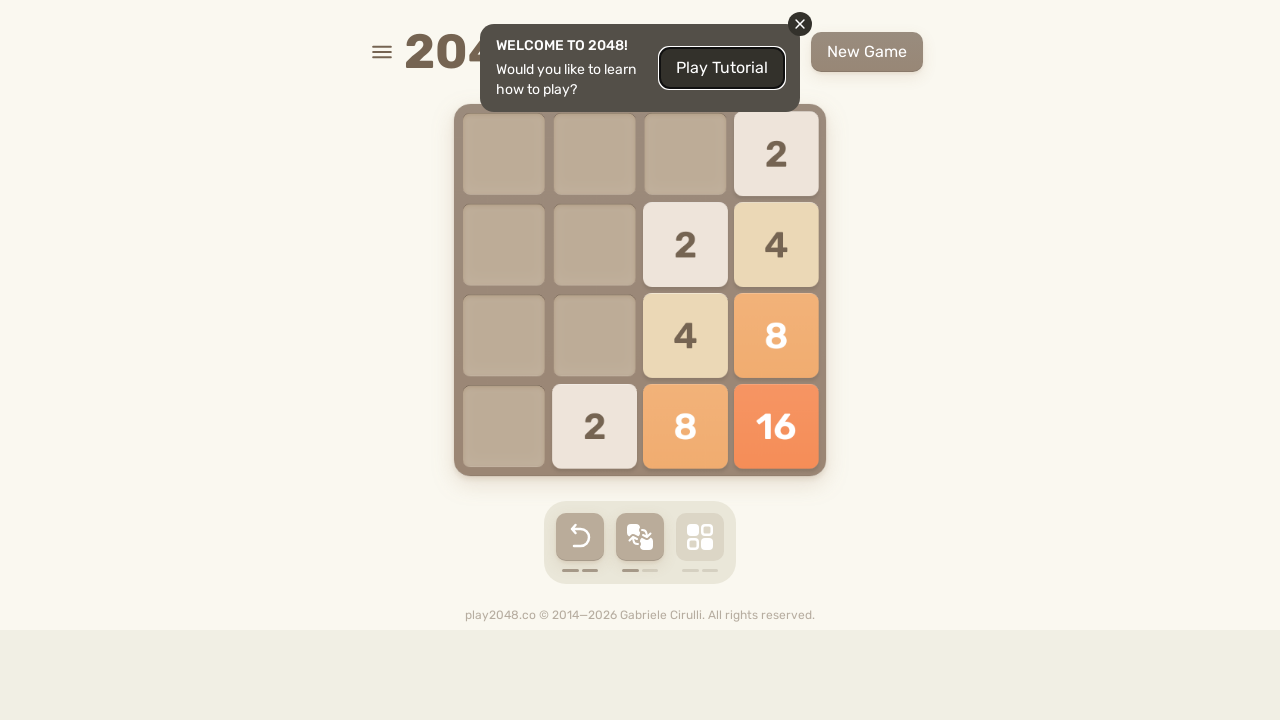

Pressed ArrowDown in game round 2 (move 25)
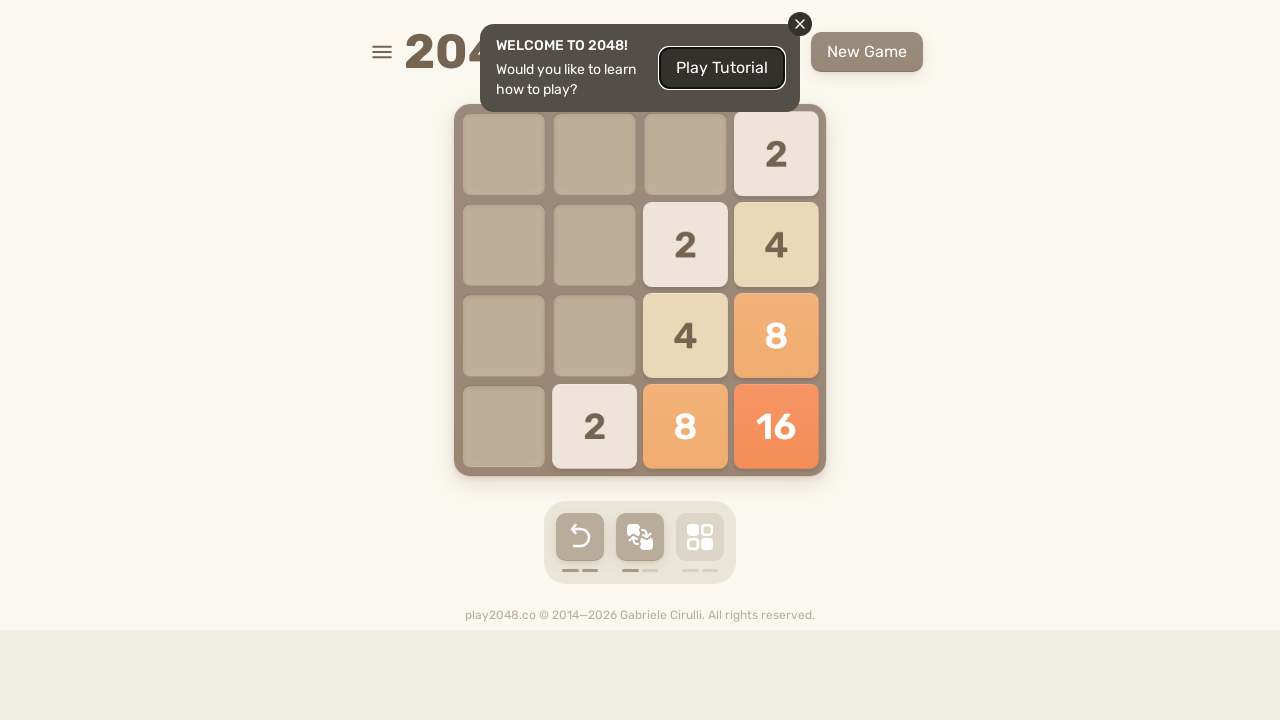

Pressed ArrowRight in game round 2 (move 26)
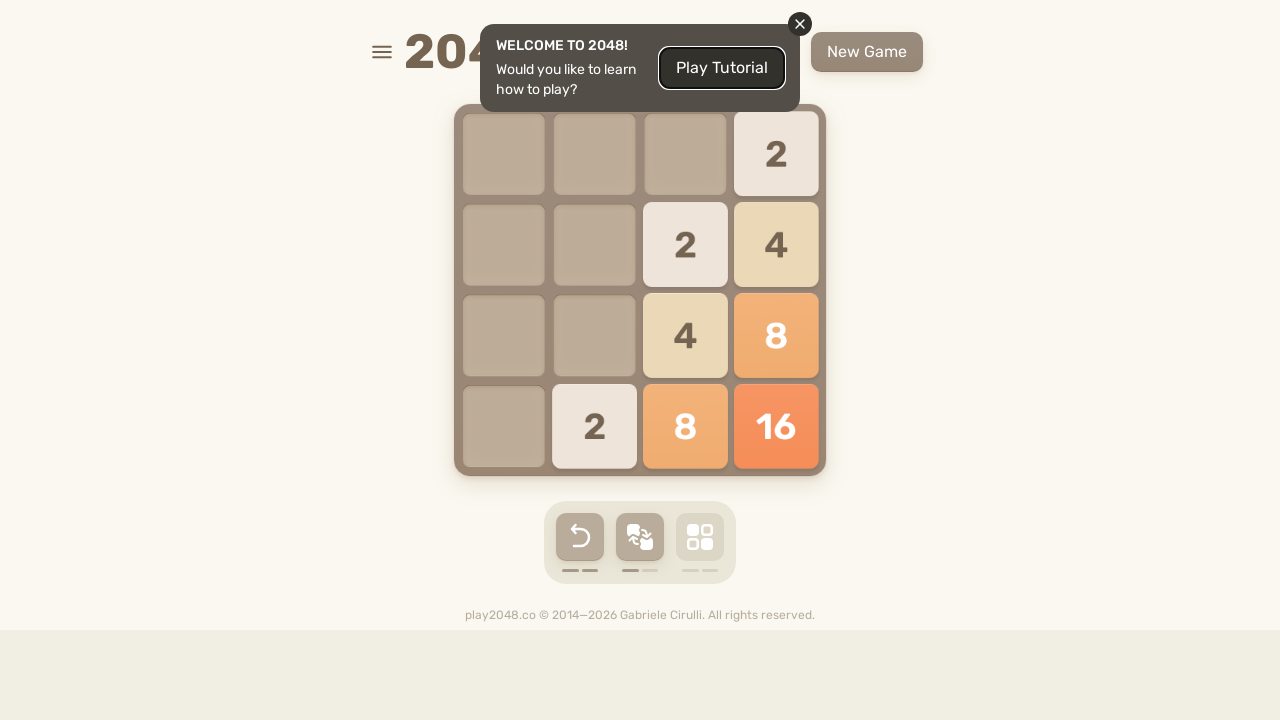

Pressed ArrowDown in game round 2 (move 26)
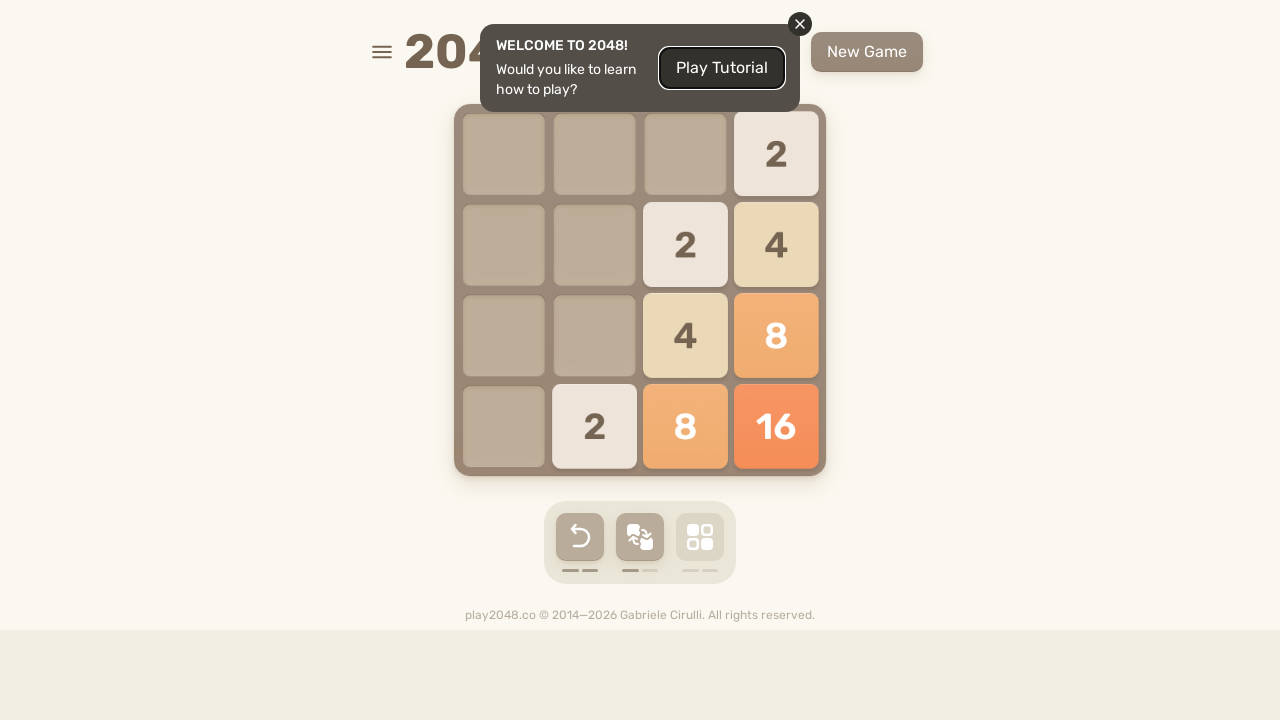

Pressed ArrowRight in game round 2 (move 27)
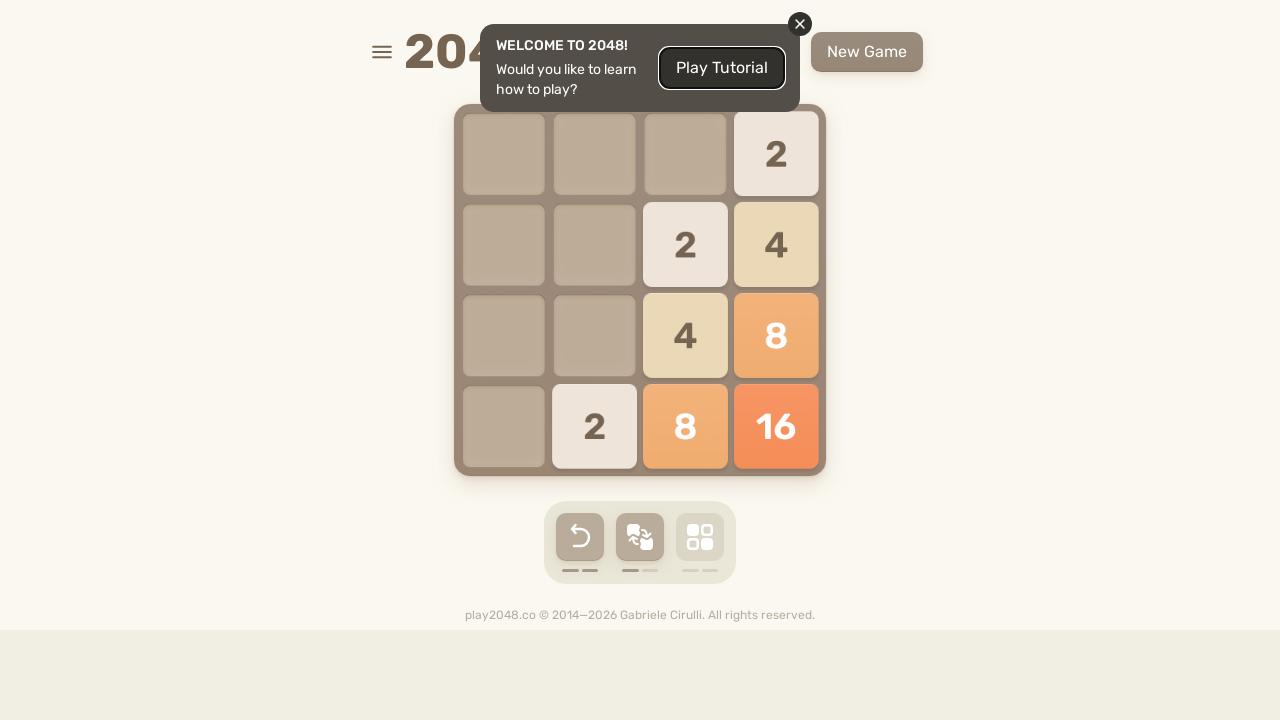

Pressed ArrowDown in game round 2 (move 27)
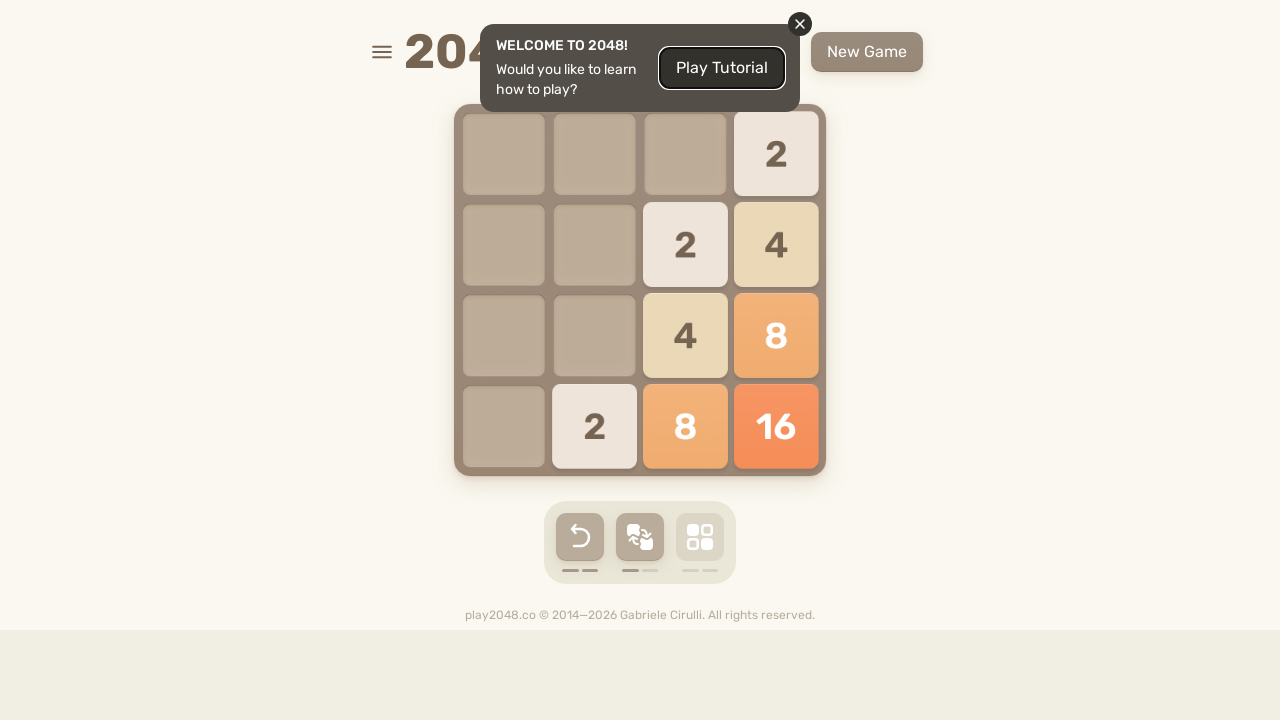

Pressed ArrowRight in game round 2 (move 28)
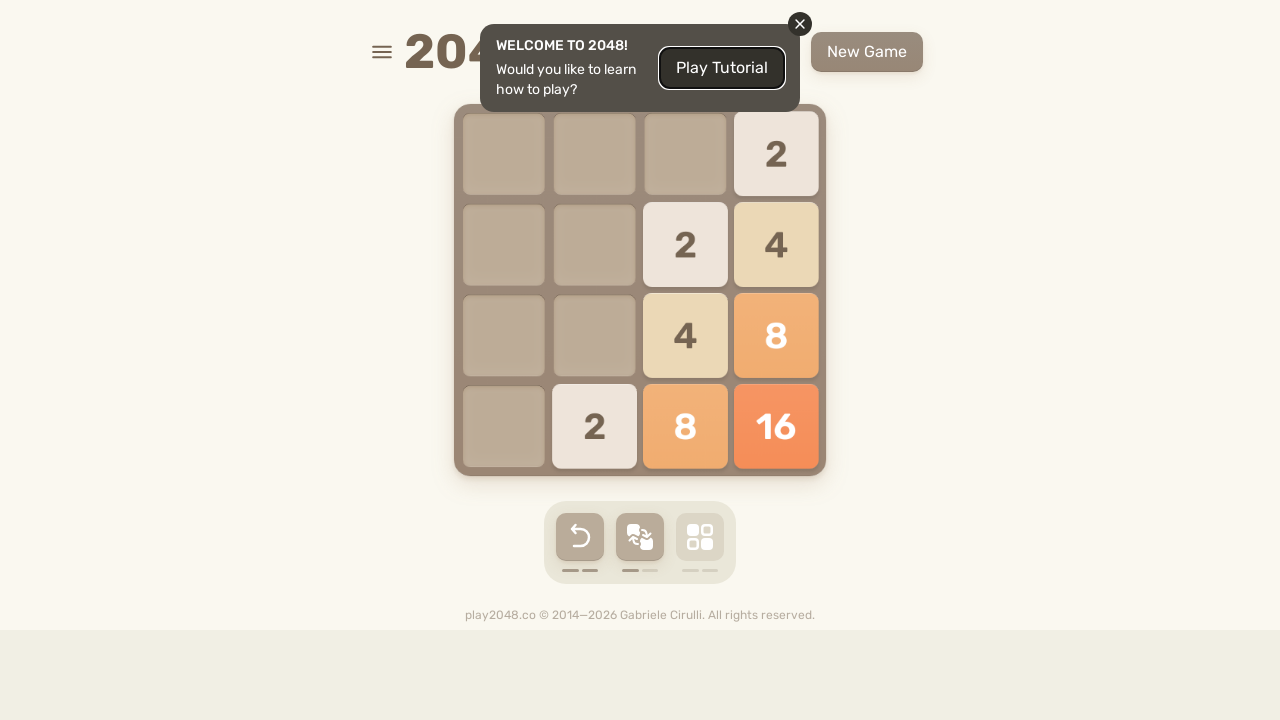

Pressed ArrowDown in game round 2 (move 28)
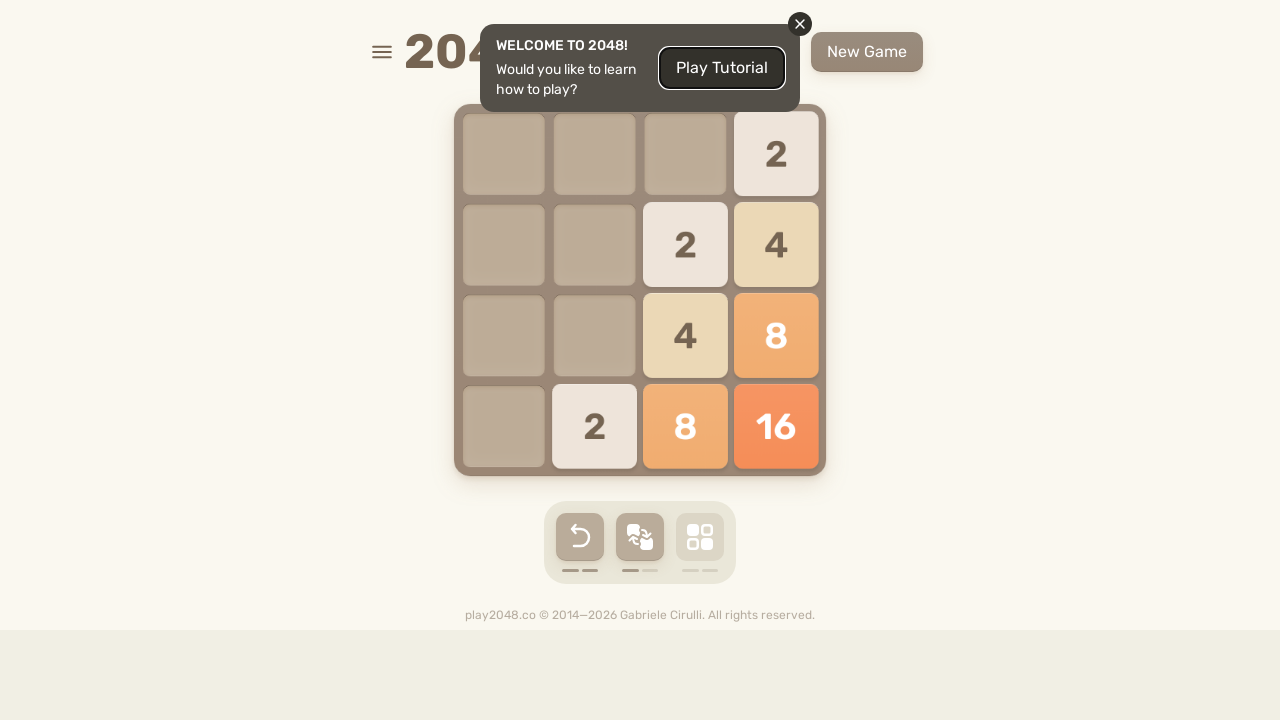

Pressed ArrowRight in game round 2 (move 29)
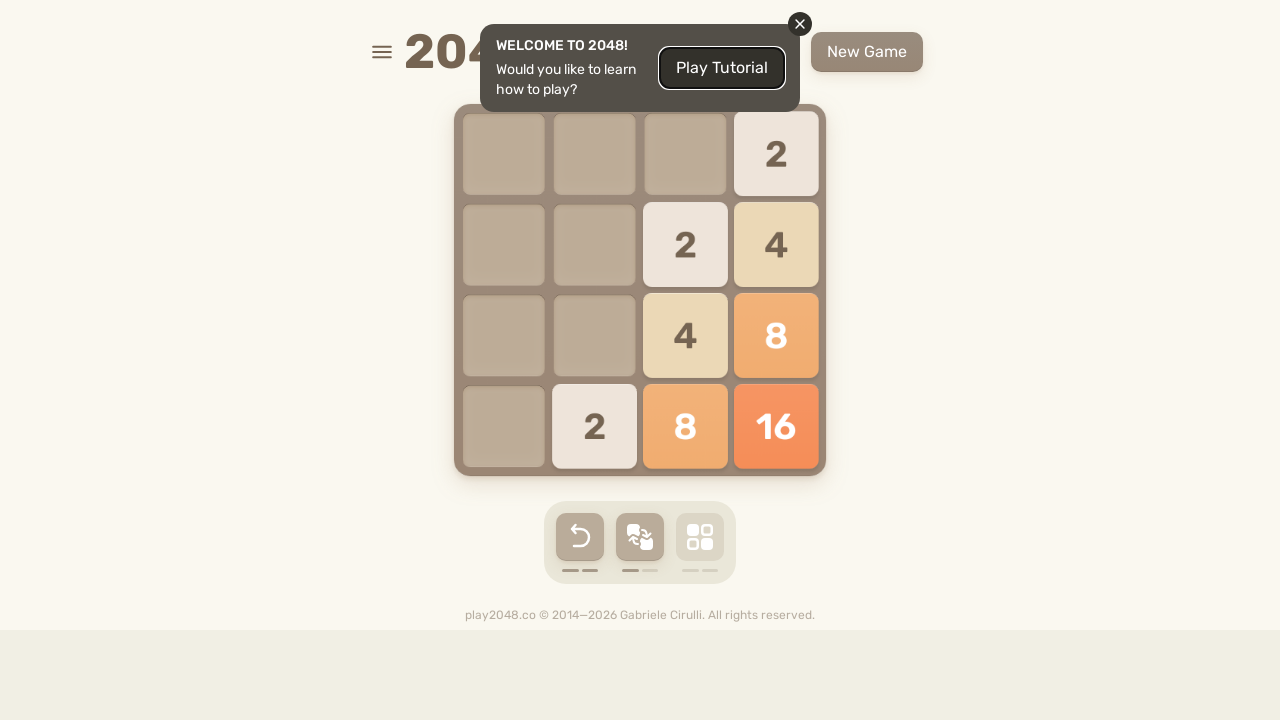

Pressed ArrowDown in game round 2 (move 29)
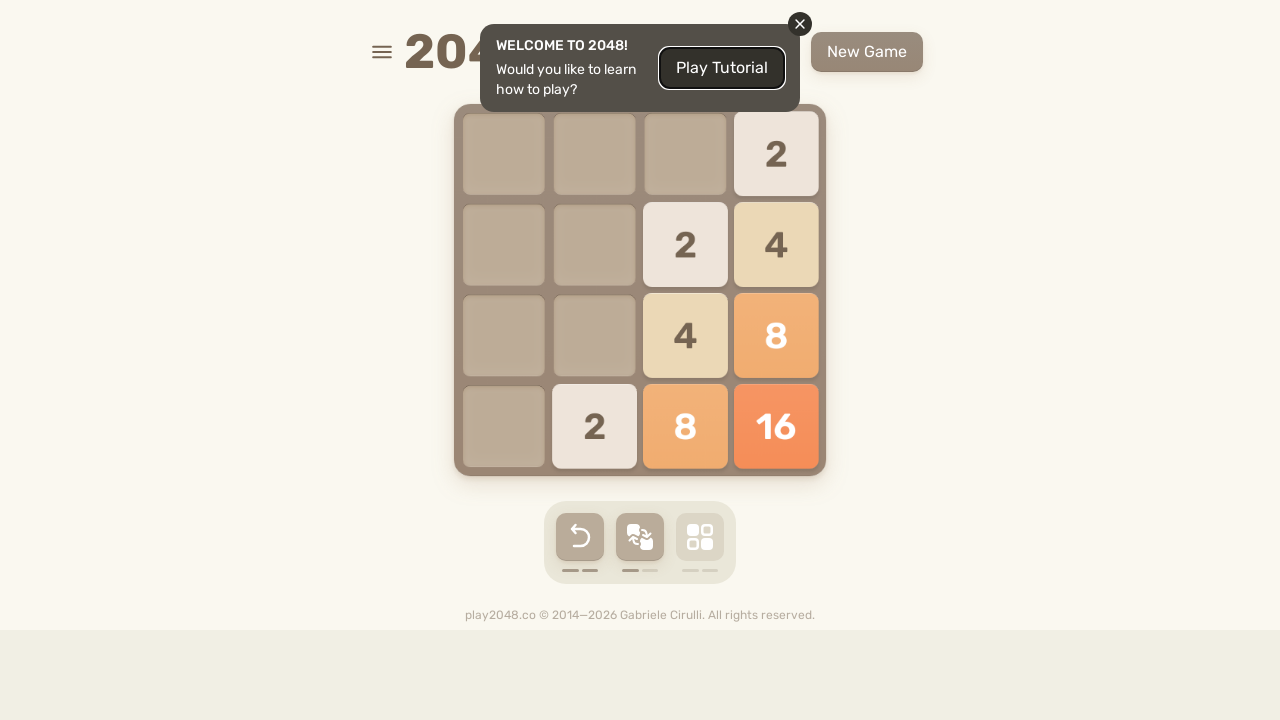

Pressed ArrowRight in game round 2 (move 30)
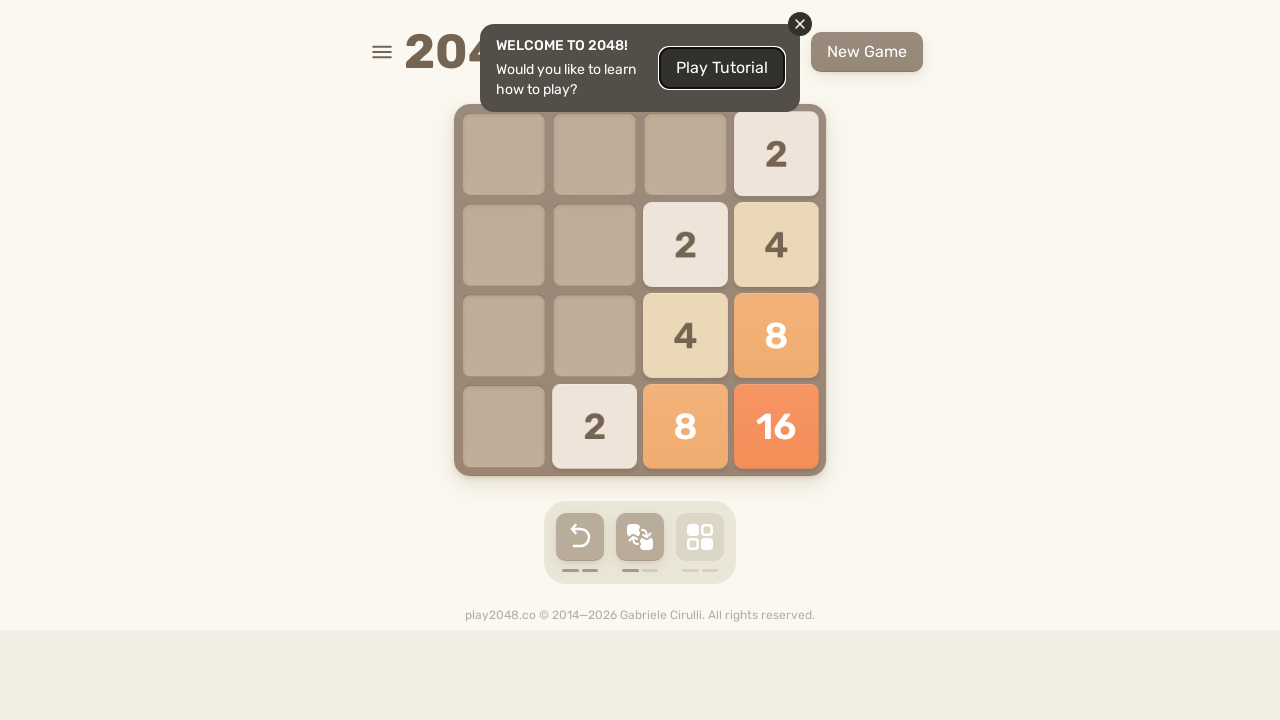

Pressed ArrowDown in game round 2 (move 30)
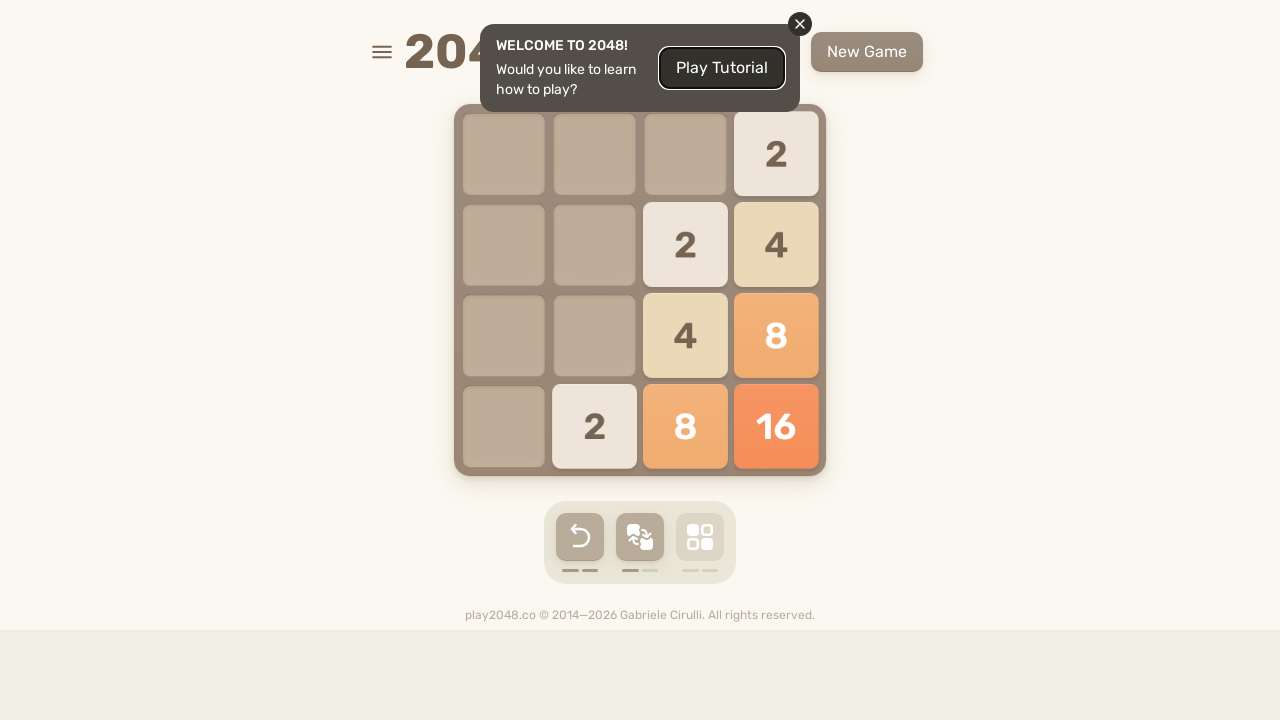

Pressed ArrowRight in game round 2 (move 31)
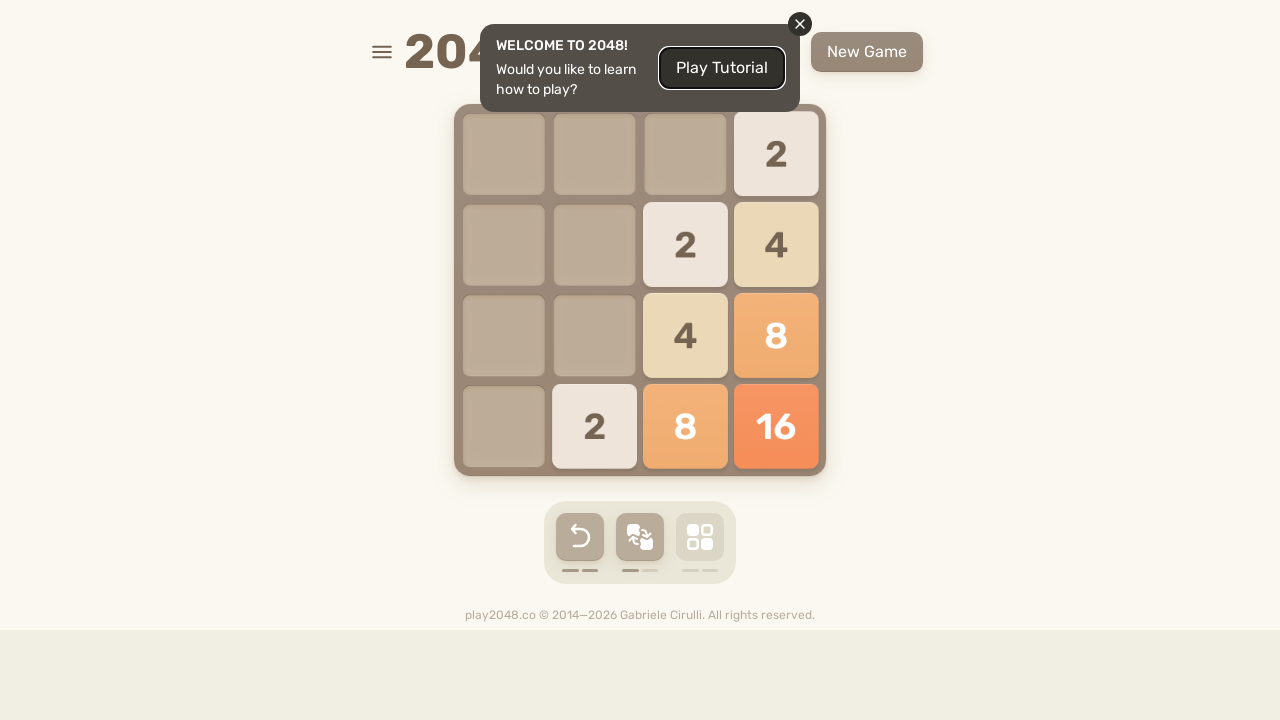

Pressed ArrowDown in game round 2 (move 31)
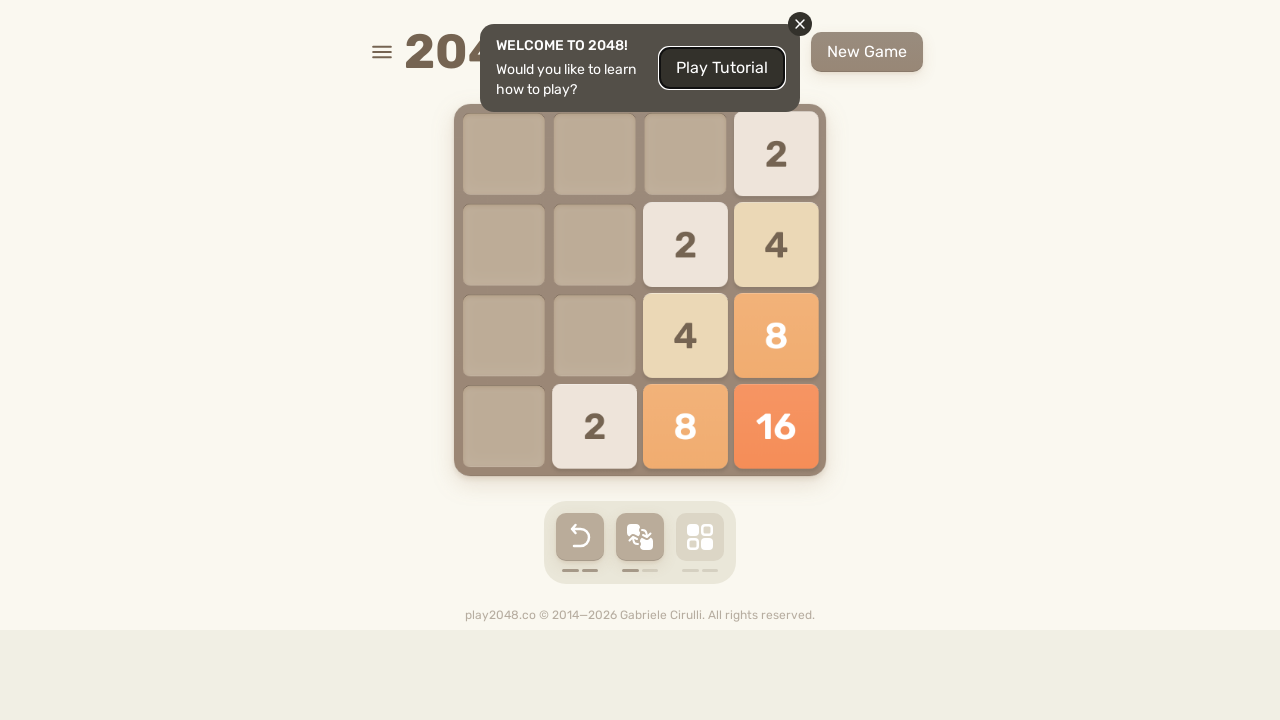

Pressed ArrowRight in game round 2 (move 32)
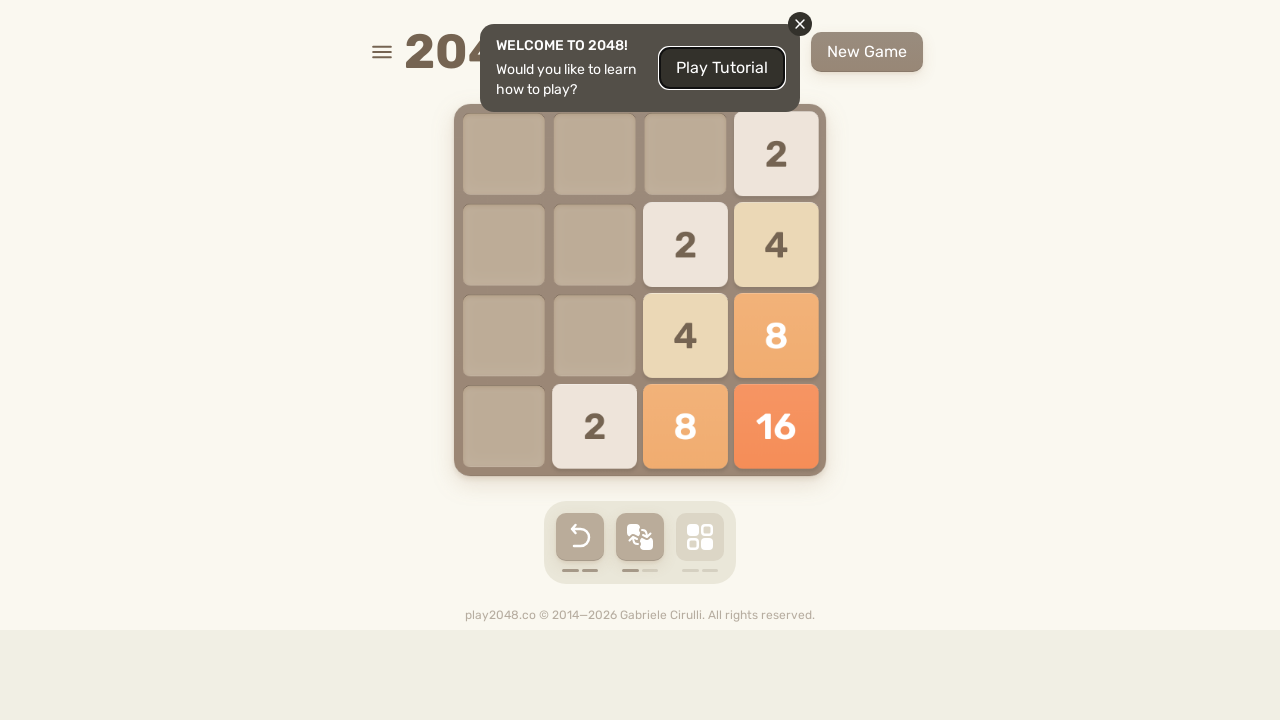

Pressed ArrowDown in game round 2 (move 32)
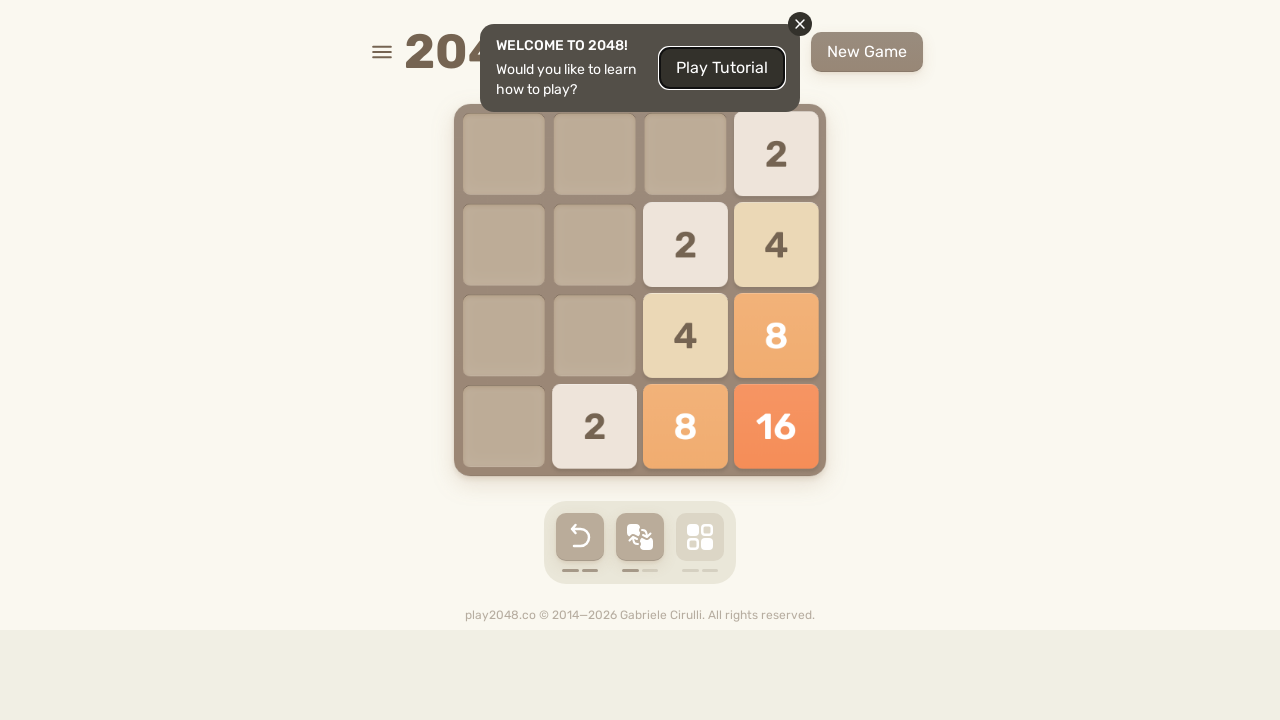

Pressed ArrowRight in game round 2 (move 33)
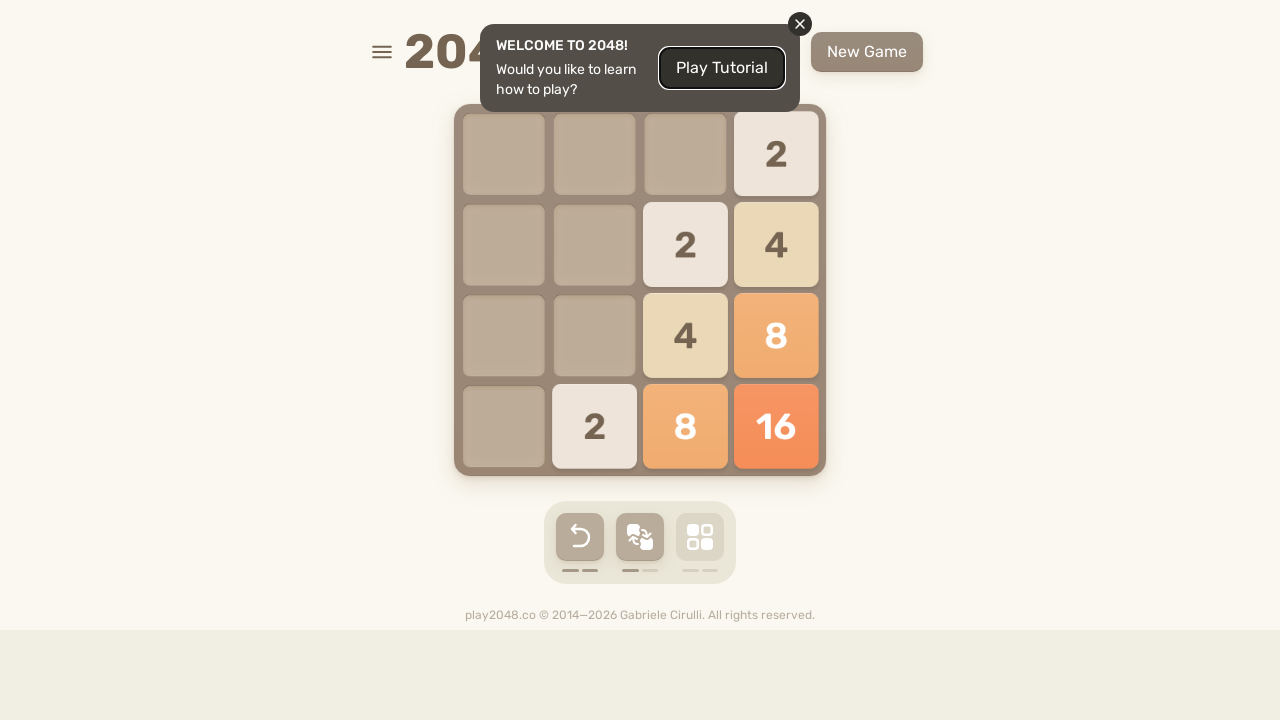

Pressed ArrowDown in game round 2 (move 33)
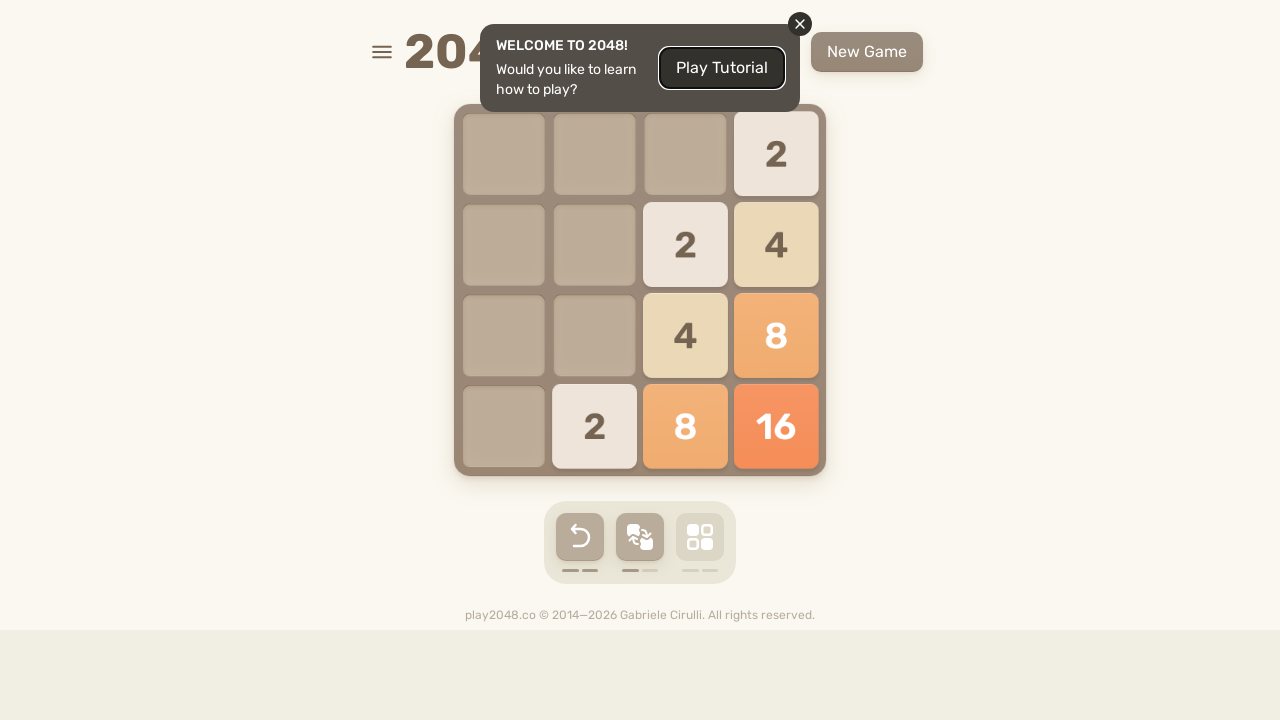

Pressed ArrowRight in game round 2 (move 34)
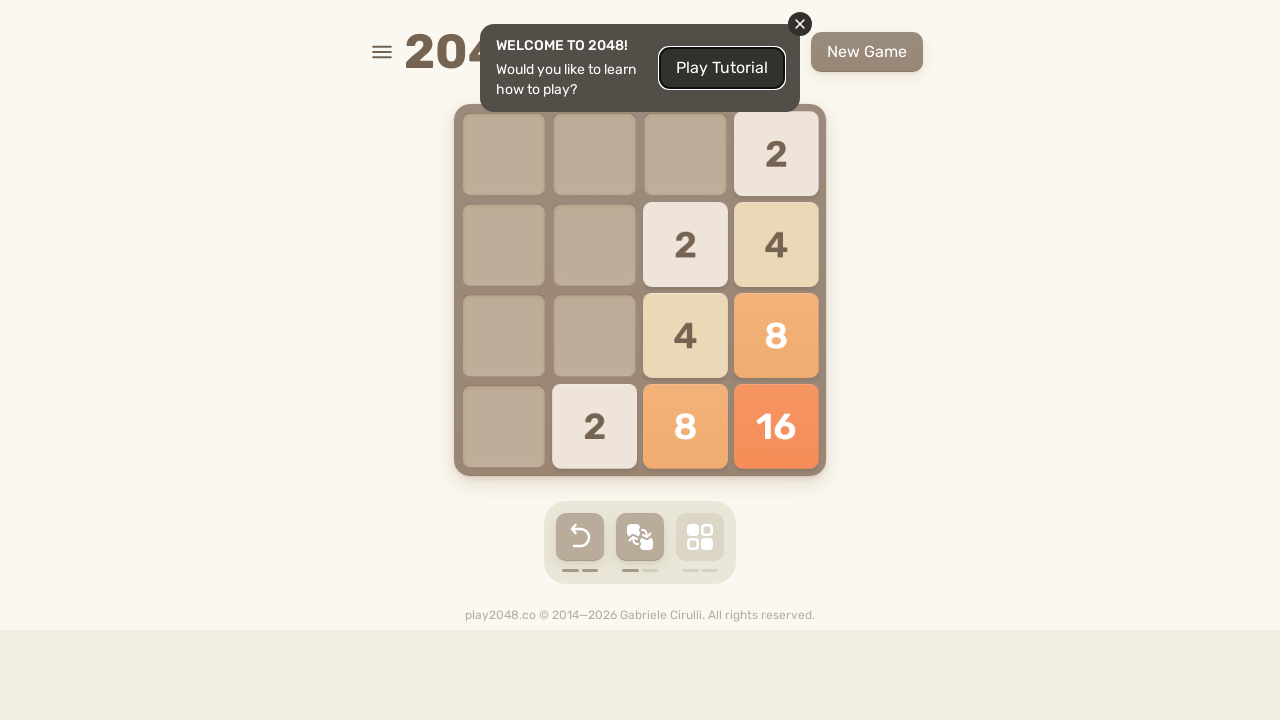

Pressed ArrowDown in game round 2 (move 34)
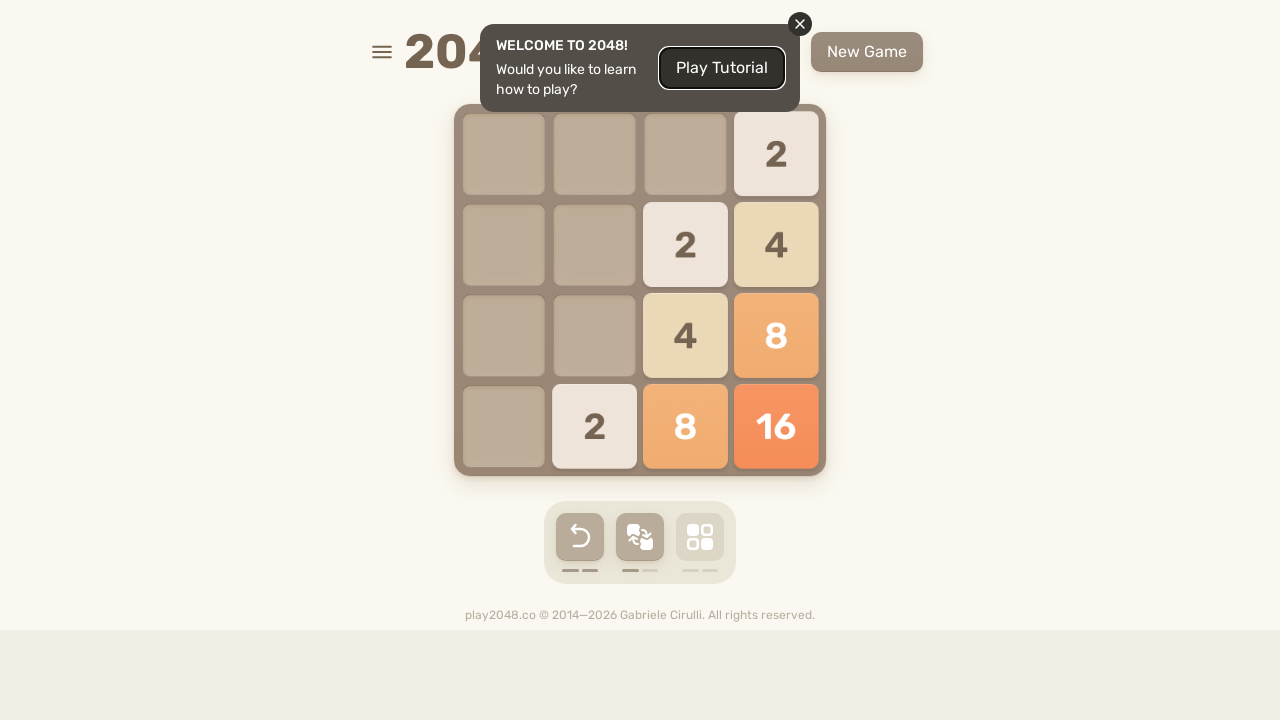

Pressed ArrowRight in game round 2 (move 35)
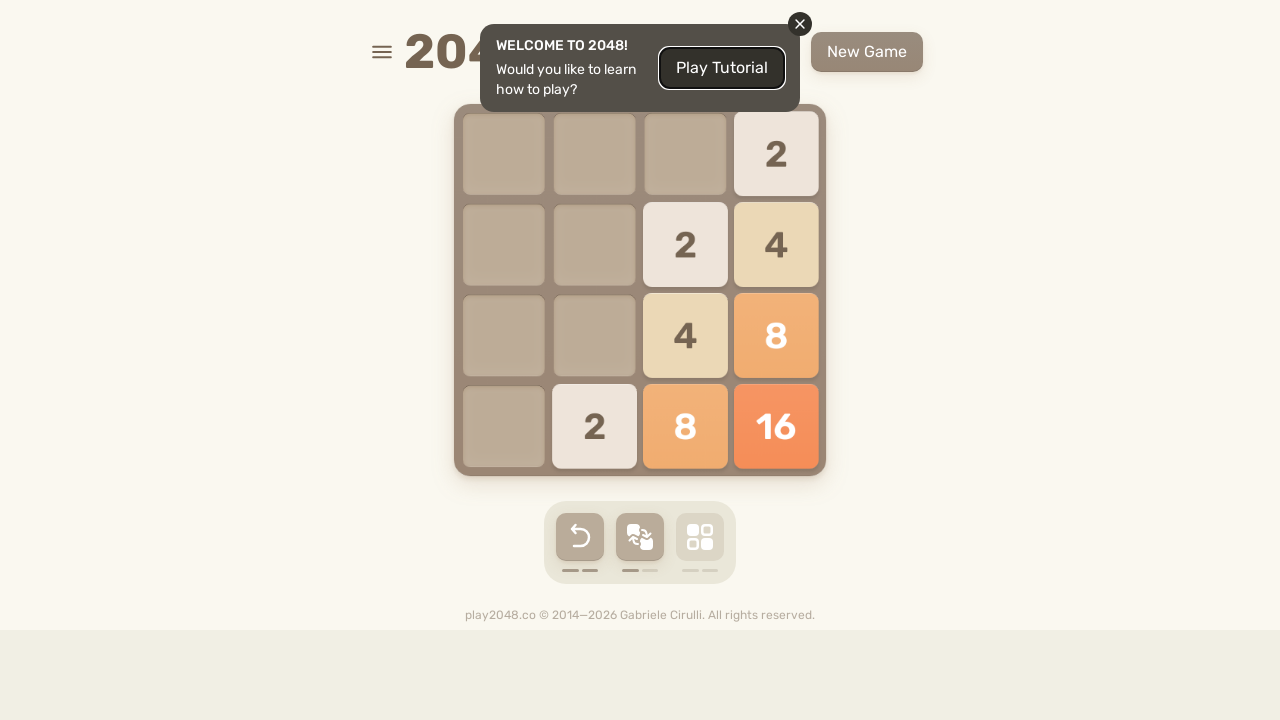

Pressed ArrowDown in game round 2 (move 35)
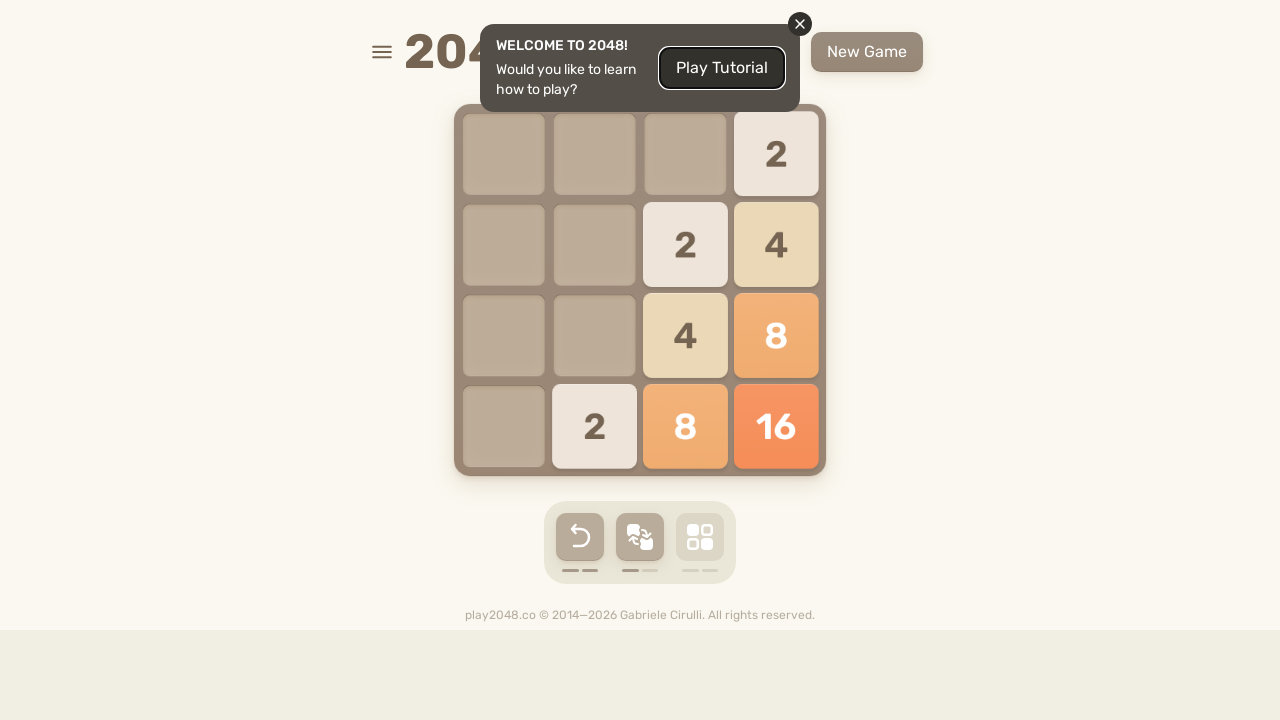

Pressed ArrowRight in game round 2 (move 36)
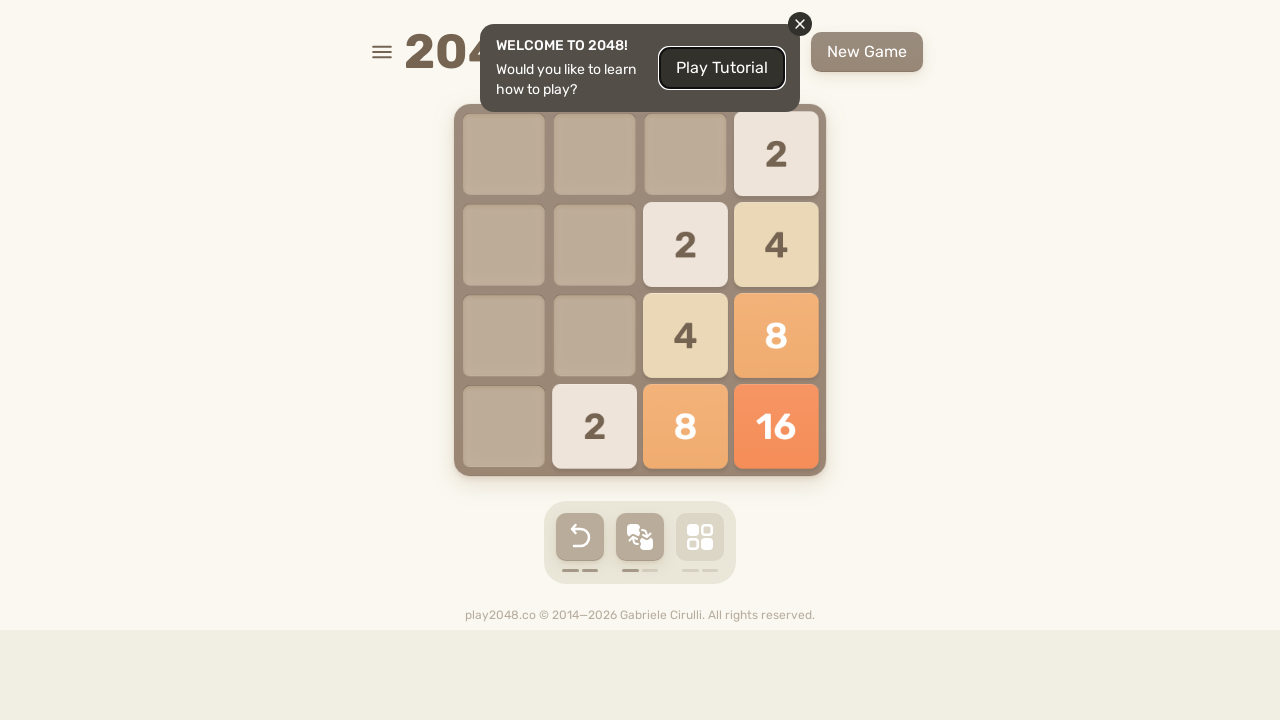

Pressed ArrowDown in game round 2 (move 36)
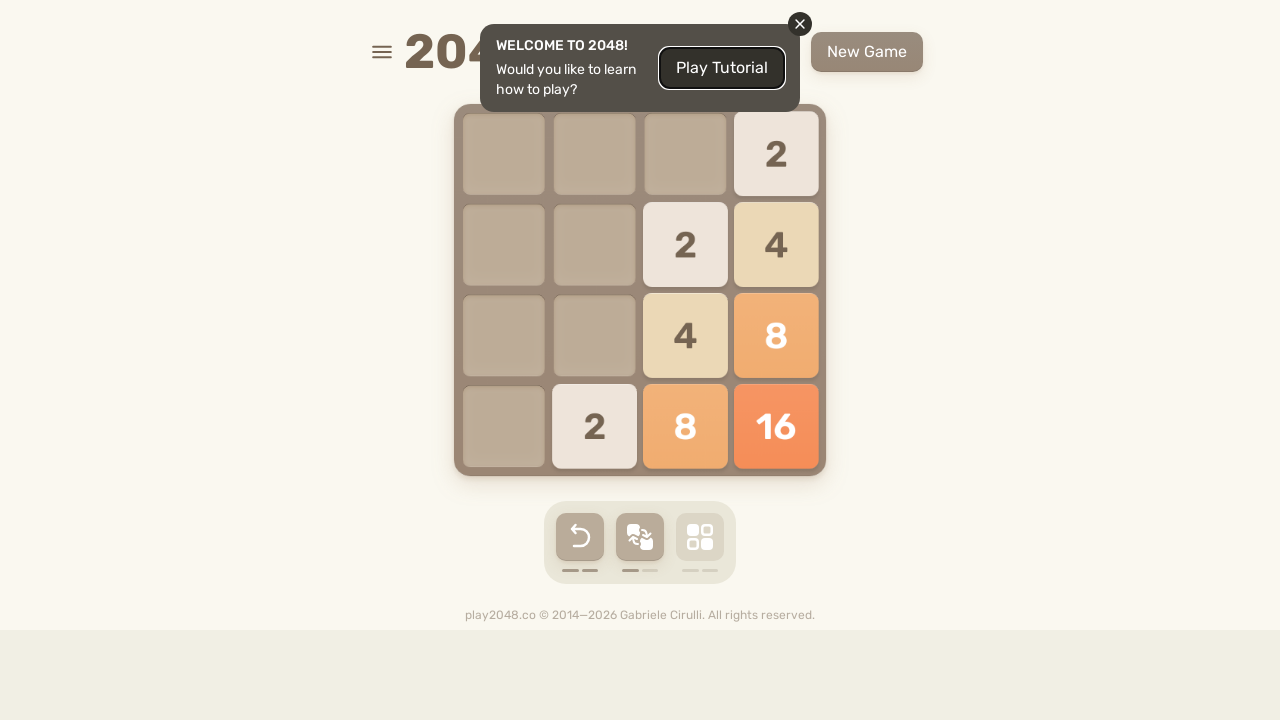

Pressed ArrowRight in game round 2 (move 37)
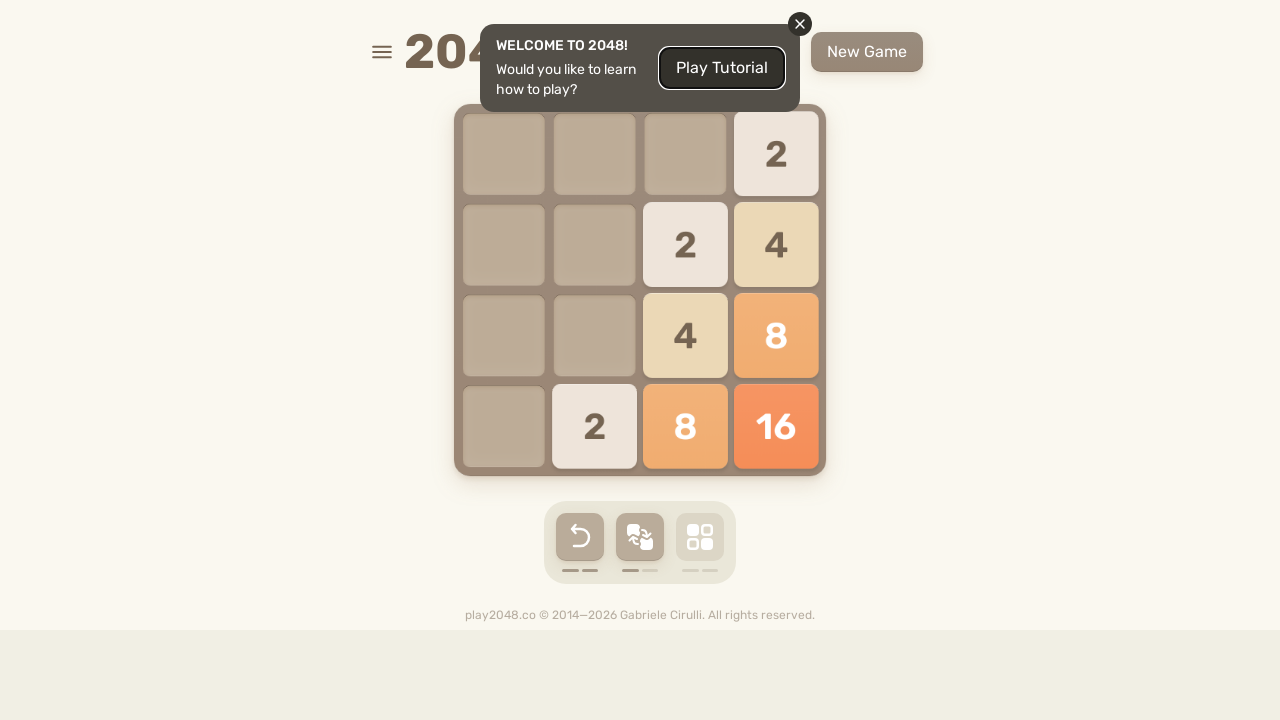

Pressed ArrowDown in game round 2 (move 37)
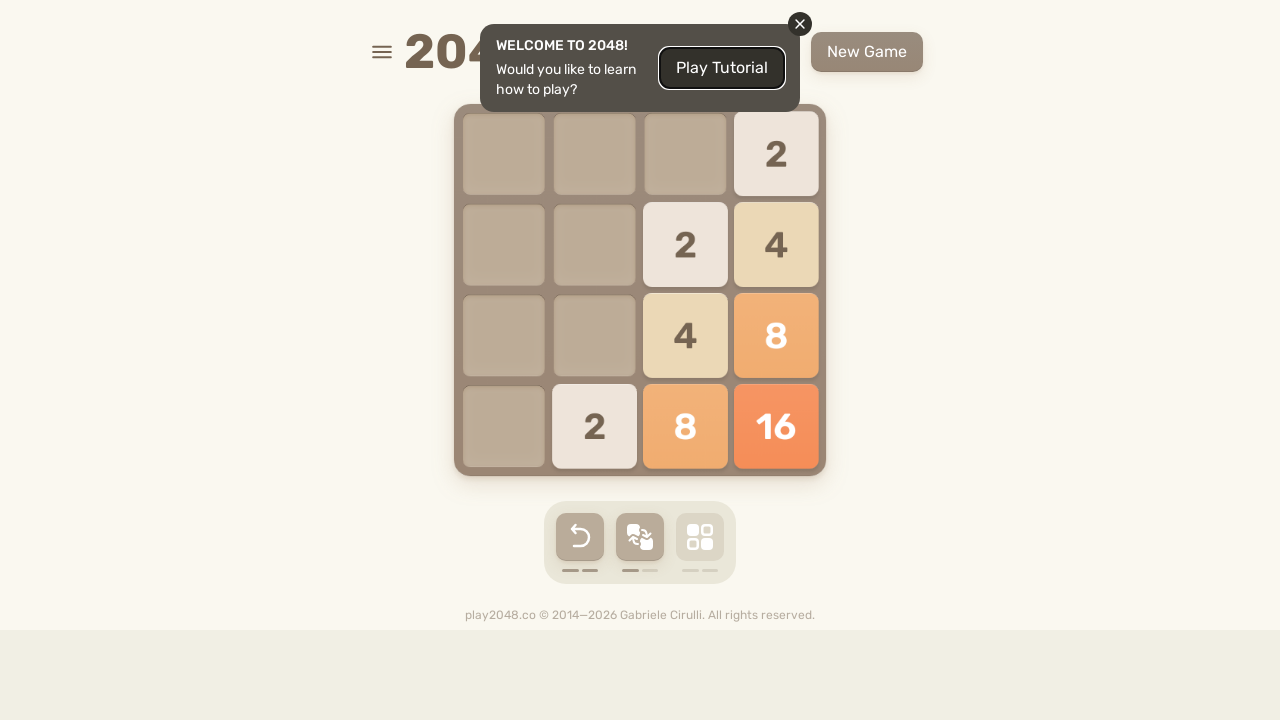

Pressed ArrowRight in game round 2 (move 38)
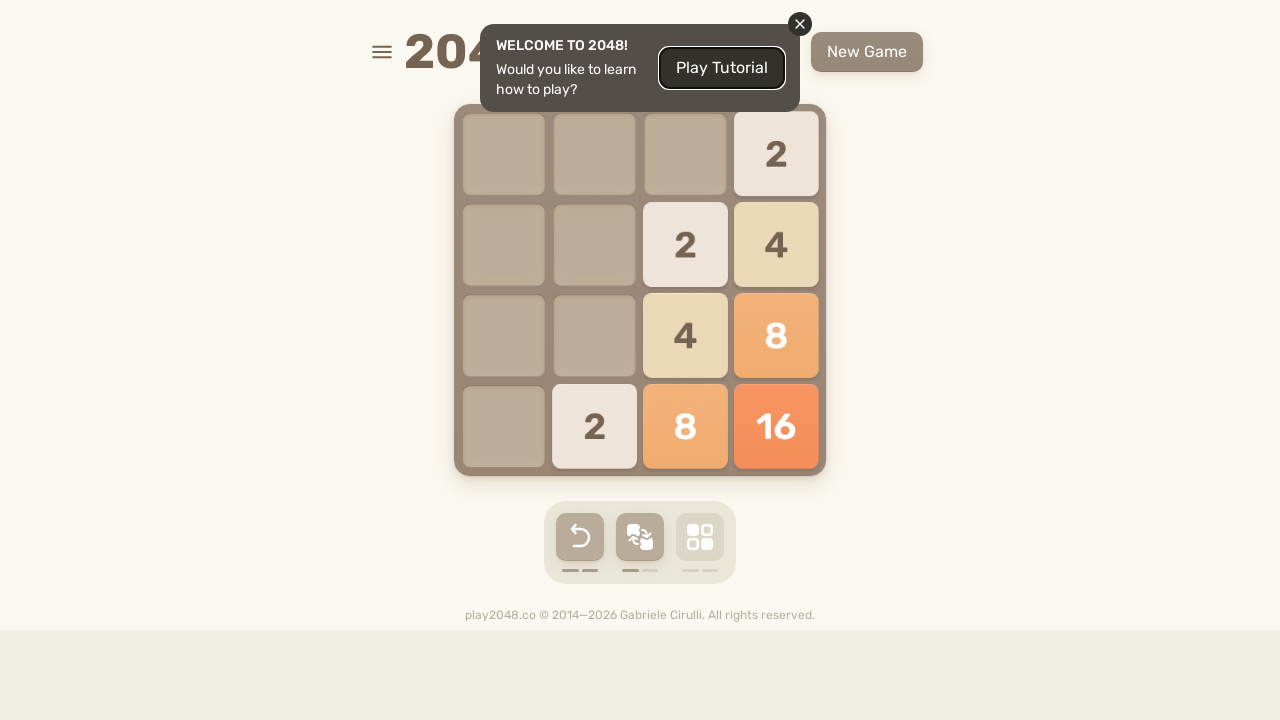

Pressed ArrowDown in game round 2 (move 38)
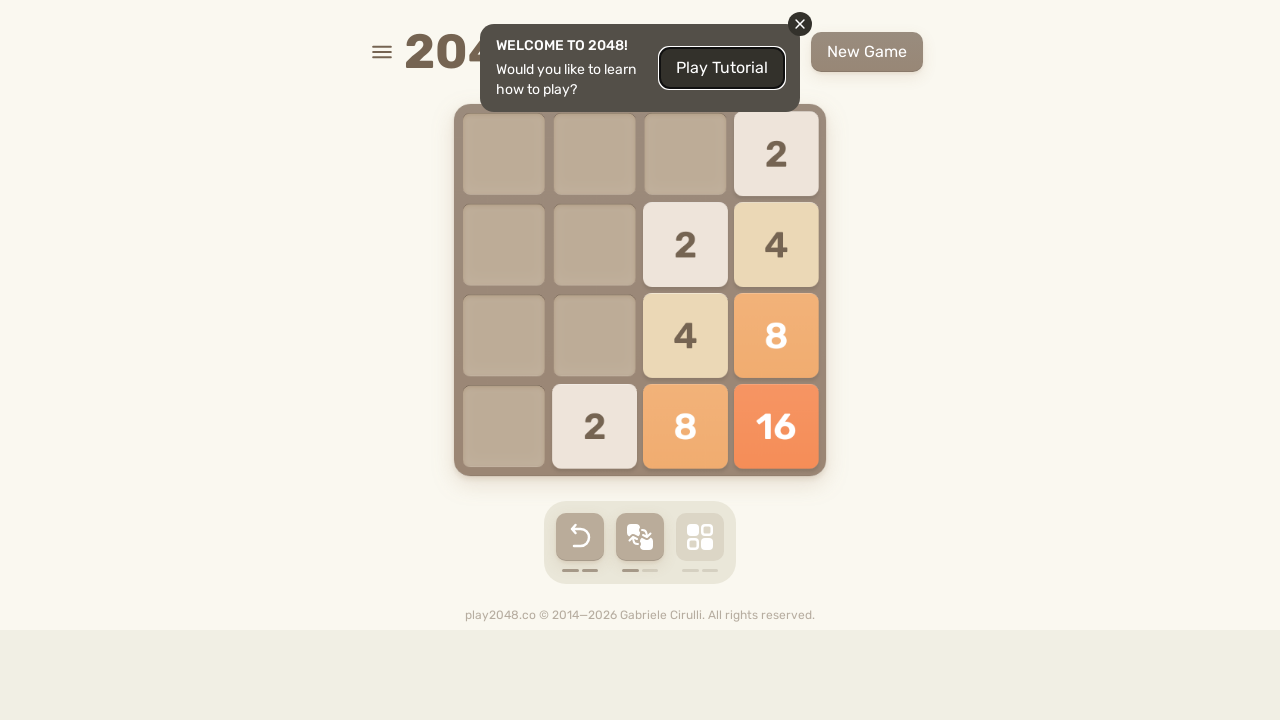

Pressed ArrowRight in game round 2 (move 39)
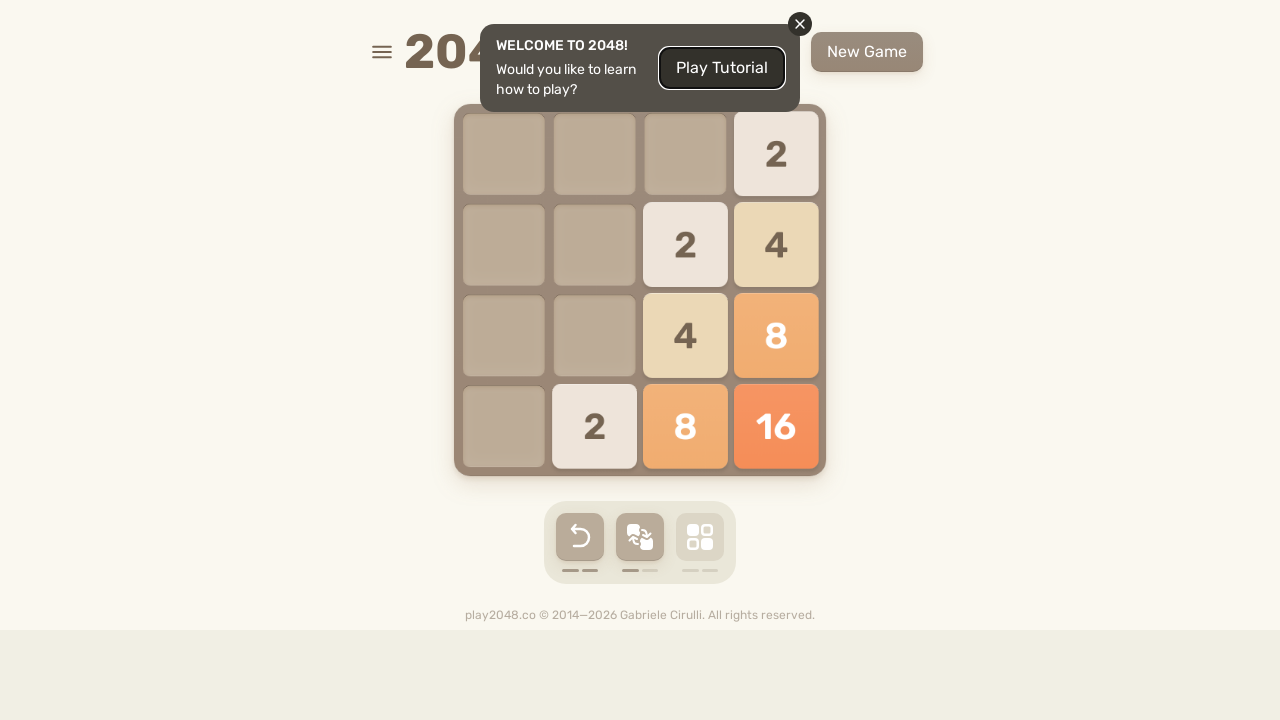

Pressed ArrowDown in game round 2 (move 39)
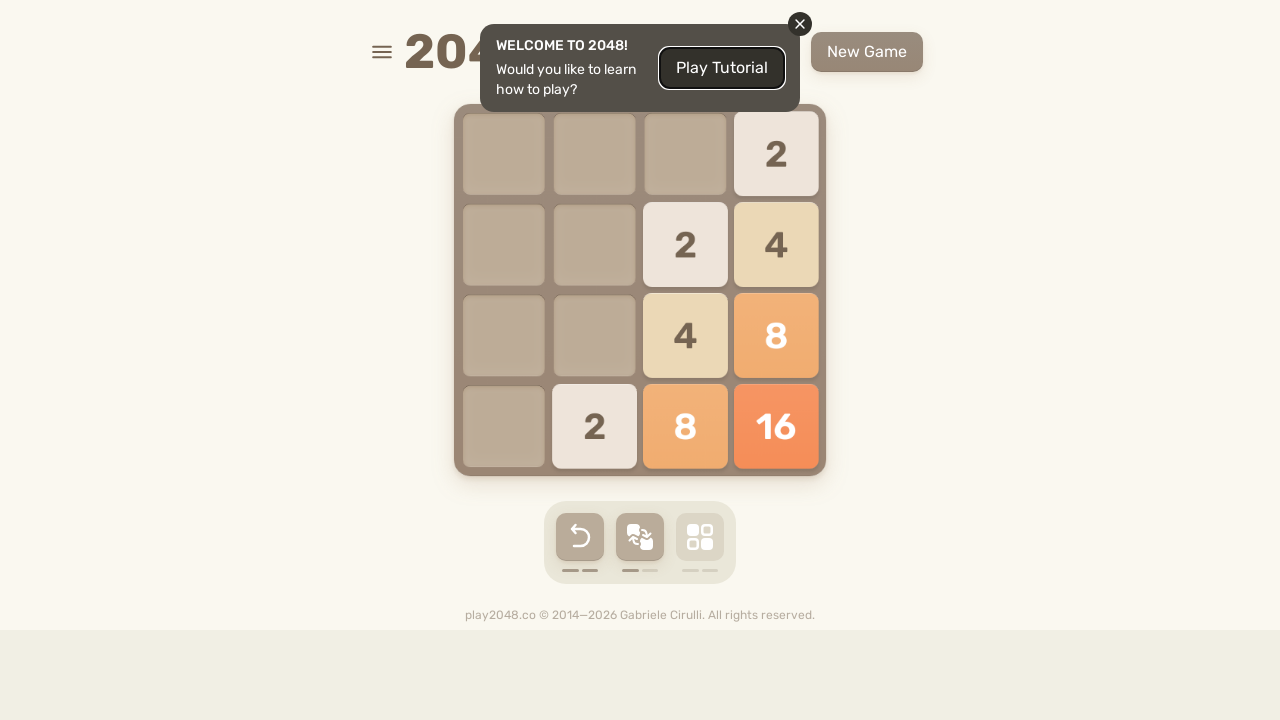

Pressed ArrowRight in game round 2 (move 40)
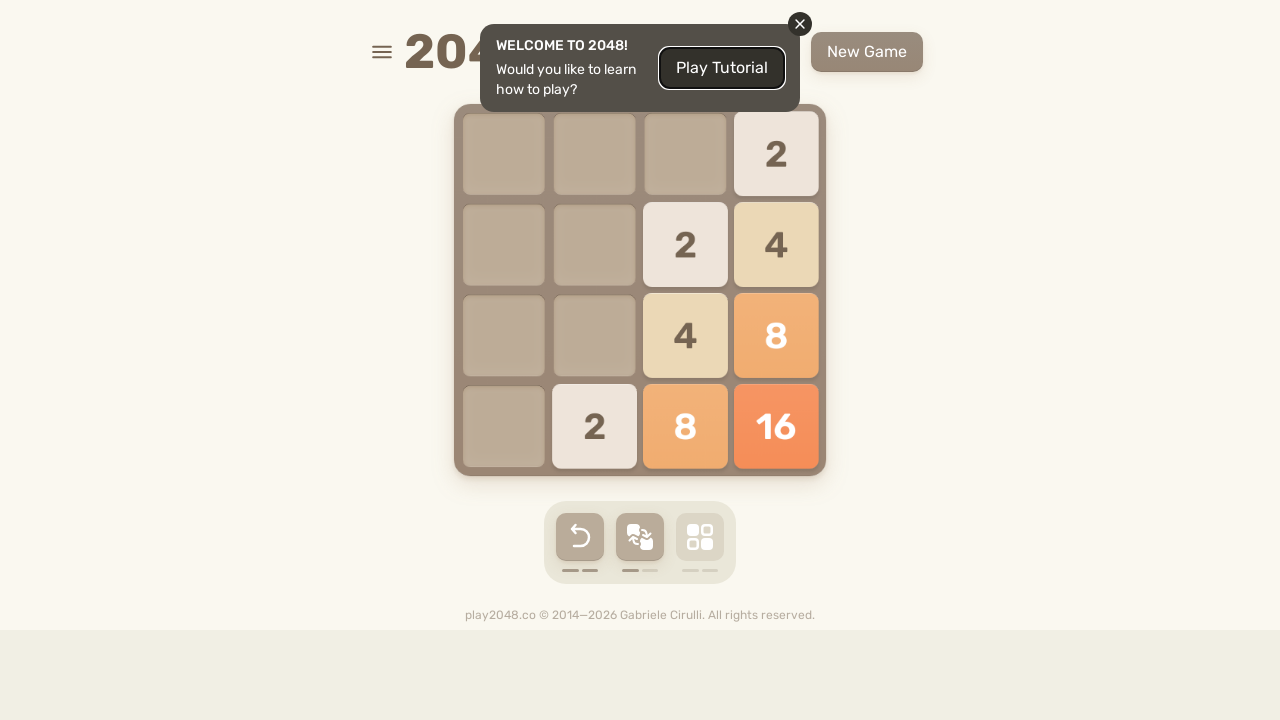

Pressed ArrowDown in game round 2 (move 40)
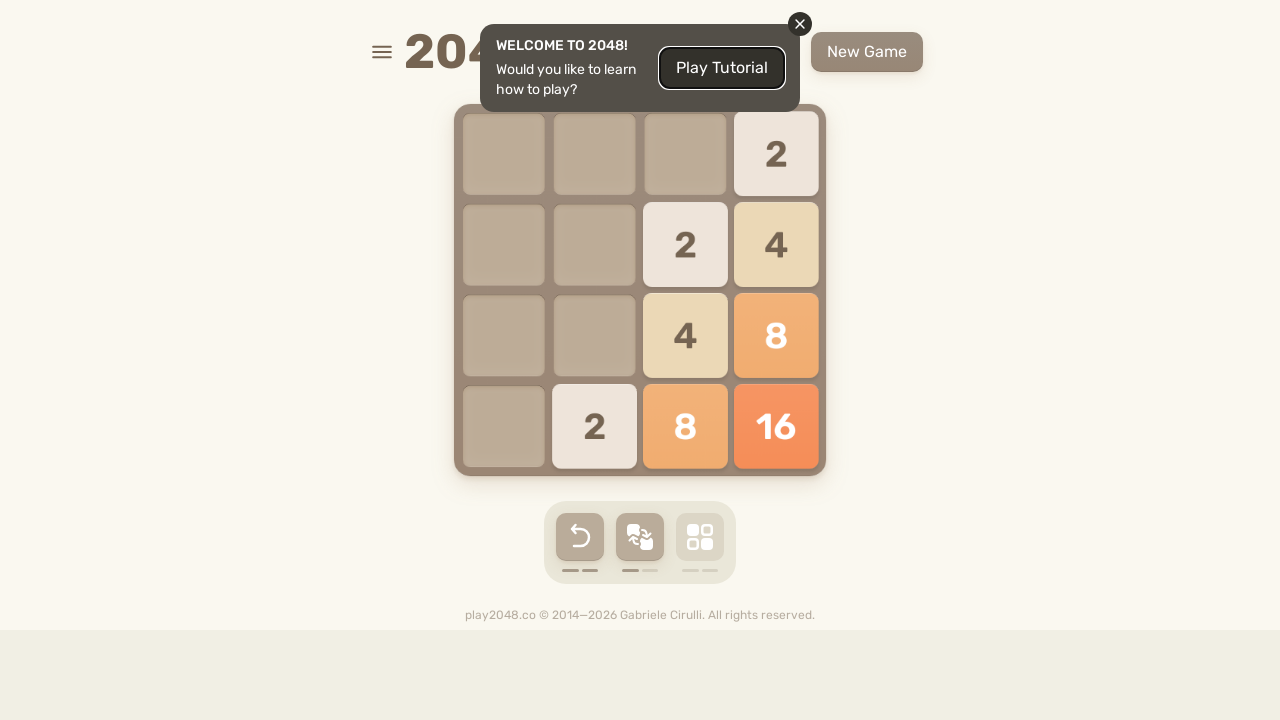

Pressed ArrowRight in game round 2 (move 41)
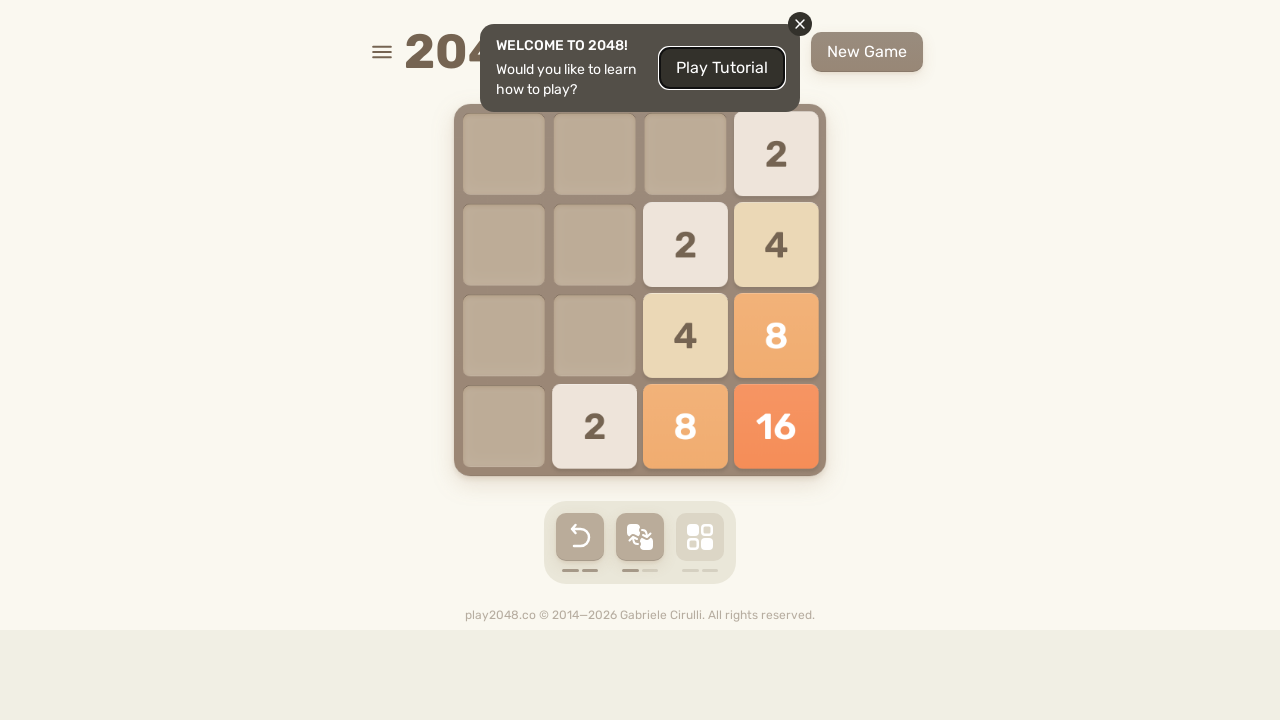

Pressed ArrowDown in game round 2 (move 41)
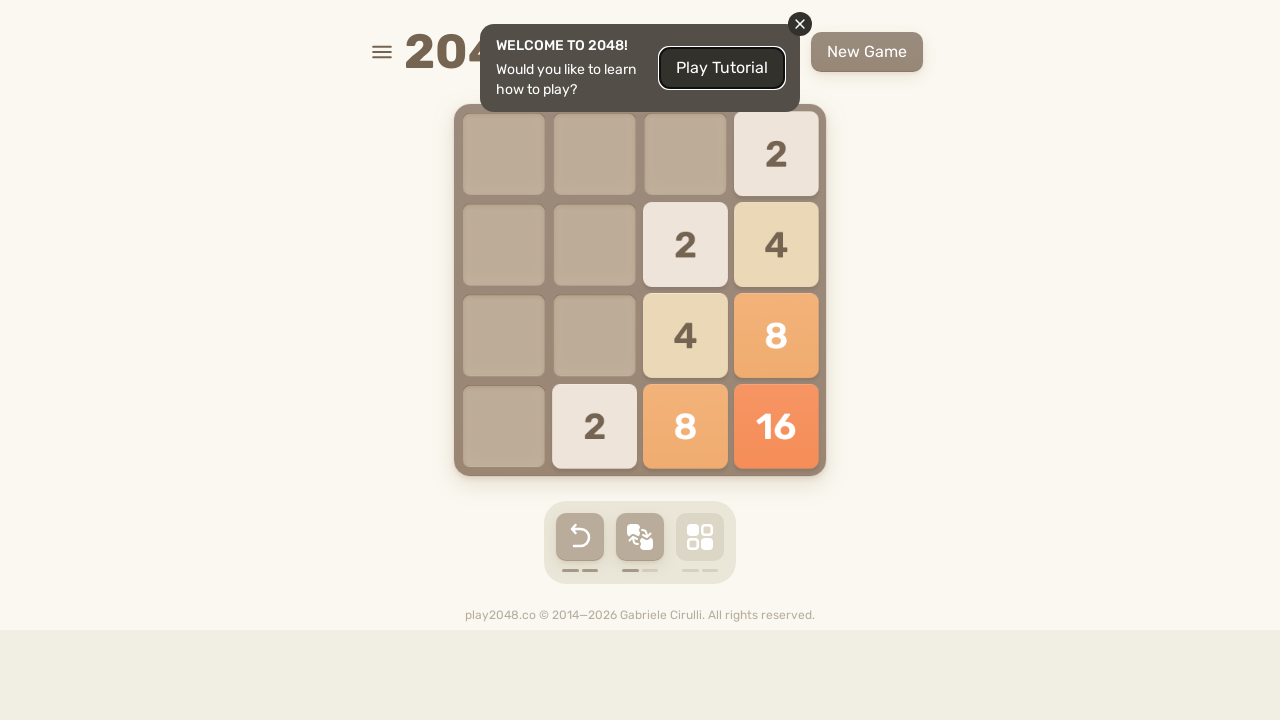

Pressed ArrowRight in game round 2 (move 42)
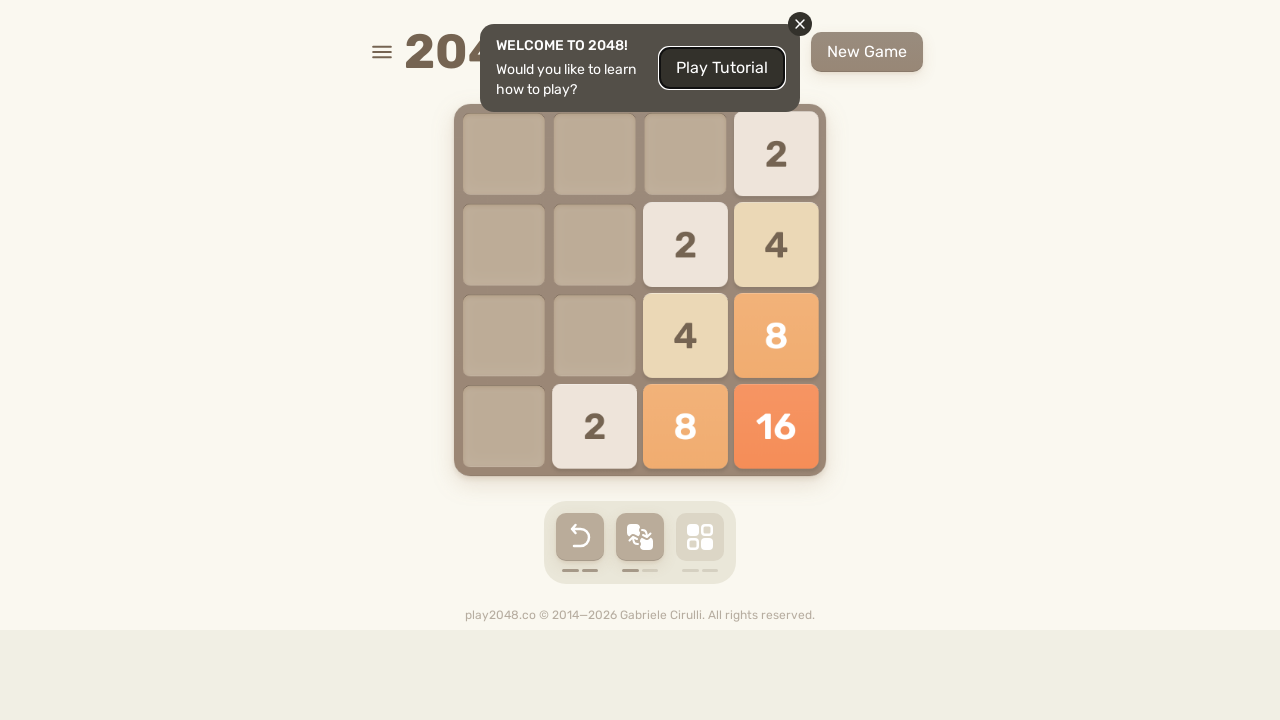

Pressed ArrowDown in game round 2 (move 42)
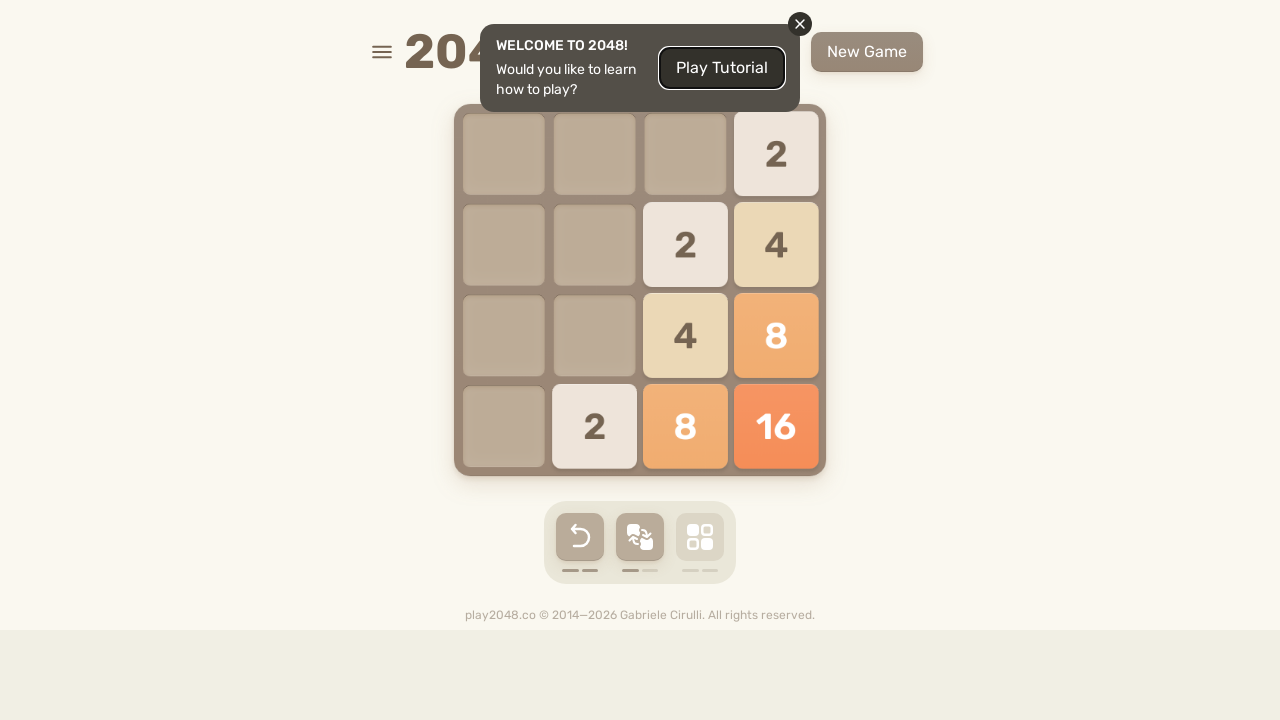

Pressed ArrowRight in game round 2 (move 43)
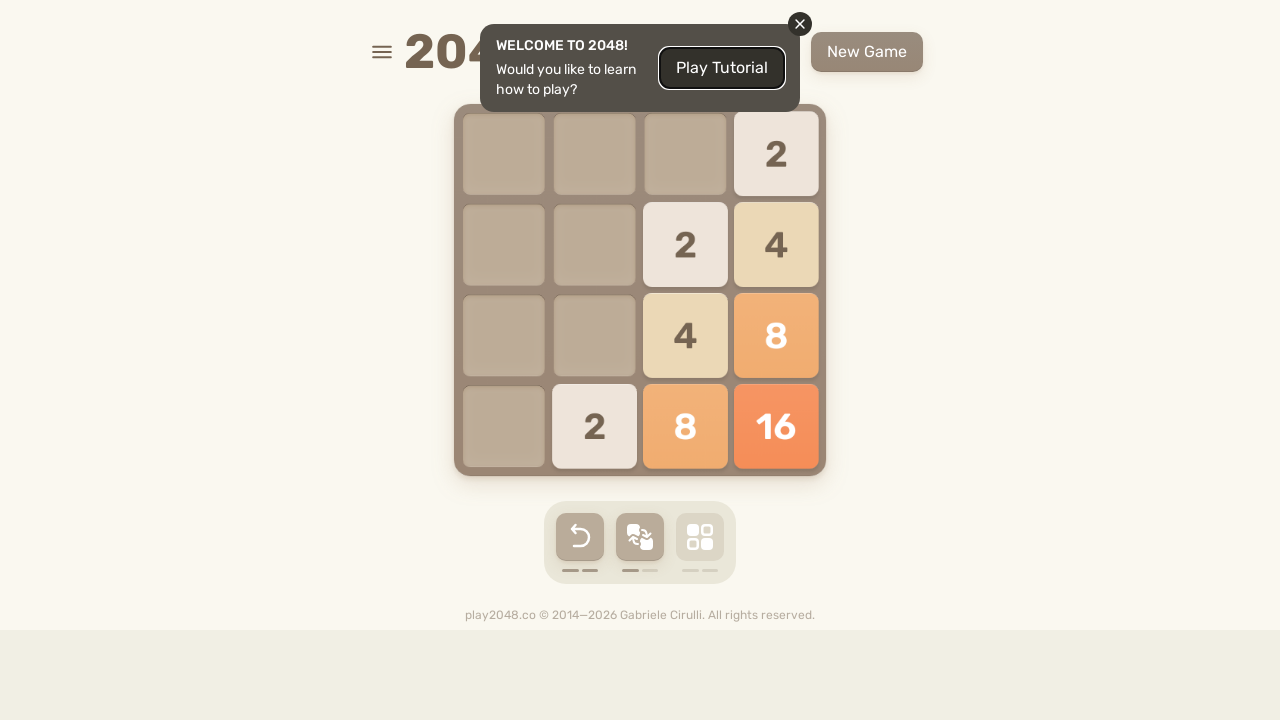

Pressed ArrowDown in game round 2 (move 43)
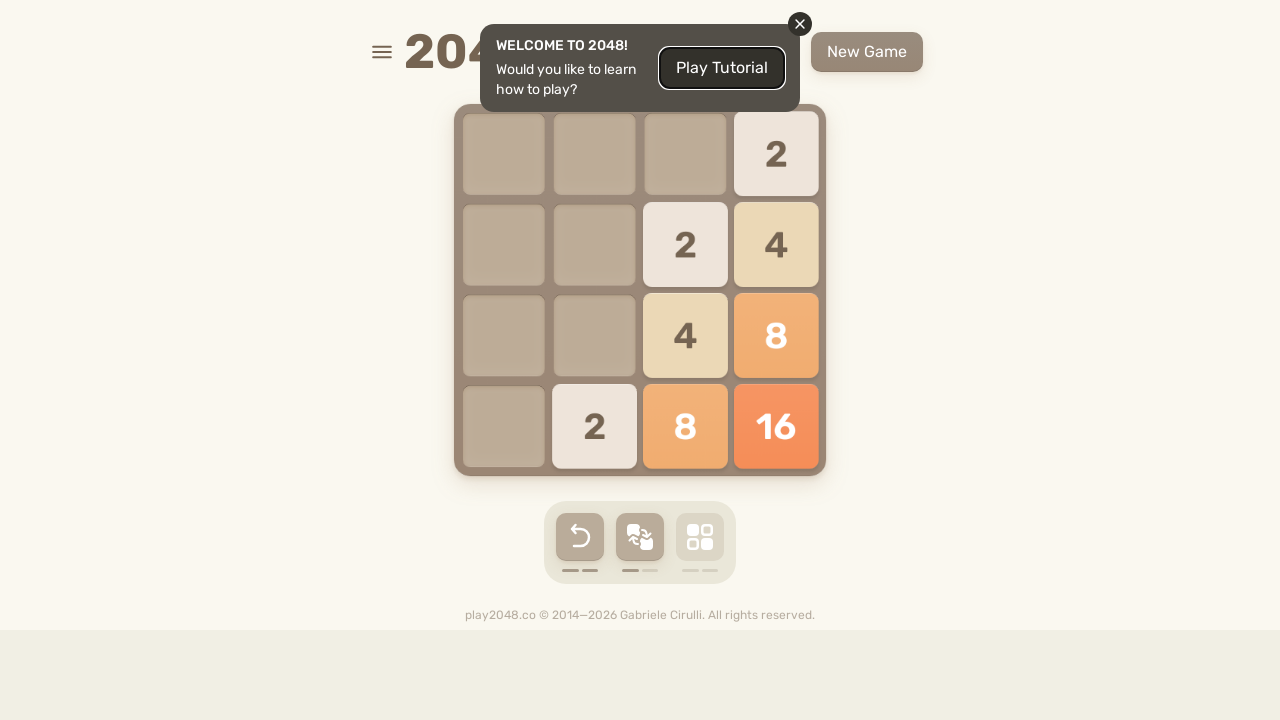

Pressed ArrowRight in game round 2 (move 44)
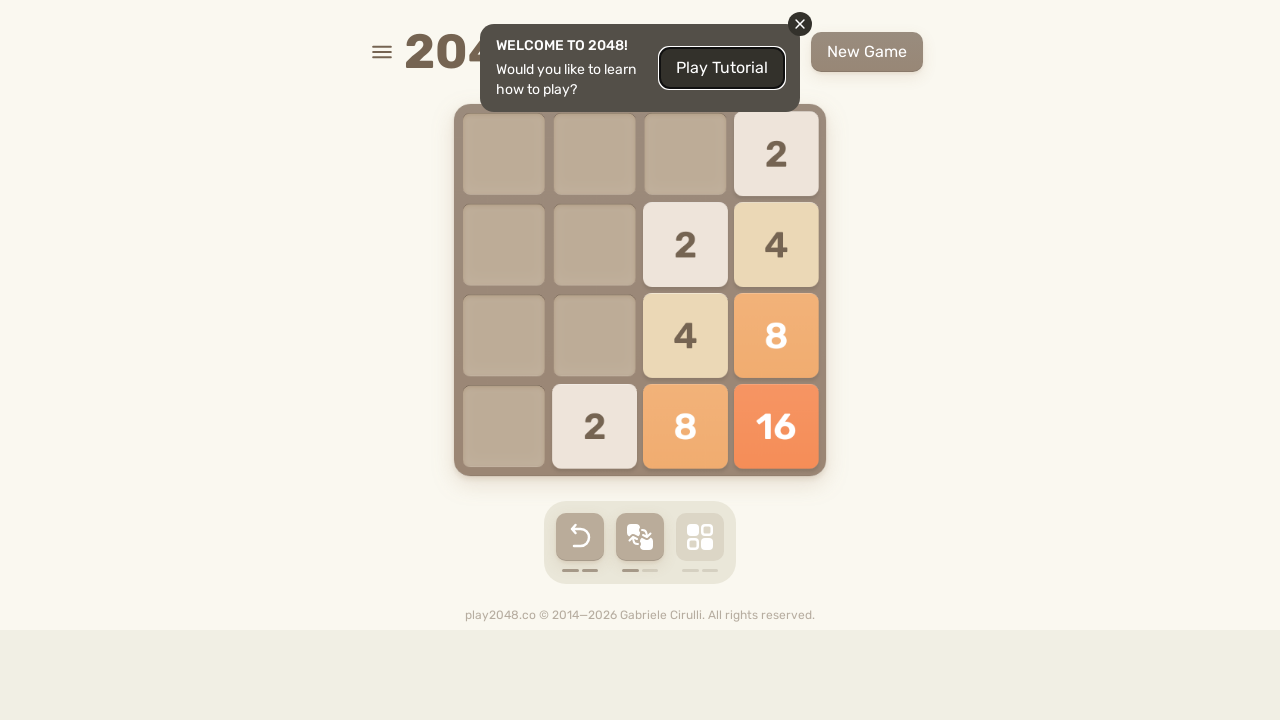

Pressed ArrowDown in game round 2 (move 44)
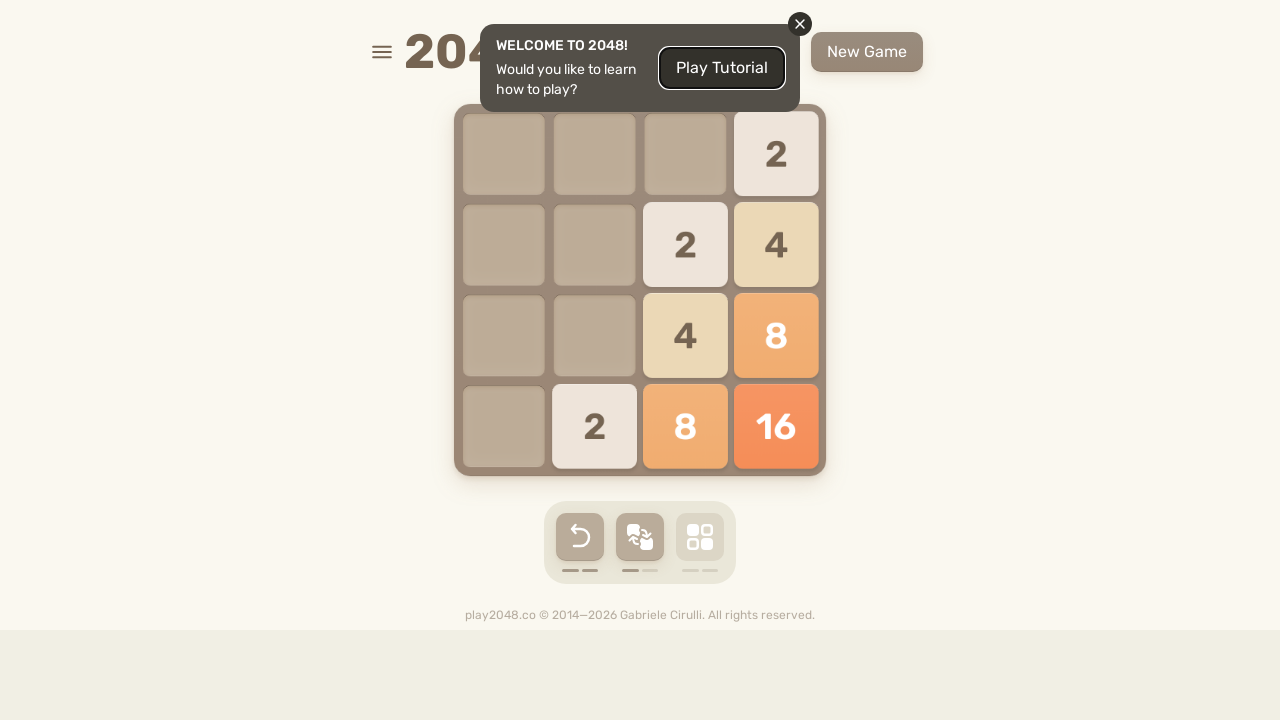

Pressed ArrowRight in game round 2 (move 45)
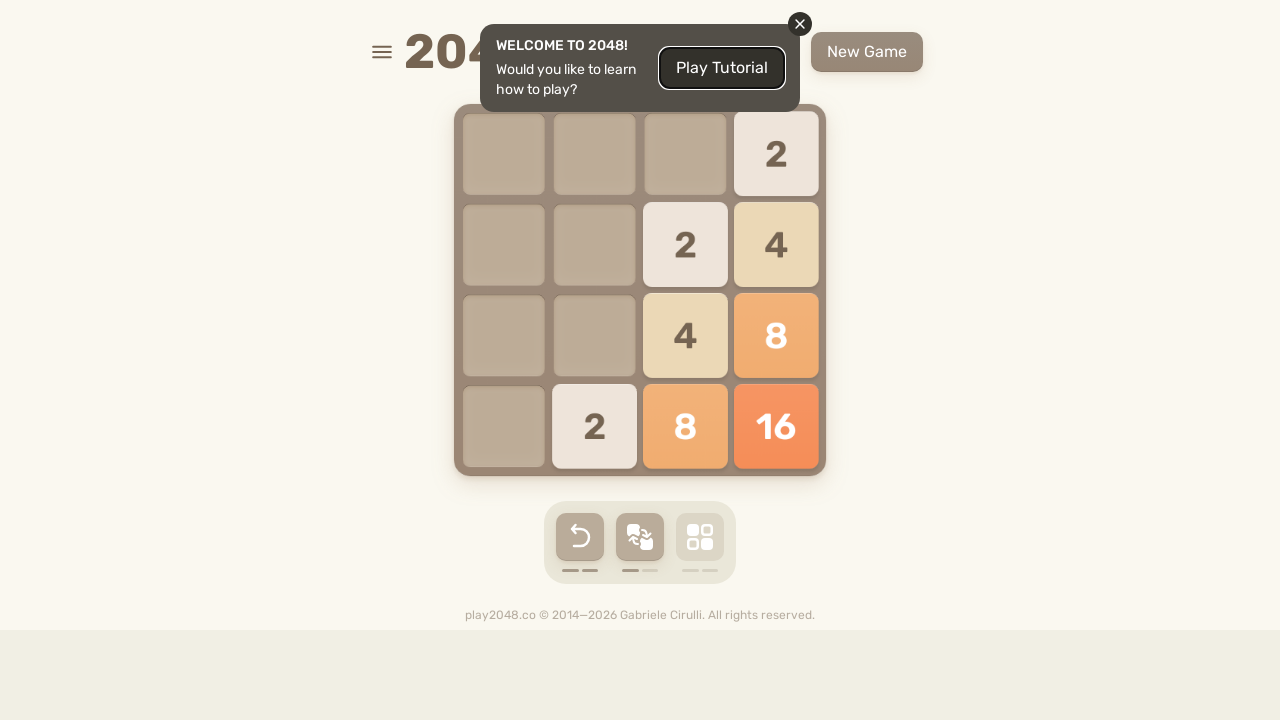

Pressed ArrowDown in game round 2 (move 45)
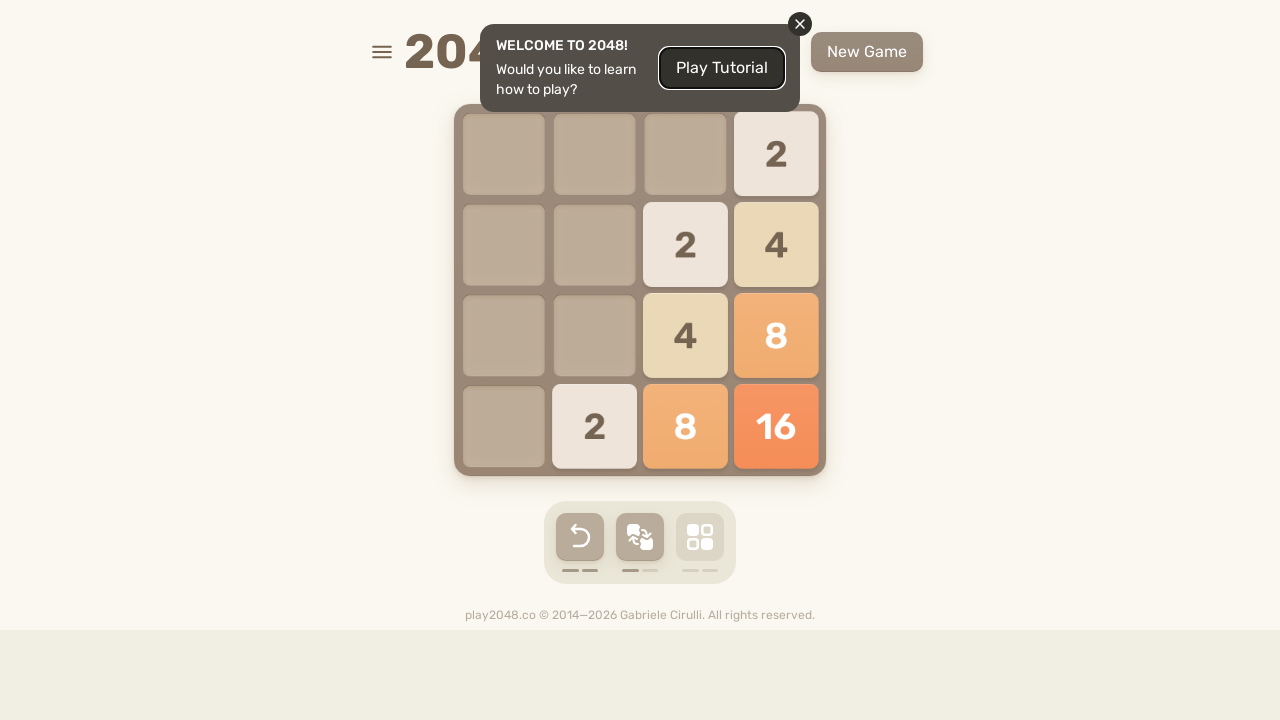

Pressed ArrowRight in game round 2 (move 46)
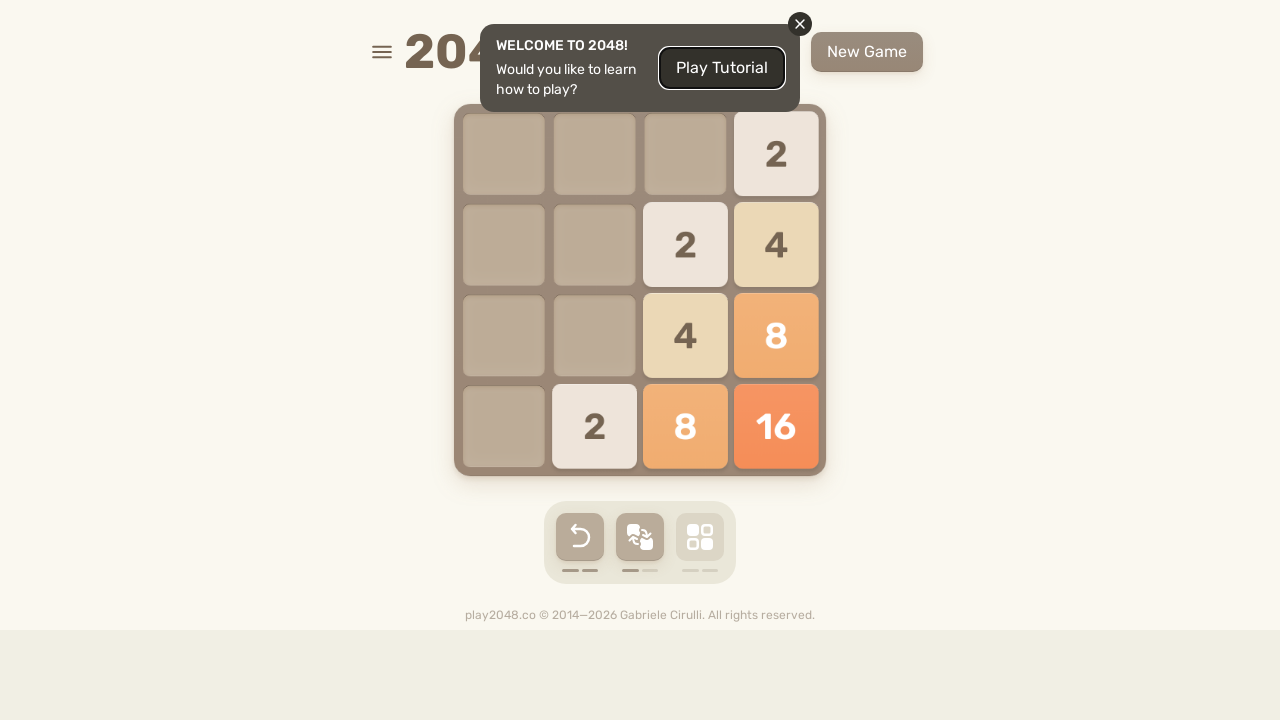

Pressed ArrowDown in game round 2 (move 46)
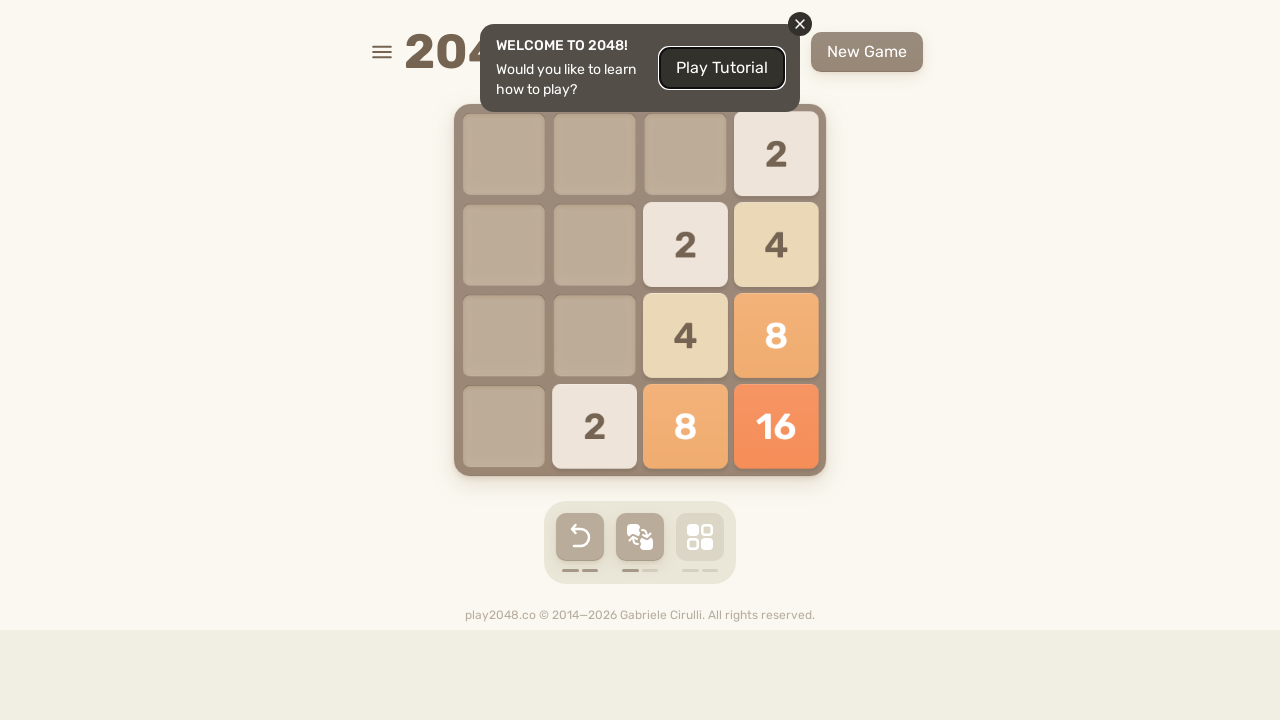

Pressed ArrowRight in game round 2 (move 47)
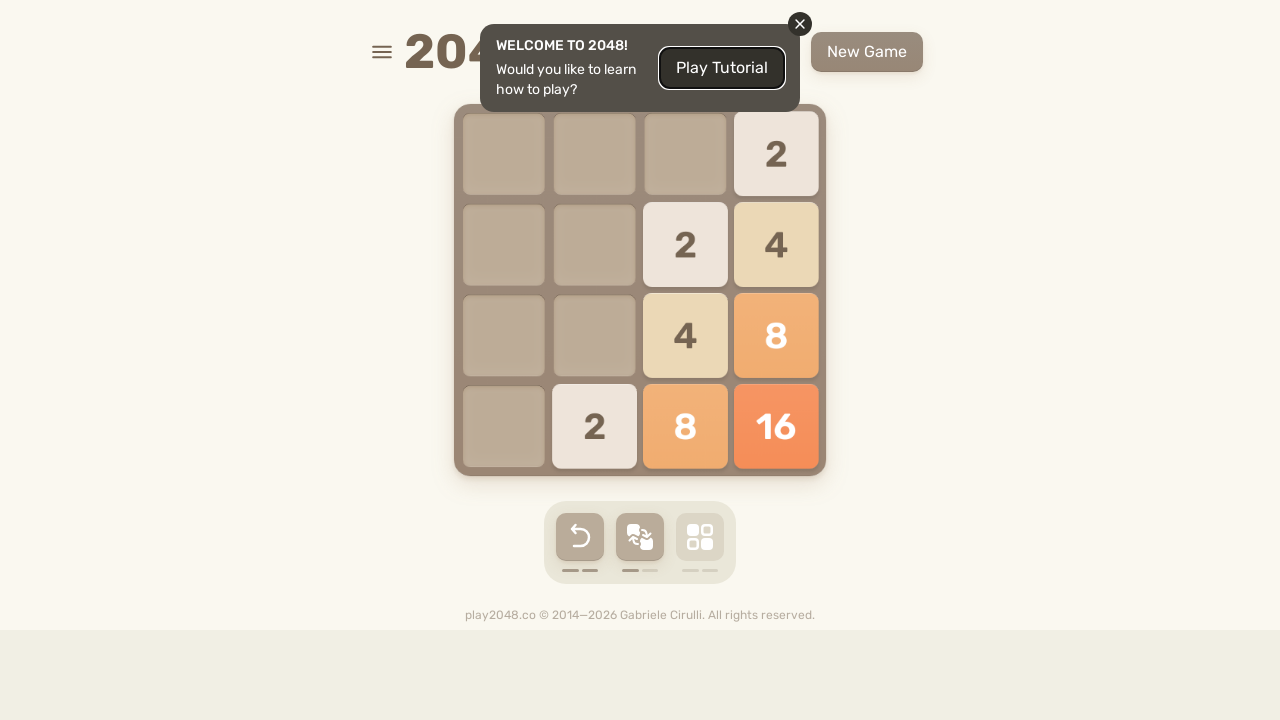

Pressed ArrowDown in game round 2 (move 47)
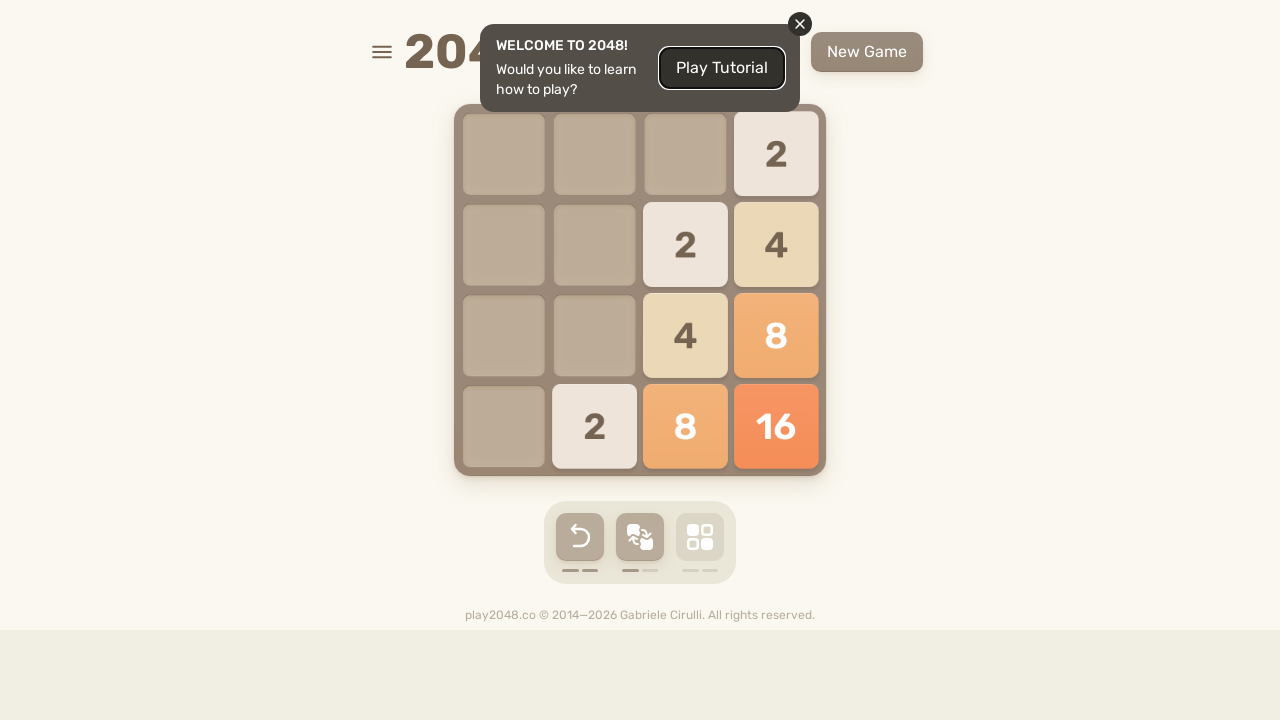

Pressed ArrowRight in game round 2 (move 48)
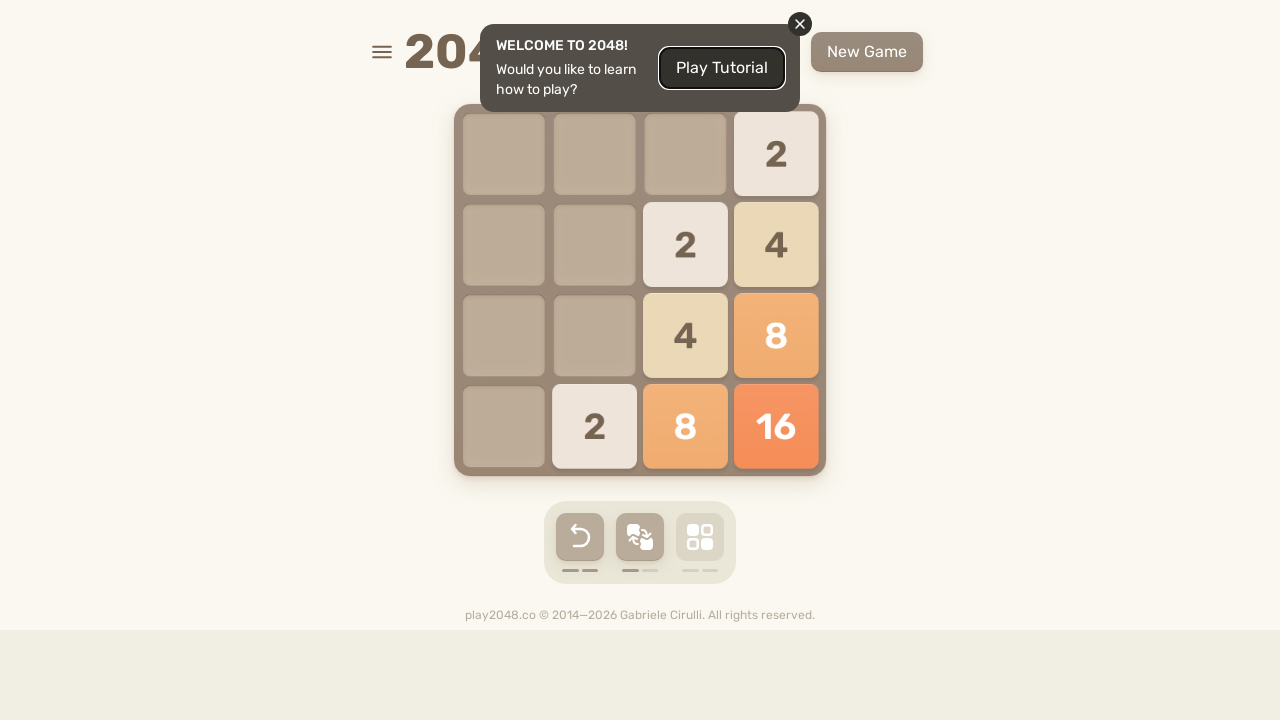

Pressed ArrowDown in game round 2 (move 48)
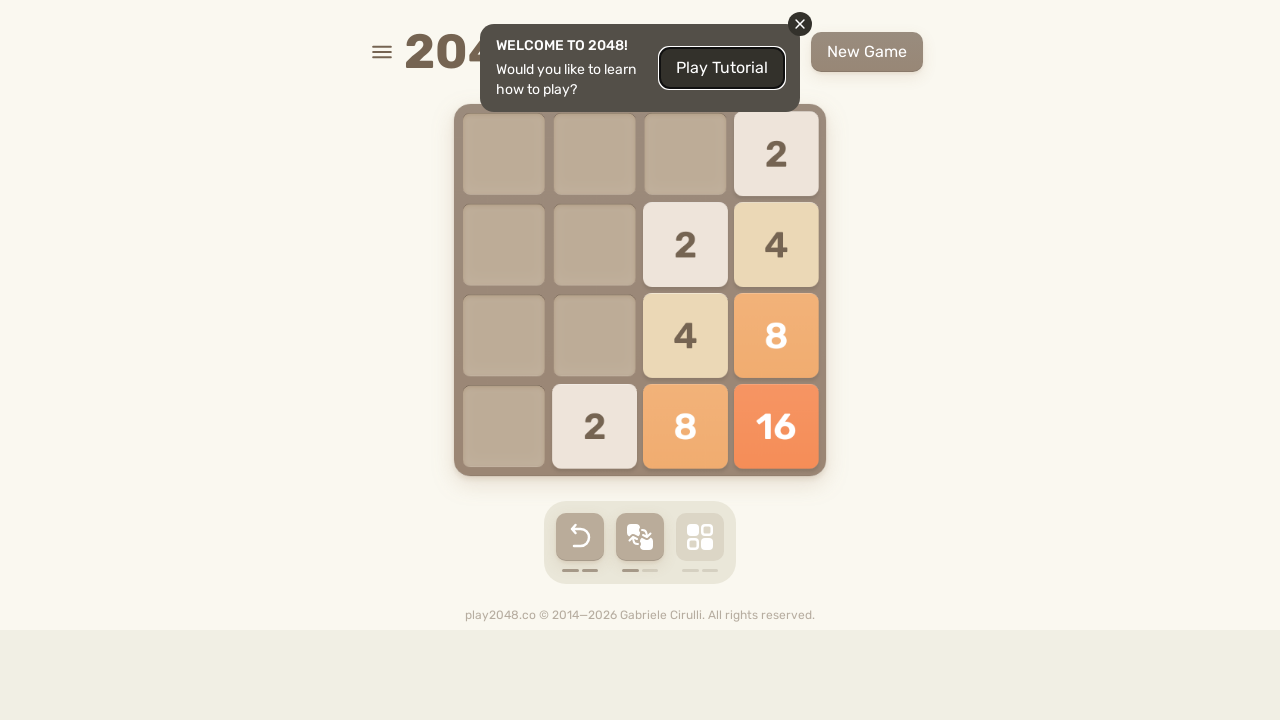

Pressed ArrowRight in game round 2 (move 49)
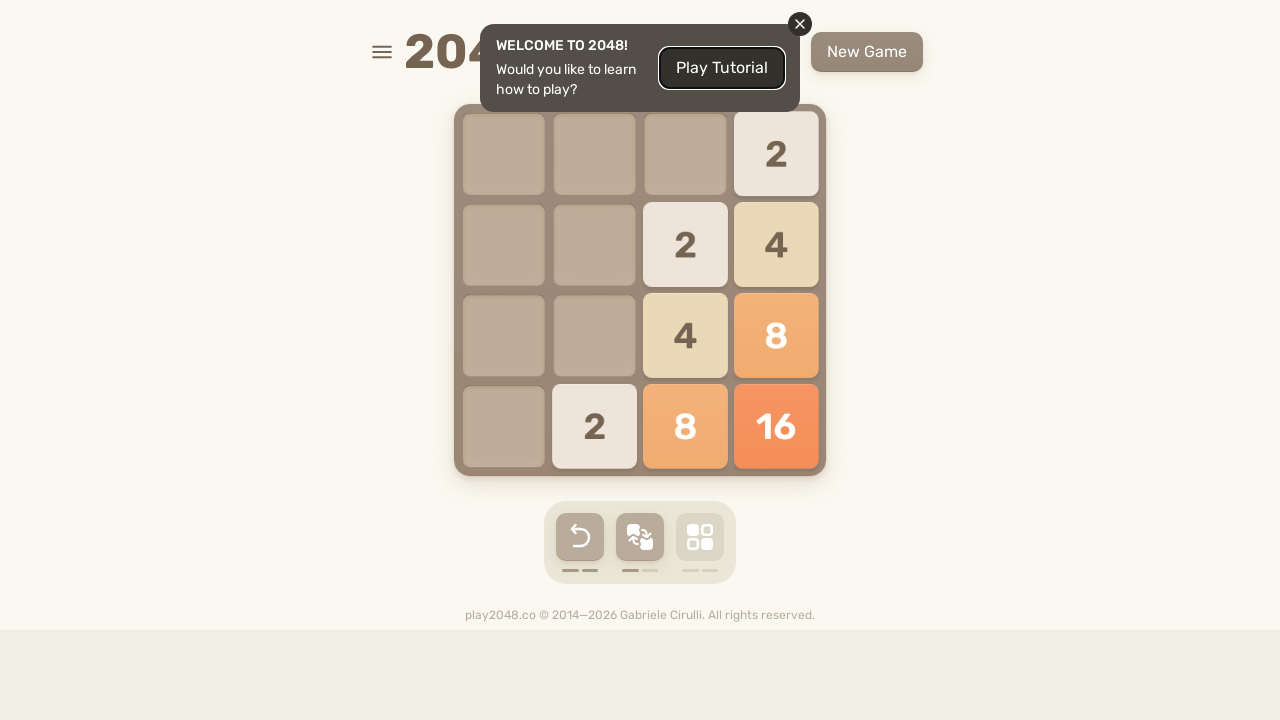

Pressed ArrowDown in game round 2 (move 49)
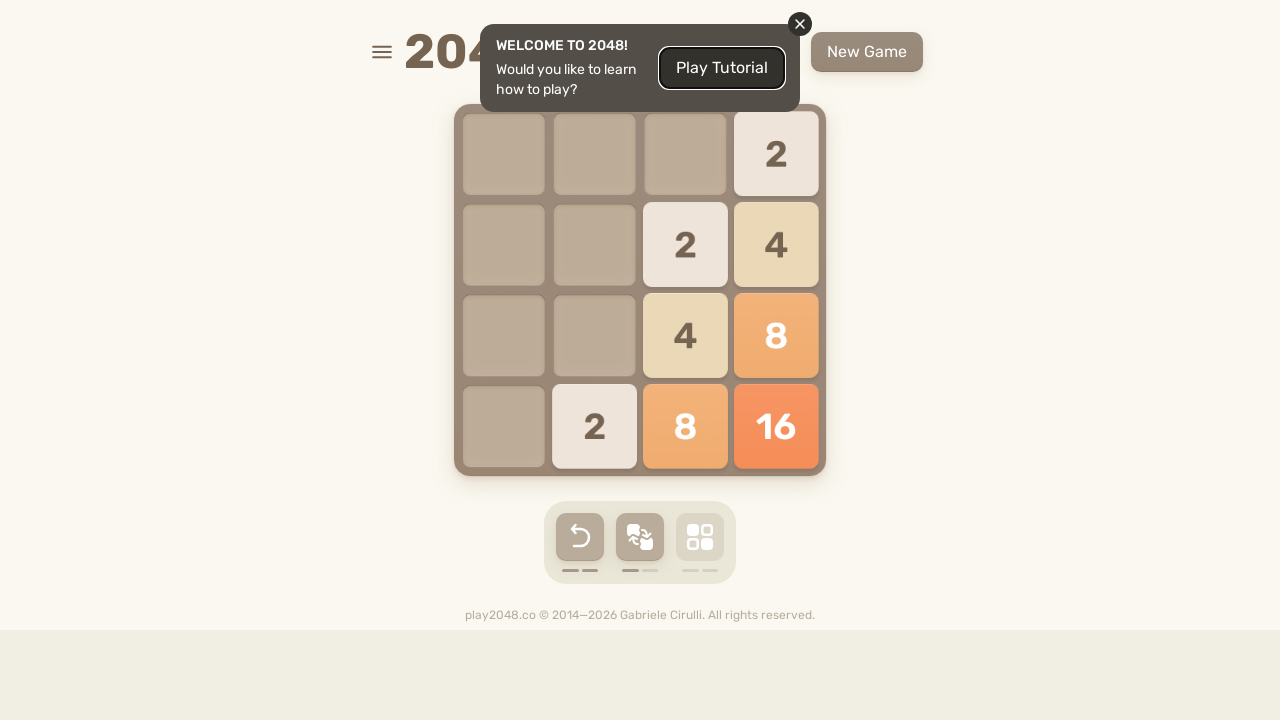

Pressed ArrowRight in game round 2 (move 50)
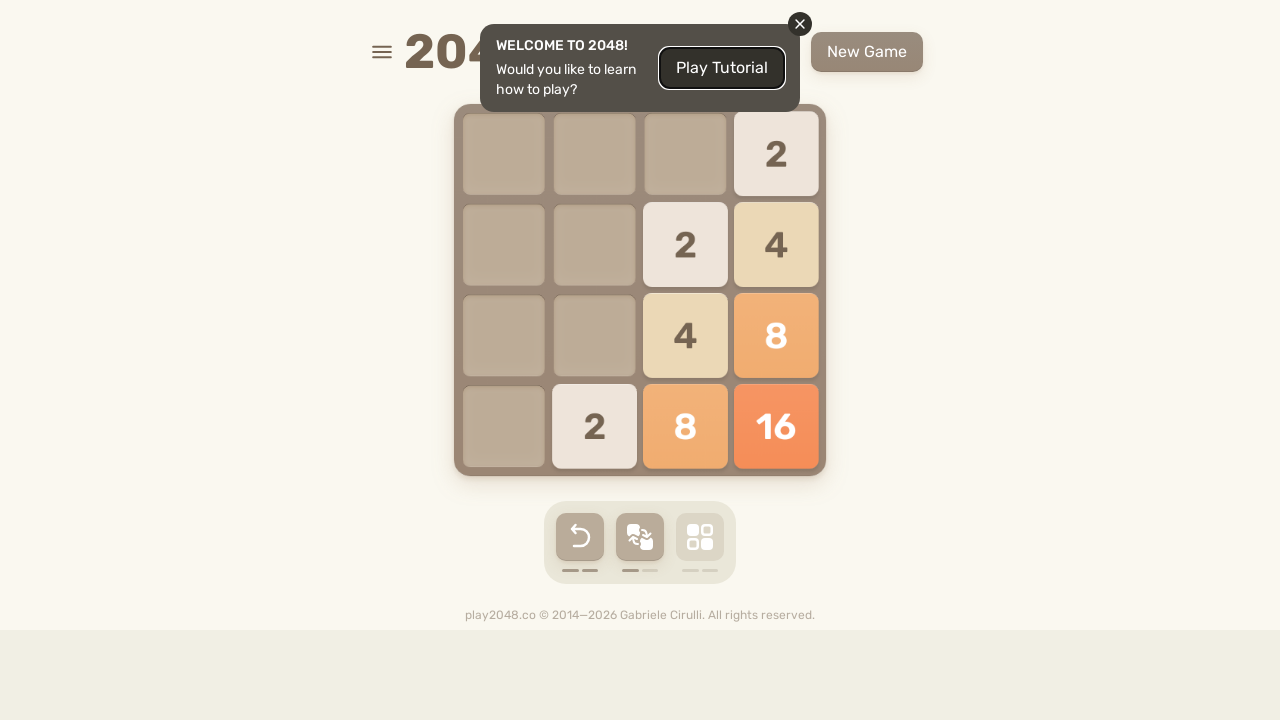

Pressed ArrowDown in game round 2 (move 50)
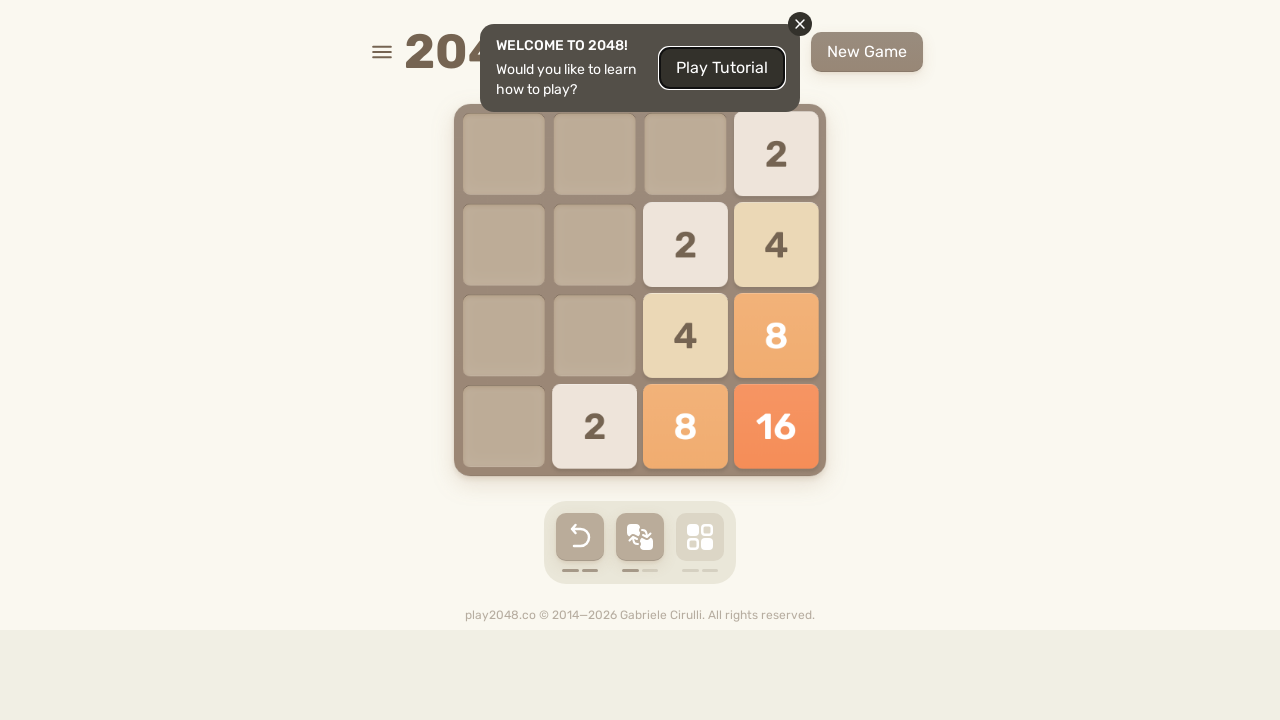

Pressed ArrowLeft to complete game round 2
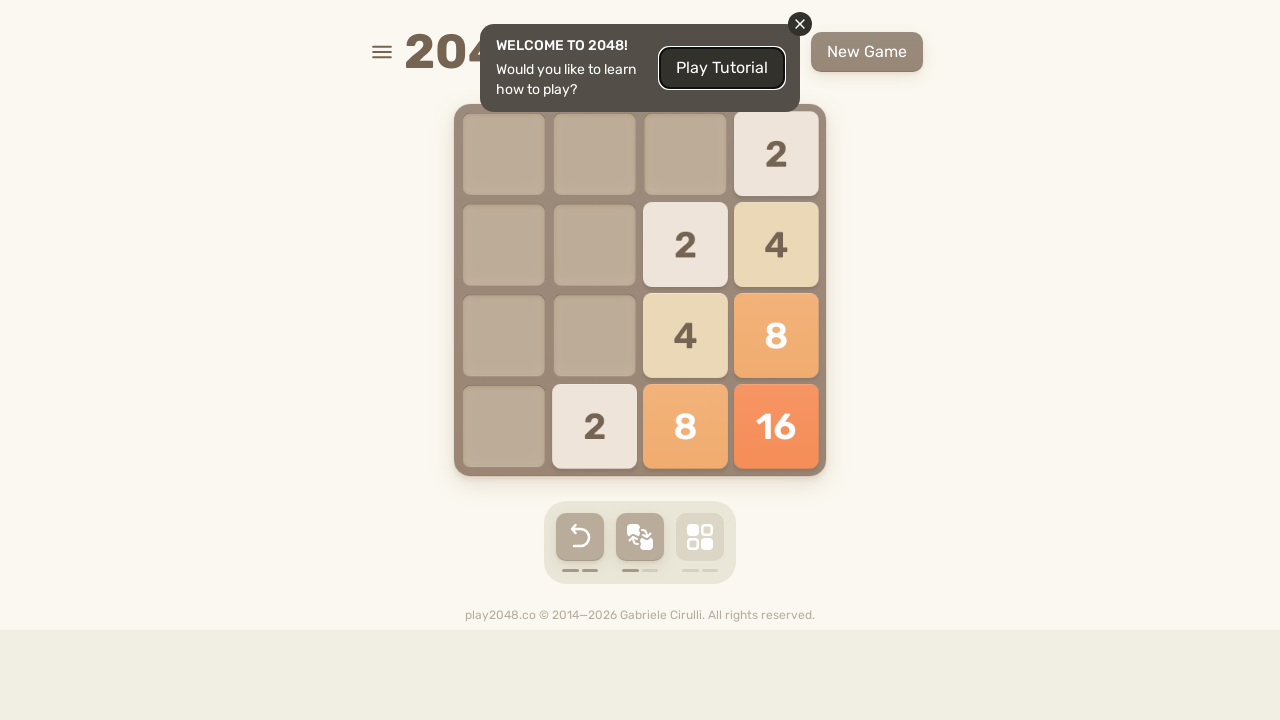

Pressed ArrowRight in game round 3 (move 1)
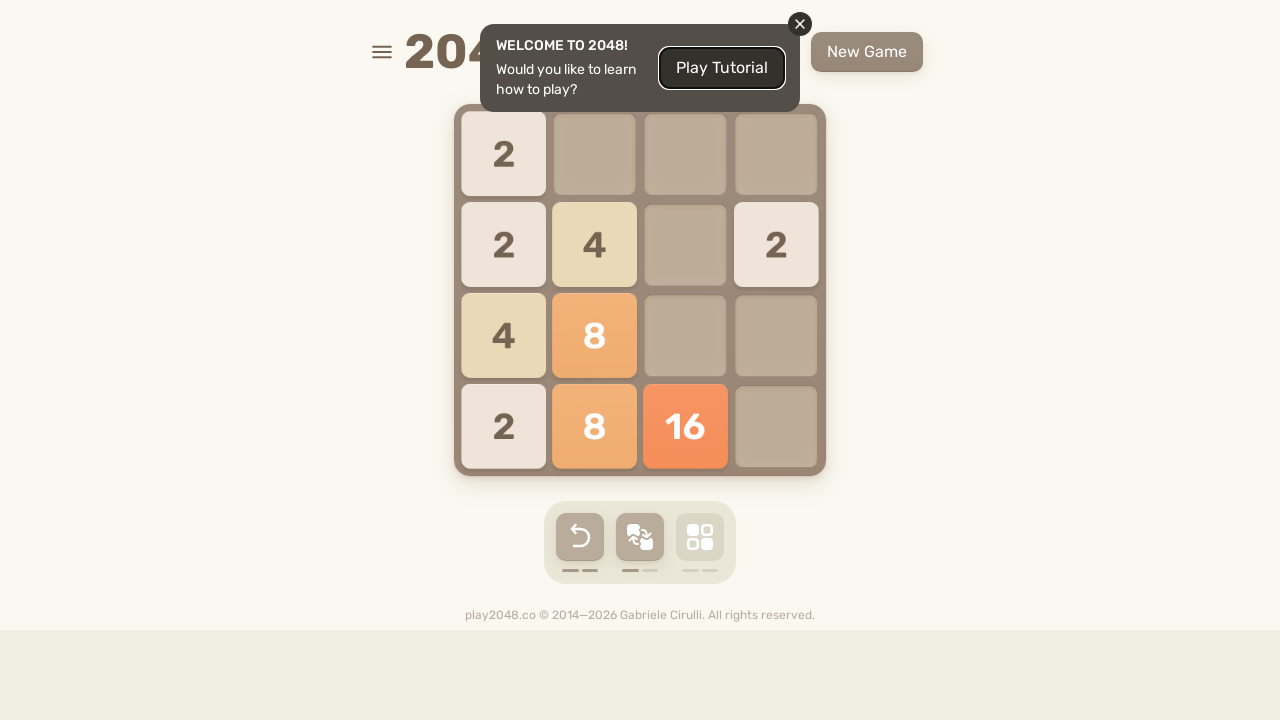

Pressed ArrowDown in game round 3 (move 1)
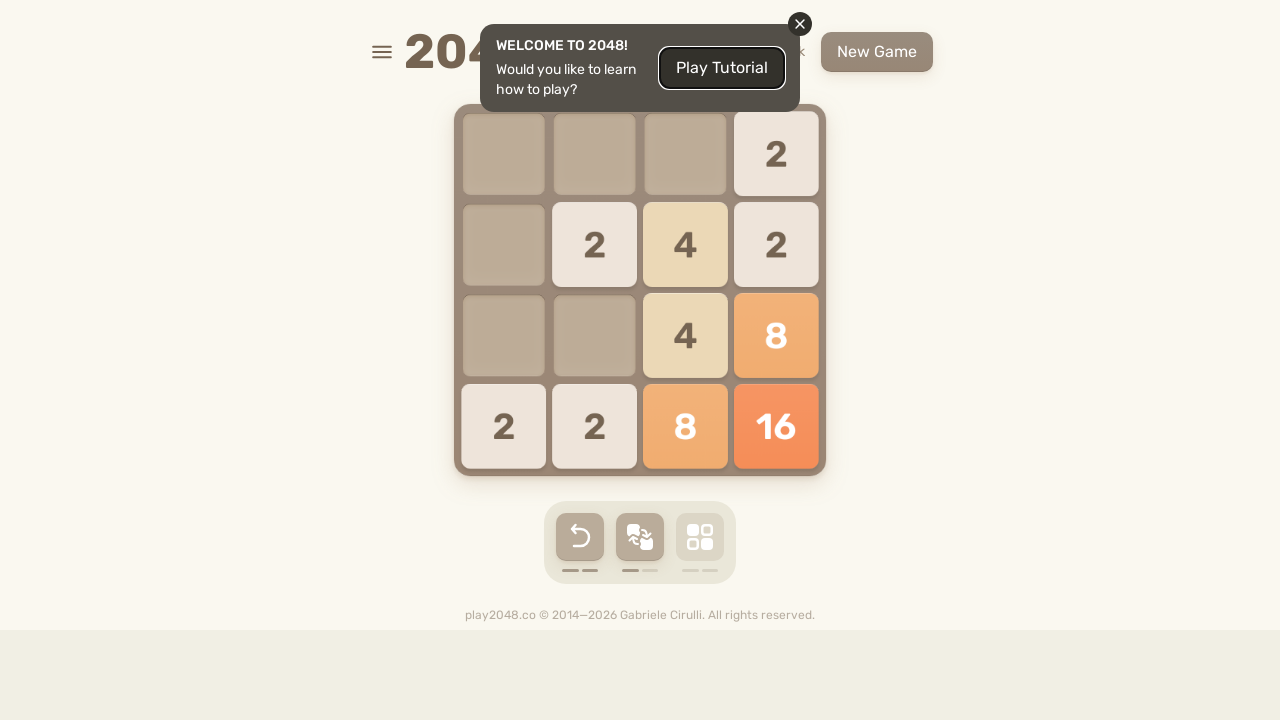

Pressed ArrowRight in game round 3 (move 2)
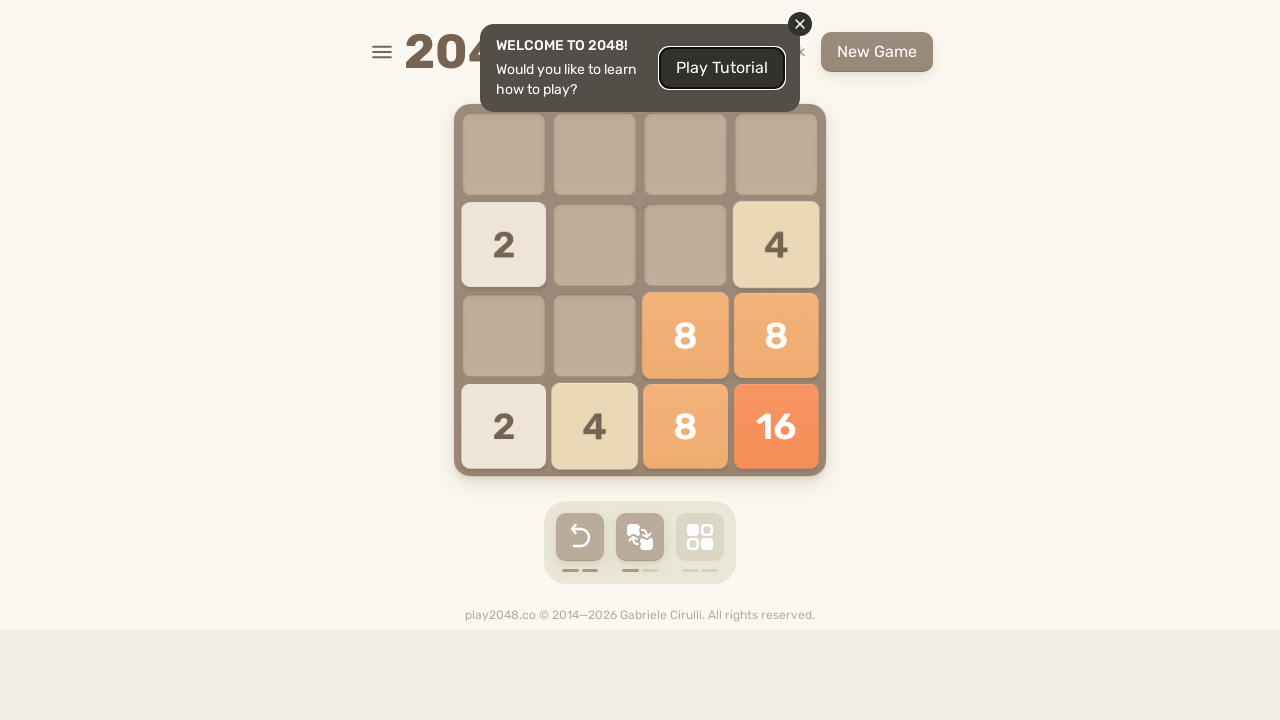

Pressed ArrowDown in game round 3 (move 2)
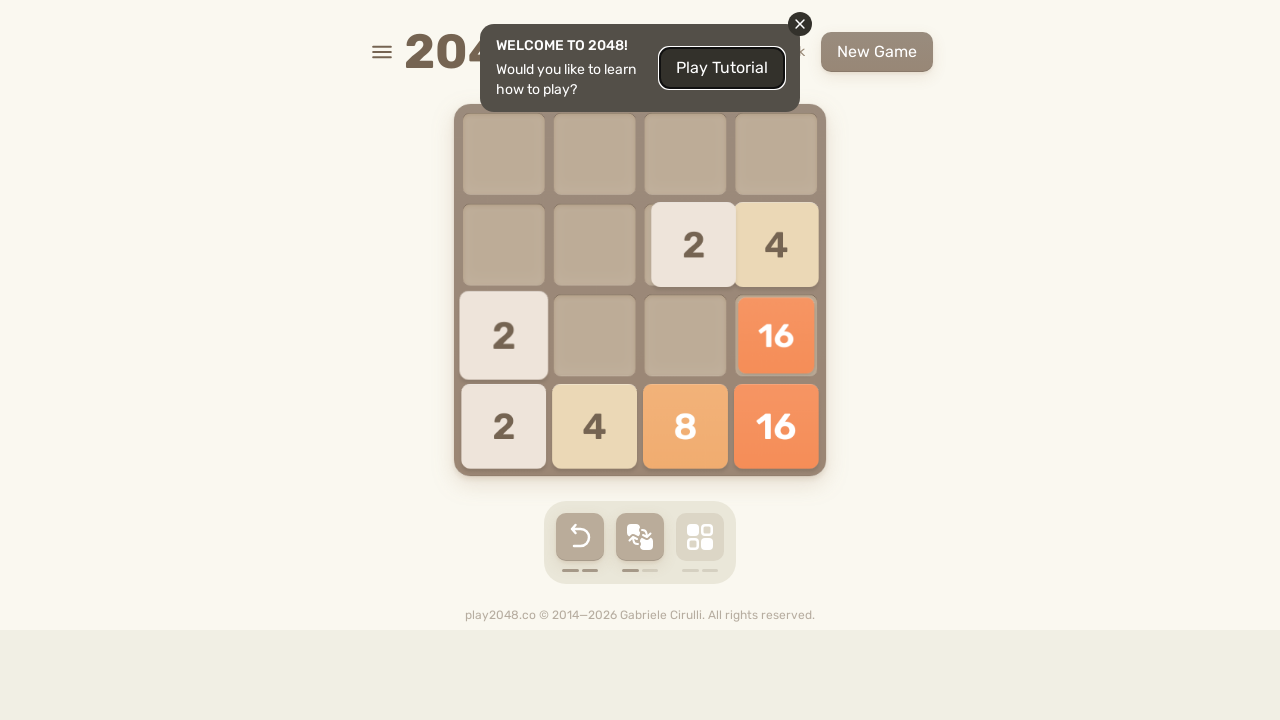

Pressed ArrowRight in game round 3 (move 3)
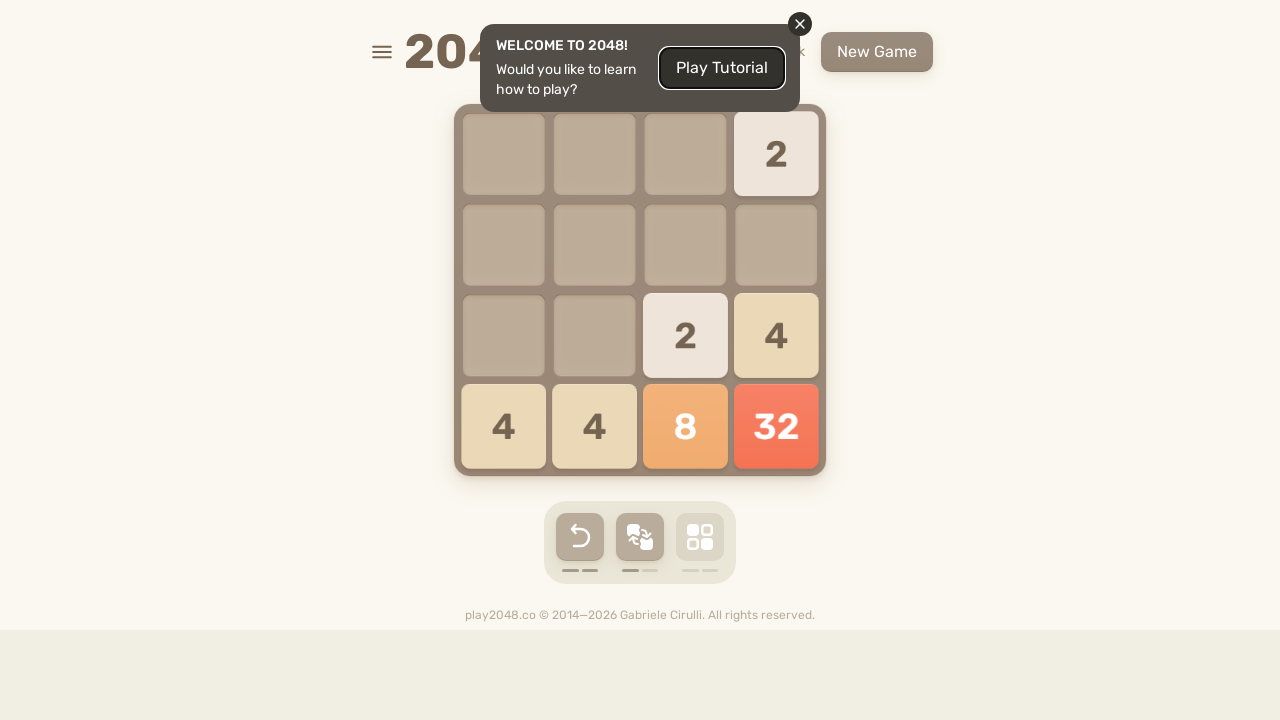

Pressed ArrowDown in game round 3 (move 3)
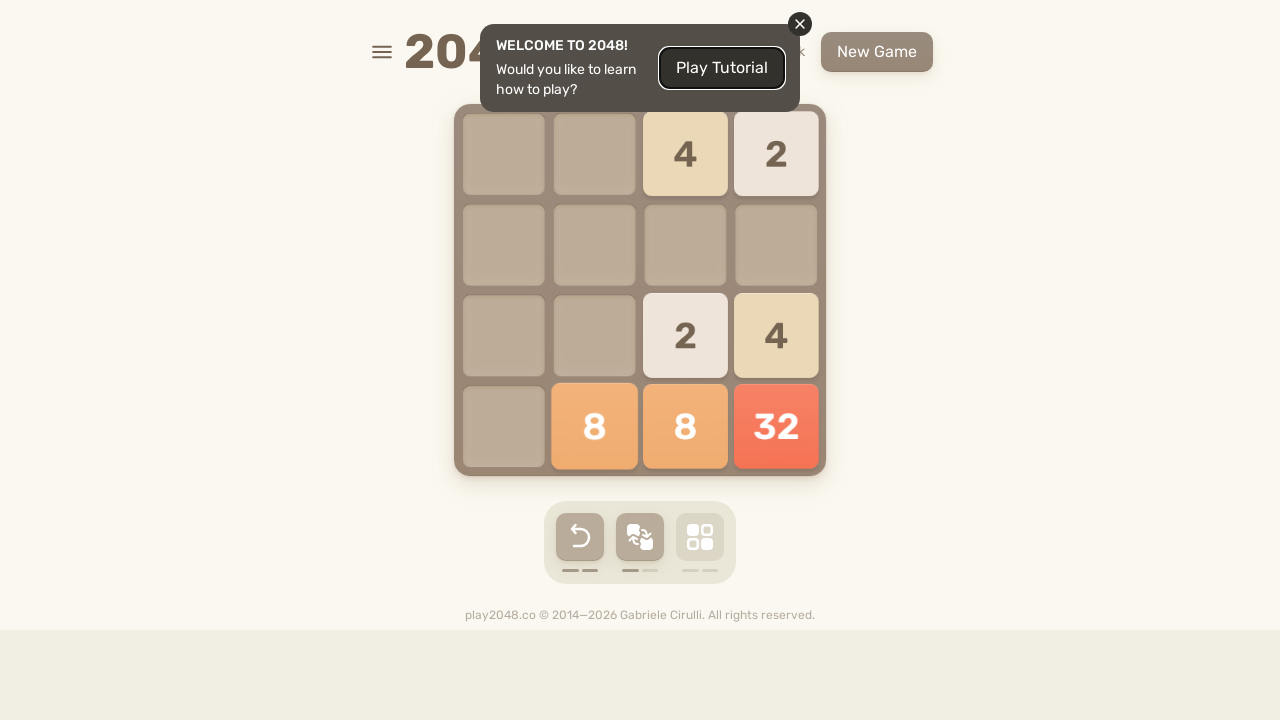

Pressed ArrowRight in game round 3 (move 4)
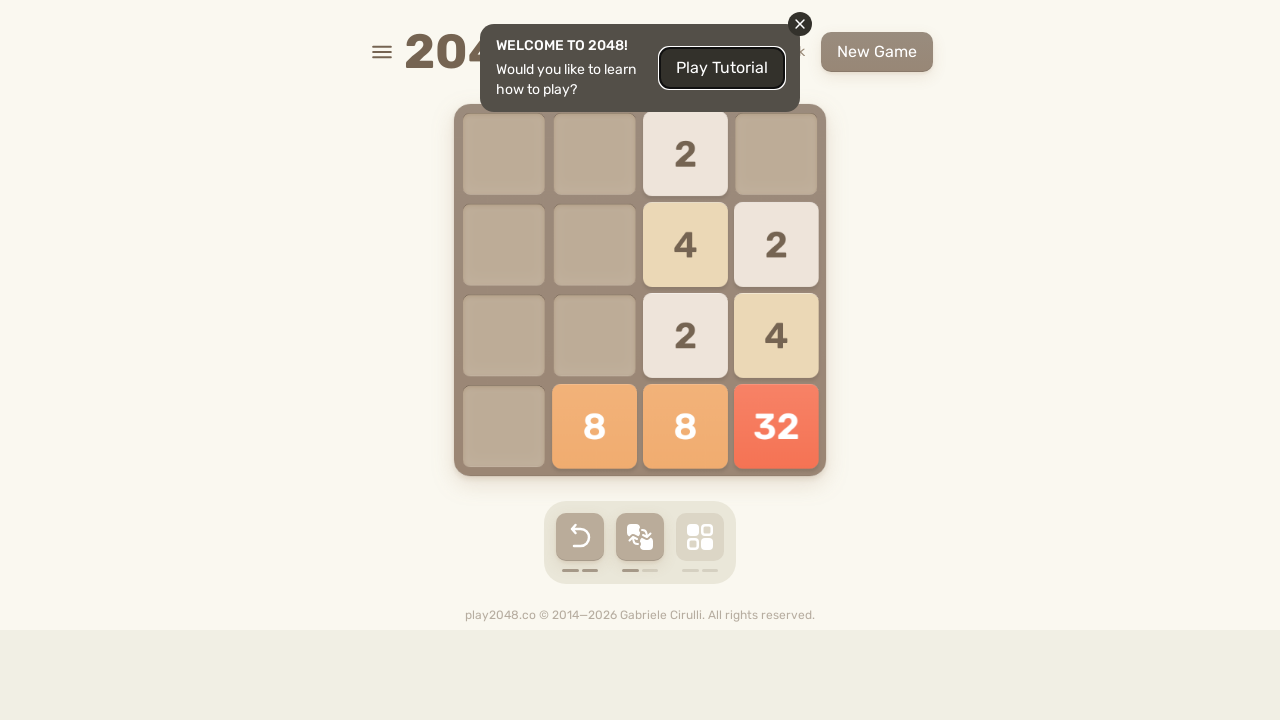

Pressed ArrowDown in game round 3 (move 4)
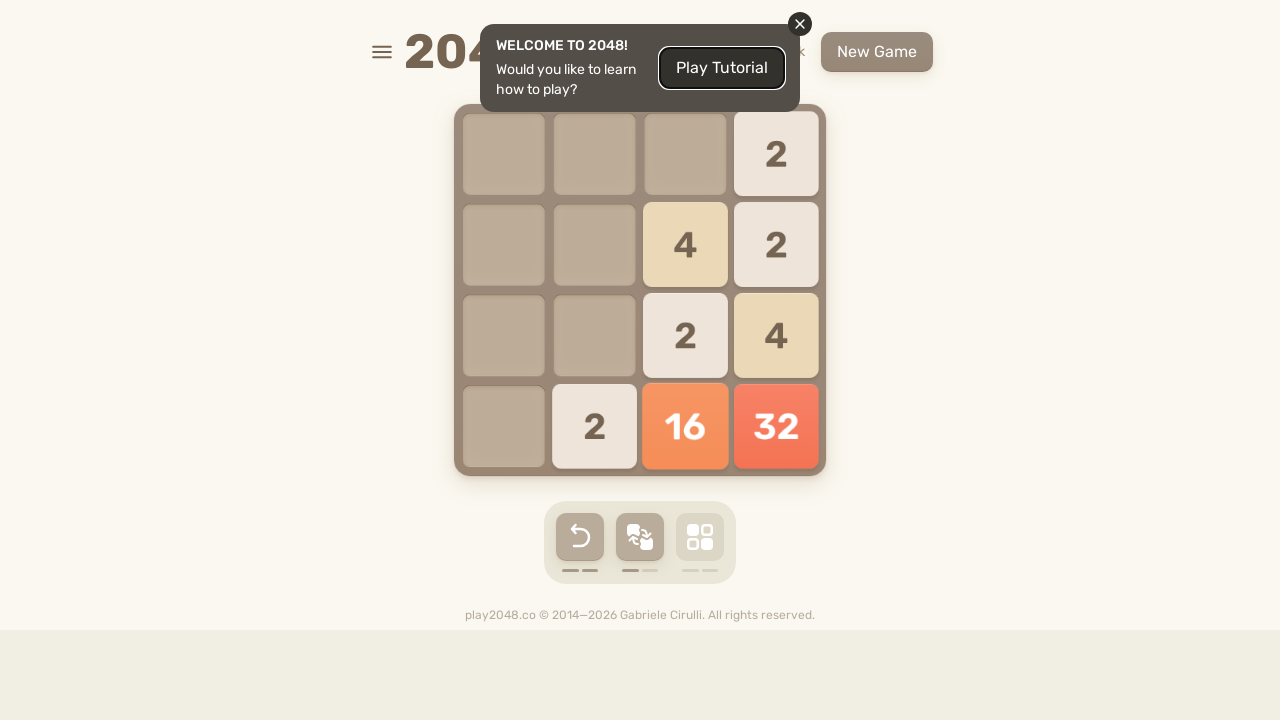

Pressed ArrowRight in game round 3 (move 5)
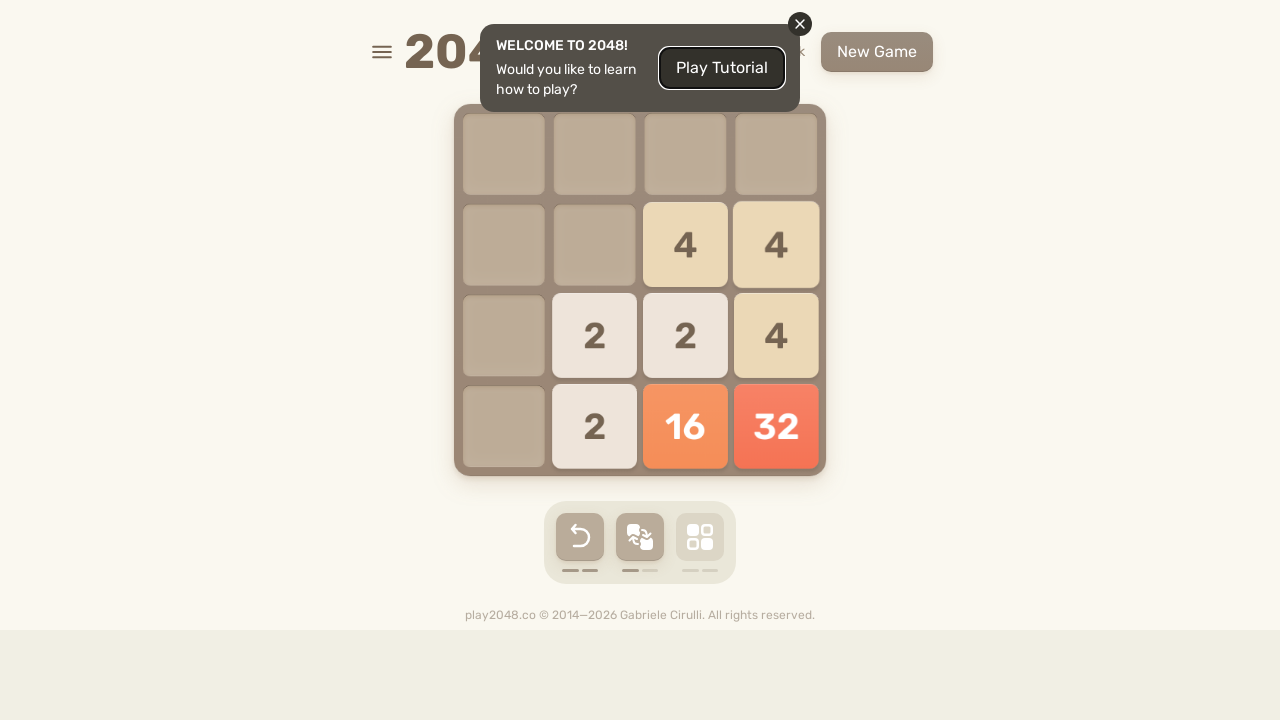

Pressed ArrowDown in game round 3 (move 5)
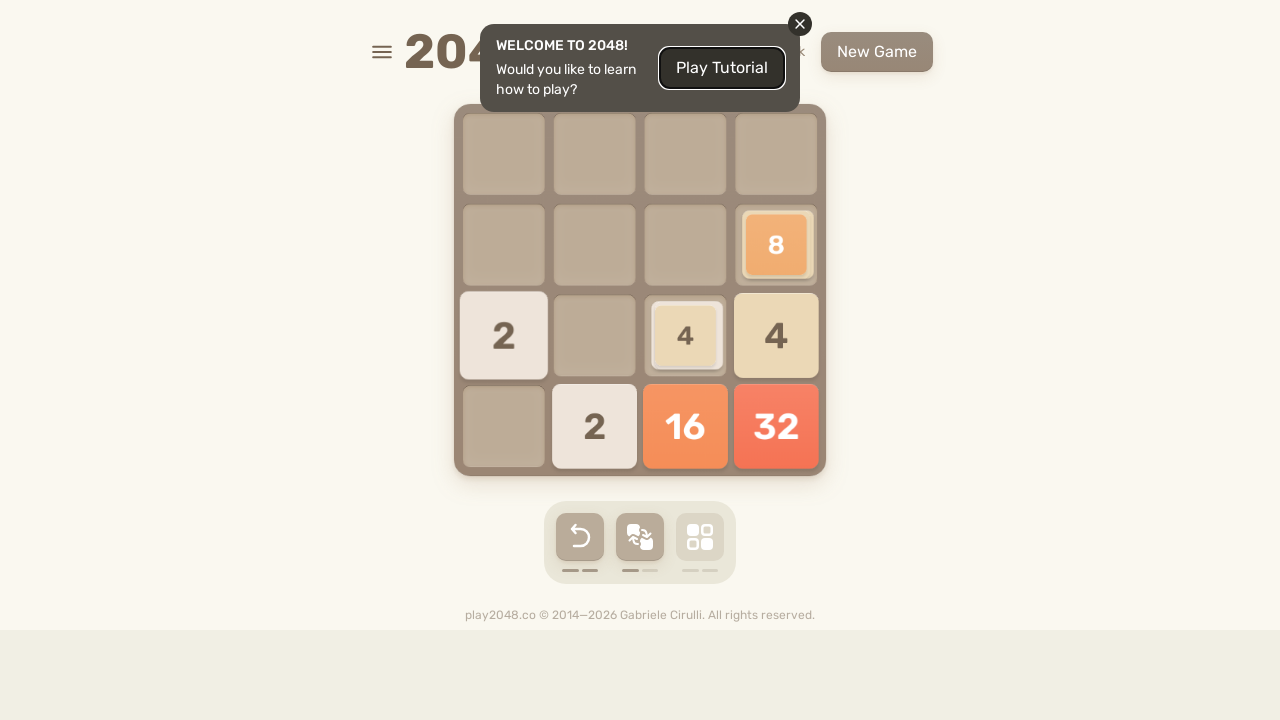

Pressed ArrowRight in game round 3 (move 6)
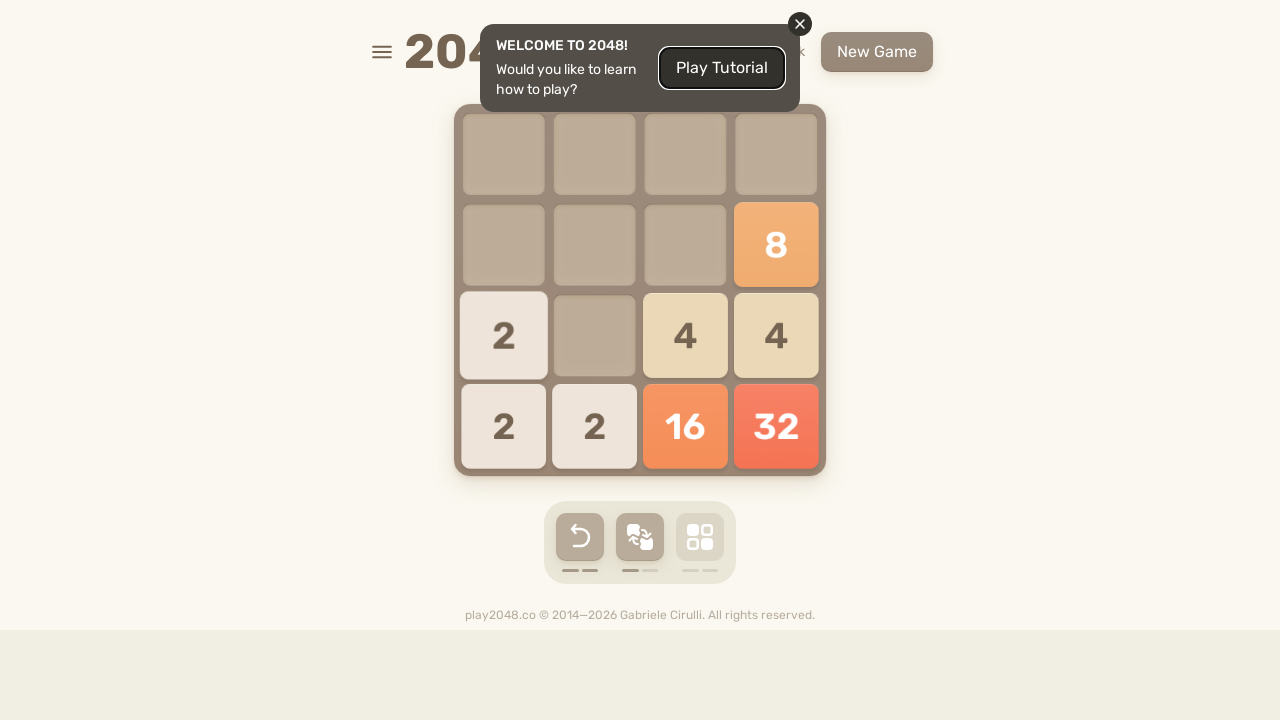

Pressed ArrowDown in game round 3 (move 6)
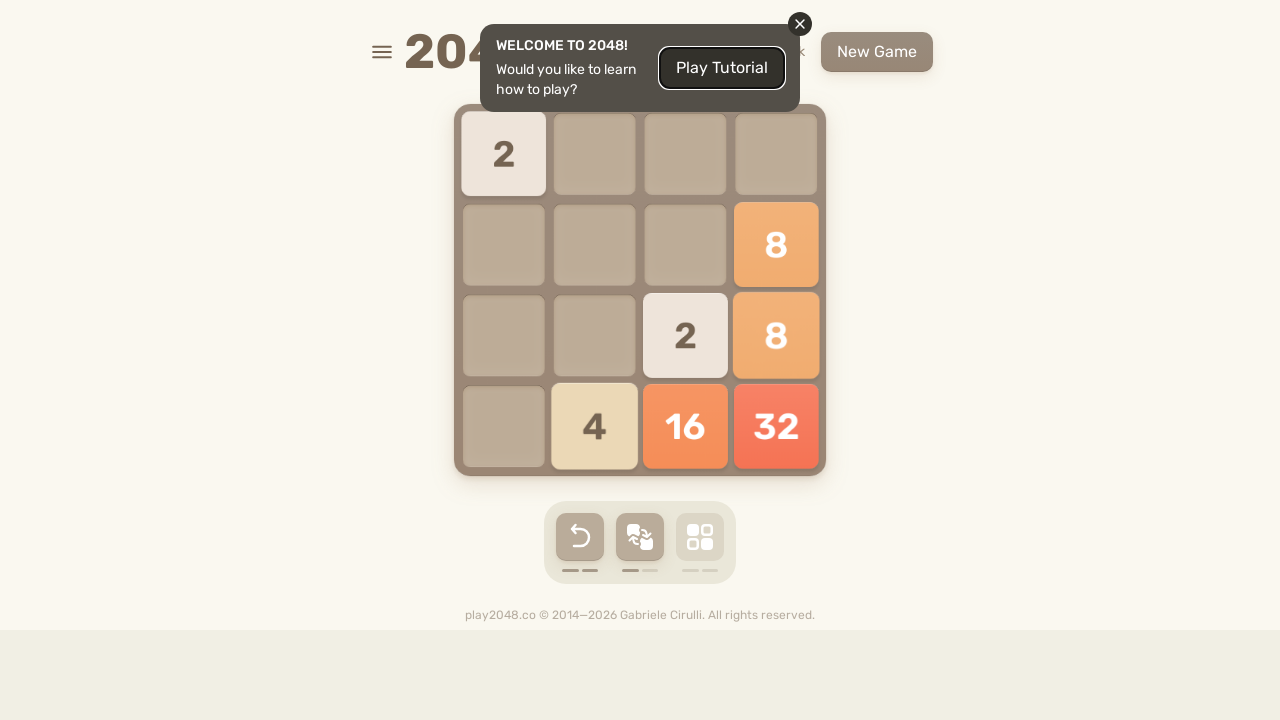

Pressed ArrowRight in game round 3 (move 7)
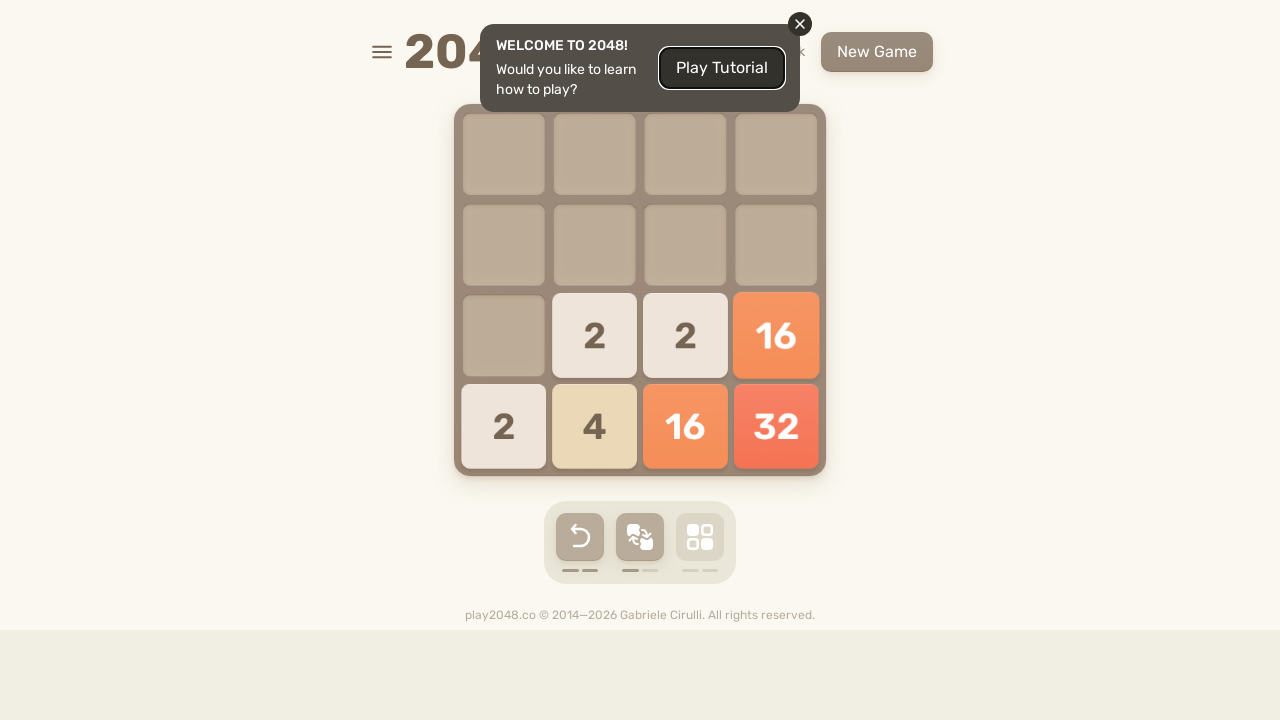

Pressed ArrowDown in game round 3 (move 7)
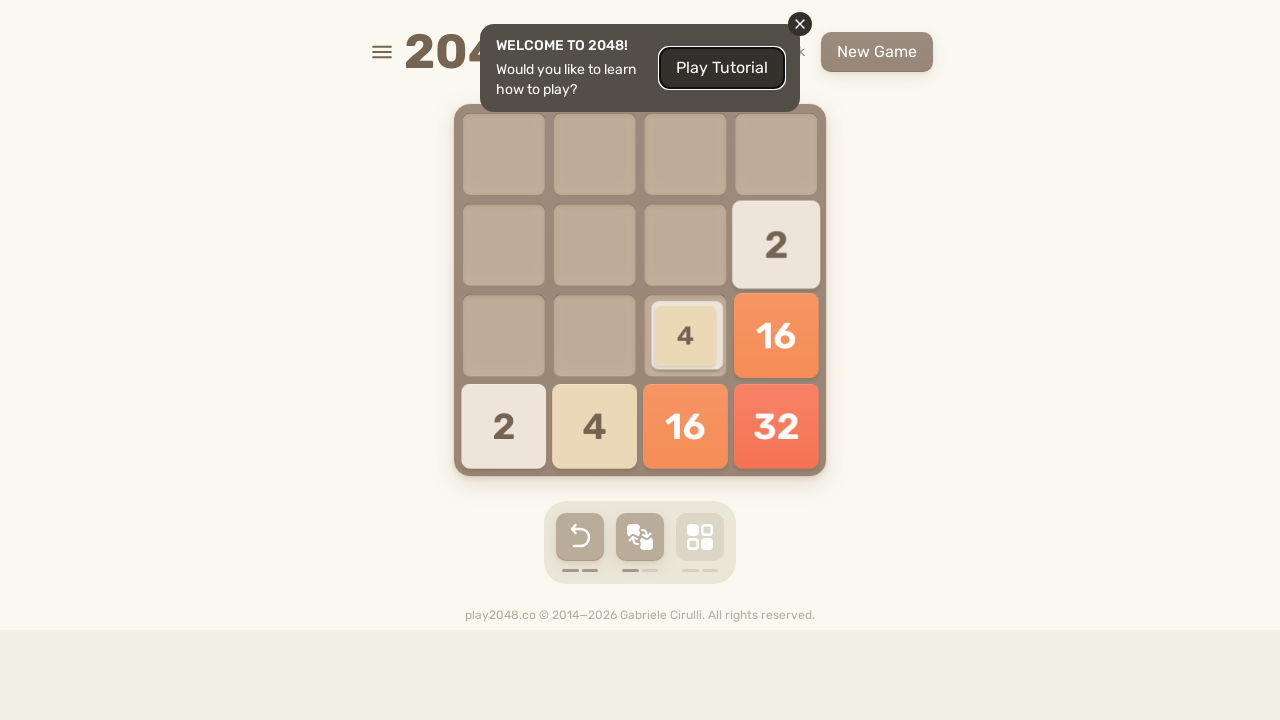

Pressed ArrowRight in game round 3 (move 8)
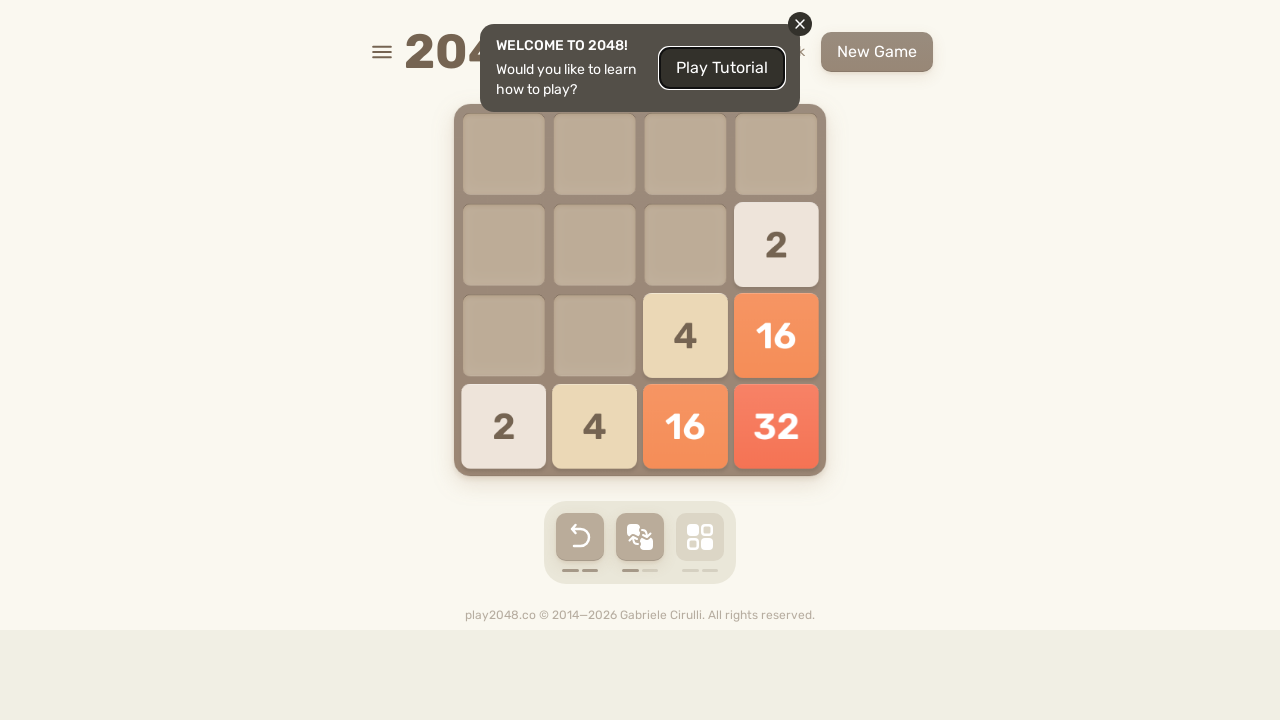

Pressed ArrowDown in game round 3 (move 8)
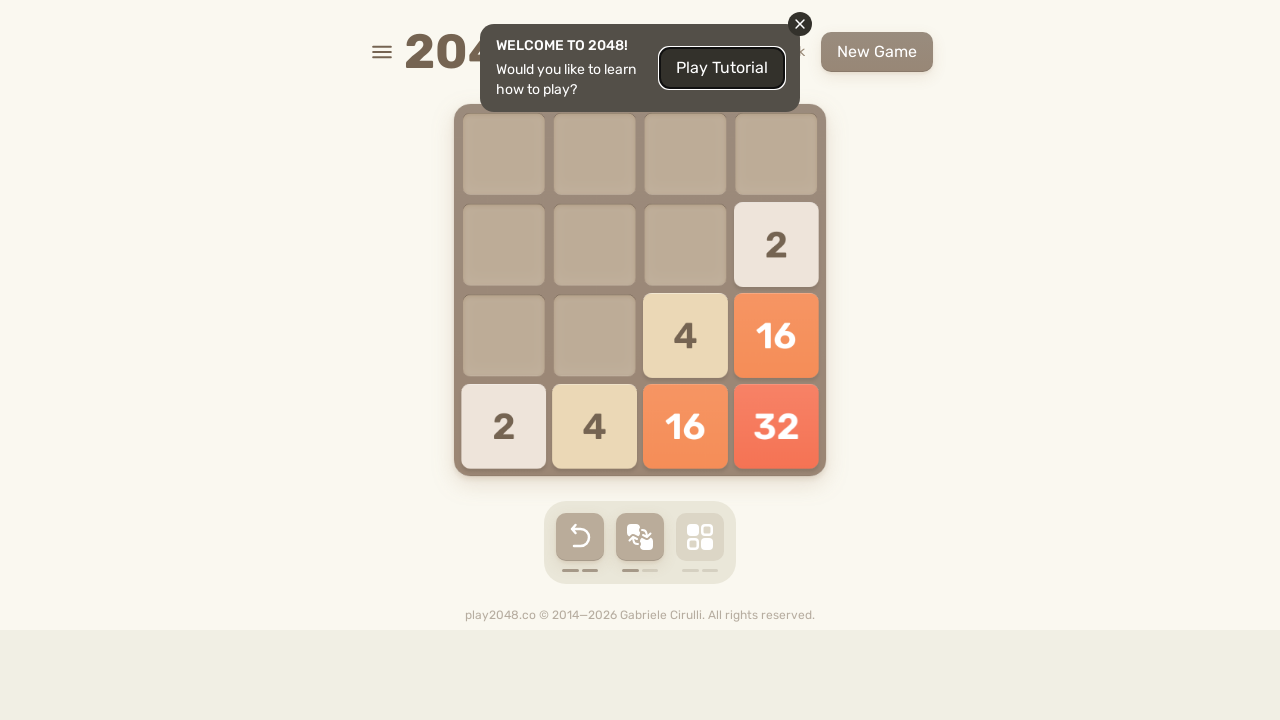

Pressed ArrowRight in game round 3 (move 9)
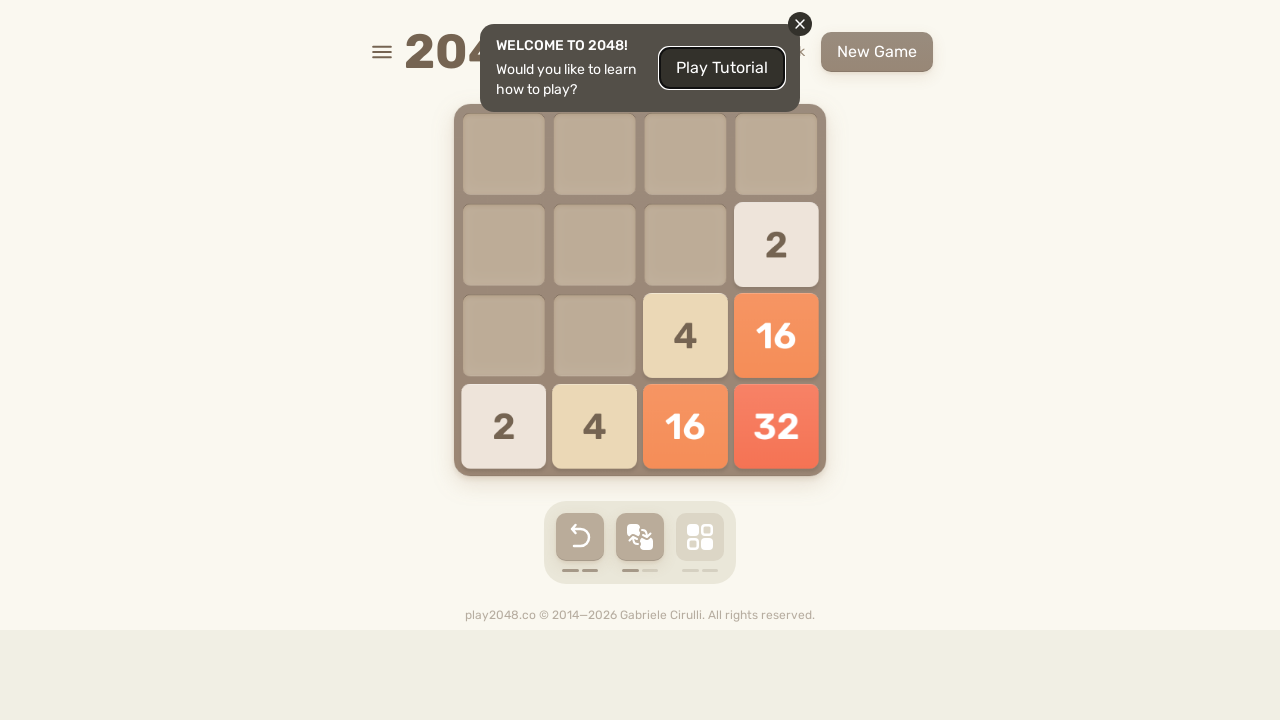

Pressed ArrowDown in game round 3 (move 9)
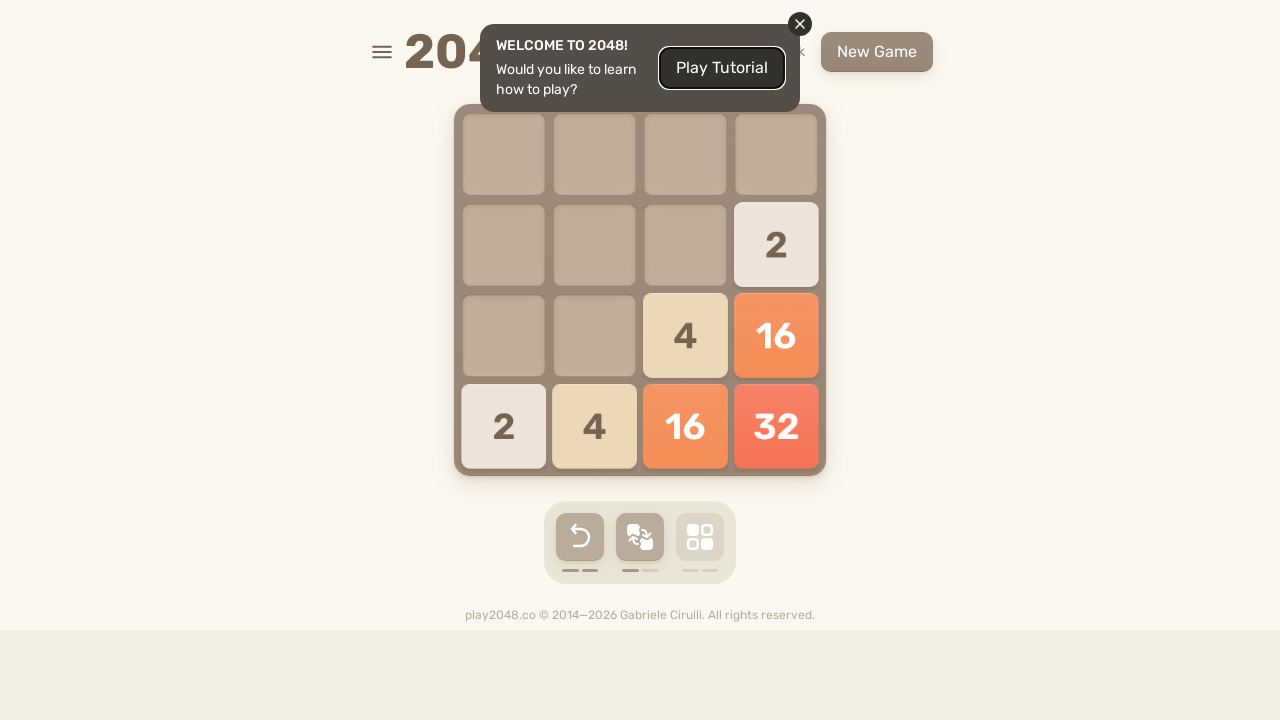

Pressed ArrowRight in game round 3 (move 10)
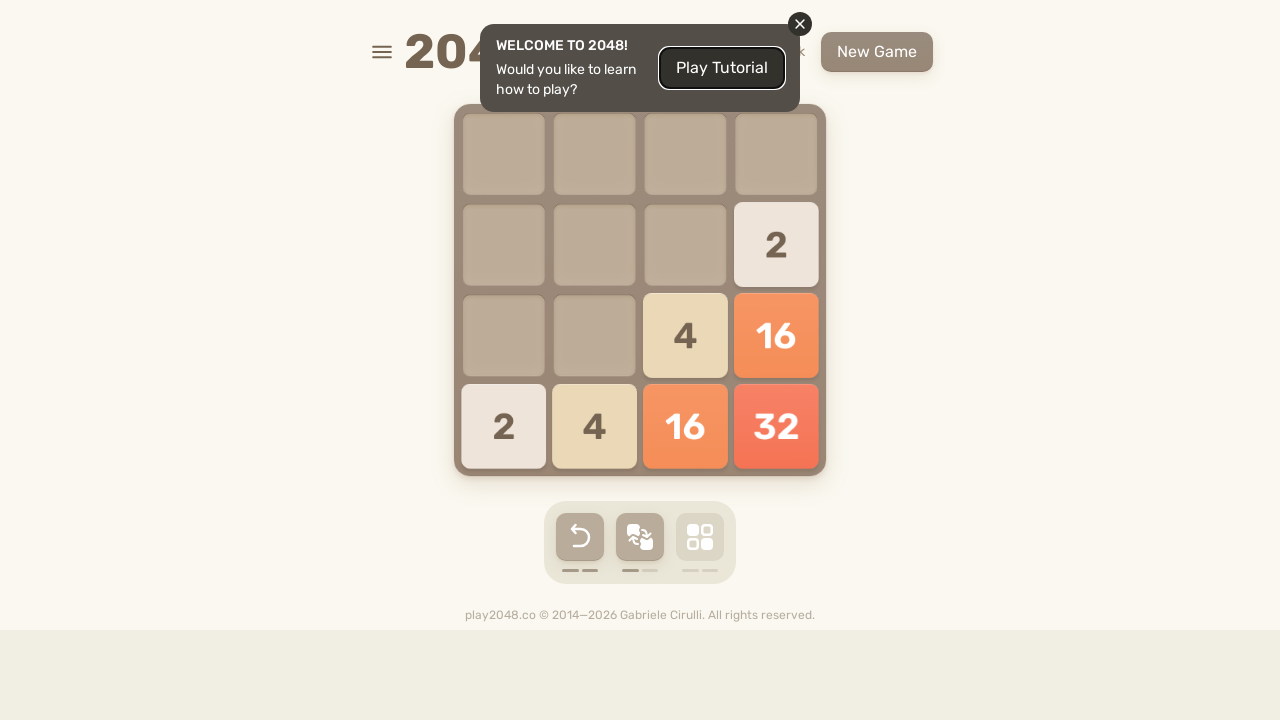

Pressed ArrowDown in game round 3 (move 10)
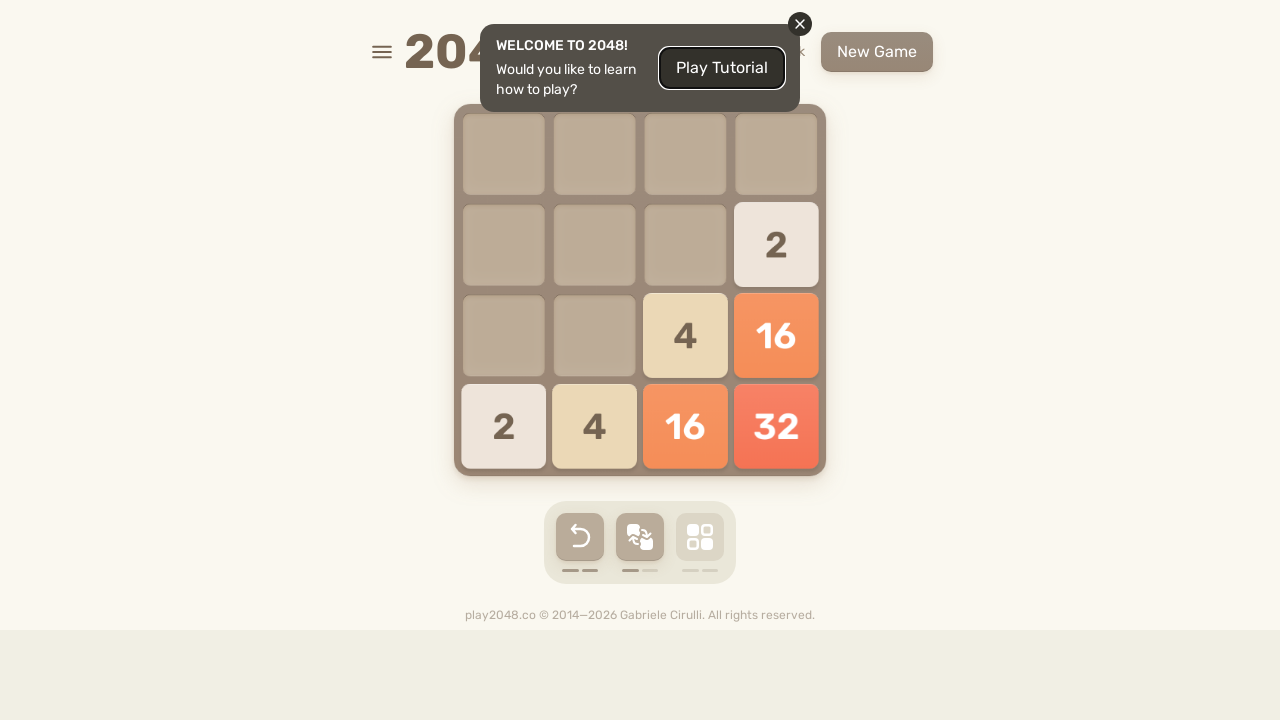

Pressed ArrowRight in game round 3 (move 11)
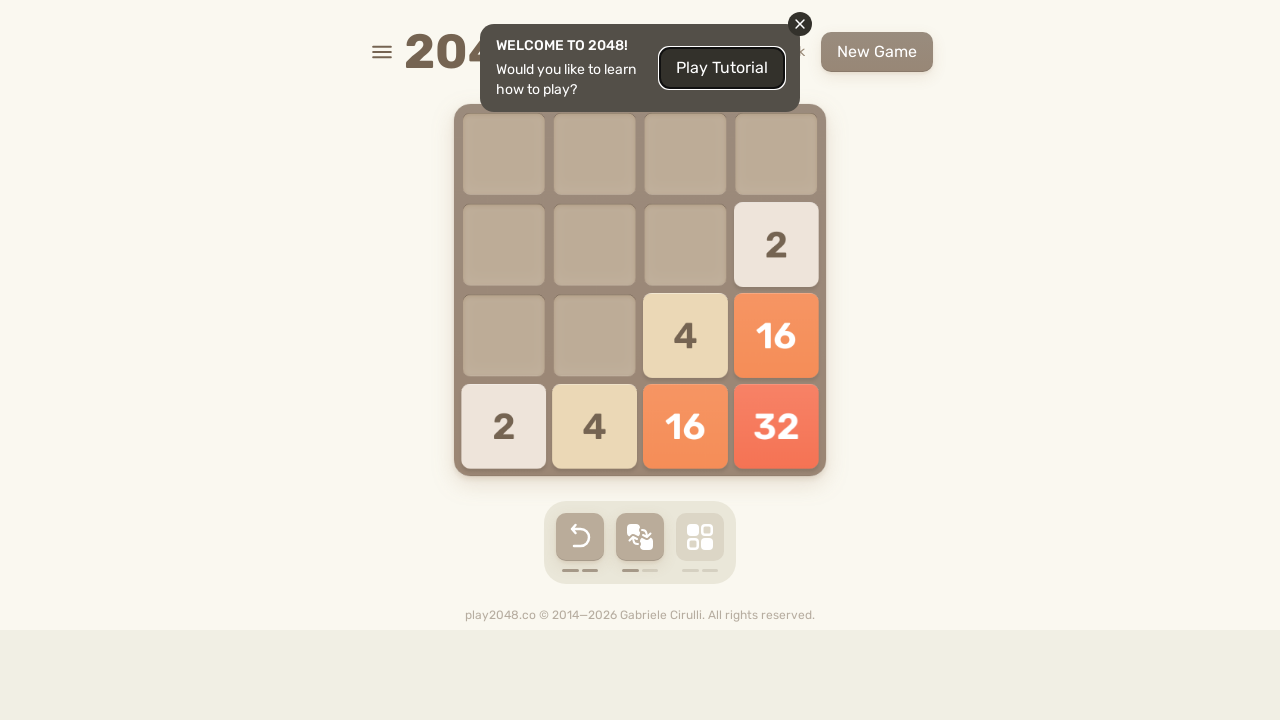

Pressed ArrowDown in game round 3 (move 11)
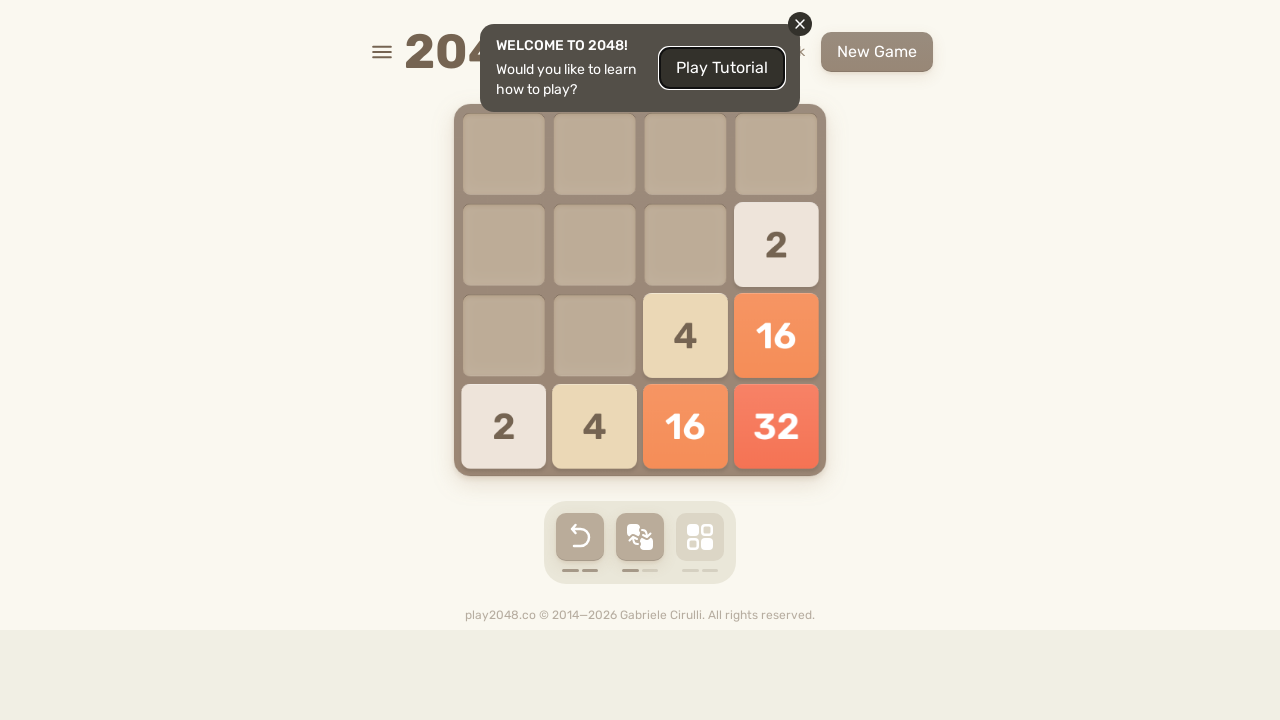

Pressed ArrowRight in game round 3 (move 12)
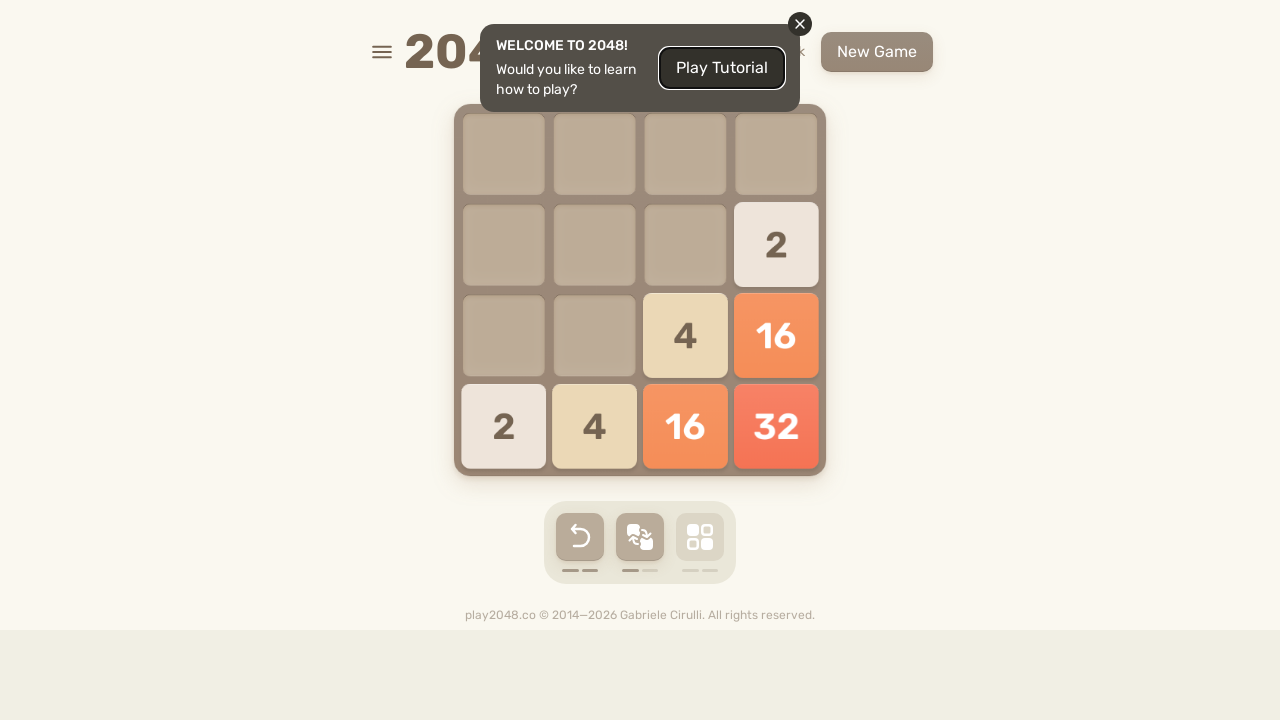

Pressed ArrowDown in game round 3 (move 12)
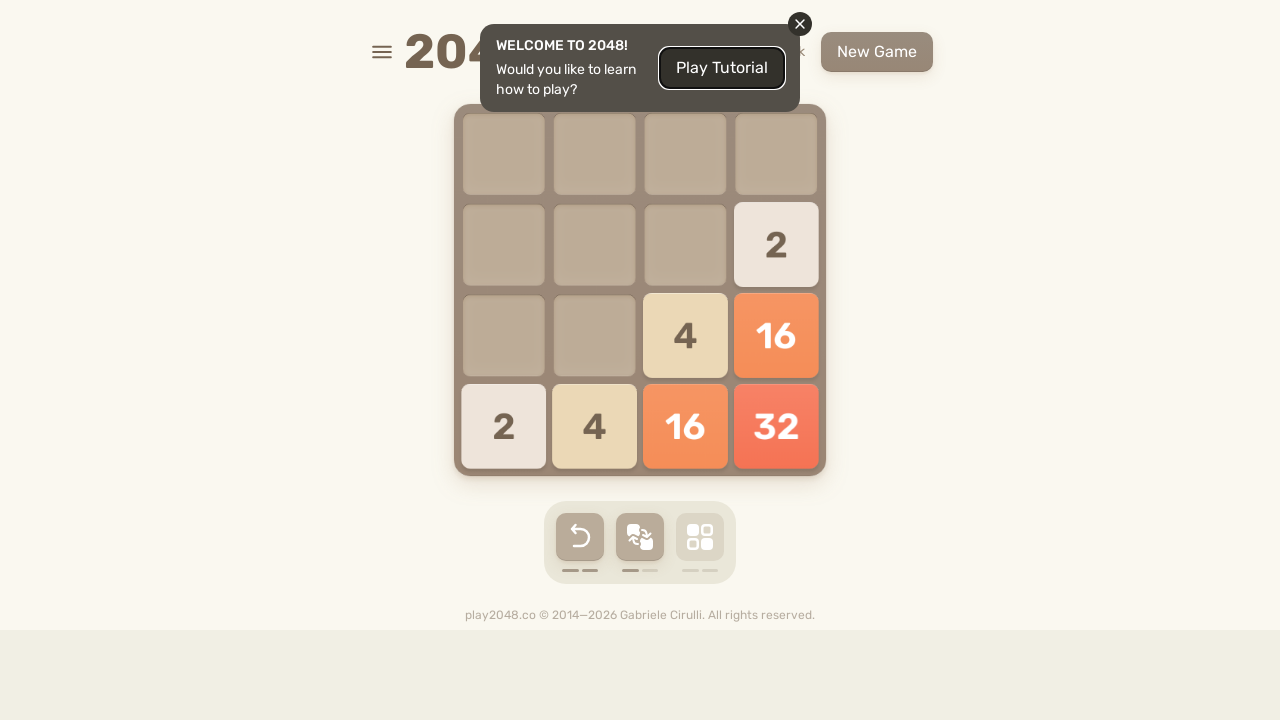

Pressed ArrowRight in game round 3 (move 13)
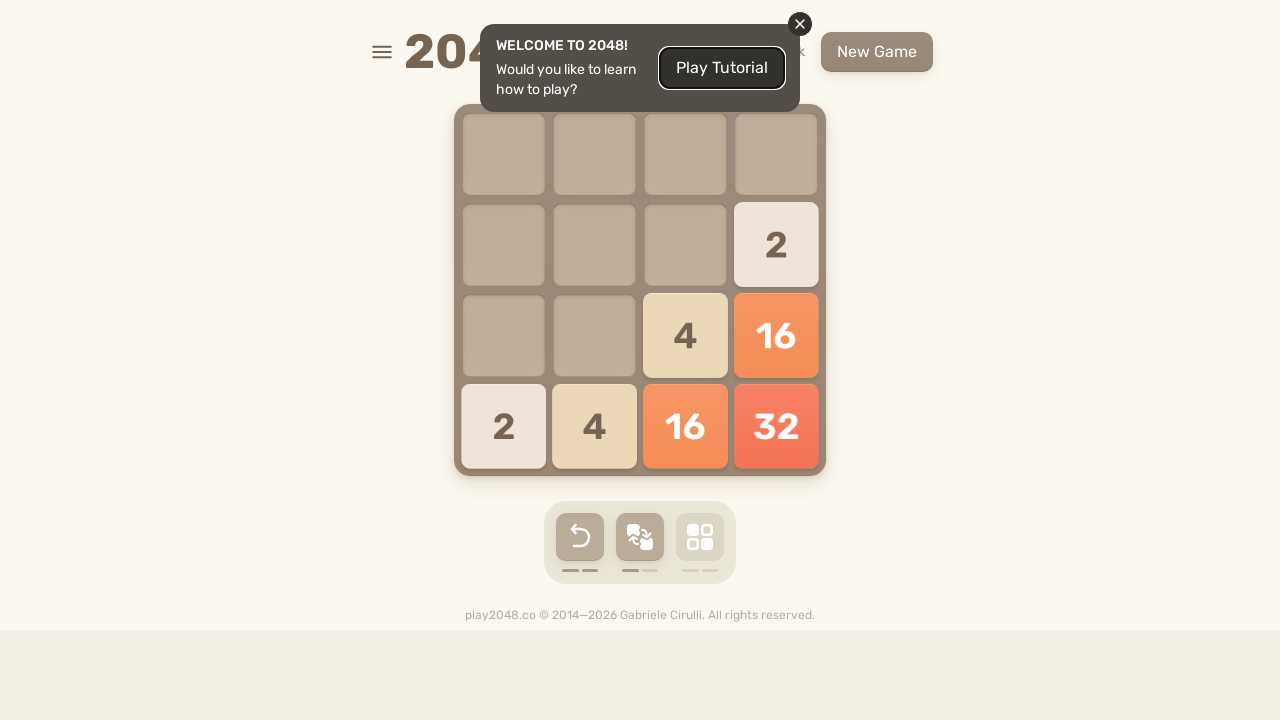

Pressed ArrowDown in game round 3 (move 13)
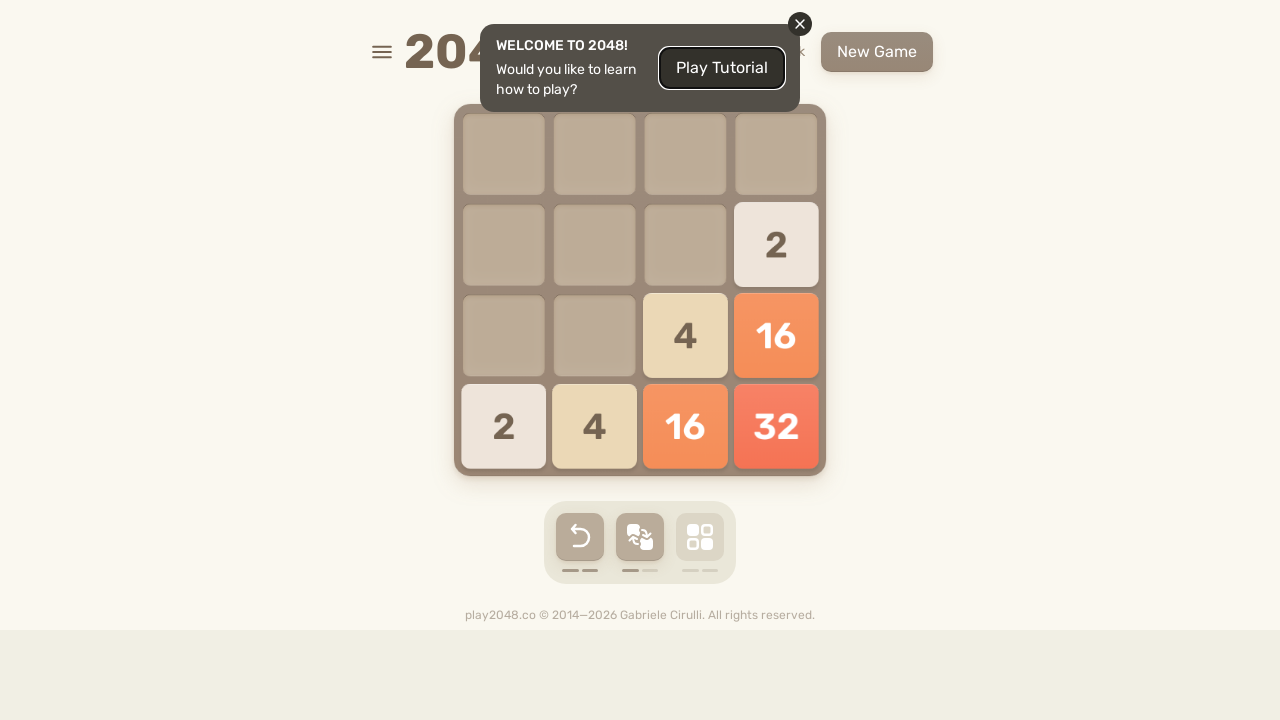

Pressed ArrowRight in game round 3 (move 14)
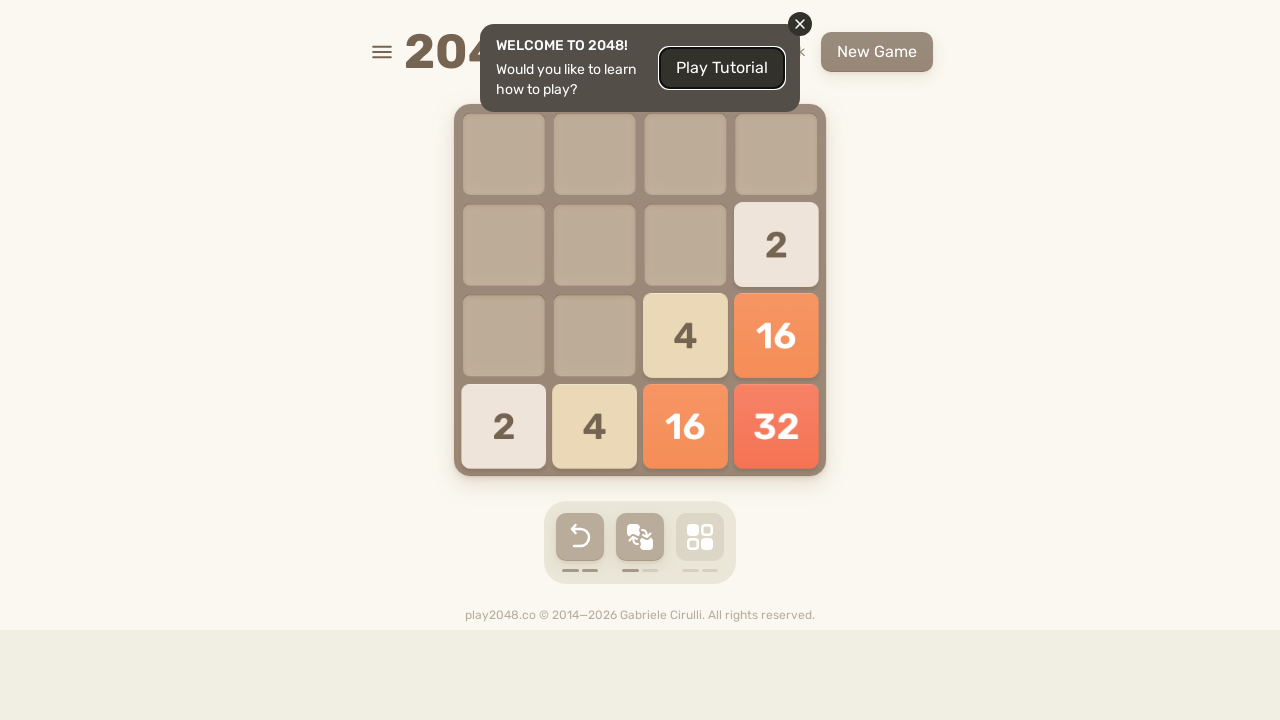

Pressed ArrowDown in game round 3 (move 14)
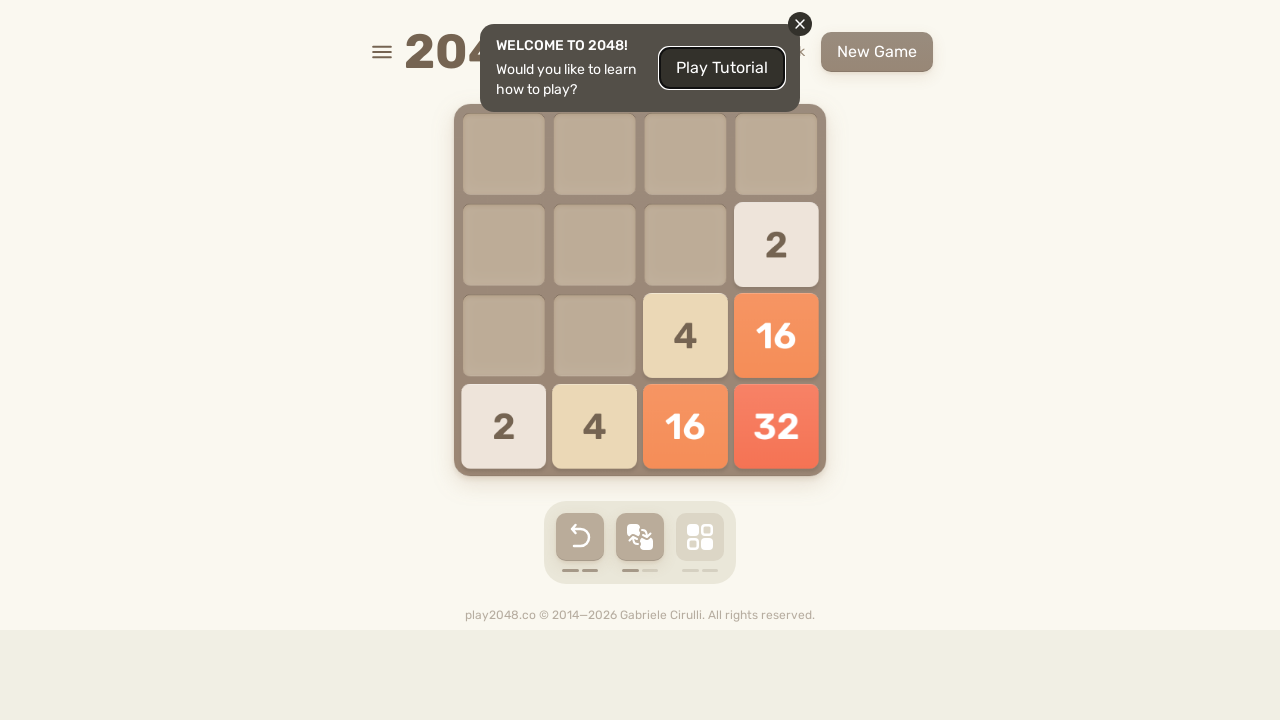

Pressed ArrowRight in game round 3 (move 15)
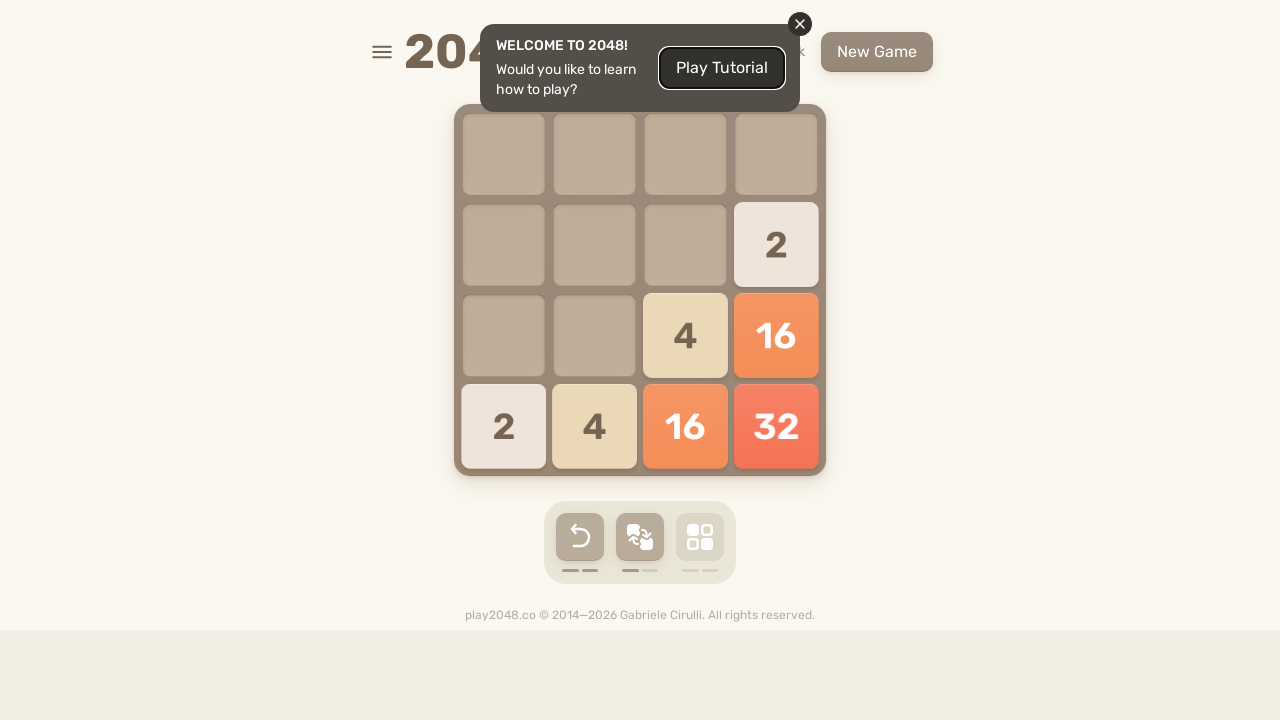

Pressed ArrowDown in game round 3 (move 15)
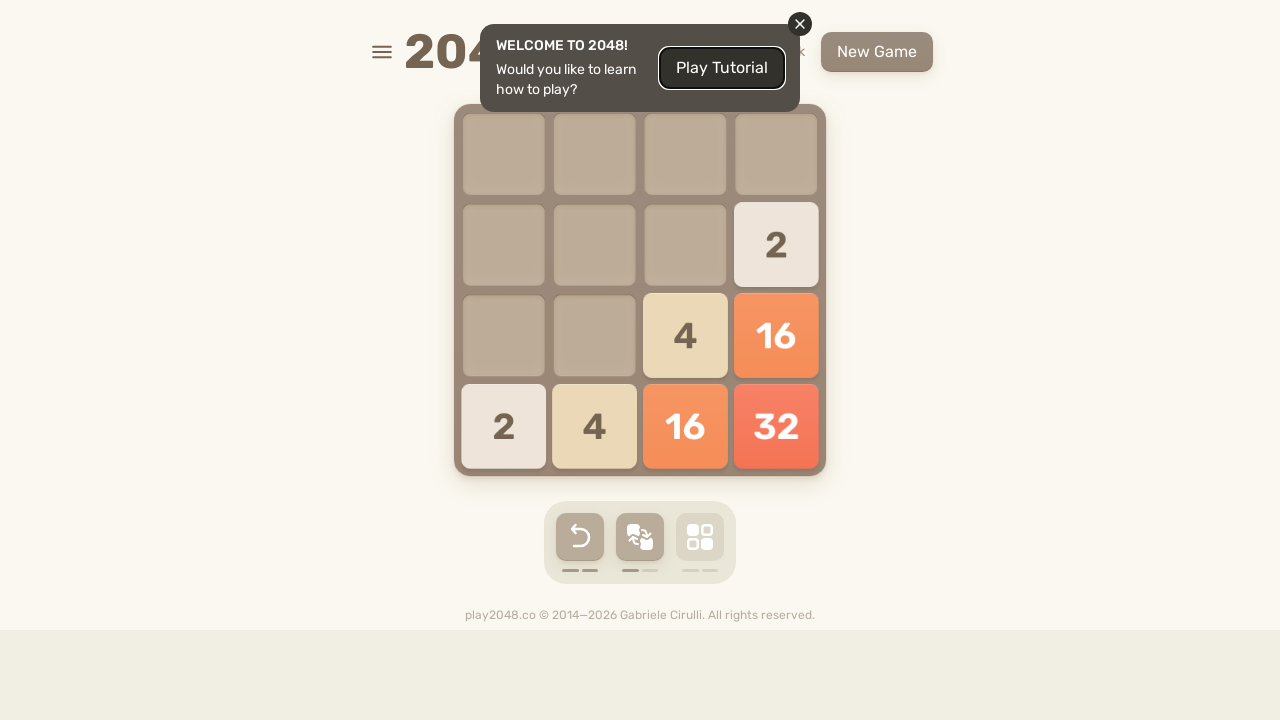

Pressed ArrowRight in game round 3 (move 16)
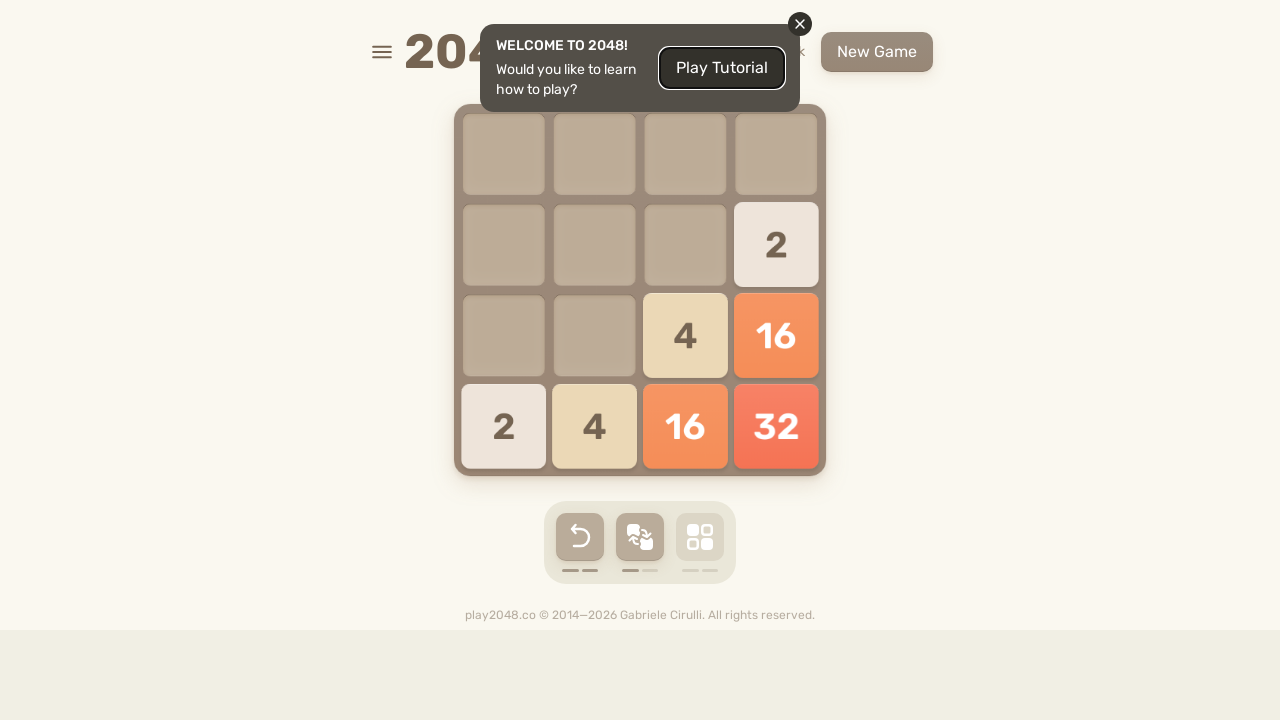

Pressed ArrowDown in game round 3 (move 16)
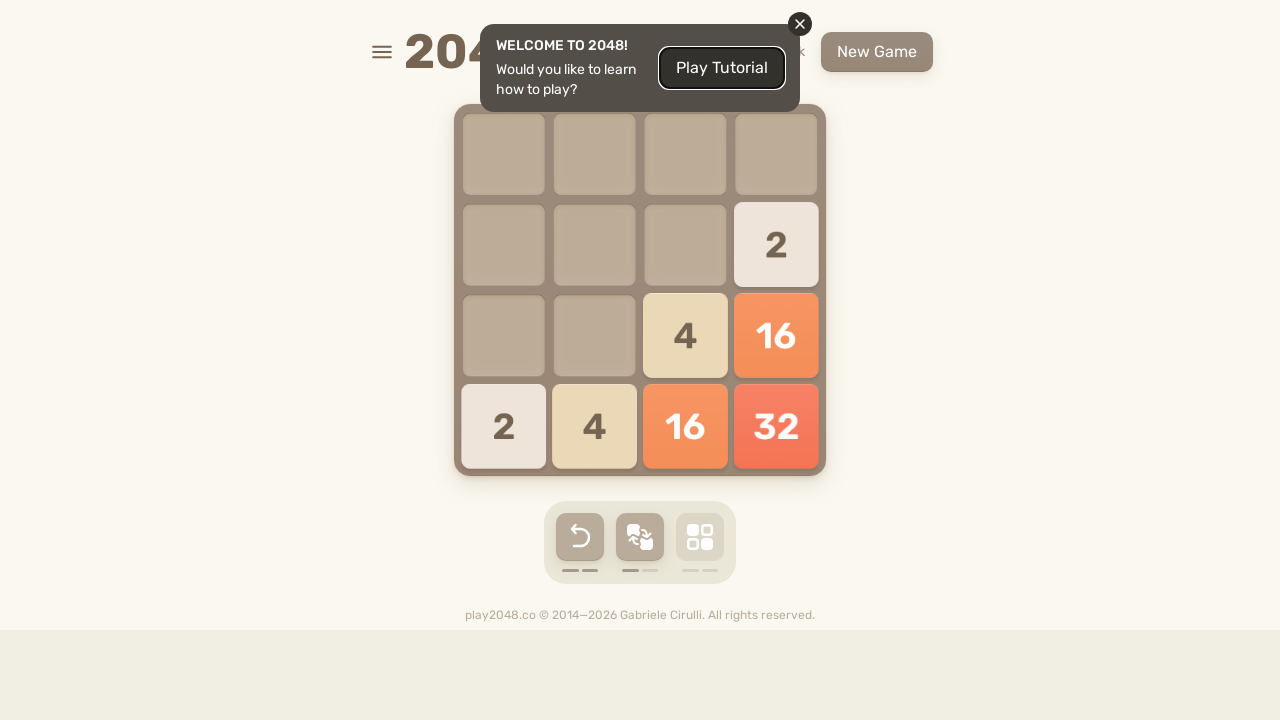

Pressed ArrowRight in game round 3 (move 17)
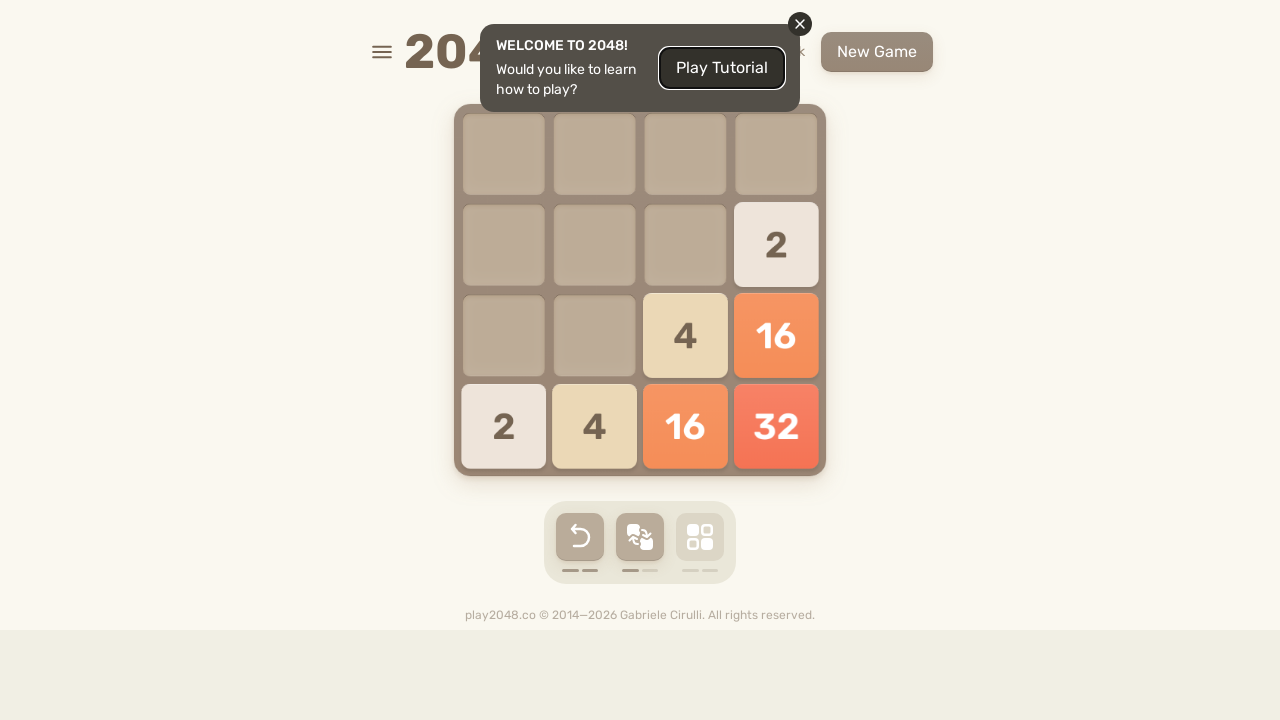

Pressed ArrowDown in game round 3 (move 17)
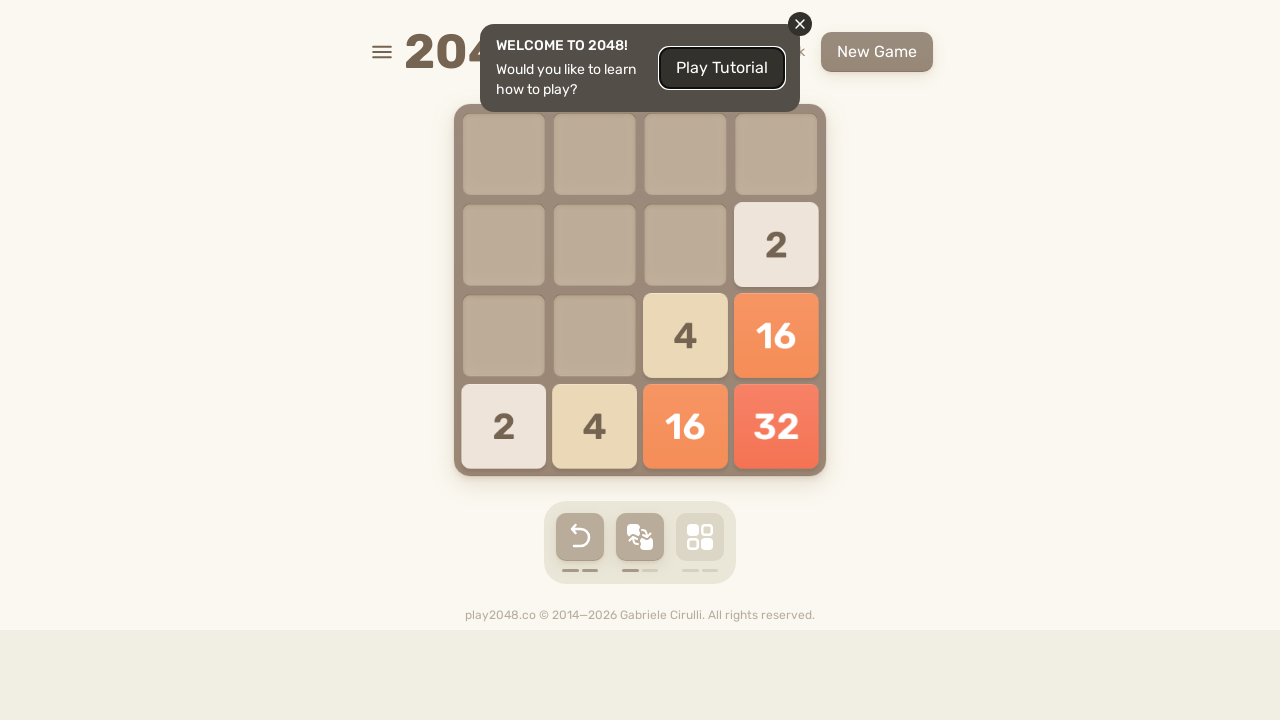

Pressed ArrowRight in game round 3 (move 18)
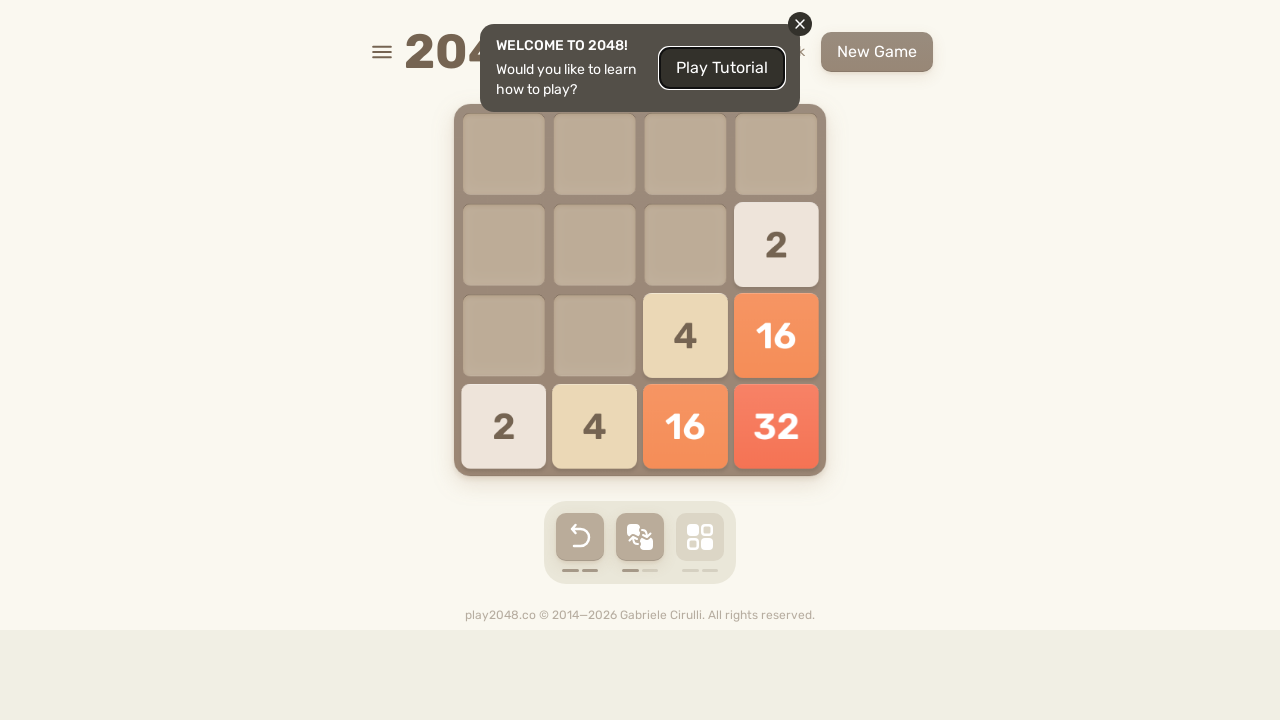

Pressed ArrowDown in game round 3 (move 18)
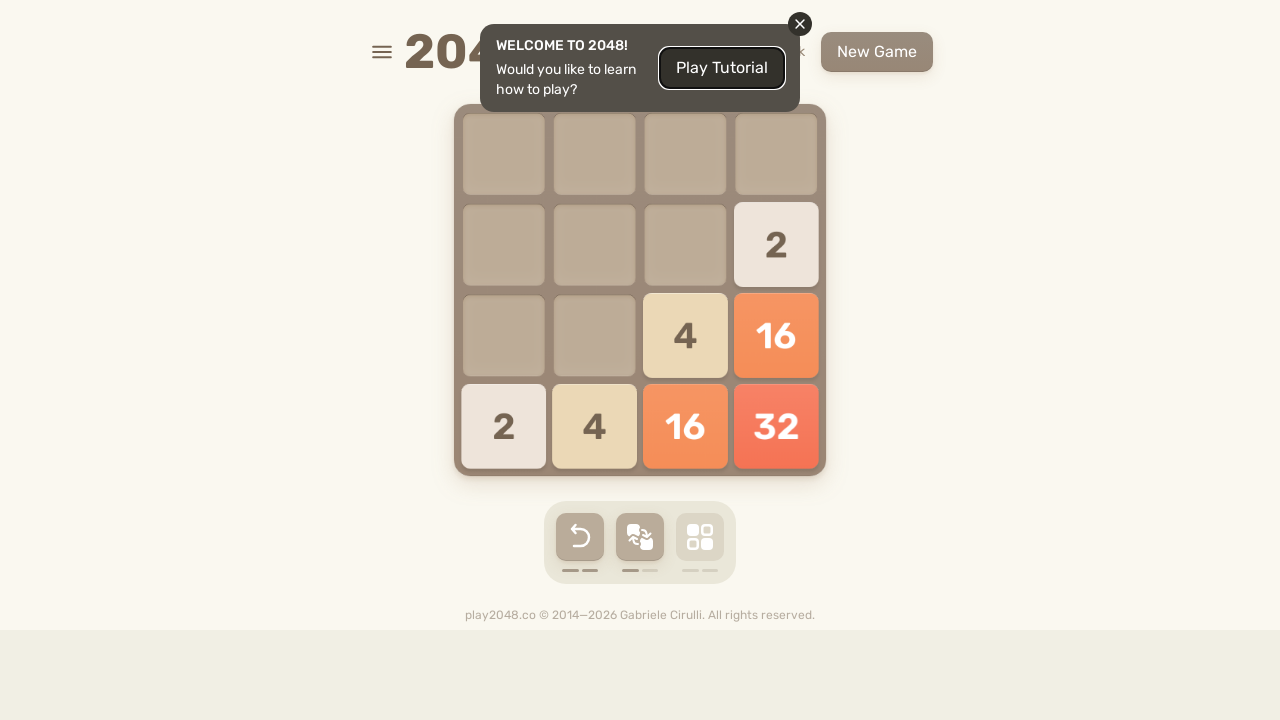

Pressed ArrowRight in game round 3 (move 19)
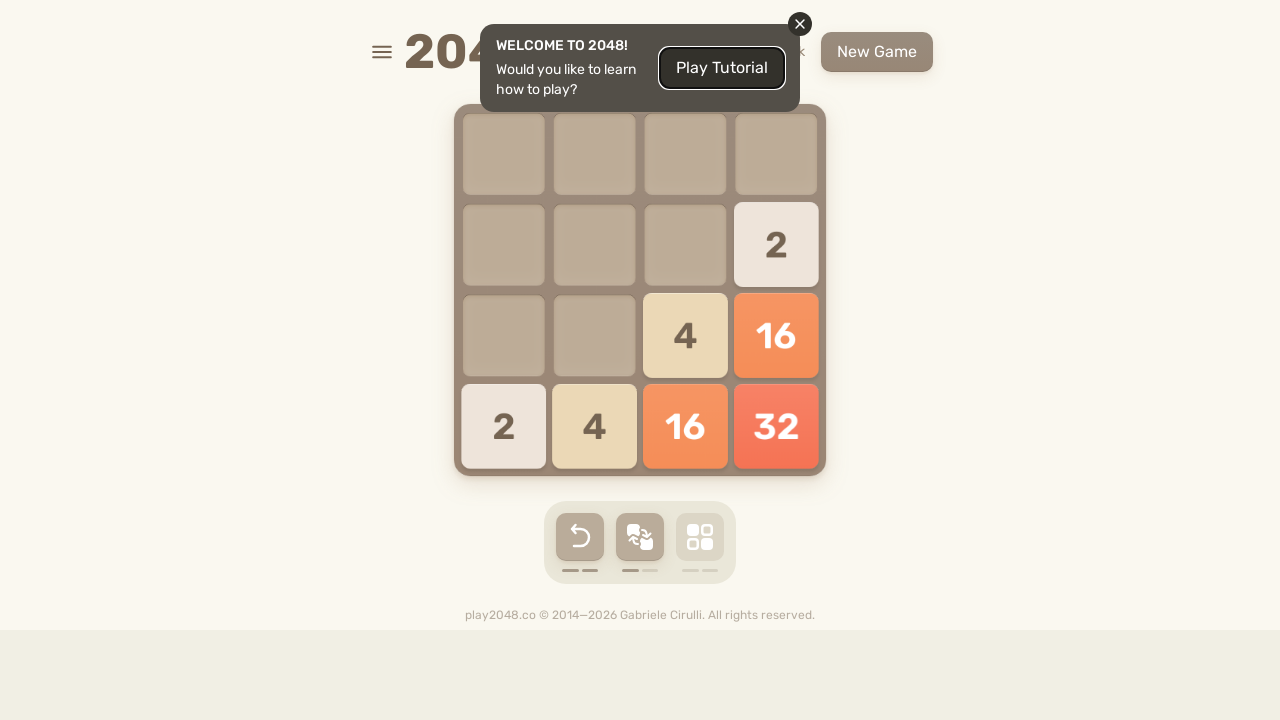

Pressed ArrowDown in game round 3 (move 19)
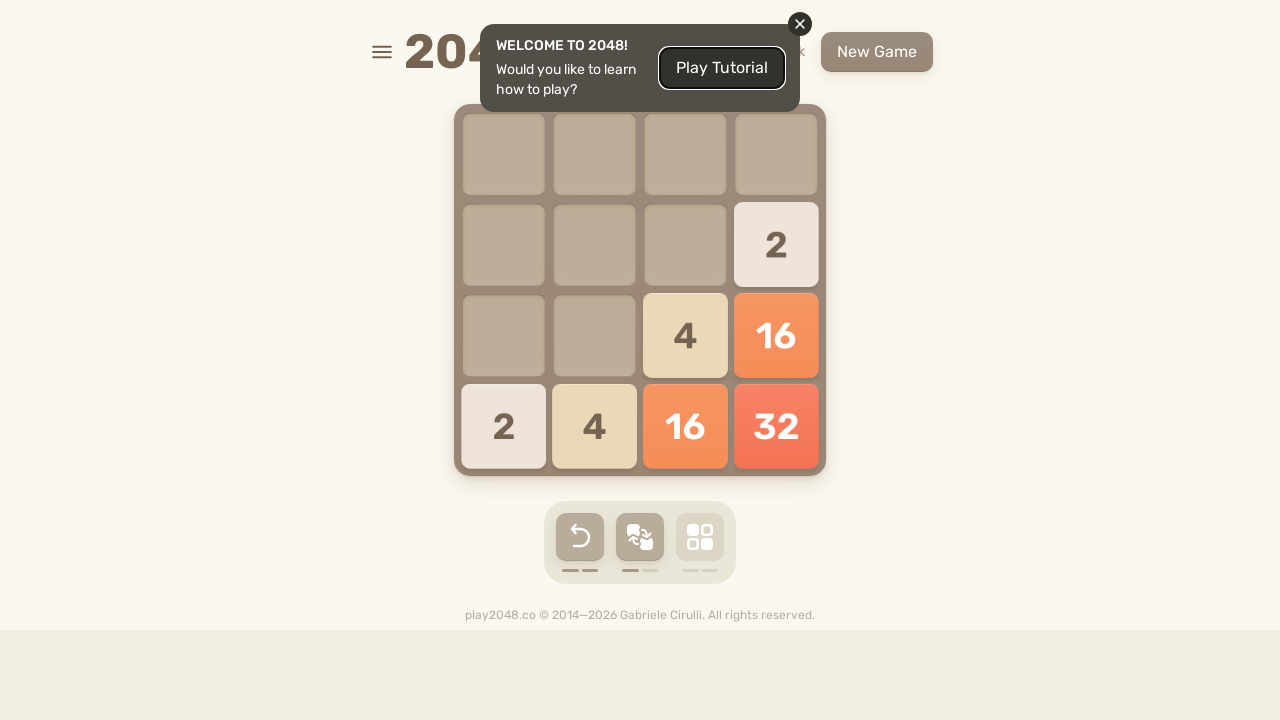

Pressed ArrowRight in game round 3 (move 20)
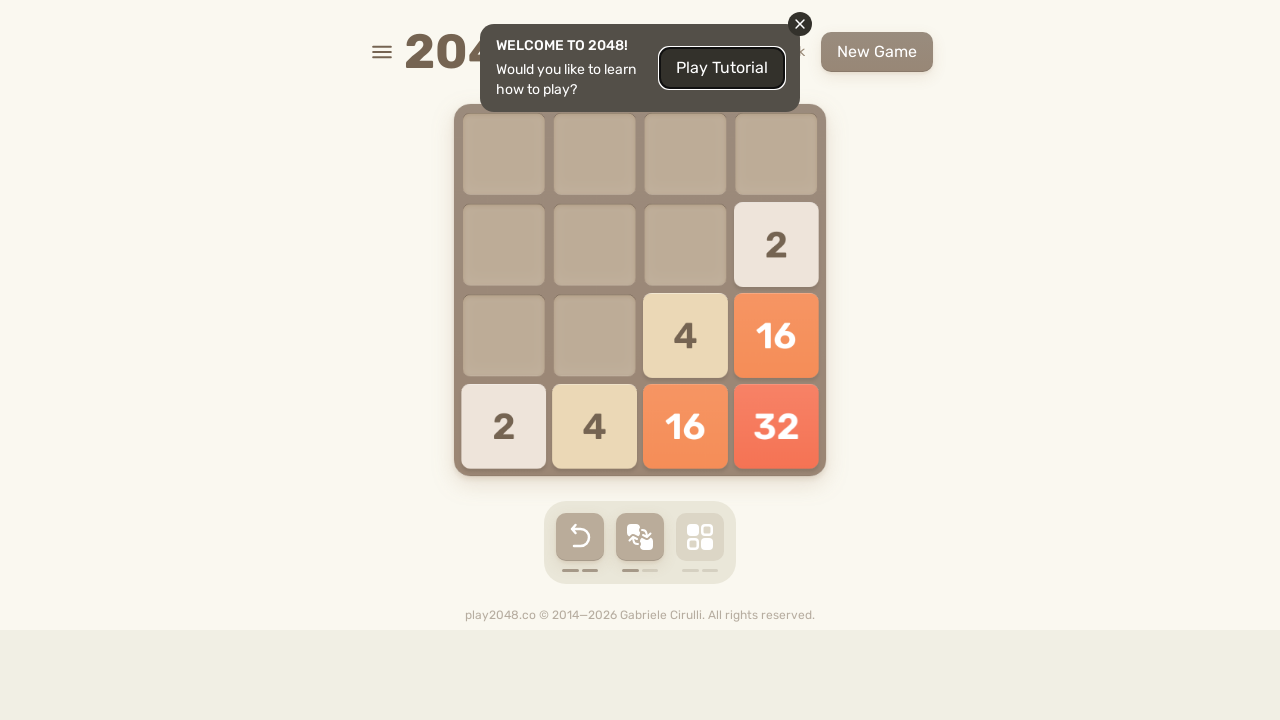

Pressed ArrowDown in game round 3 (move 20)
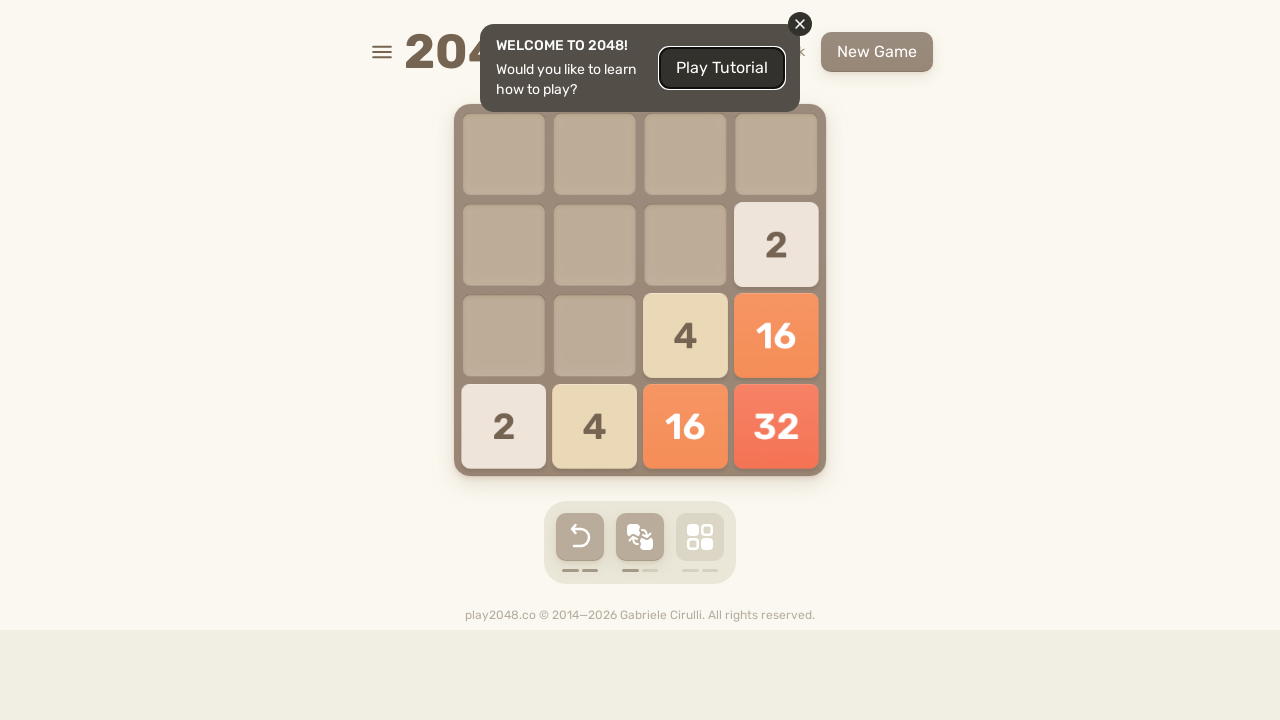

Pressed ArrowRight in game round 3 (move 21)
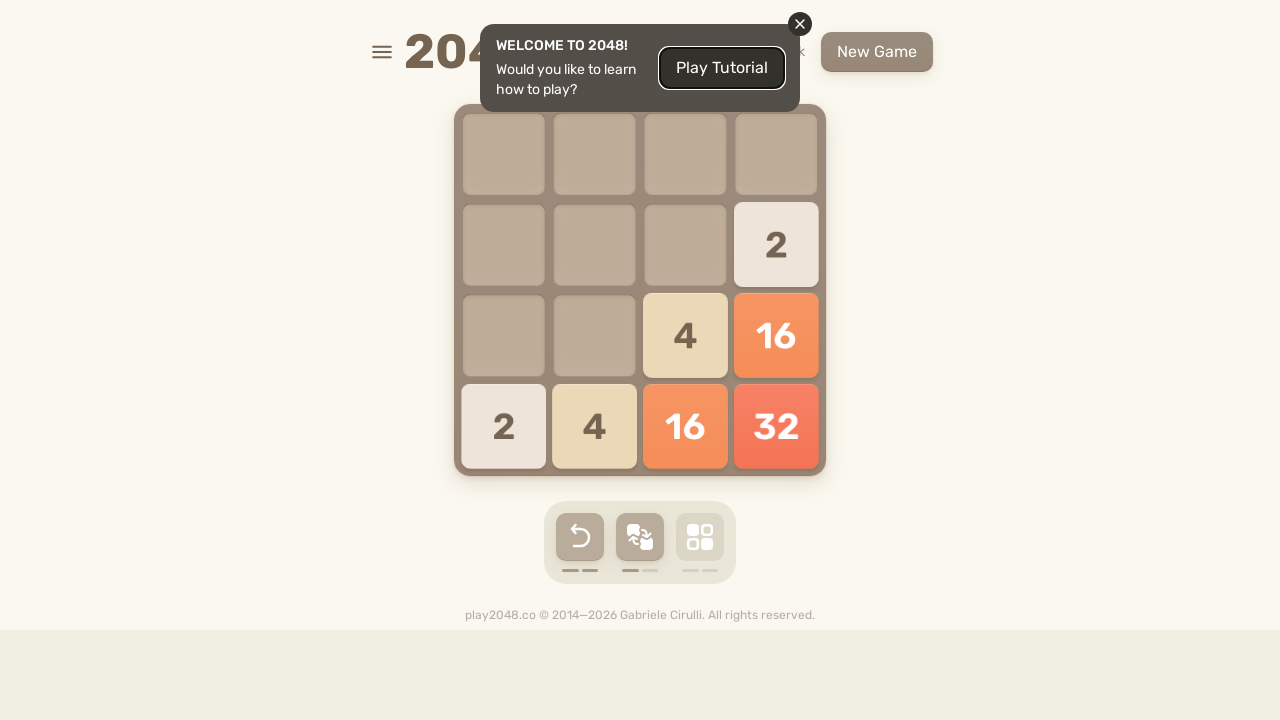

Pressed ArrowDown in game round 3 (move 21)
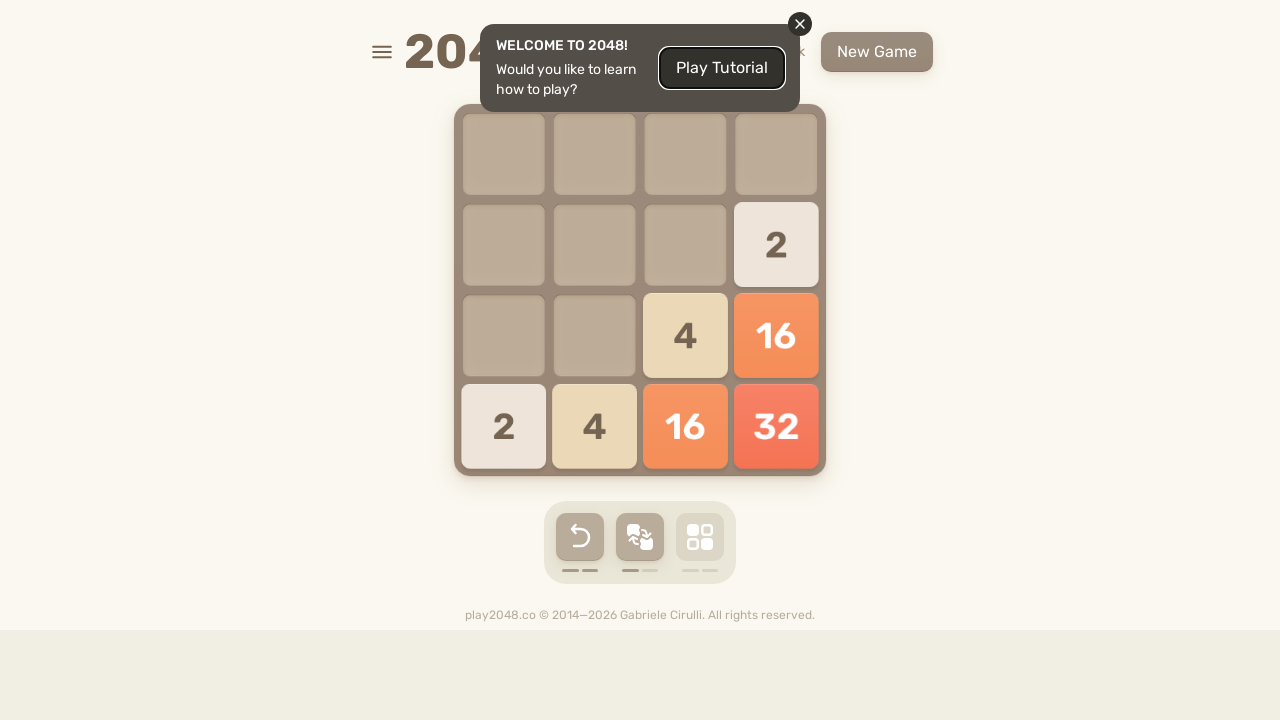

Pressed ArrowRight in game round 3 (move 22)
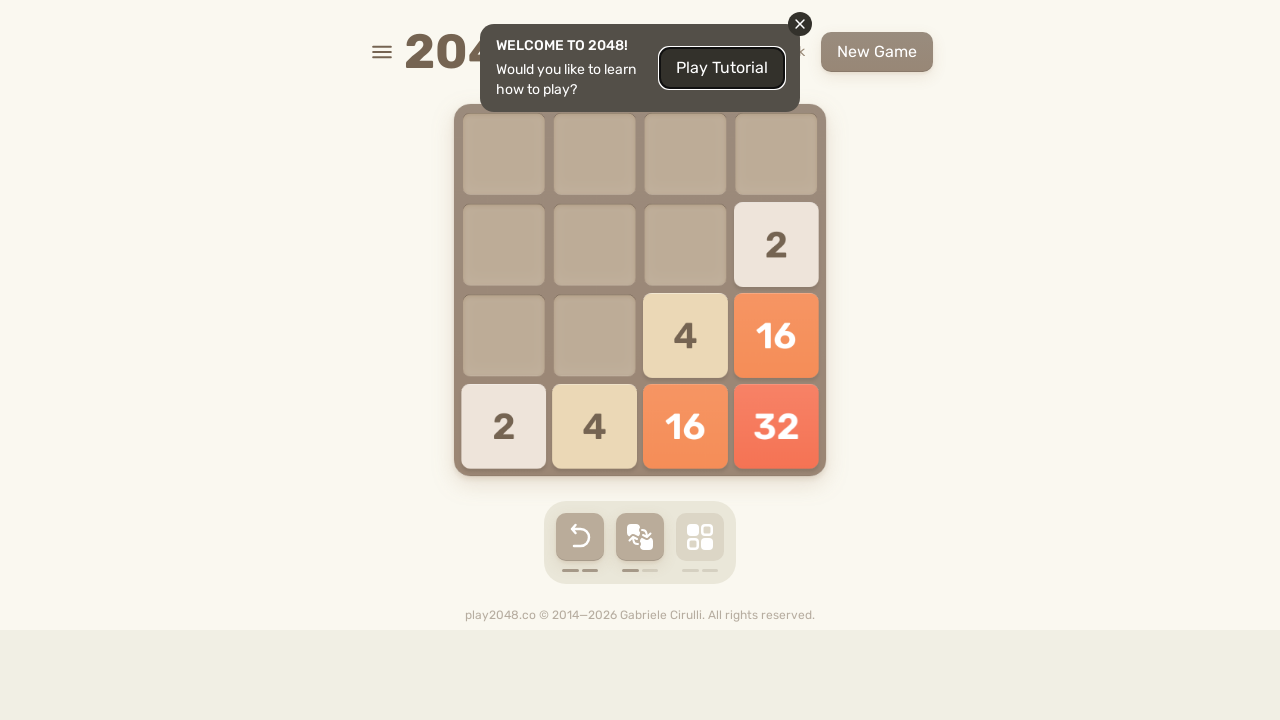

Pressed ArrowDown in game round 3 (move 22)
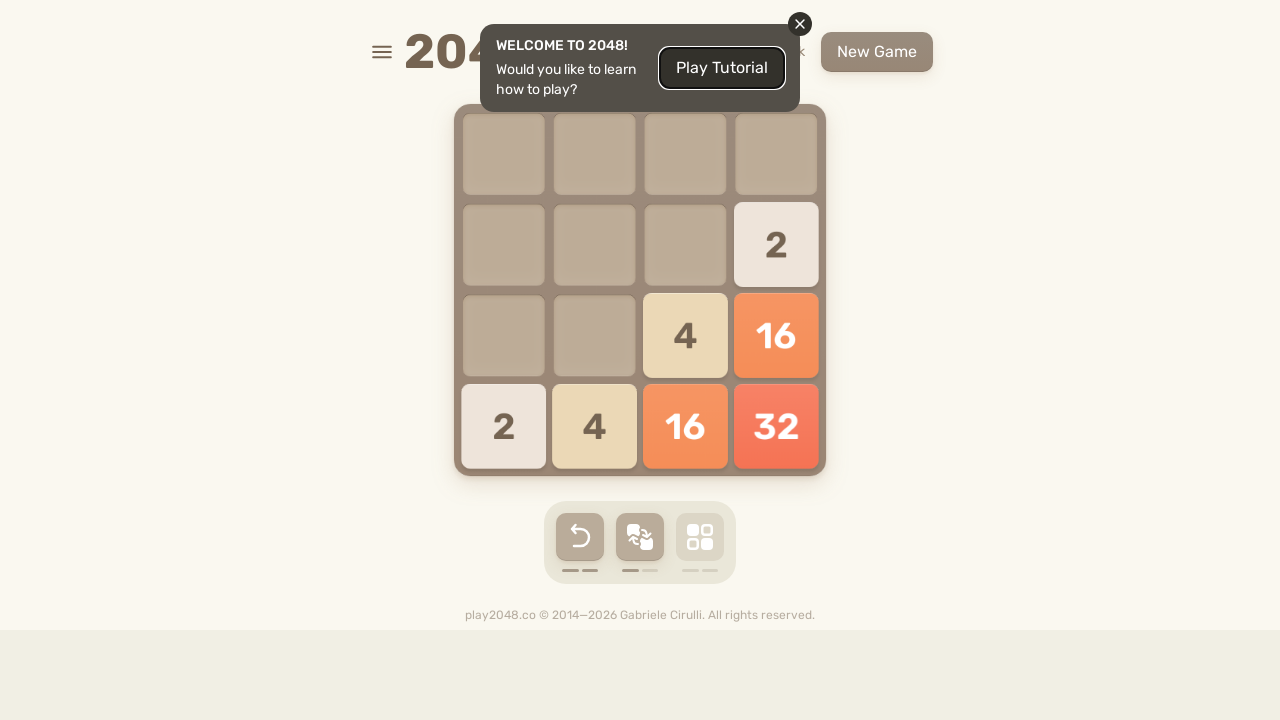

Pressed ArrowRight in game round 3 (move 23)
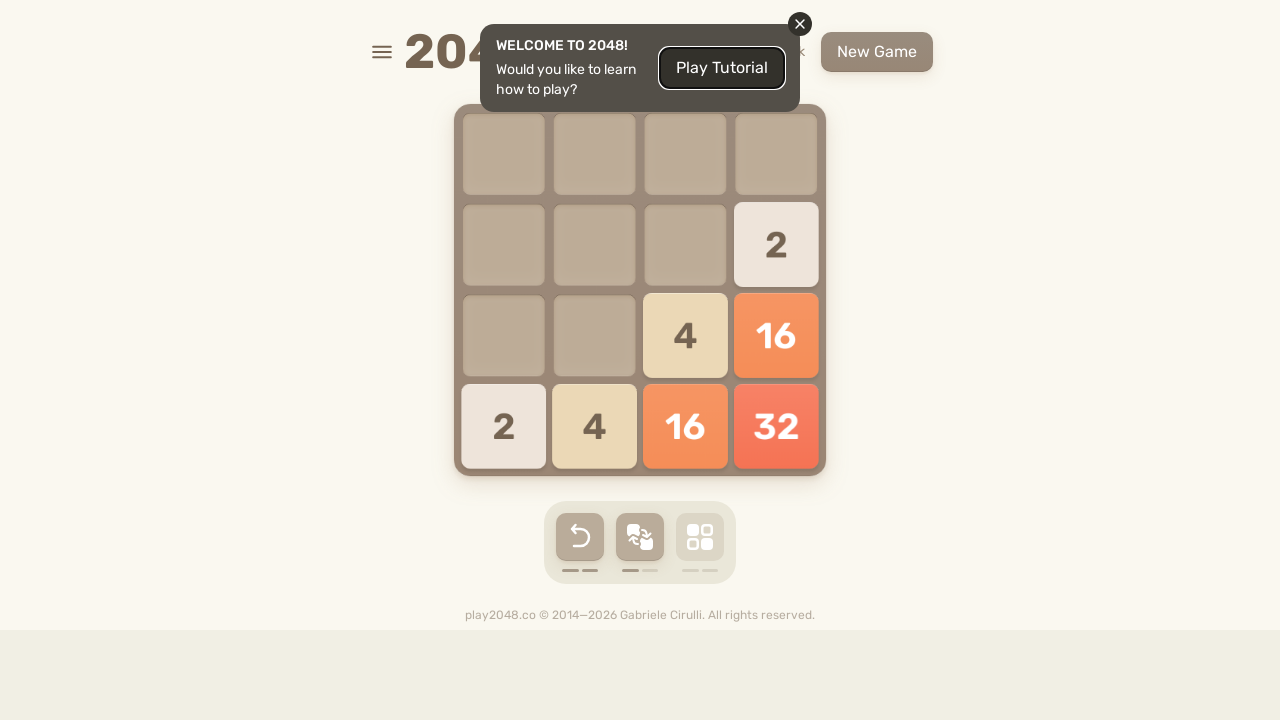

Pressed ArrowDown in game round 3 (move 23)
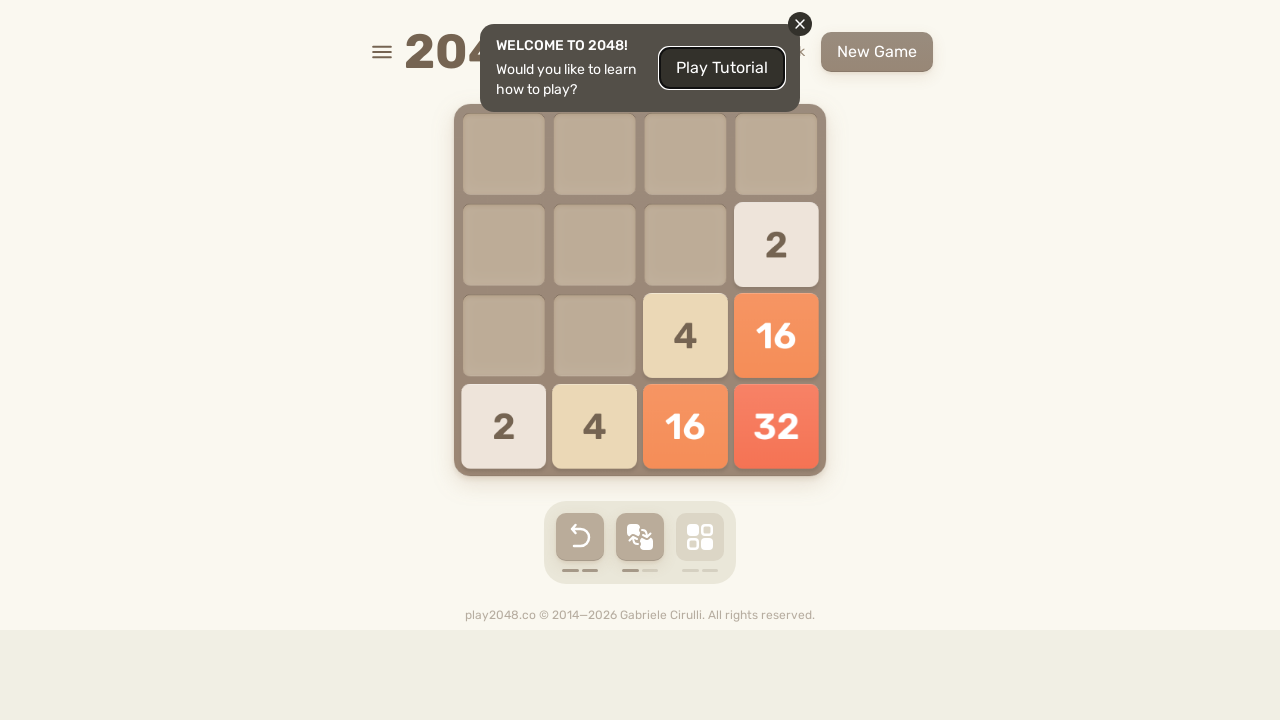

Pressed ArrowRight in game round 3 (move 24)
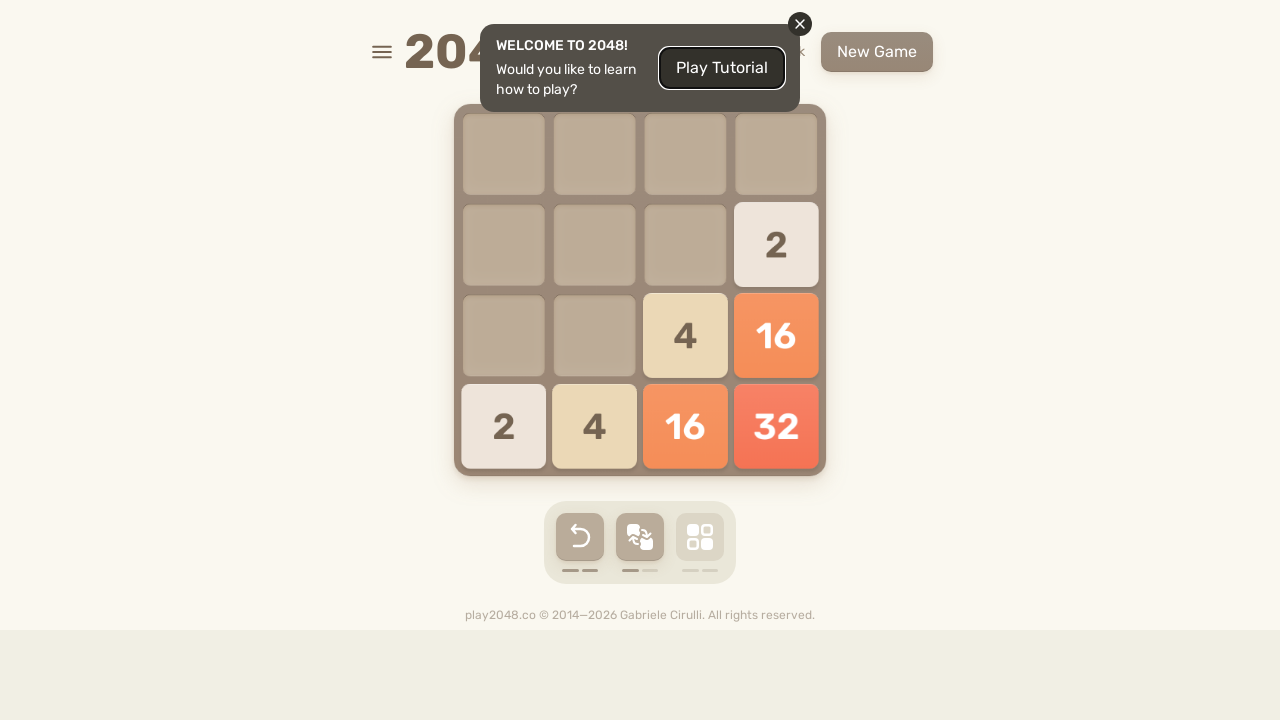

Pressed ArrowDown in game round 3 (move 24)
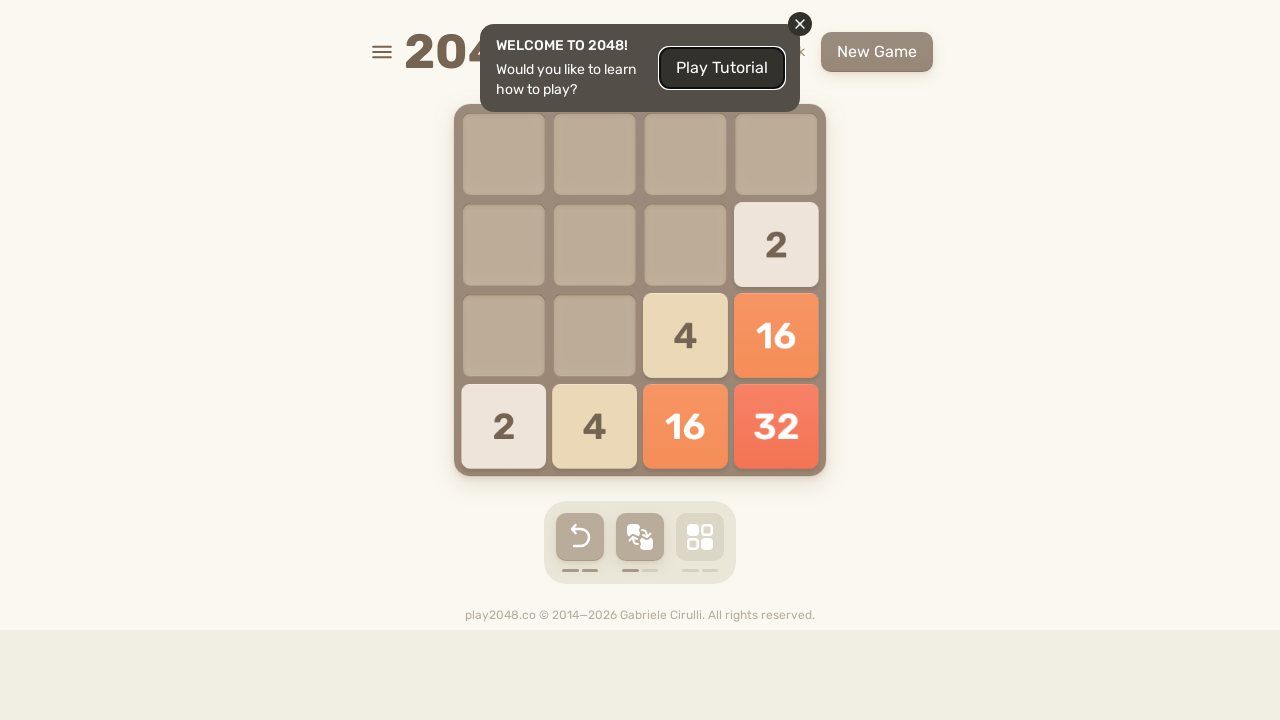

Pressed ArrowRight in game round 3 (move 25)
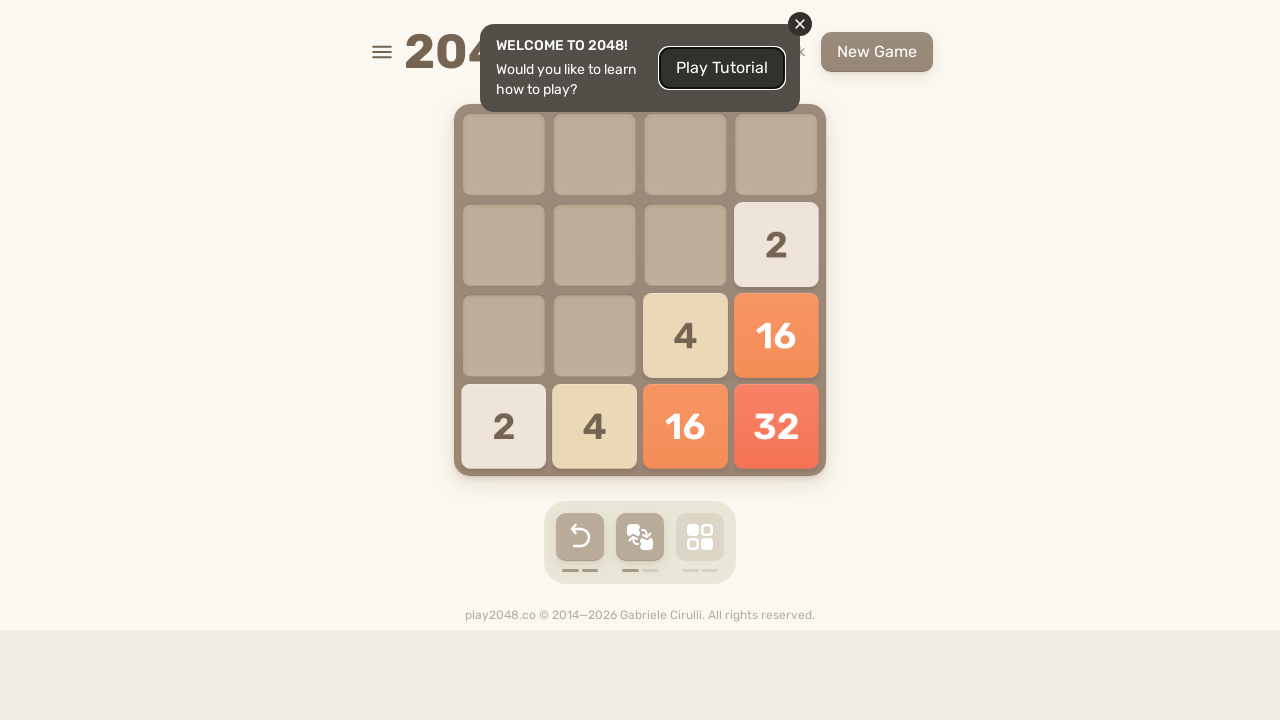

Pressed ArrowDown in game round 3 (move 25)
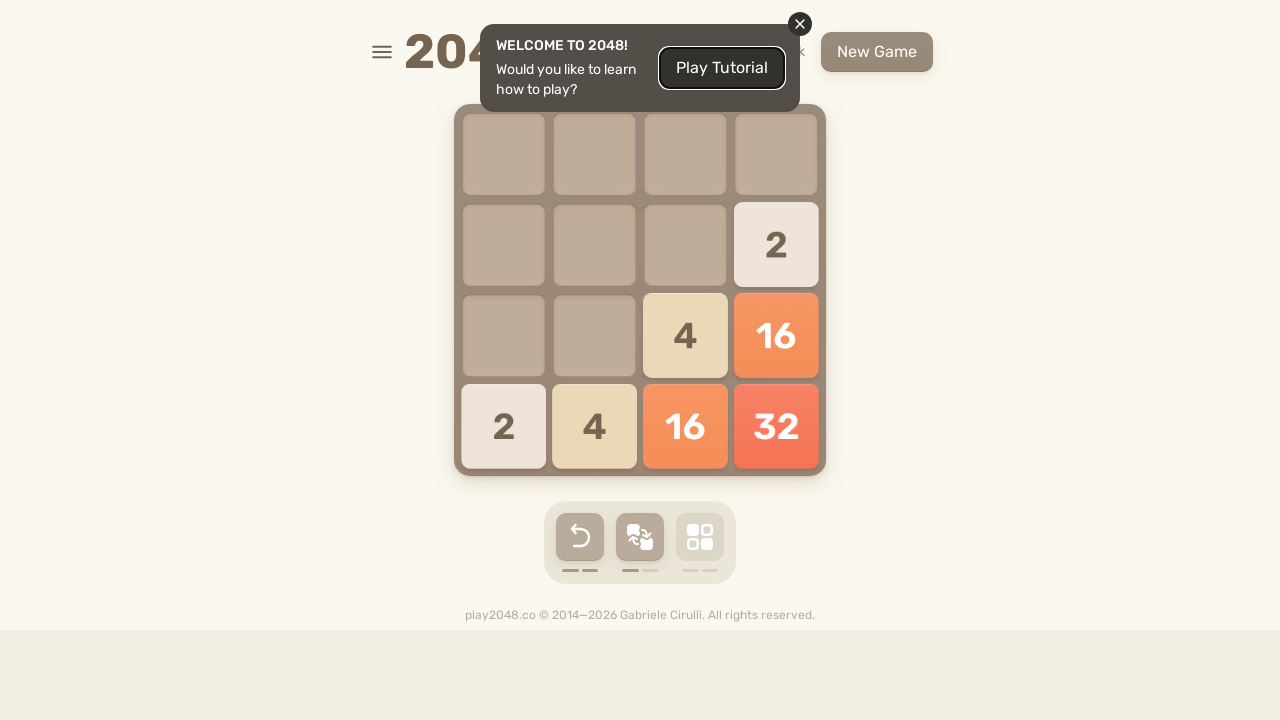

Pressed ArrowRight in game round 3 (move 26)
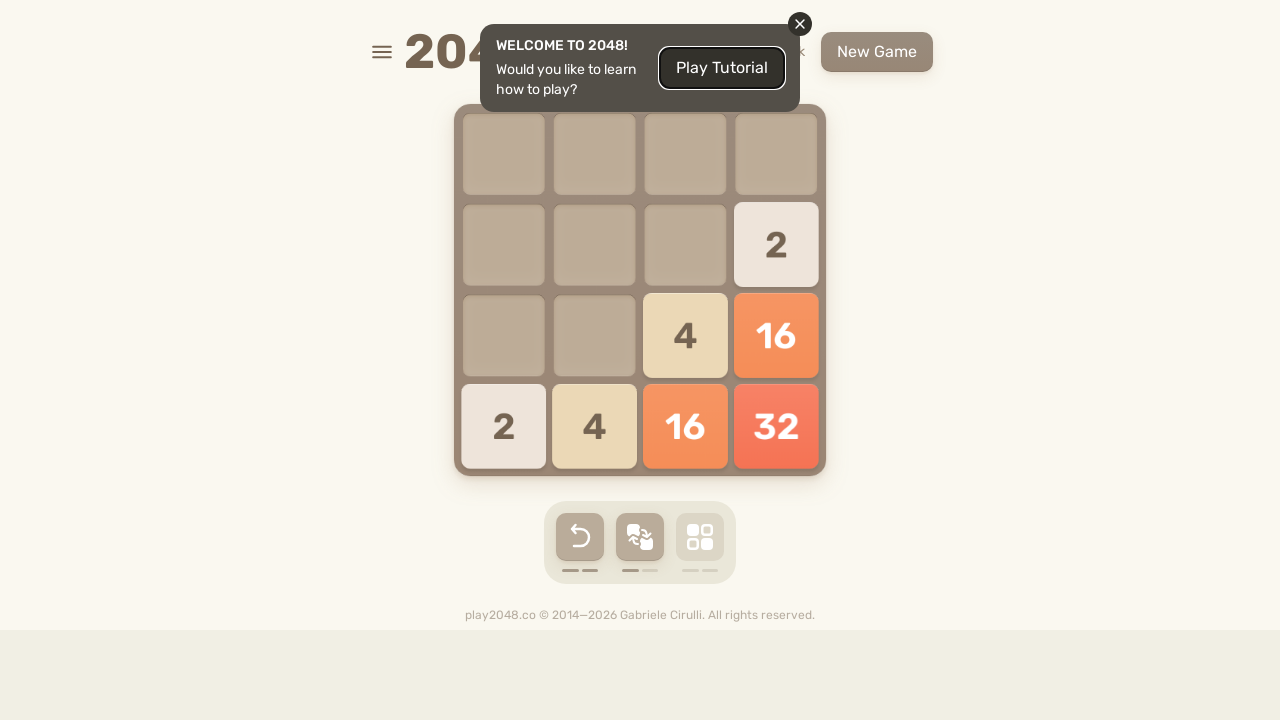

Pressed ArrowDown in game round 3 (move 26)
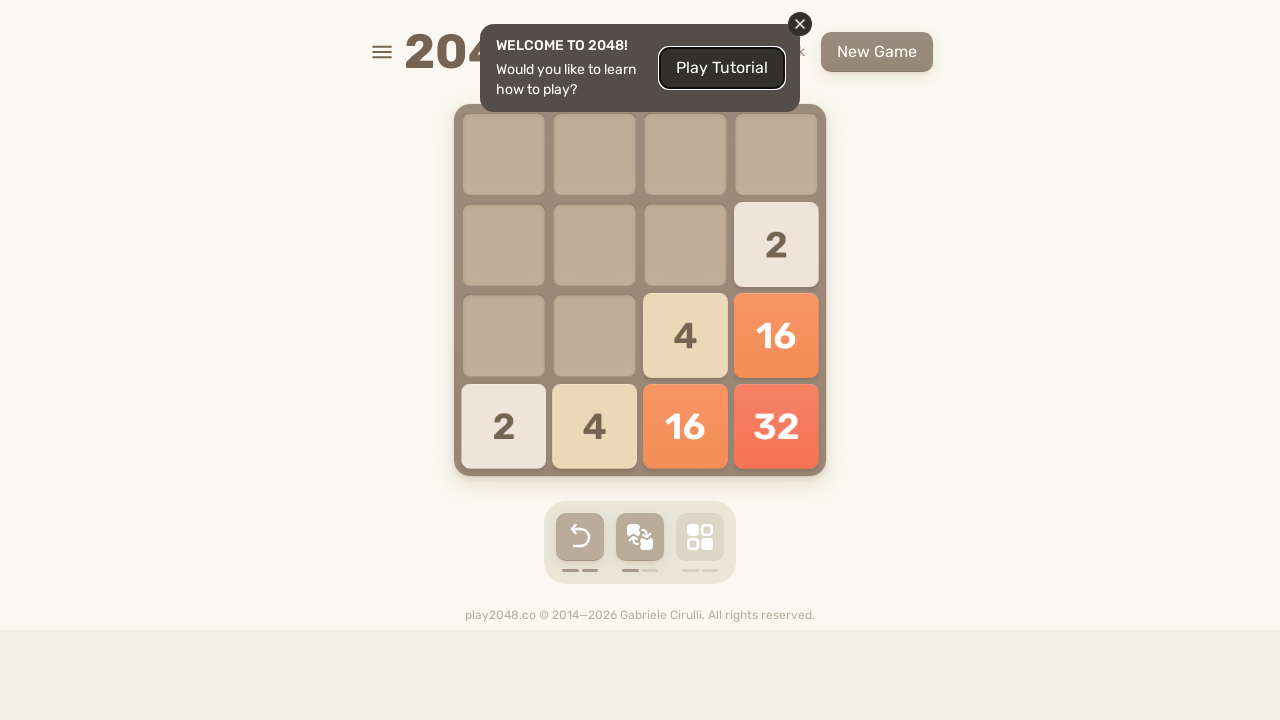

Pressed ArrowRight in game round 3 (move 27)
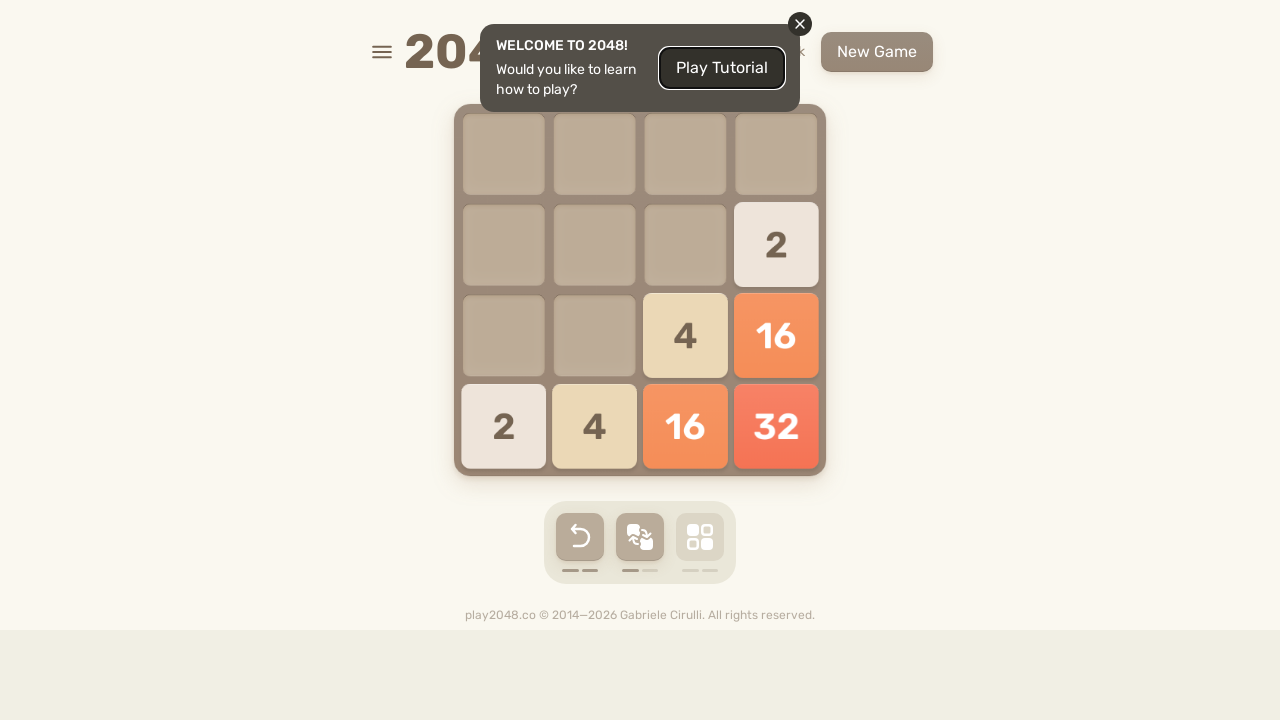

Pressed ArrowDown in game round 3 (move 27)
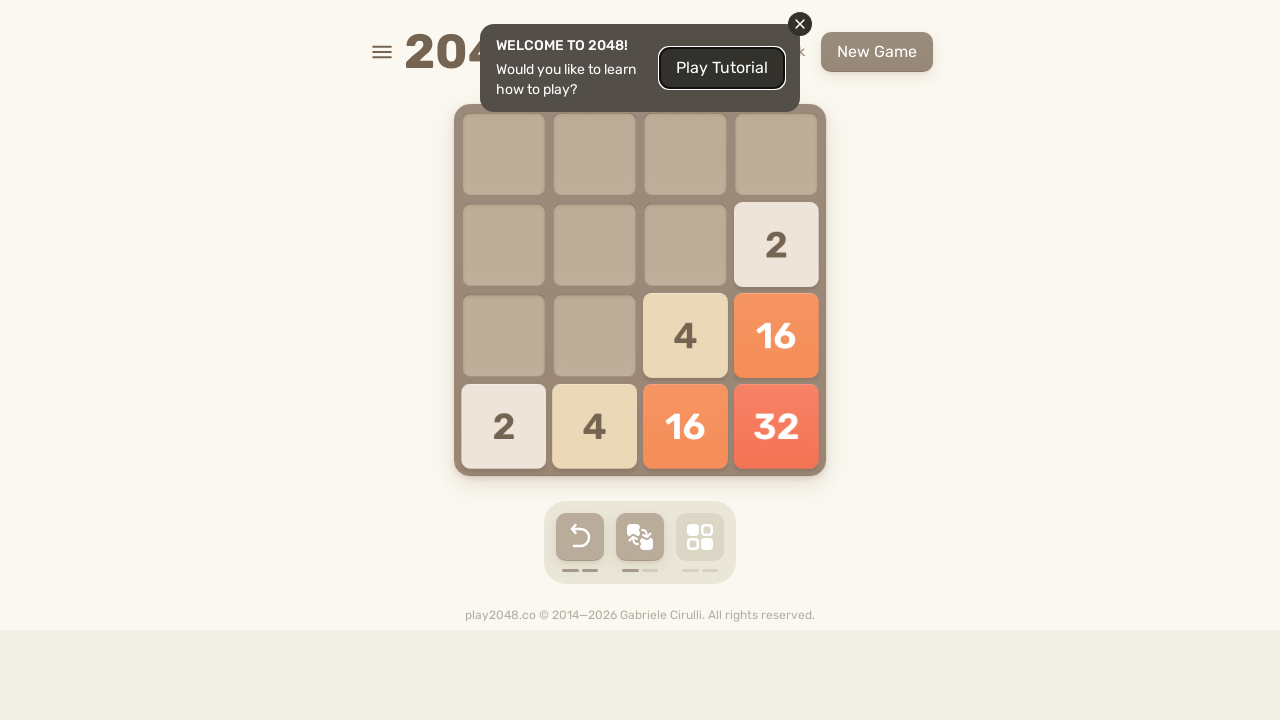

Pressed ArrowRight in game round 3 (move 28)
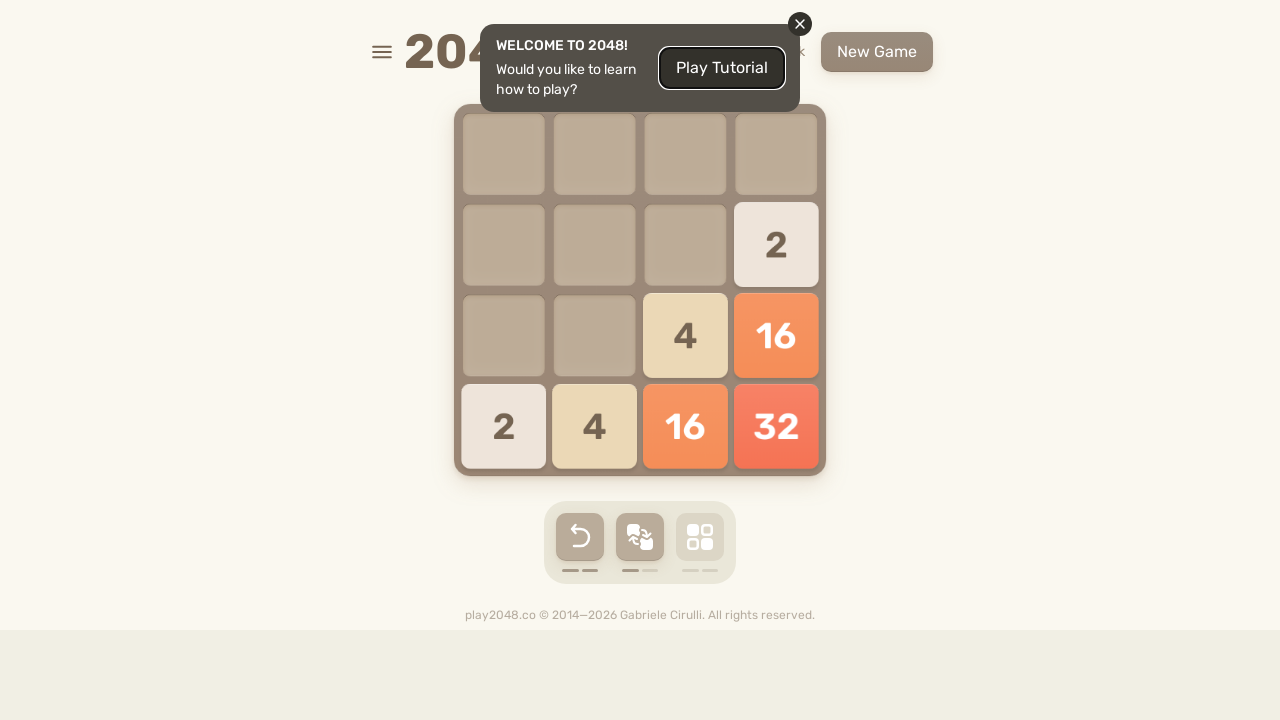

Pressed ArrowDown in game round 3 (move 28)
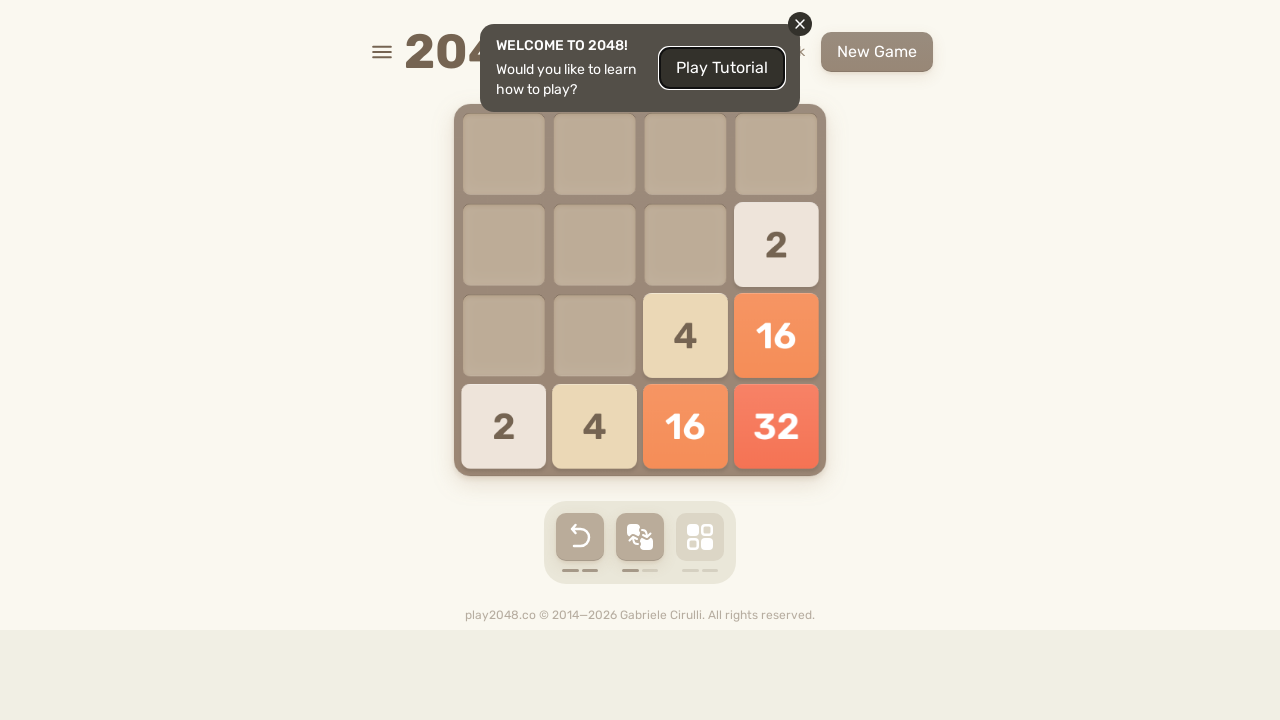

Pressed ArrowRight in game round 3 (move 29)
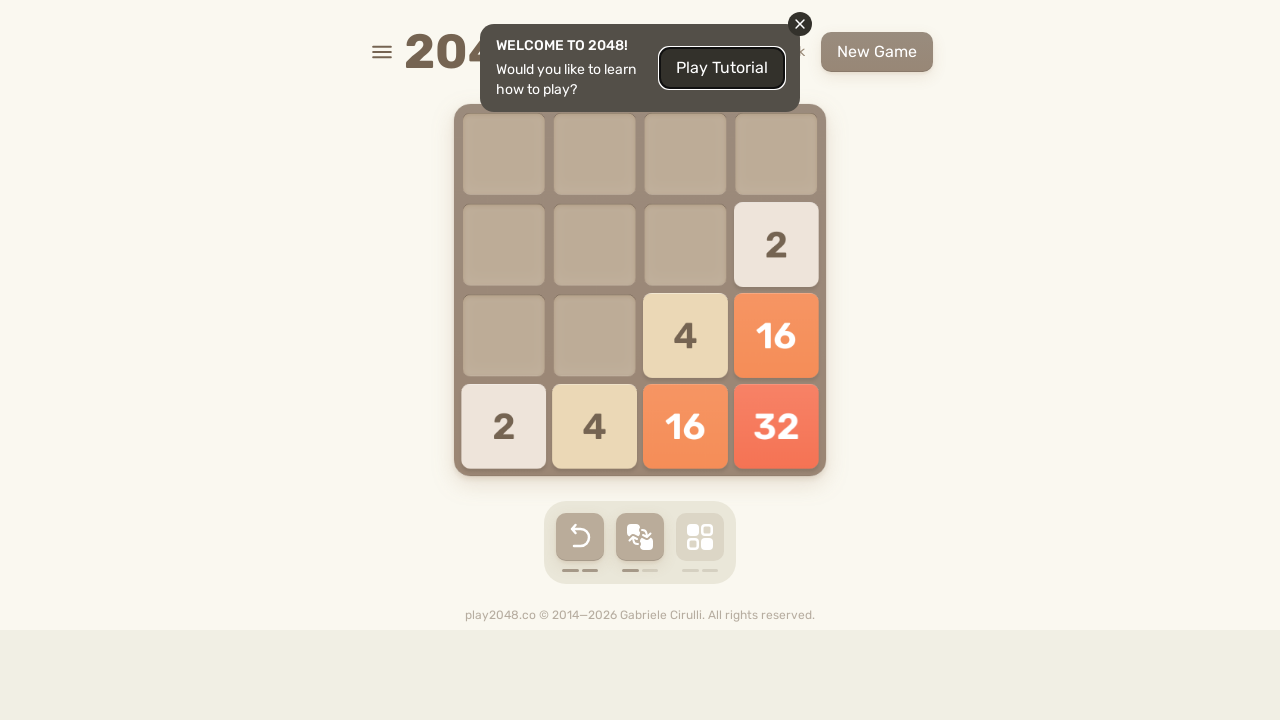

Pressed ArrowDown in game round 3 (move 29)
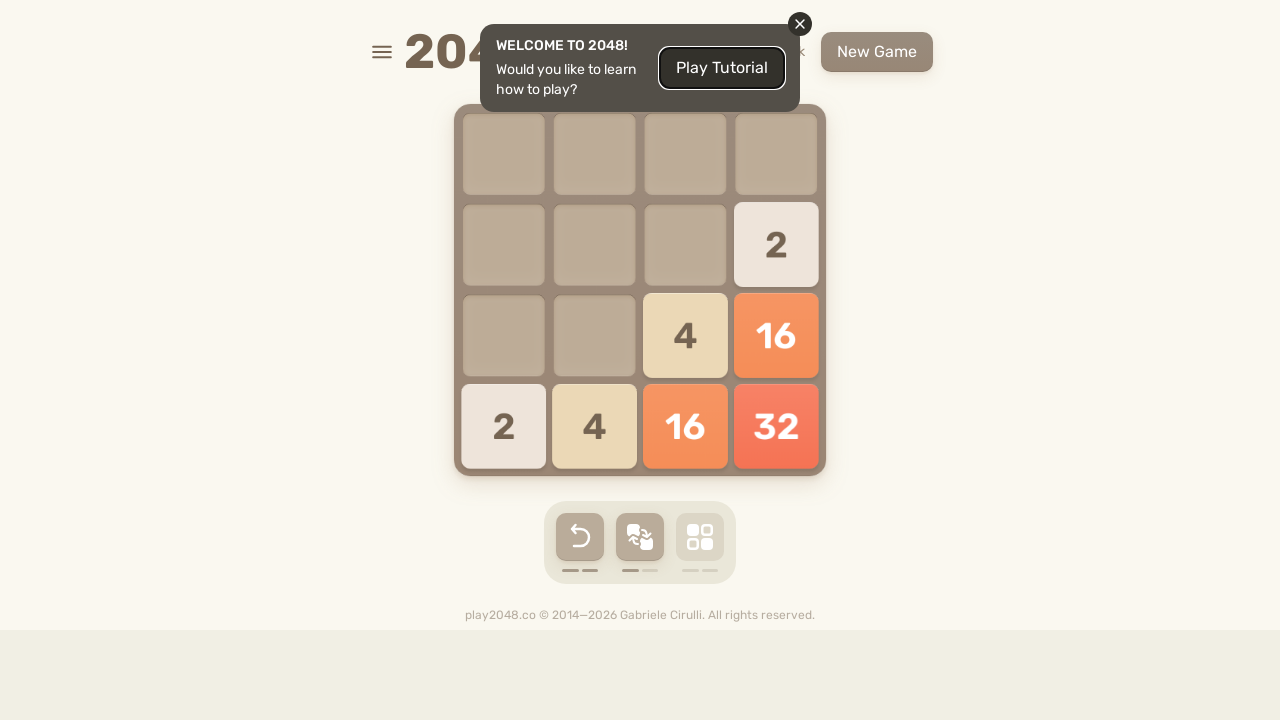

Pressed ArrowRight in game round 3 (move 30)
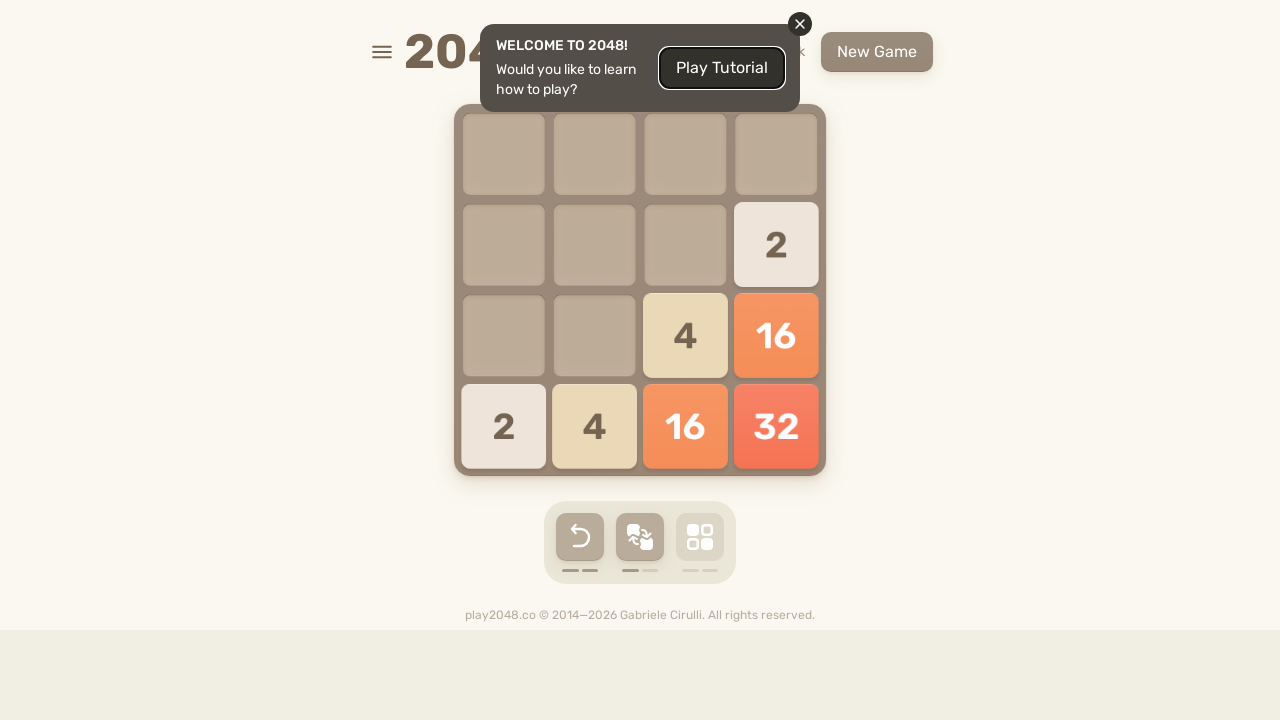

Pressed ArrowDown in game round 3 (move 30)
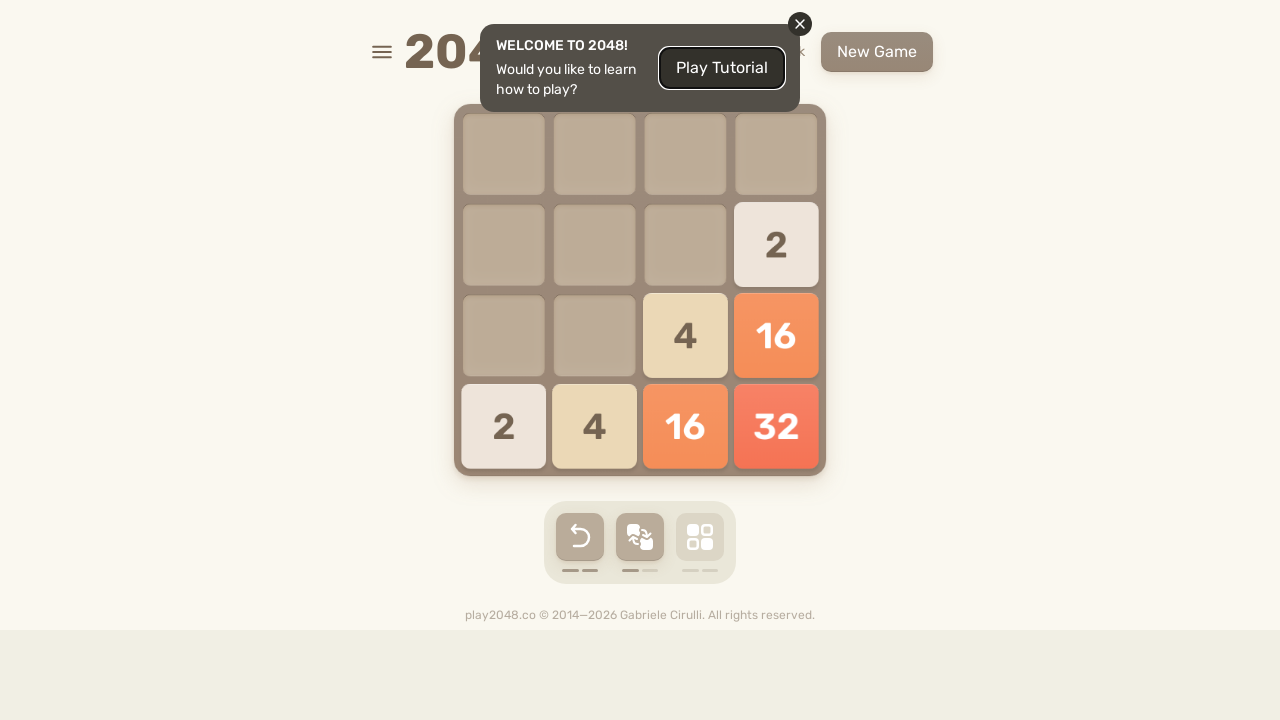

Pressed ArrowRight in game round 3 (move 31)
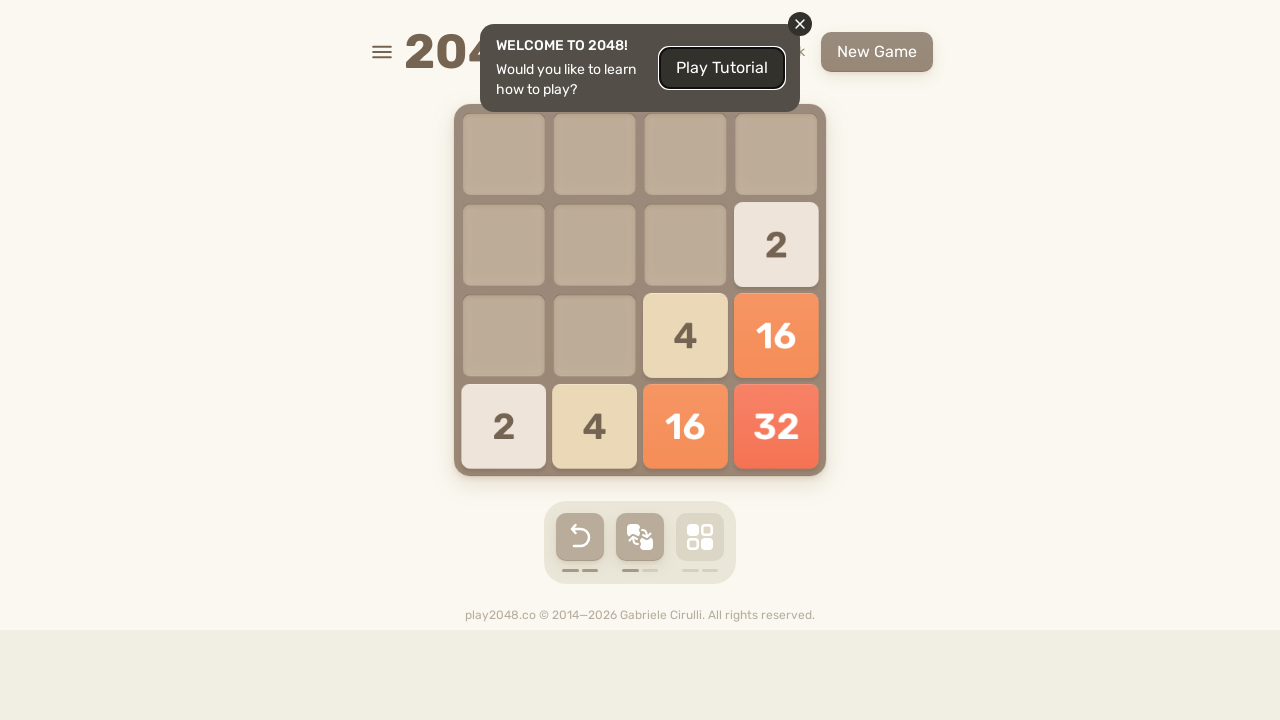

Pressed ArrowDown in game round 3 (move 31)
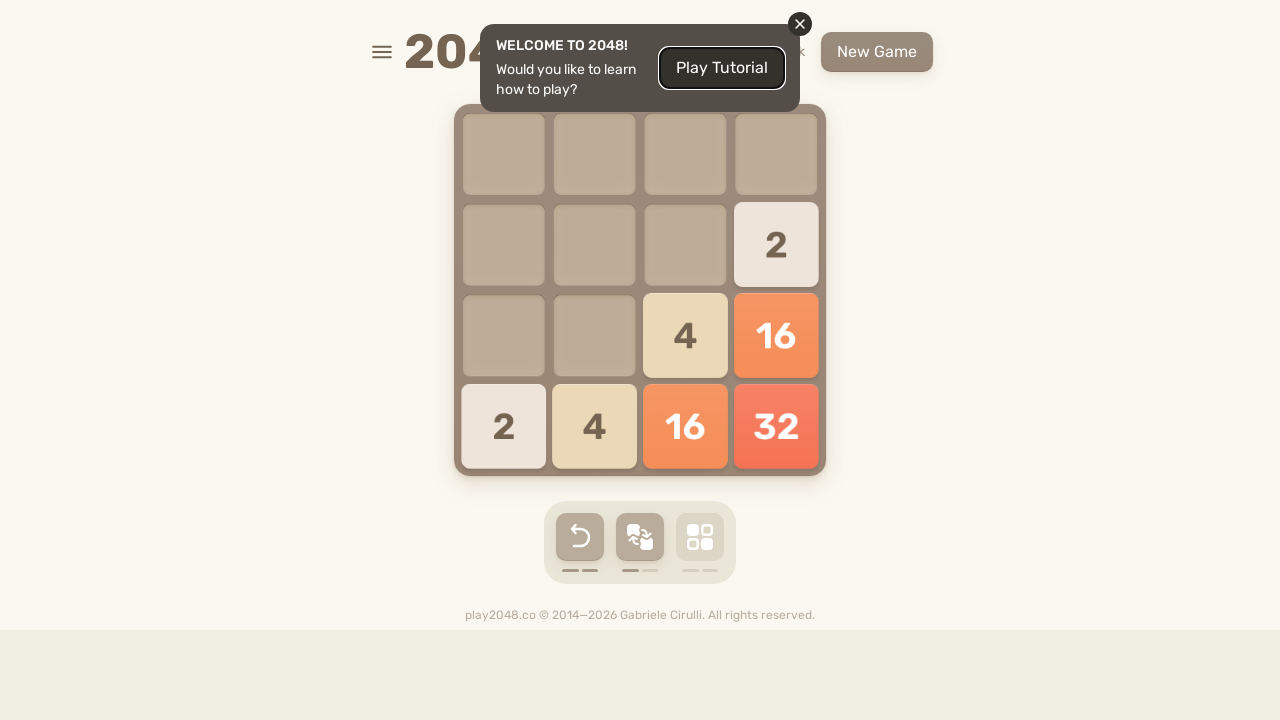

Pressed ArrowRight in game round 3 (move 32)
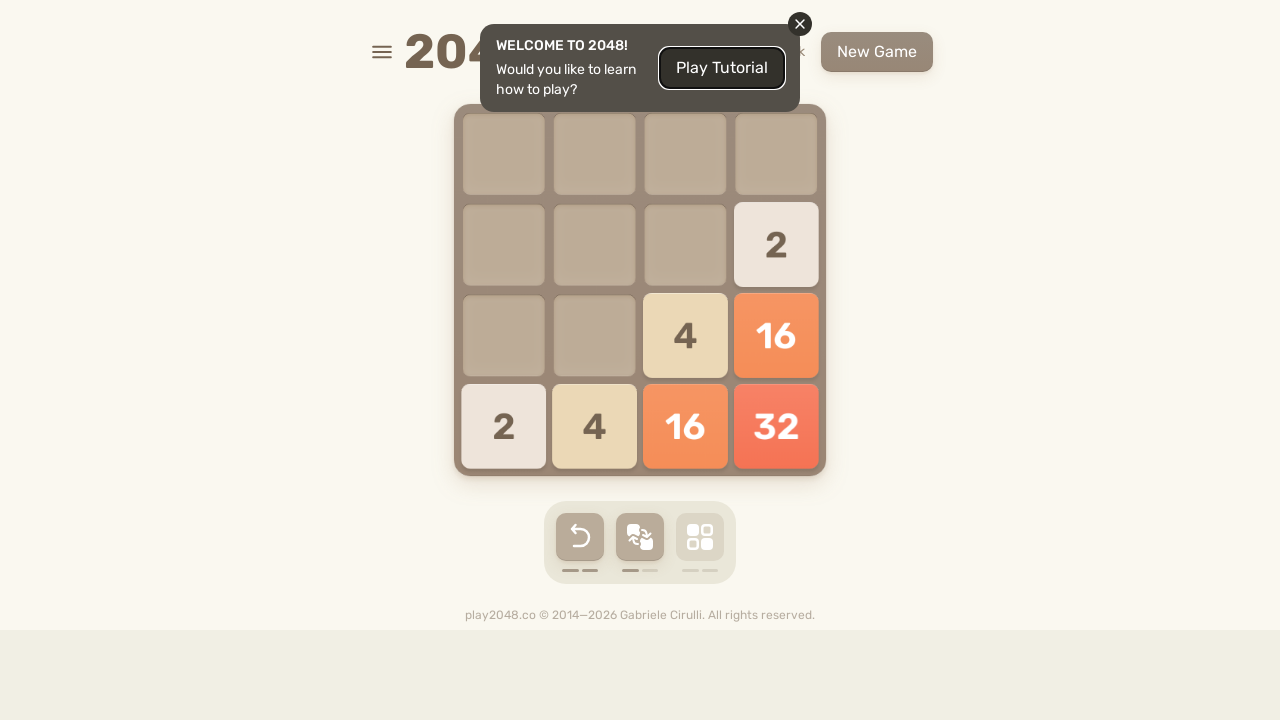

Pressed ArrowDown in game round 3 (move 32)
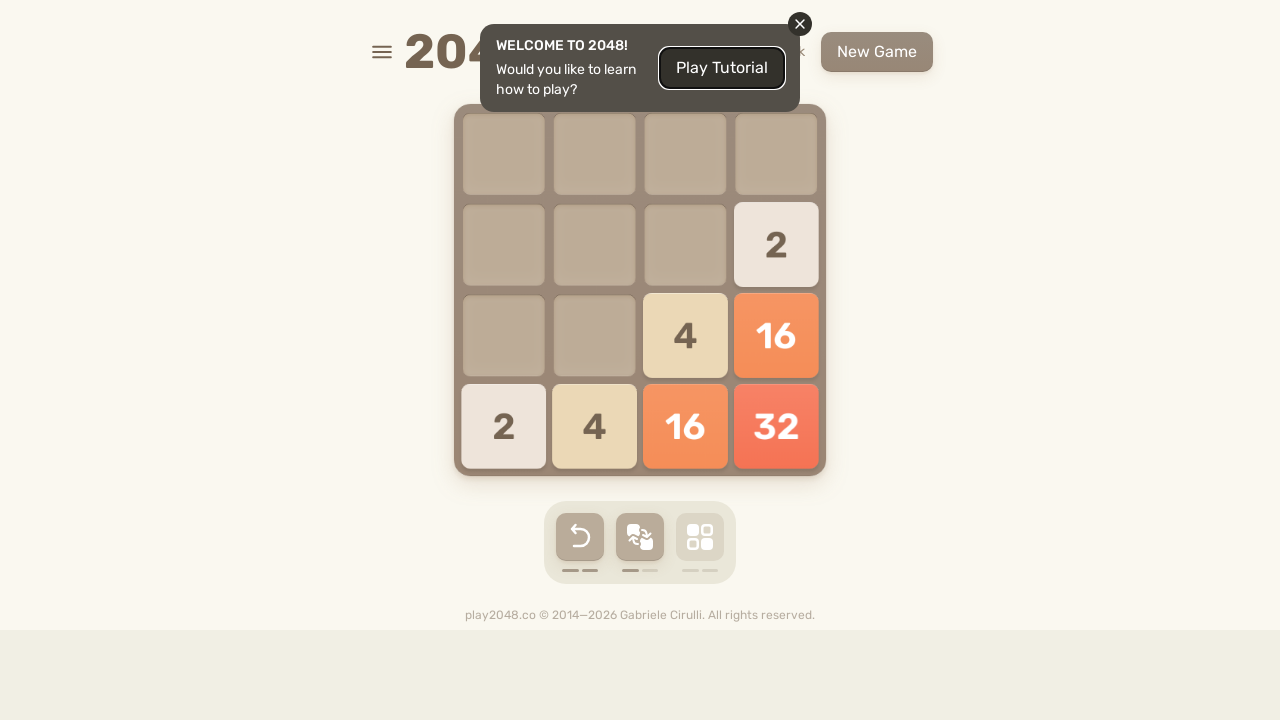

Pressed ArrowRight in game round 3 (move 33)
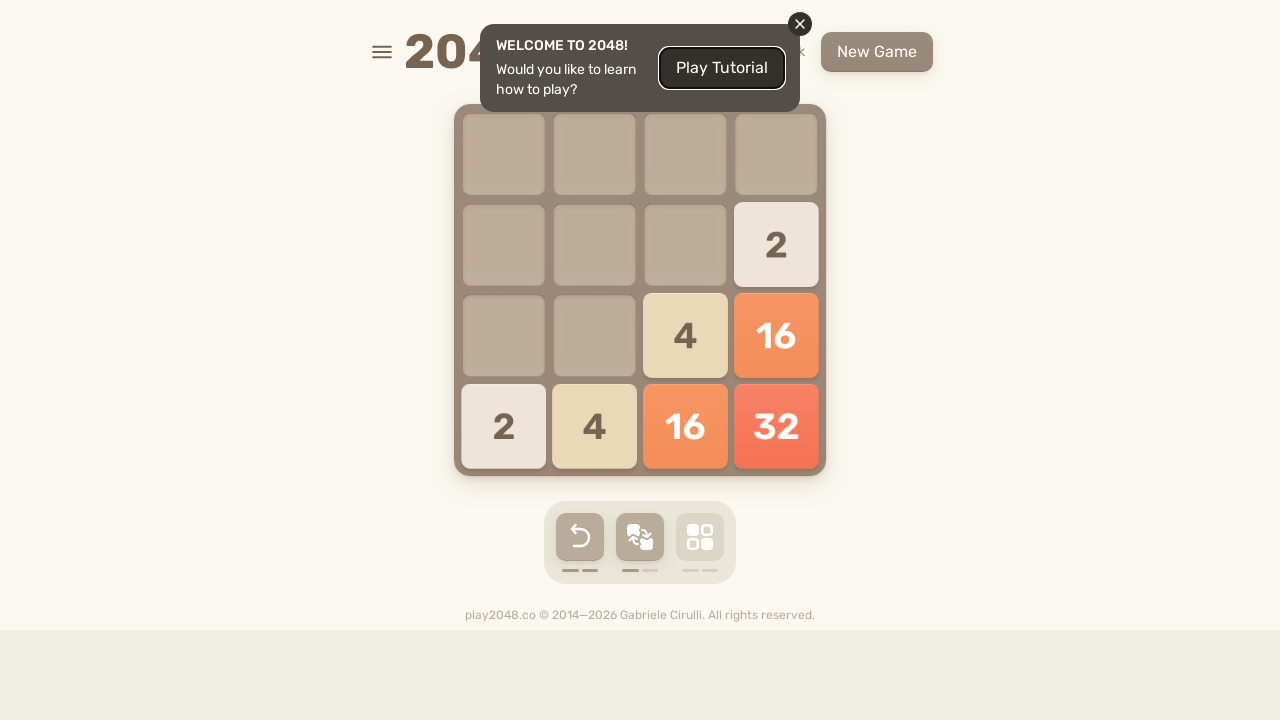

Pressed ArrowDown in game round 3 (move 33)
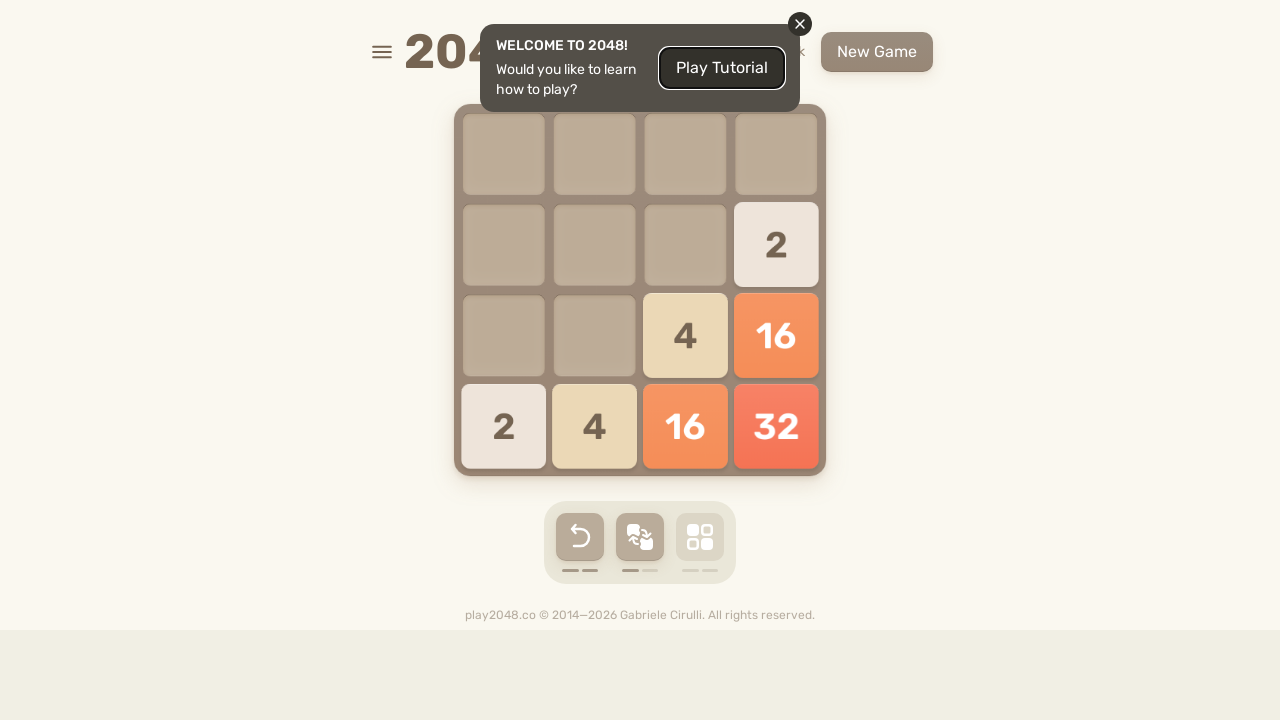

Pressed ArrowRight in game round 3 (move 34)
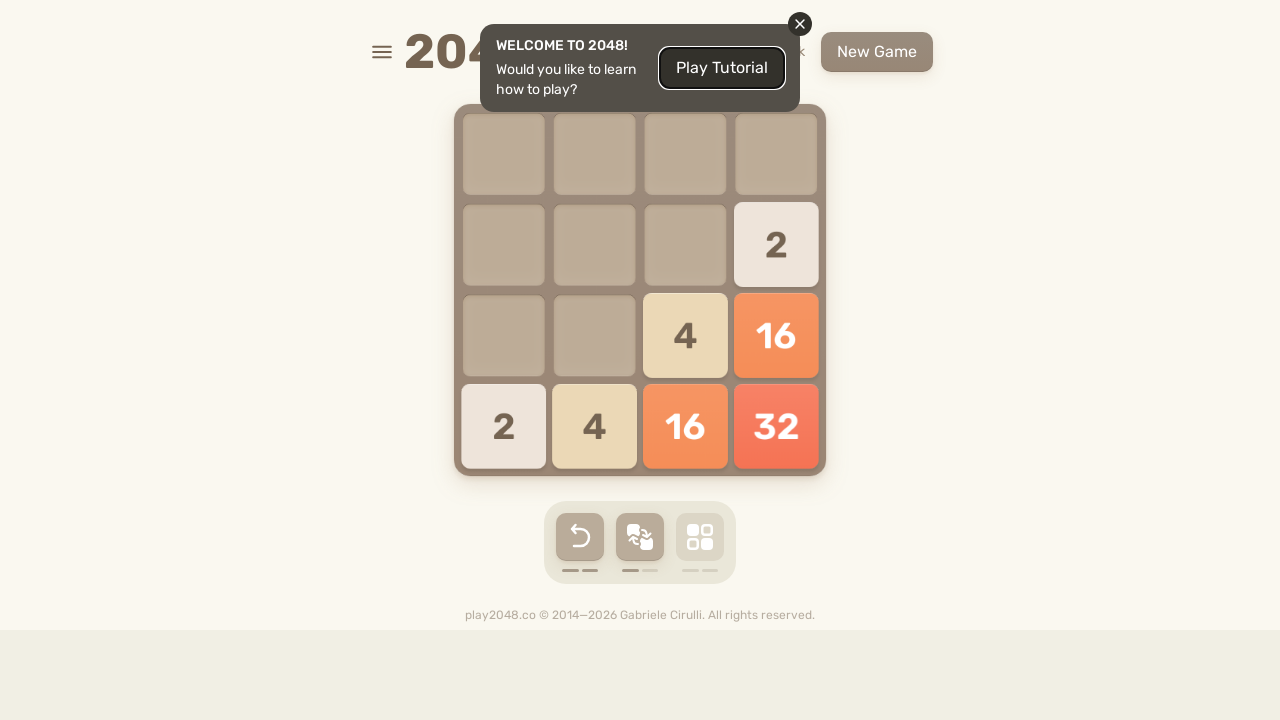

Pressed ArrowDown in game round 3 (move 34)
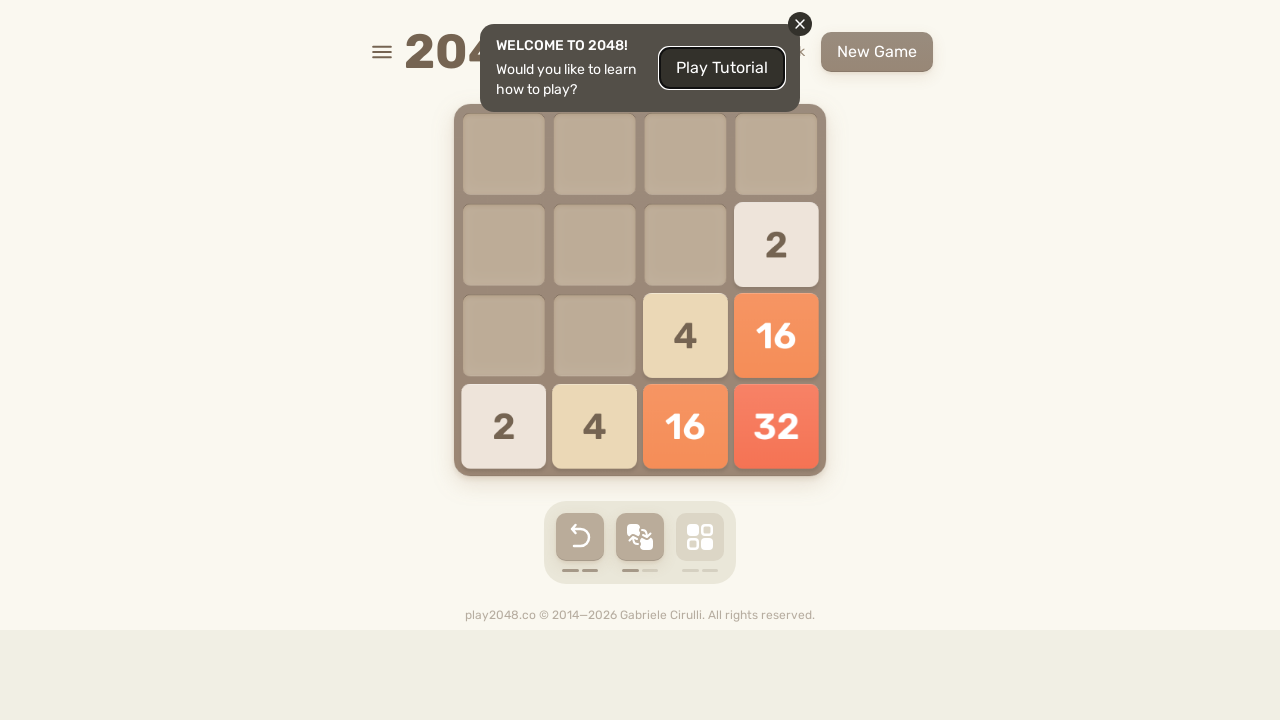

Pressed ArrowRight in game round 3 (move 35)
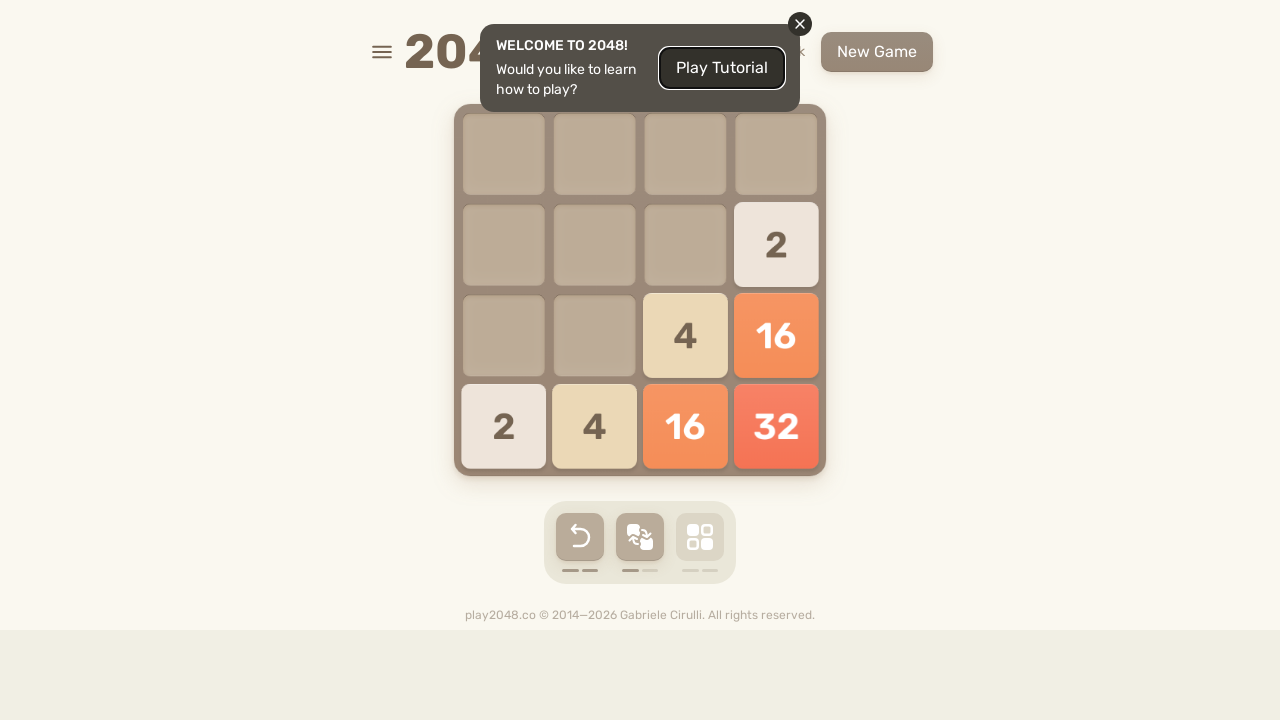

Pressed ArrowDown in game round 3 (move 35)
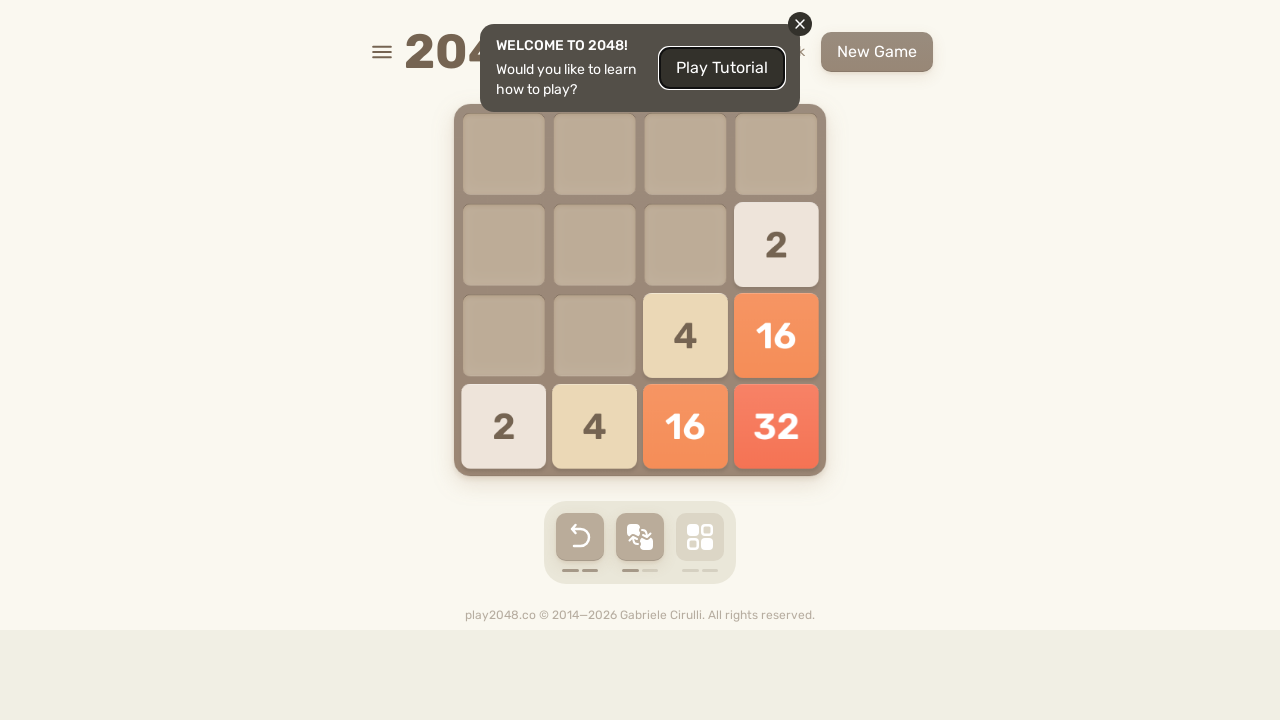

Pressed ArrowRight in game round 3 (move 36)
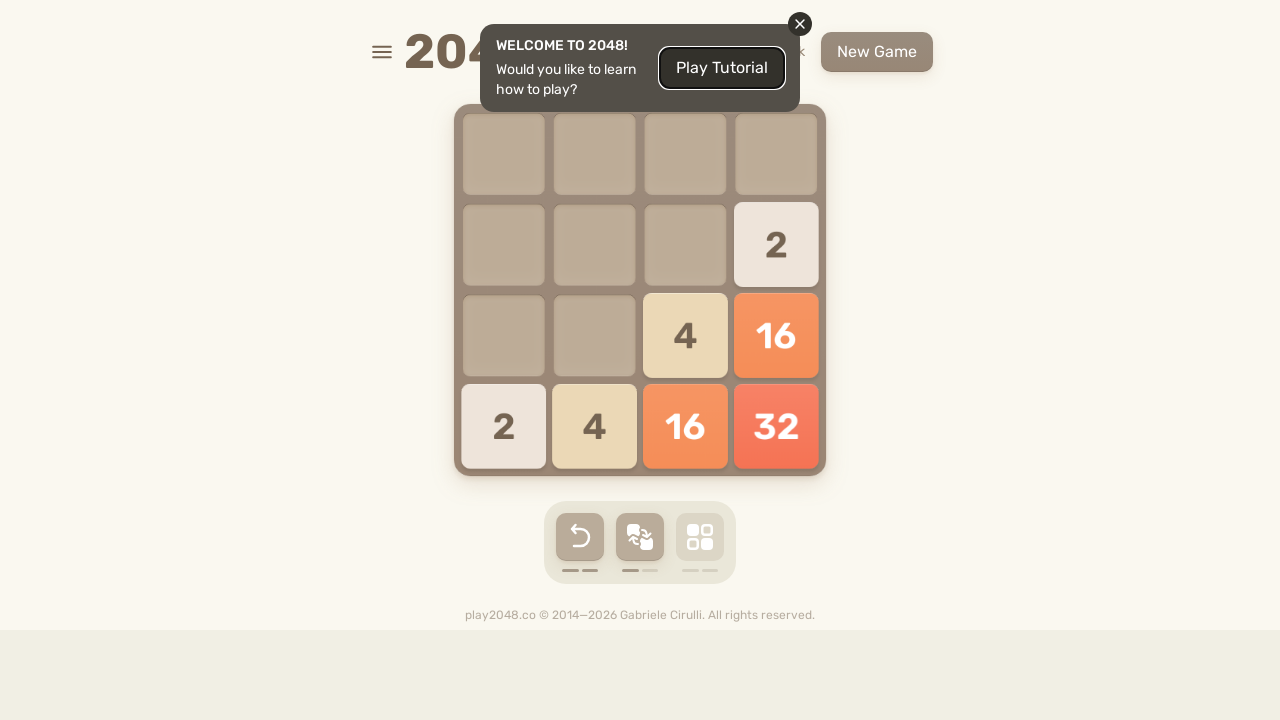

Pressed ArrowDown in game round 3 (move 36)
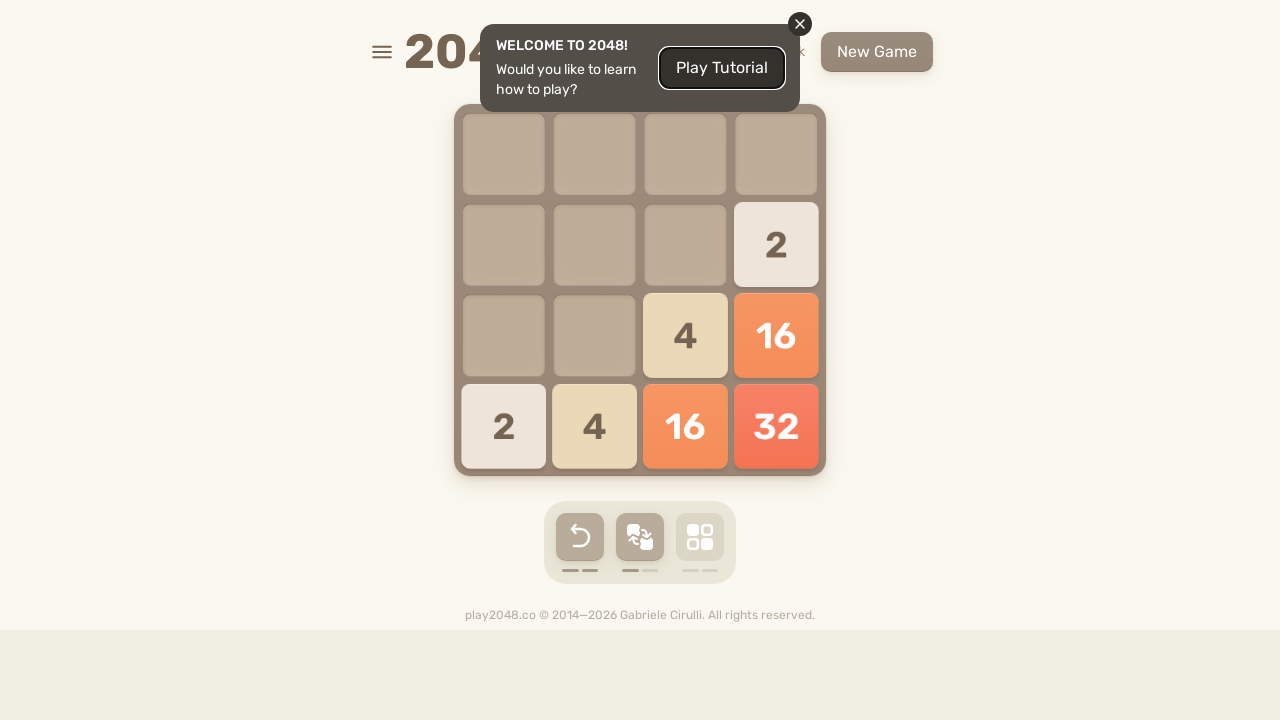

Pressed ArrowRight in game round 3 (move 37)
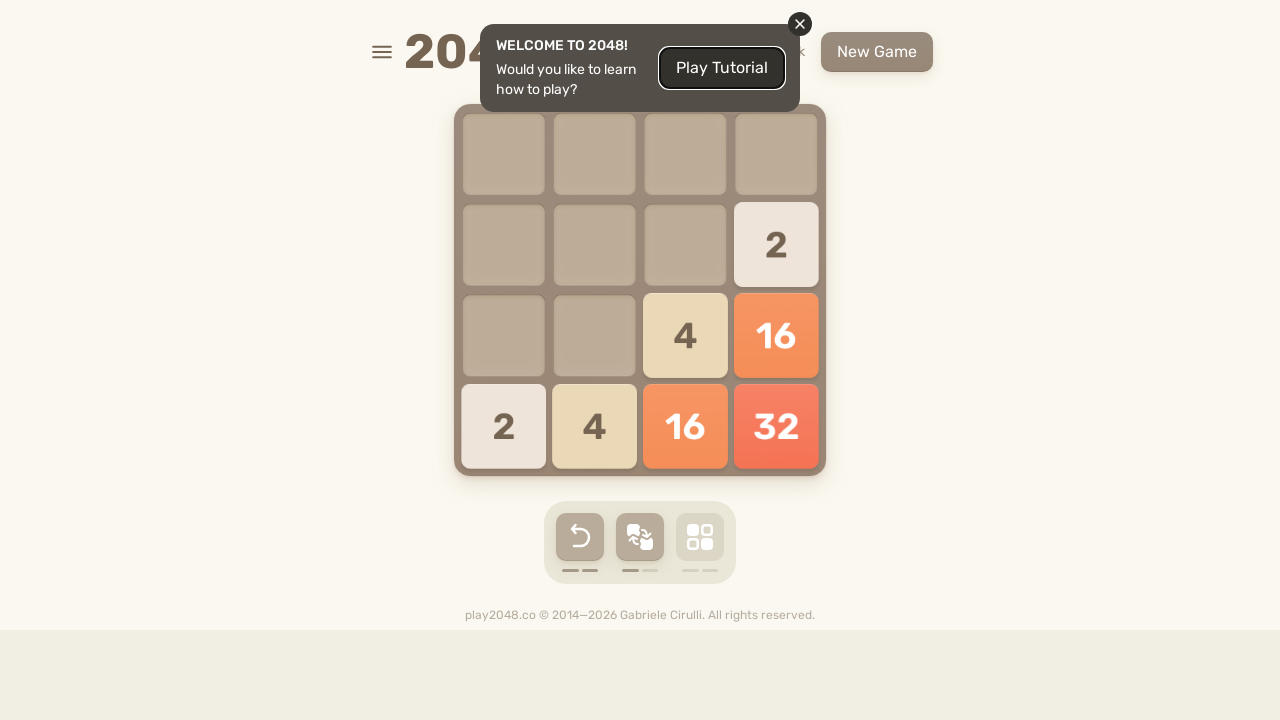

Pressed ArrowDown in game round 3 (move 37)
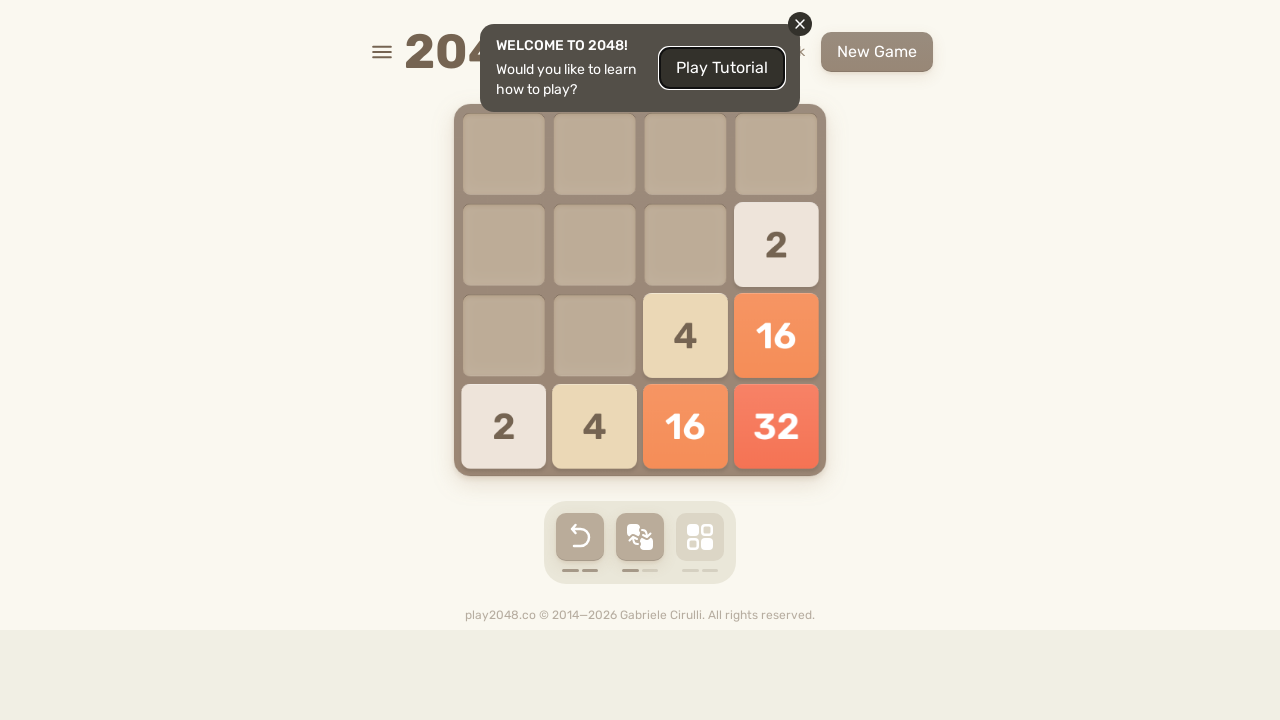

Pressed ArrowRight in game round 3 (move 38)
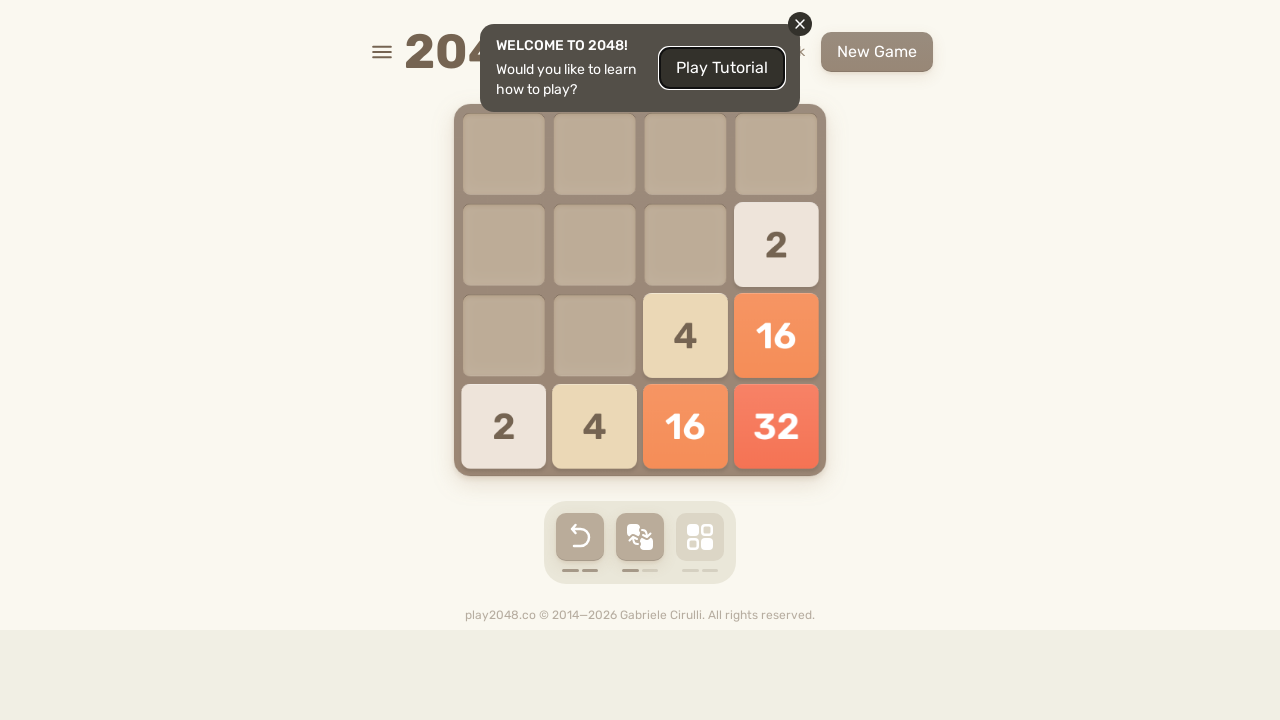

Pressed ArrowDown in game round 3 (move 38)
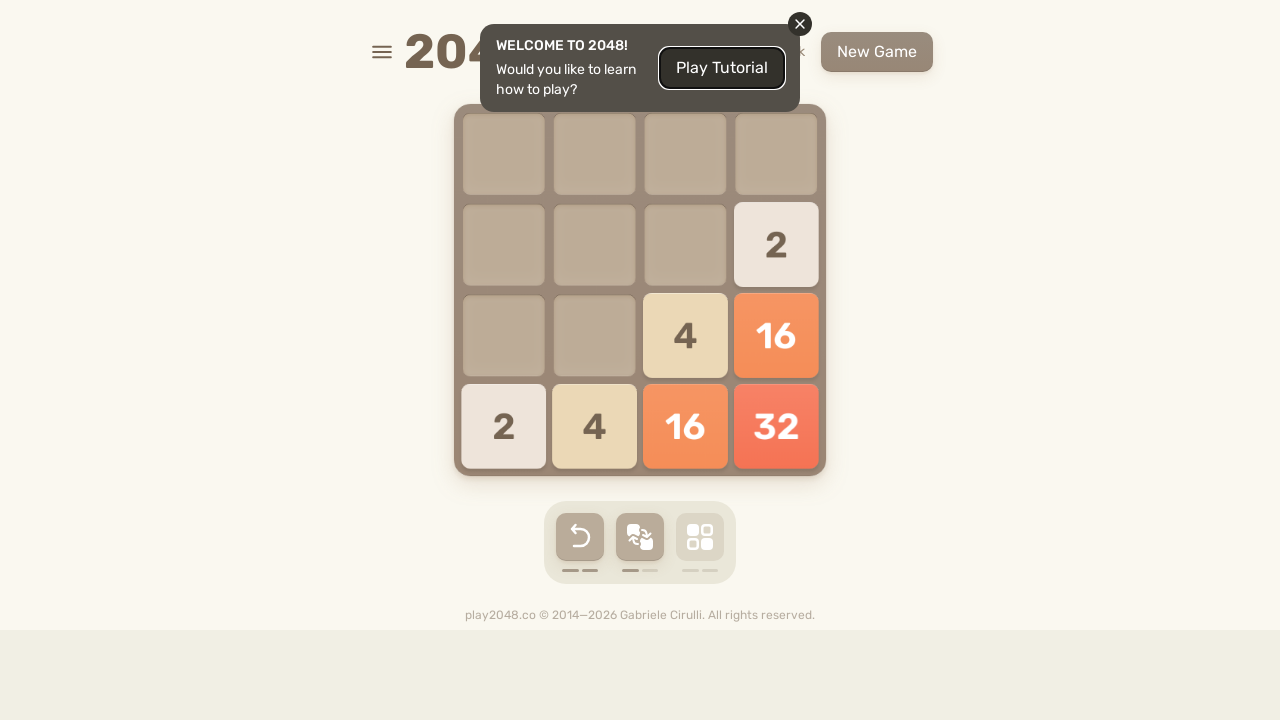

Pressed ArrowRight in game round 3 (move 39)
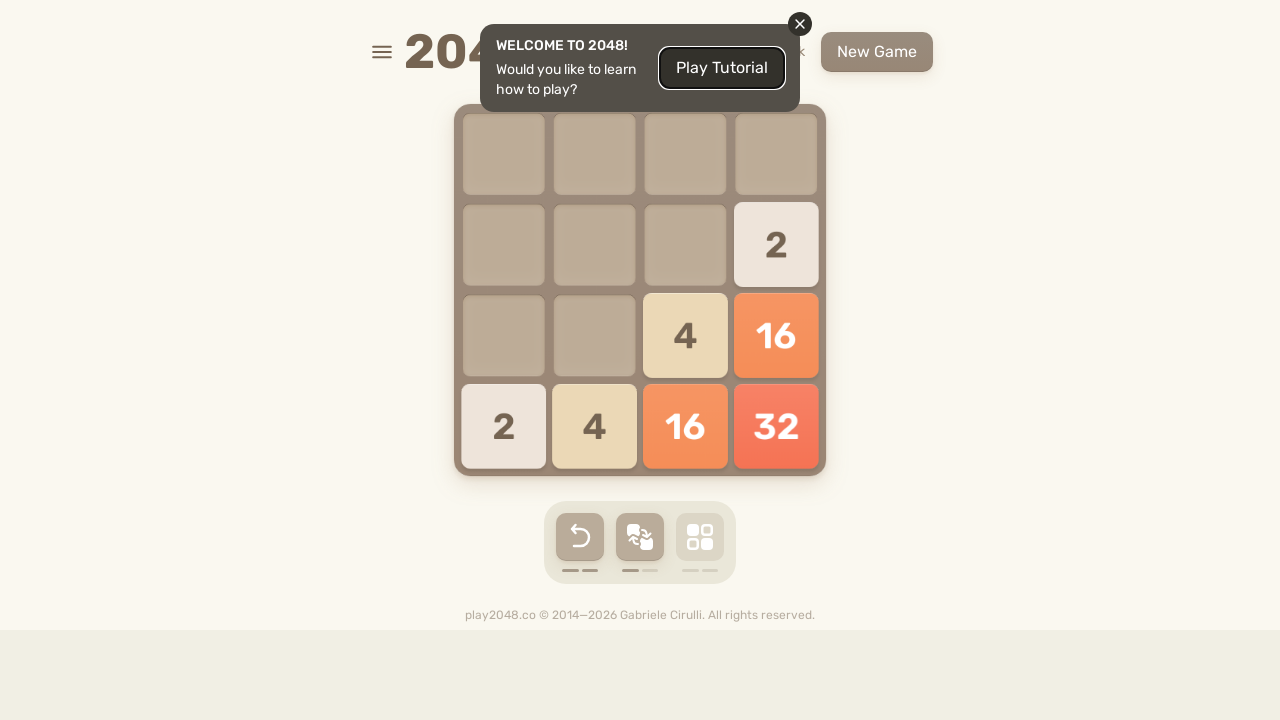

Pressed ArrowDown in game round 3 (move 39)
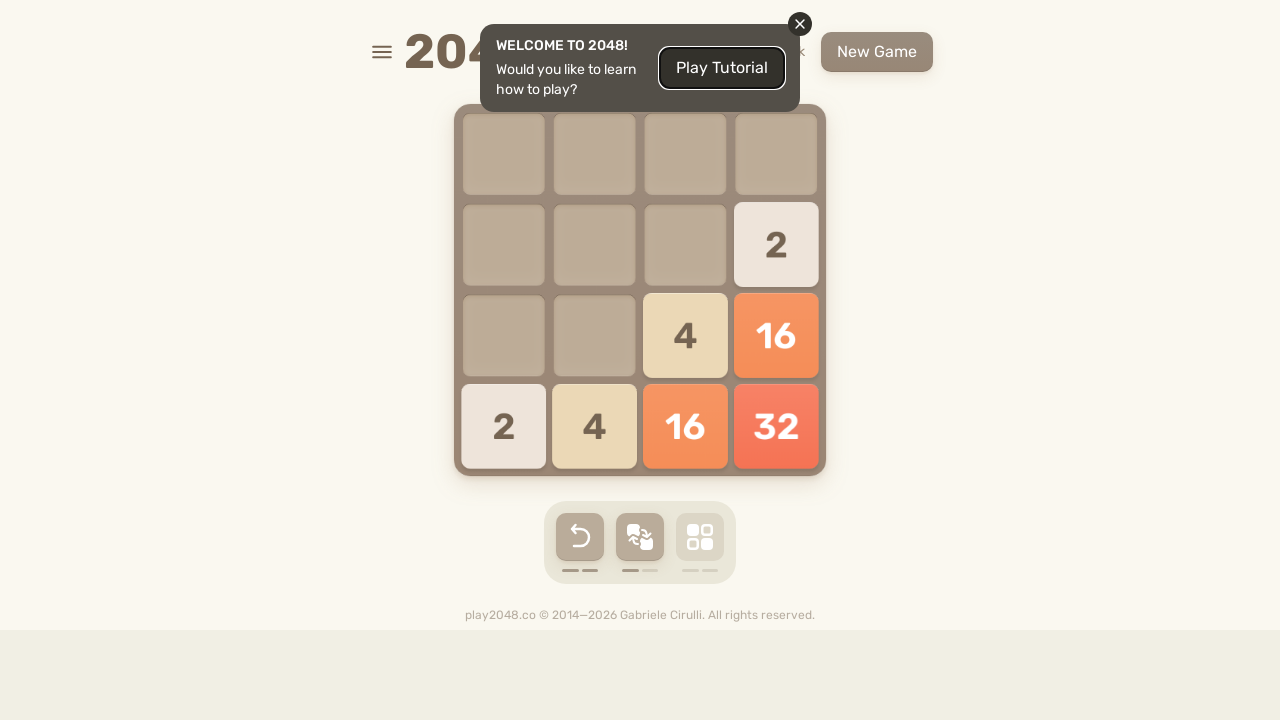

Pressed ArrowRight in game round 3 (move 40)
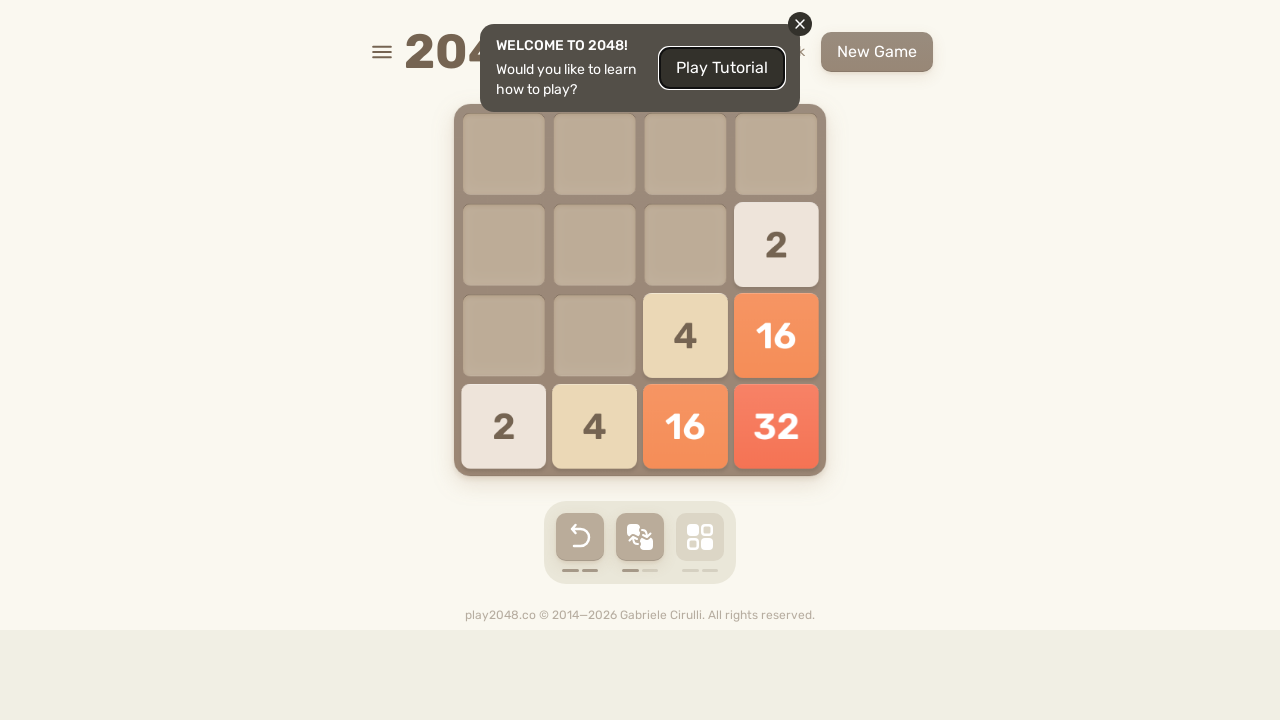

Pressed ArrowDown in game round 3 (move 40)
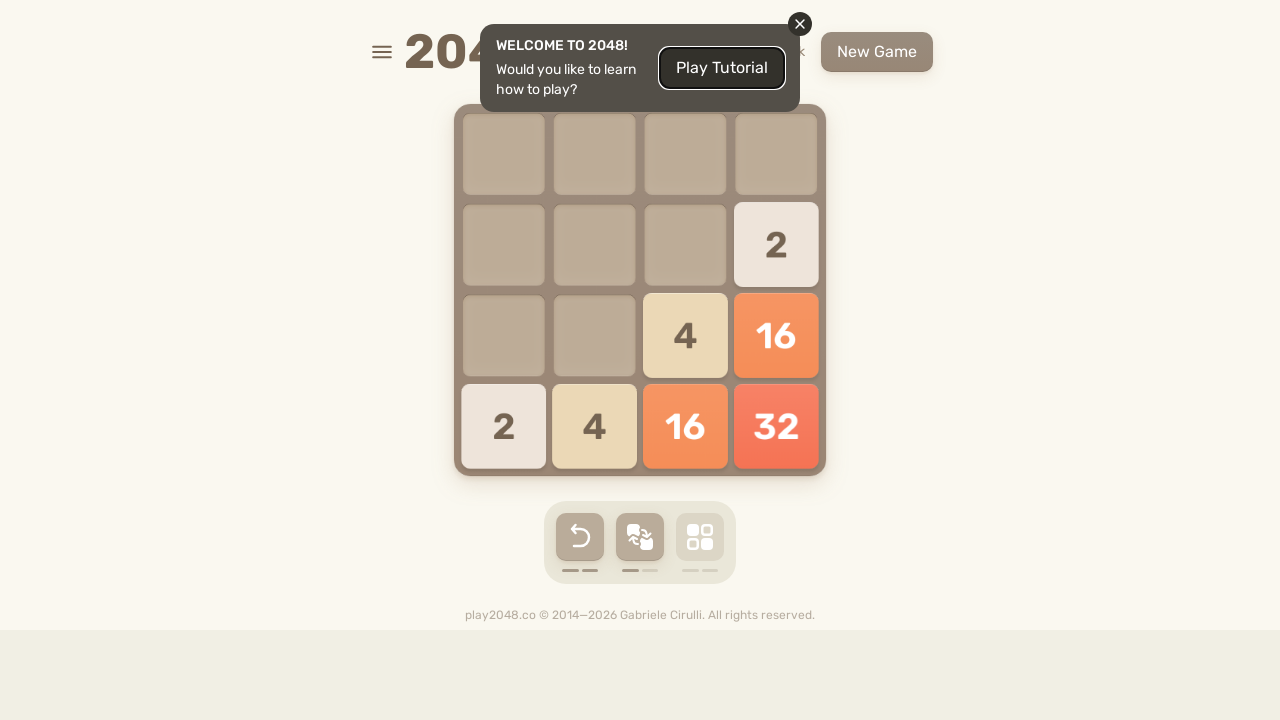

Pressed ArrowRight in game round 3 (move 41)
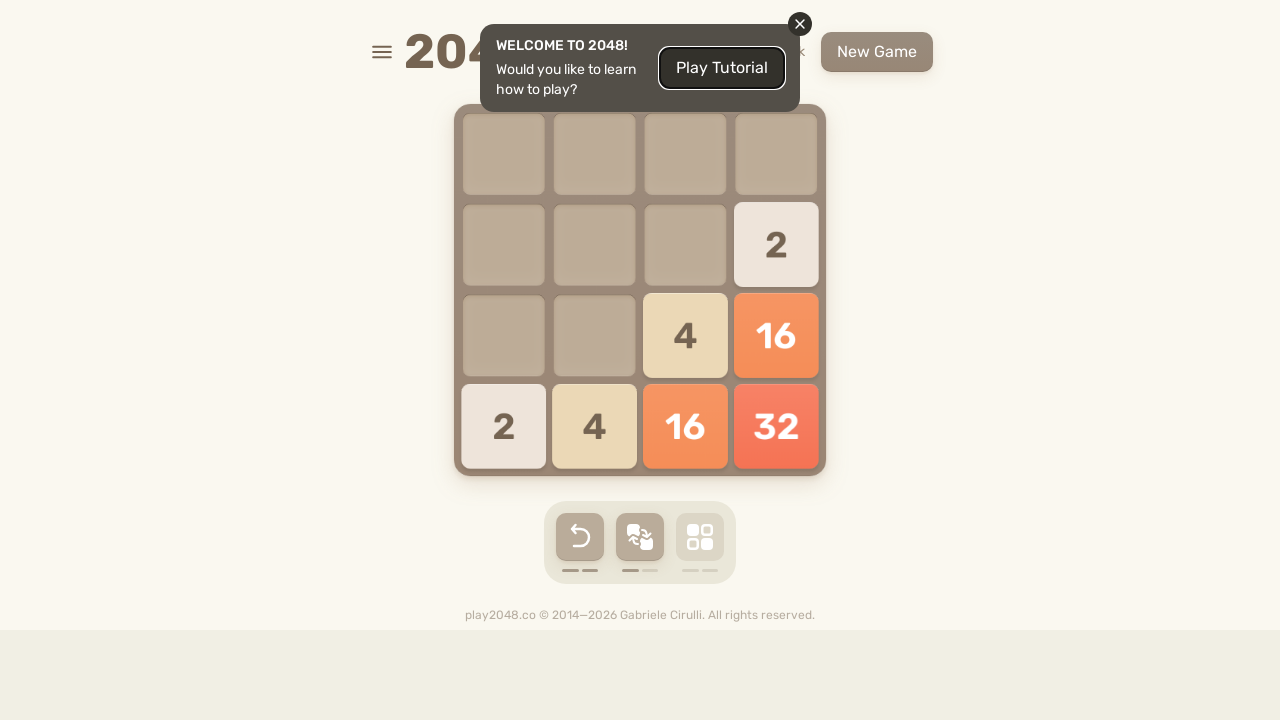

Pressed ArrowDown in game round 3 (move 41)
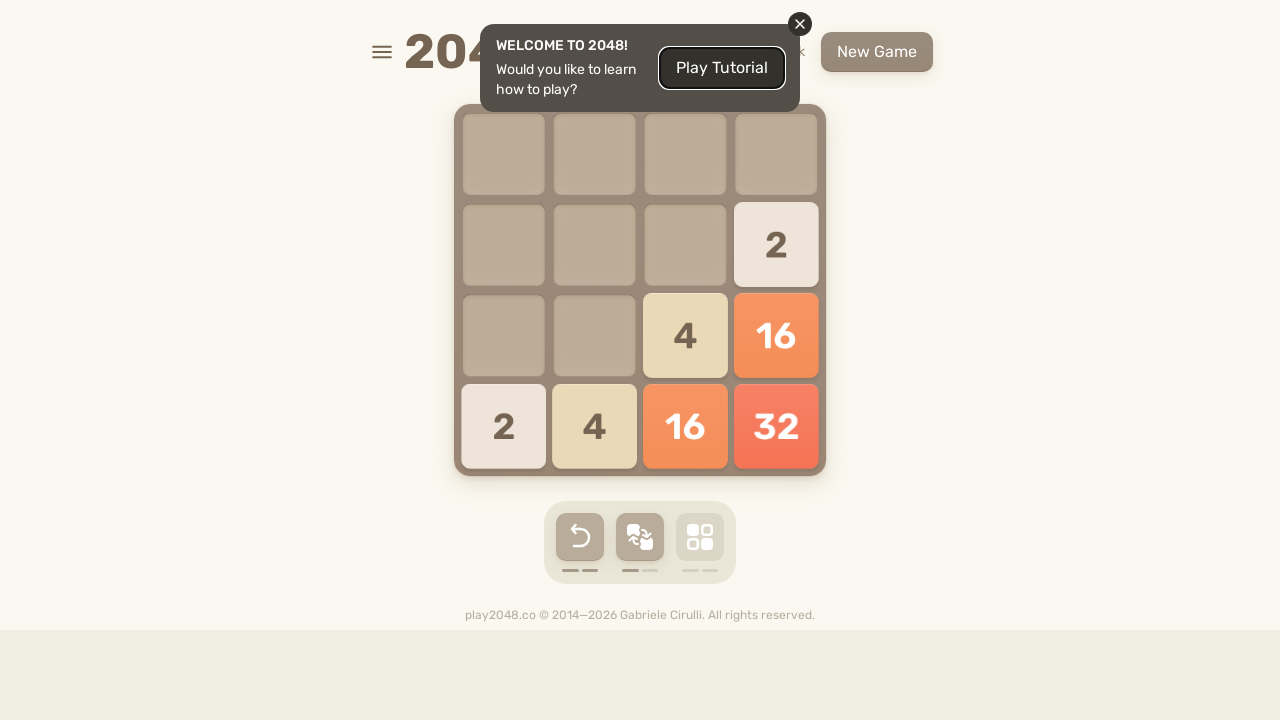

Pressed ArrowRight in game round 3 (move 42)
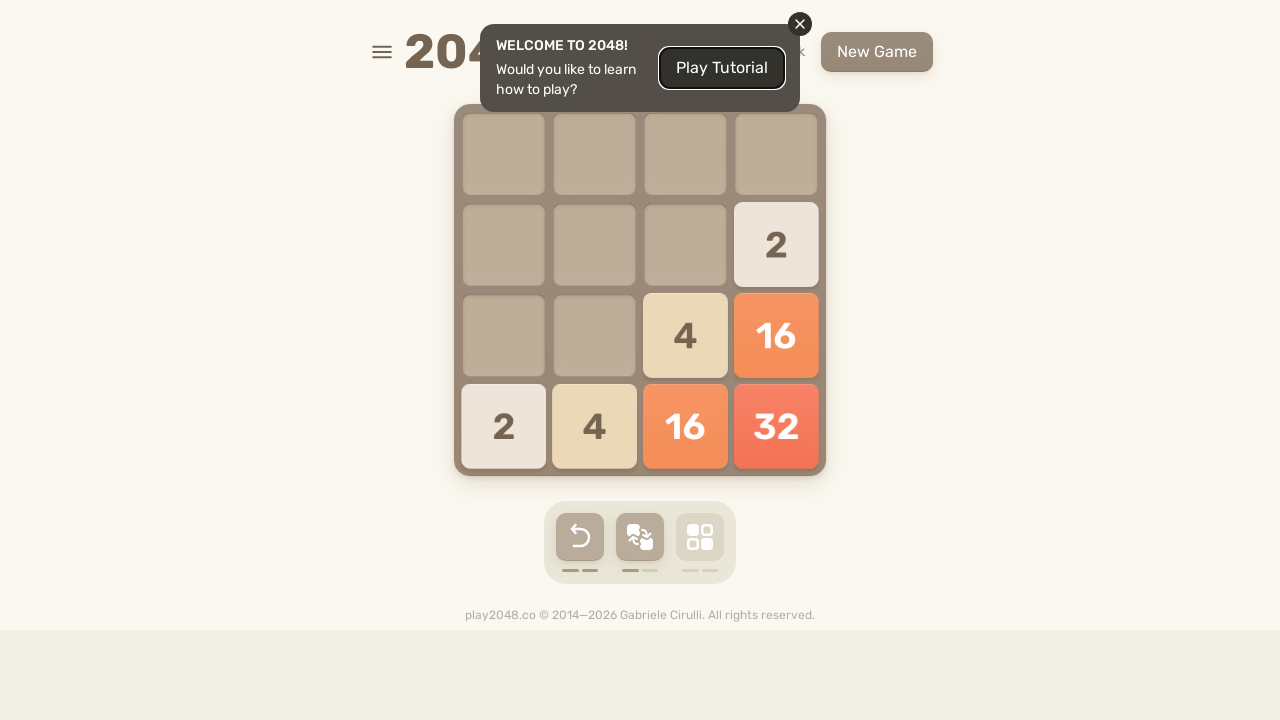

Pressed ArrowDown in game round 3 (move 42)
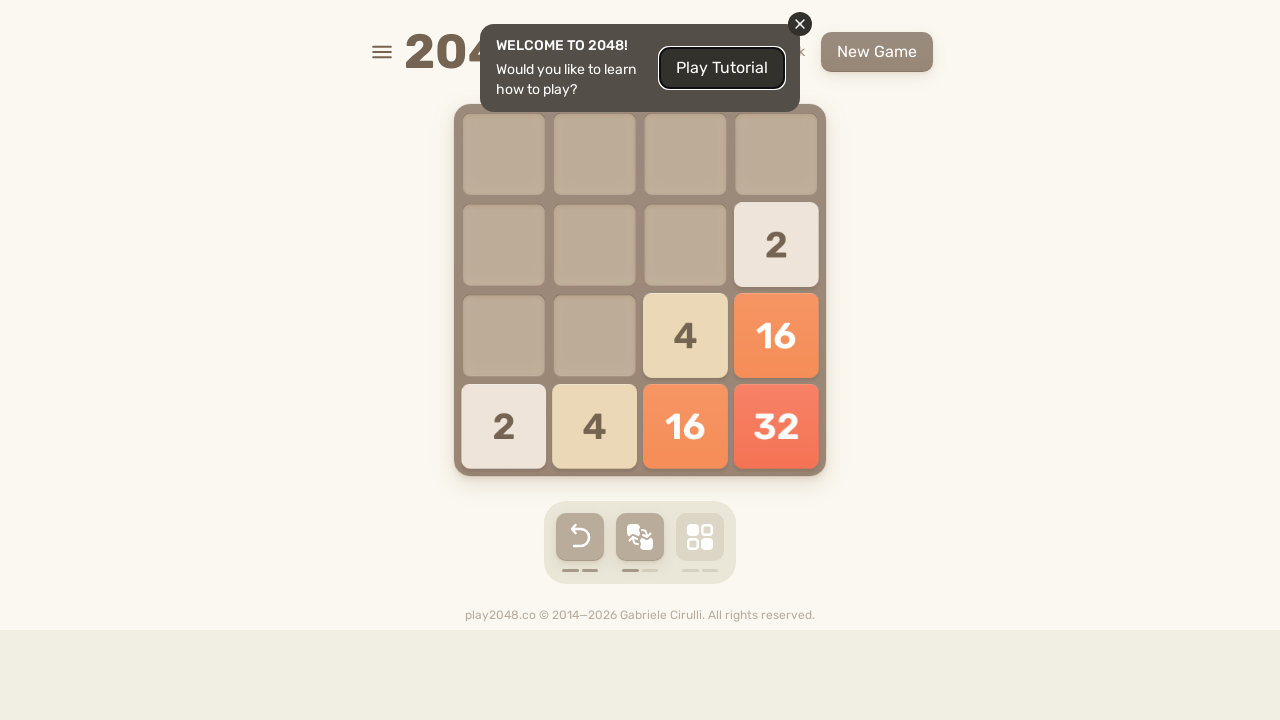

Pressed ArrowRight in game round 3 (move 43)
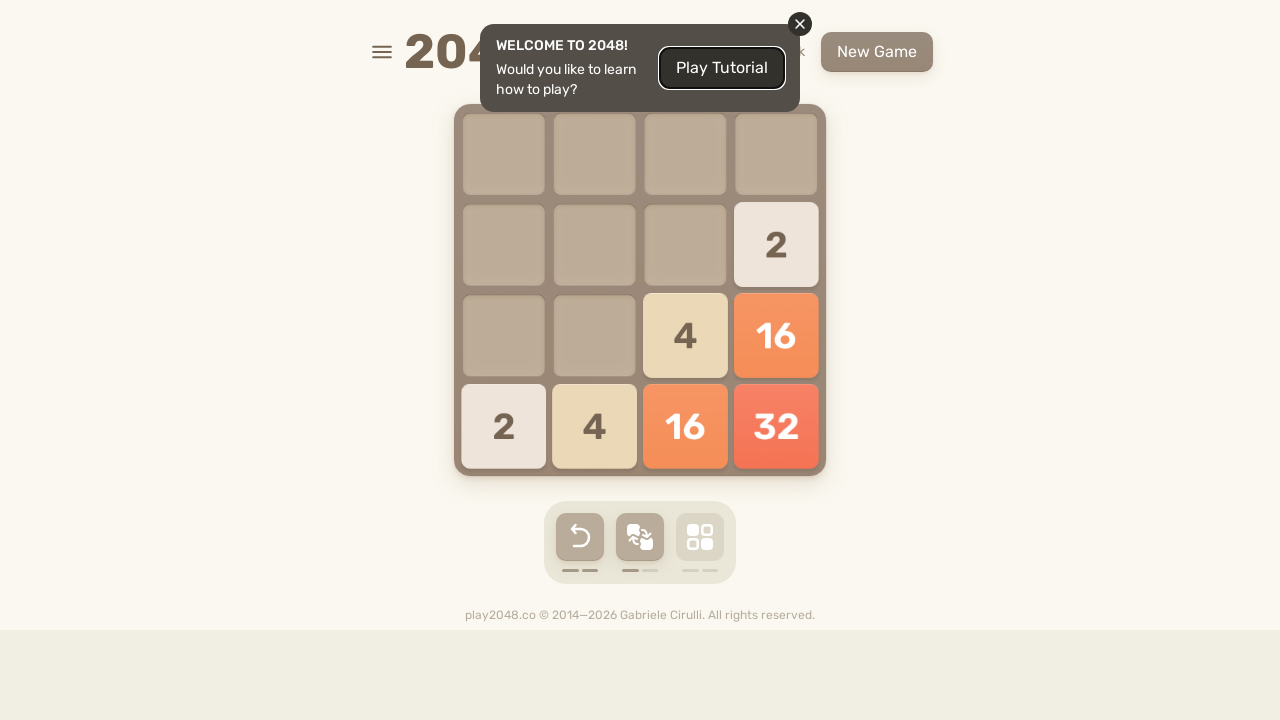

Pressed ArrowDown in game round 3 (move 43)
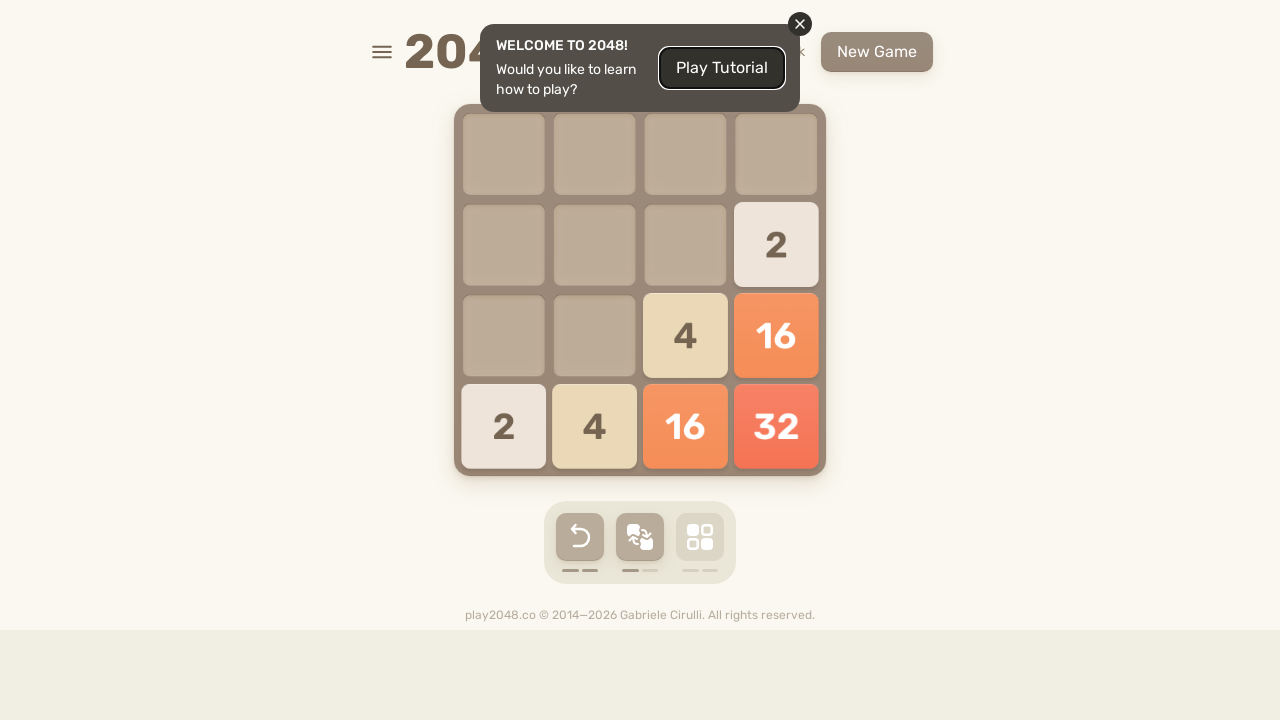

Pressed ArrowRight in game round 3 (move 44)
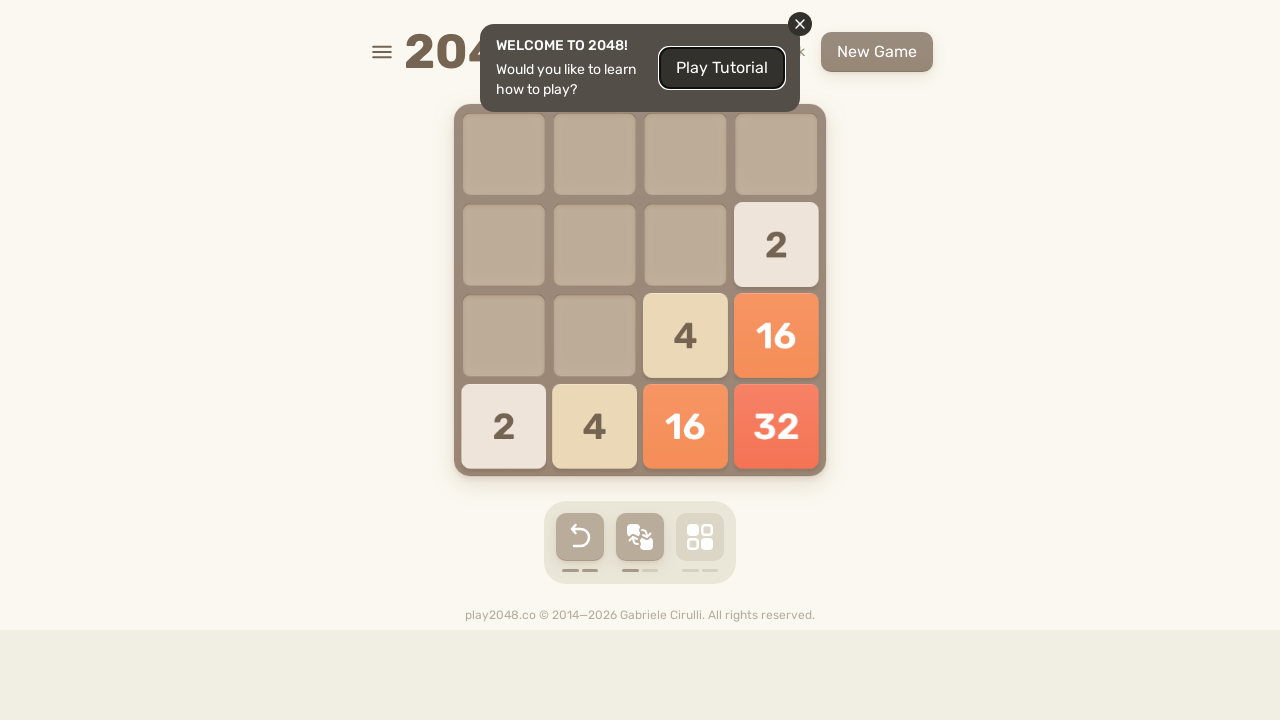

Pressed ArrowDown in game round 3 (move 44)
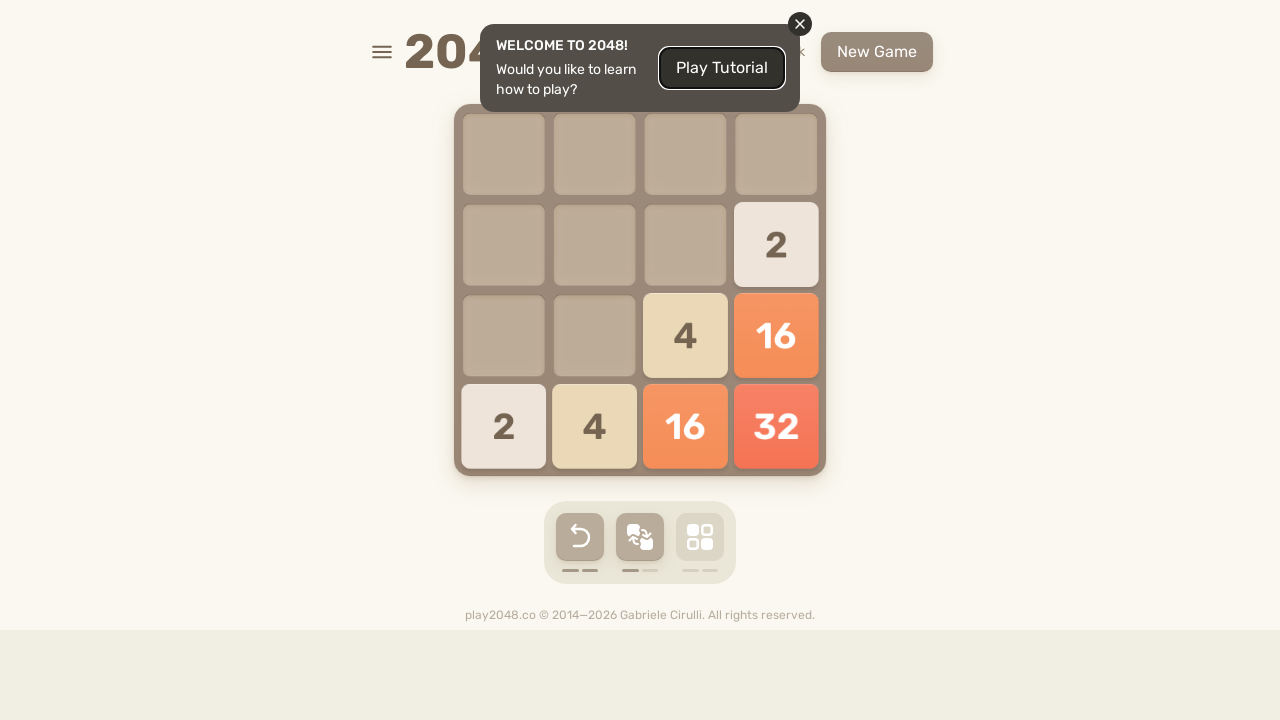

Pressed ArrowRight in game round 3 (move 45)
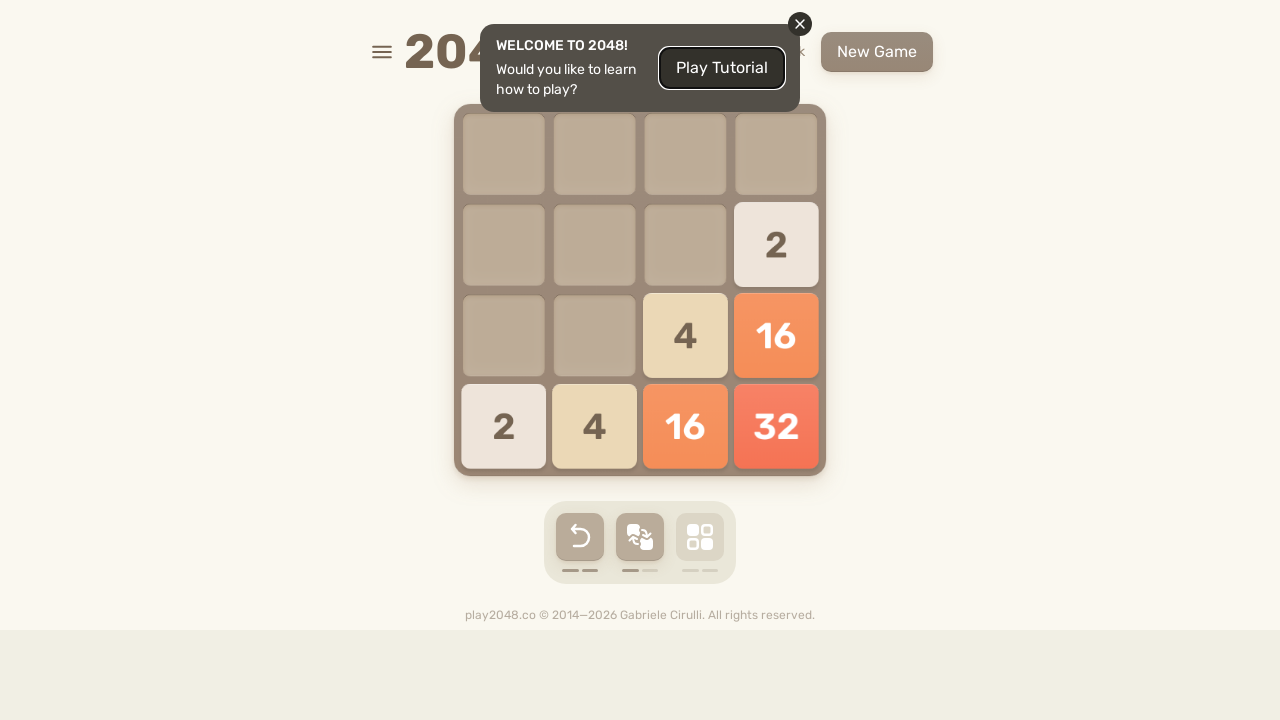

Pressed ArrowDown in game round 3 (move 45)
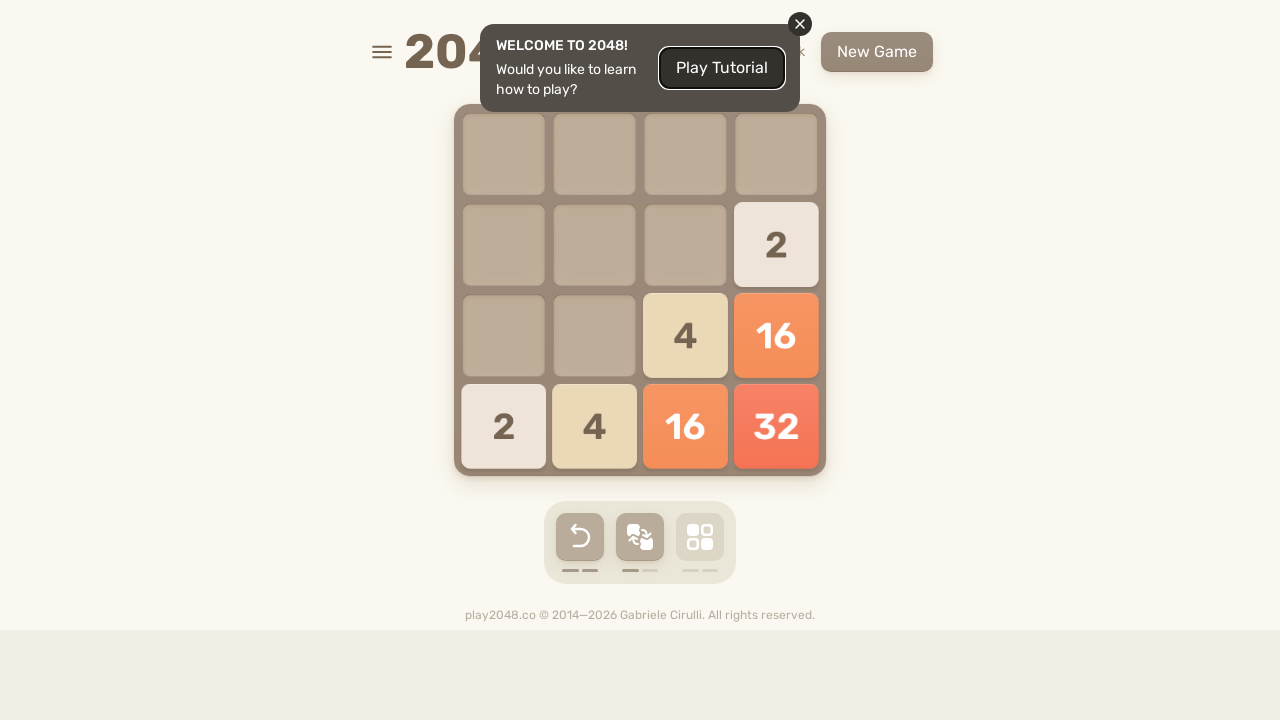

Pressed ArrowRight in game round 3 (move 46)
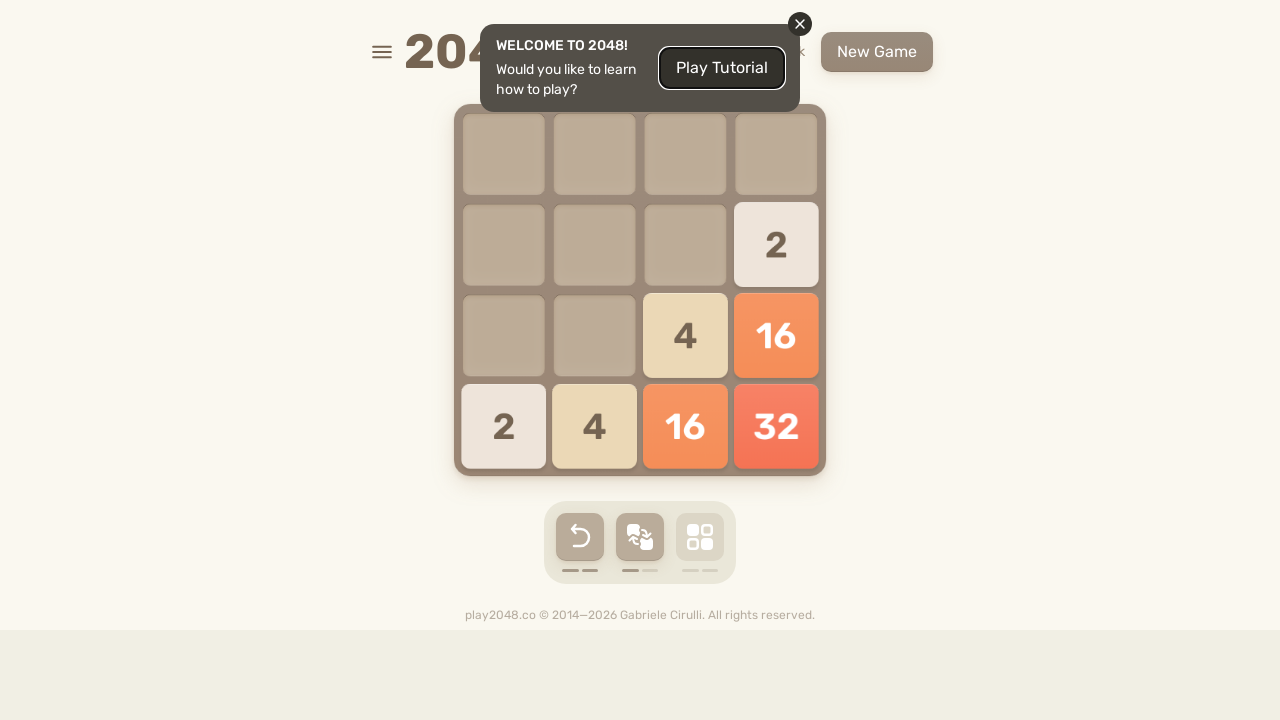

Pressed ArrowDown in game round 3 (move 46)
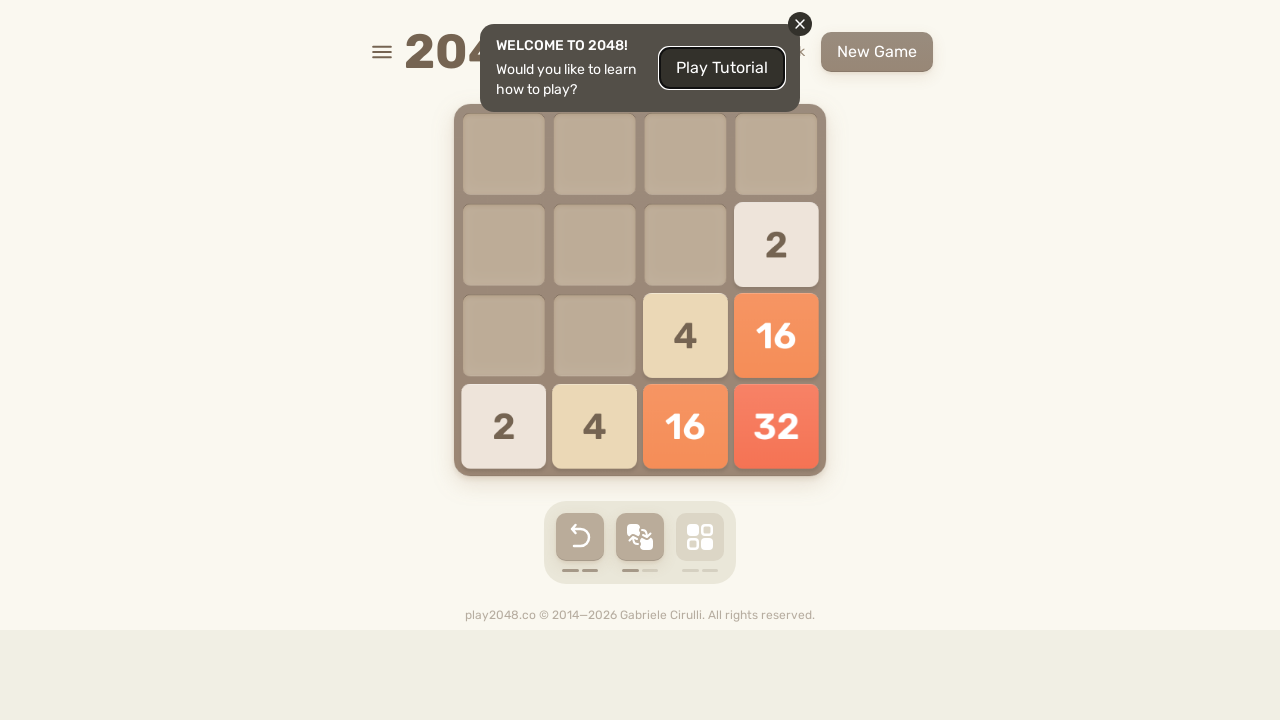

Pressed ArrowRight in game round 3 (move 47)
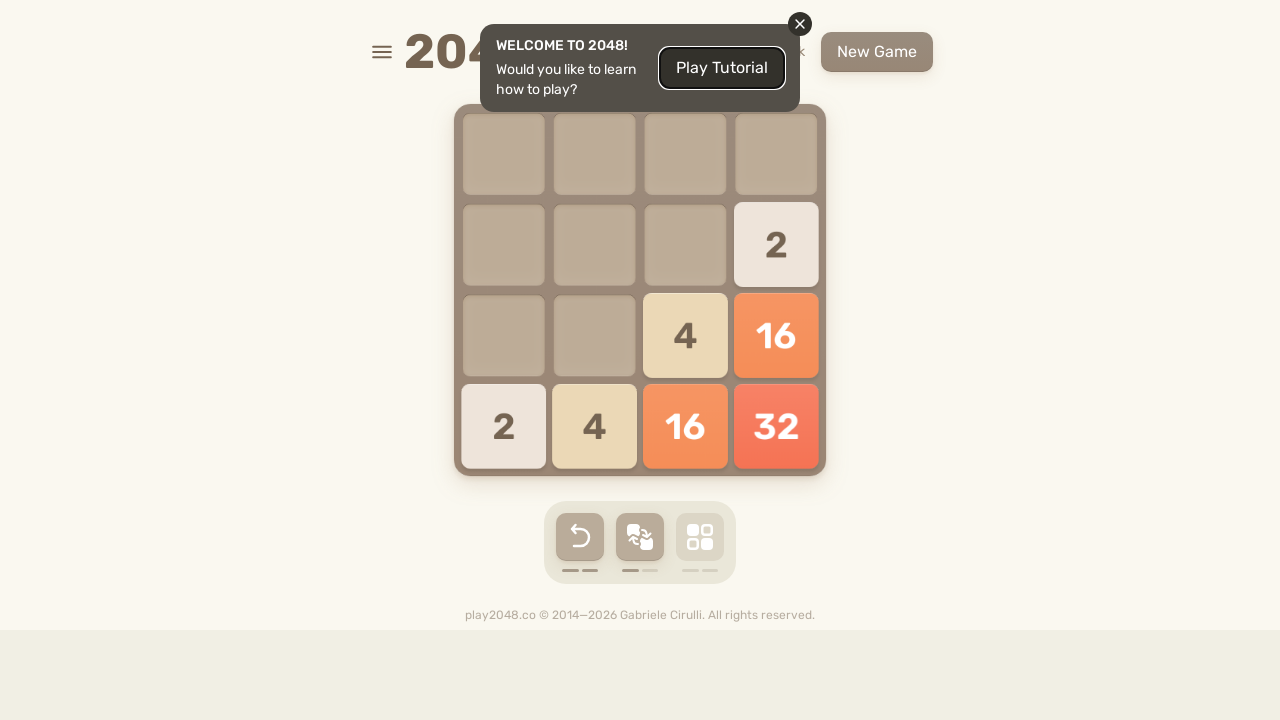

Pressed ArrowDown in game round 3 (move 47)
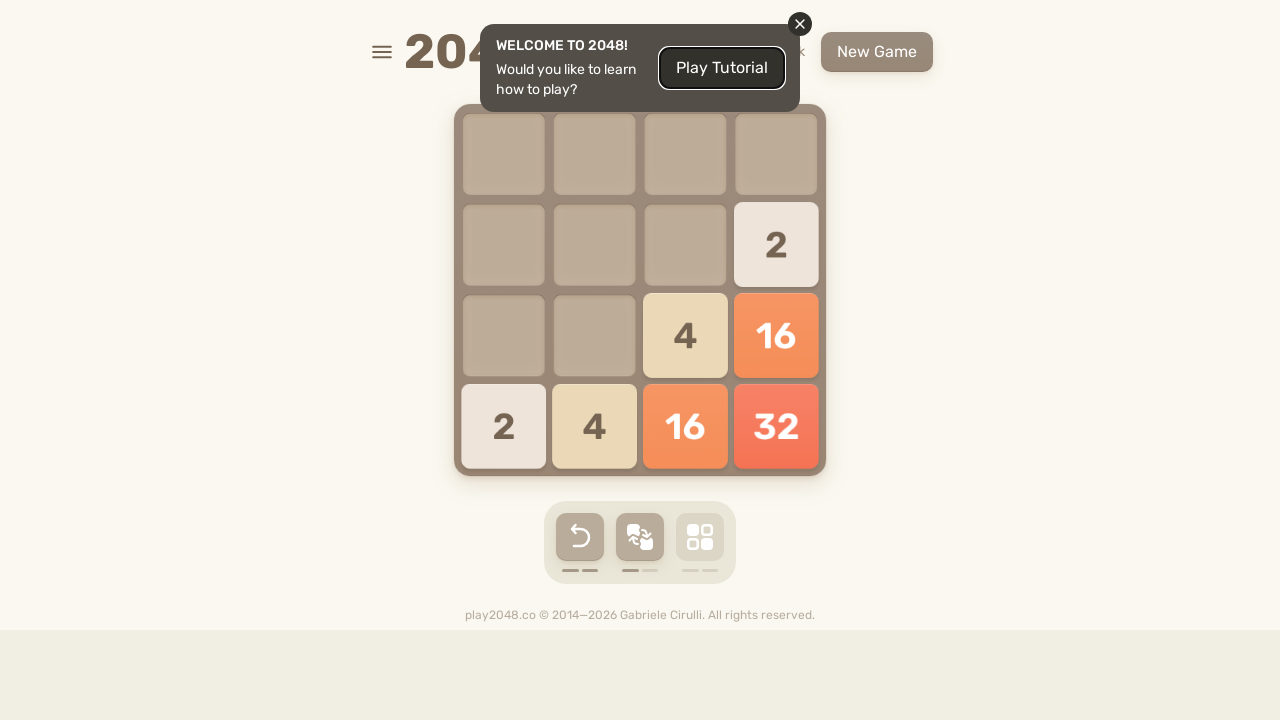

Pressed ArrowRight in game round 3 (move 48)
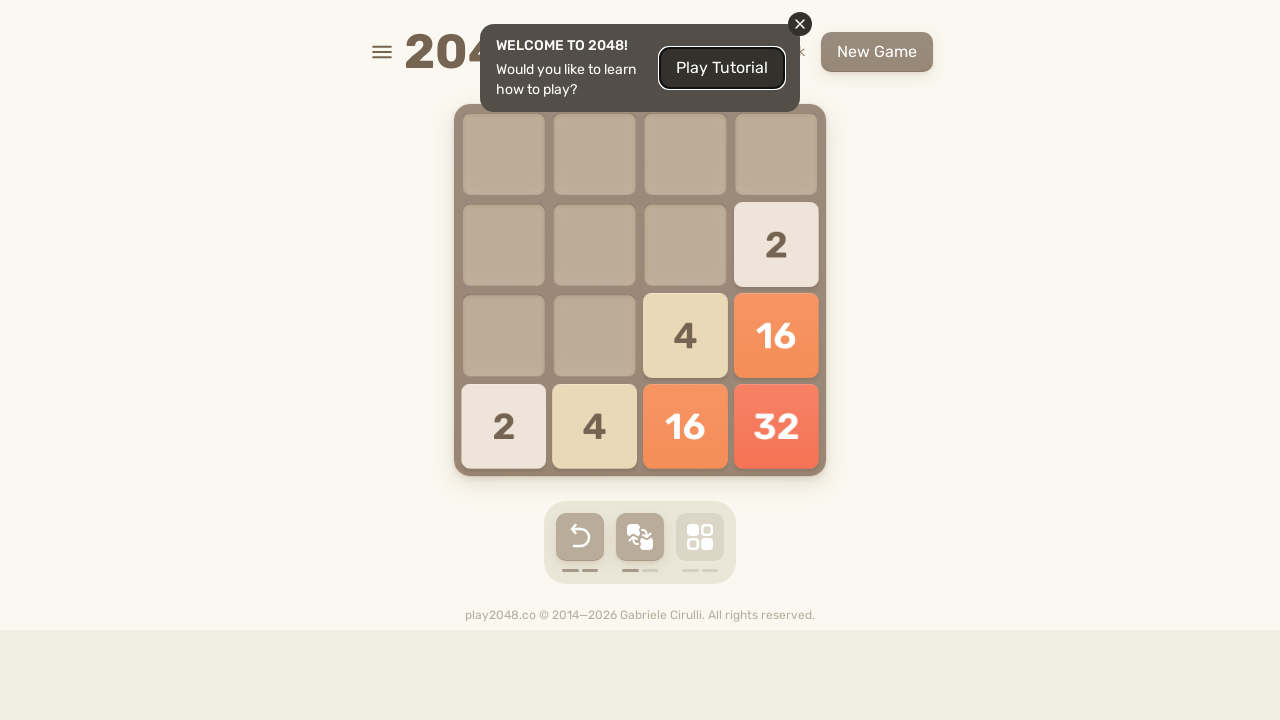

Pressed ArrowDown in game round 3 (move 48)
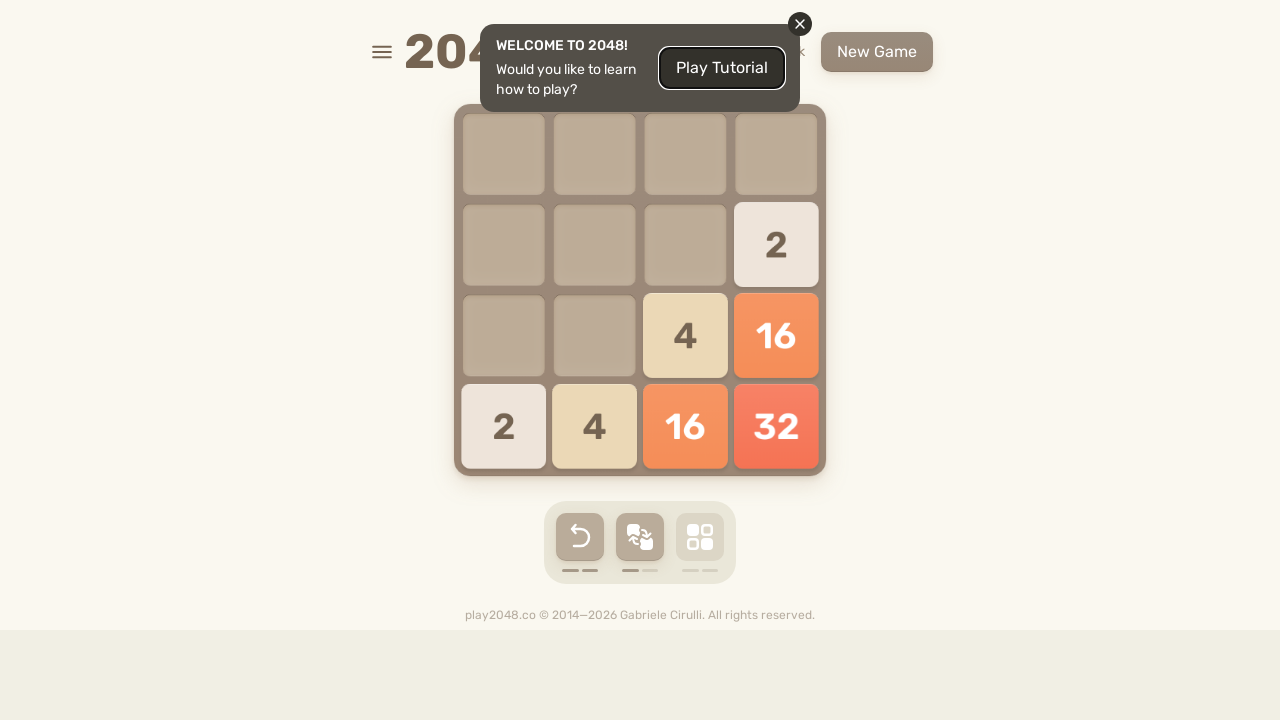

Pressed ArrowRight in game round 3 (move 49)
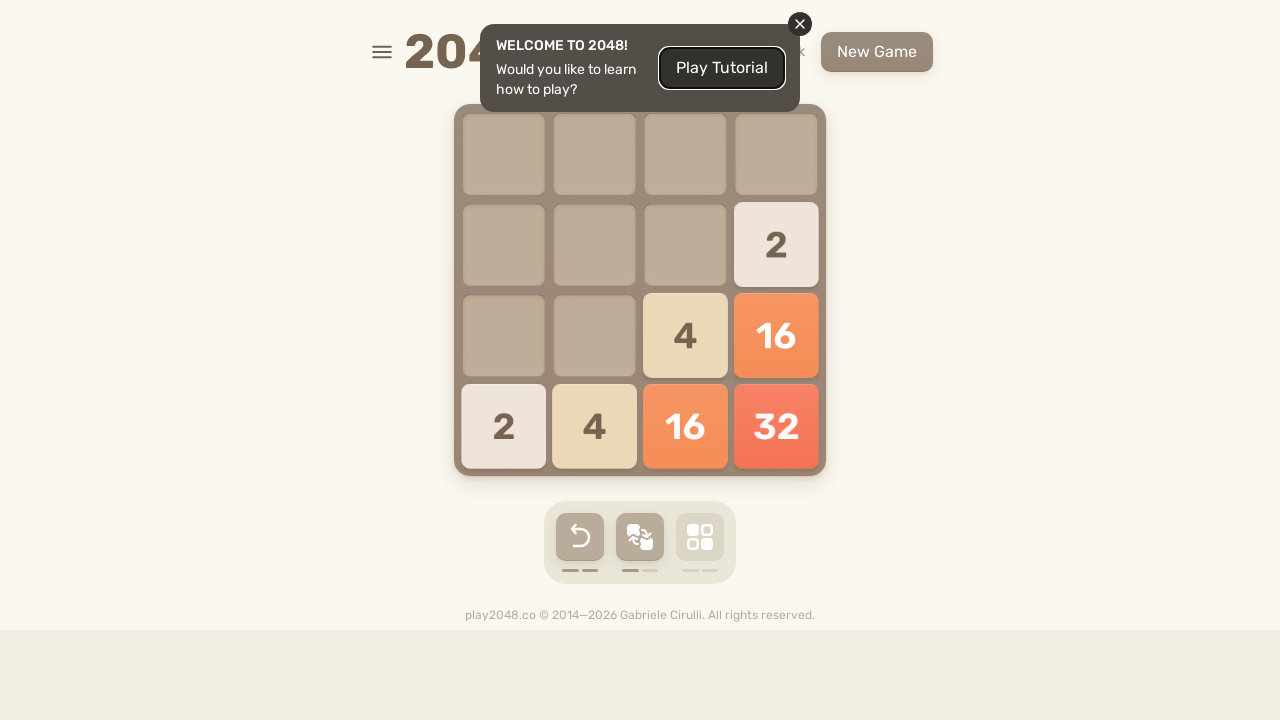

Pressed ArrowDown in game round 3 (move 49)
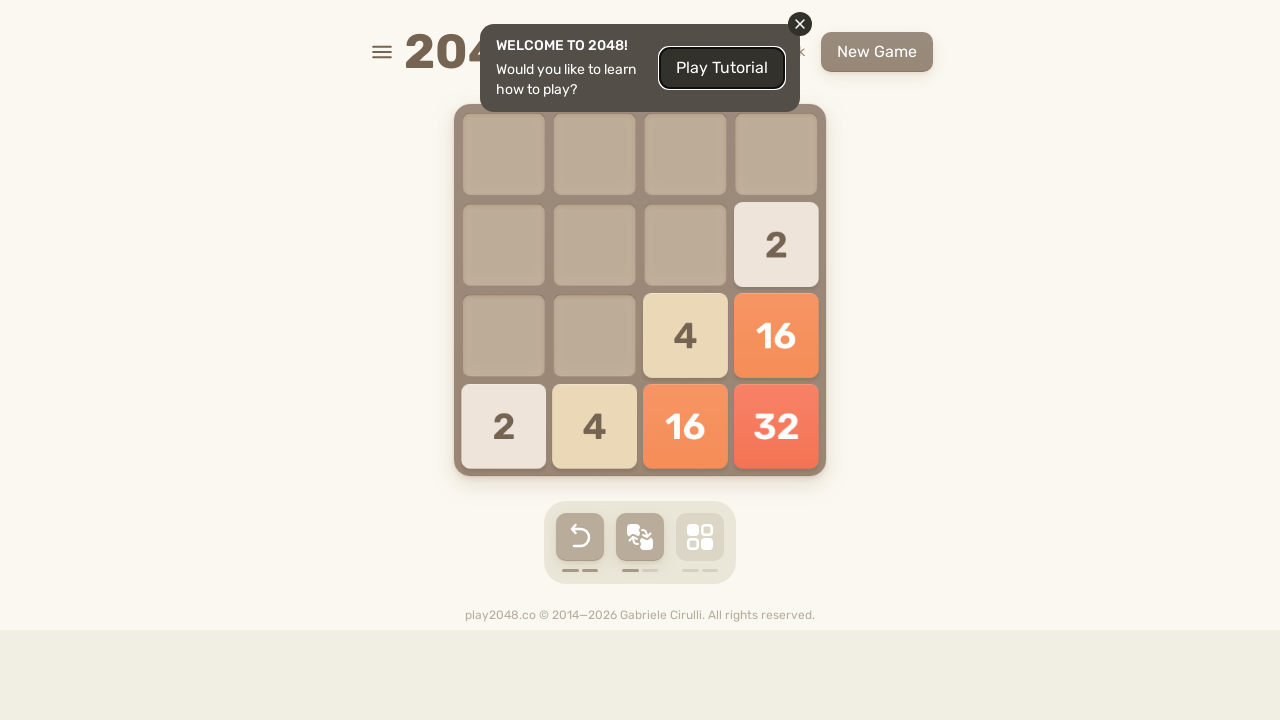

Pressed ArrowRight in game round 3 (move 50)
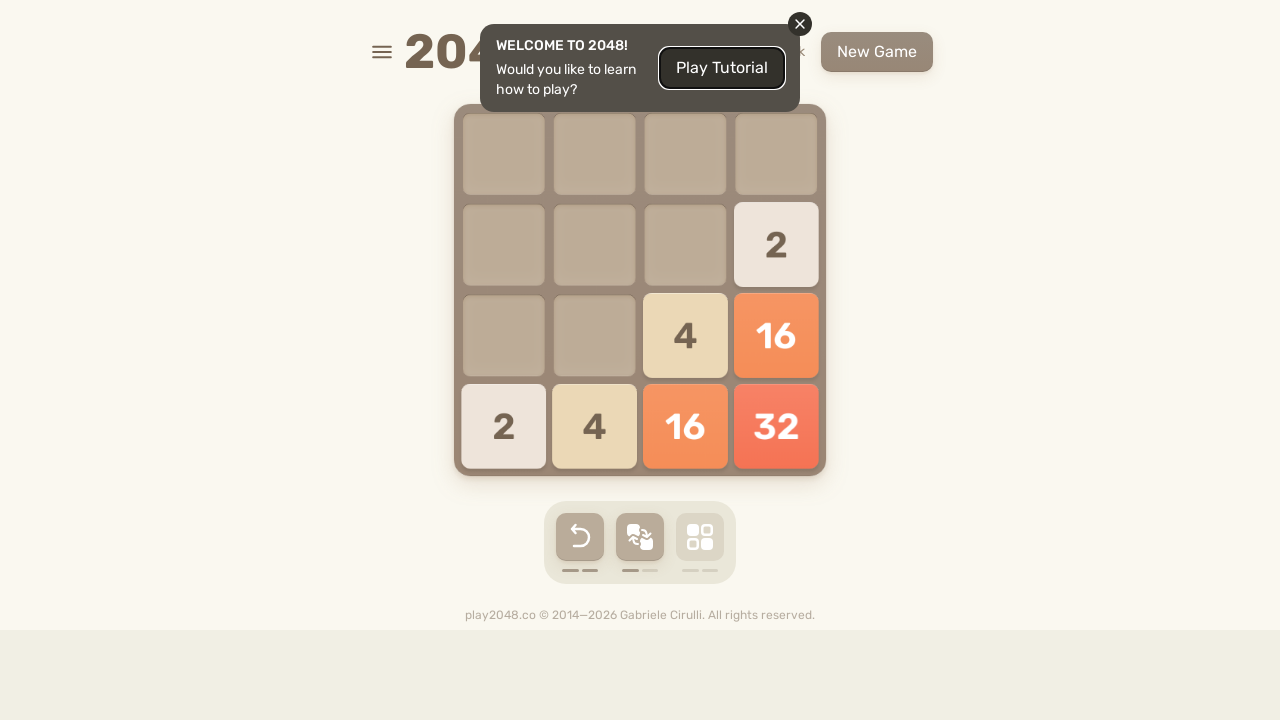

Pressed ArrowDown in game round 3 (move 50)
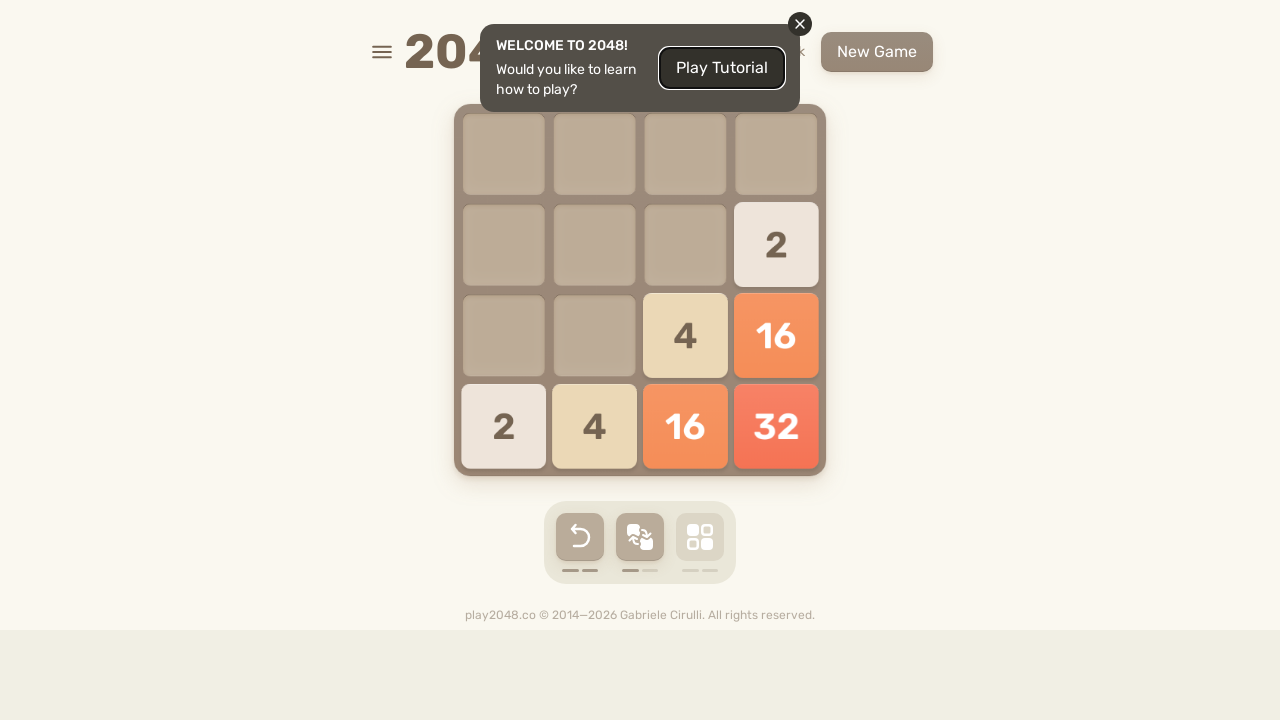

Pressed ArrowLeft to complete game round 3
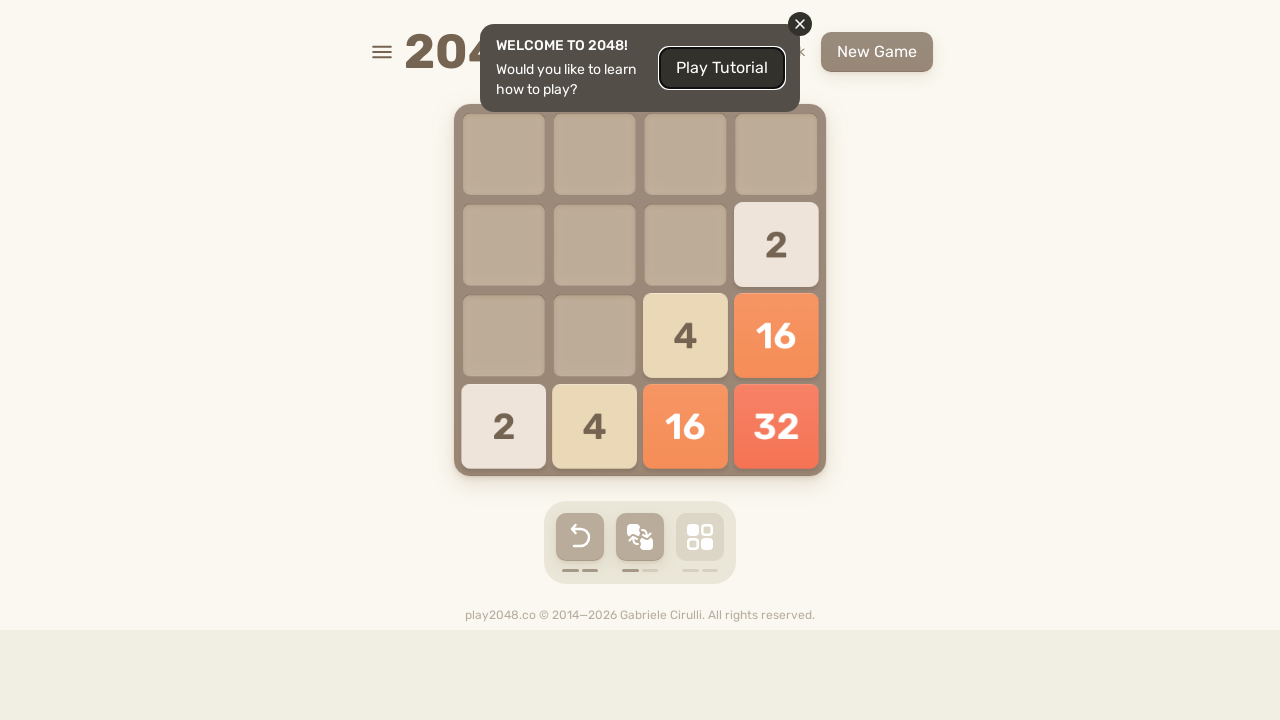

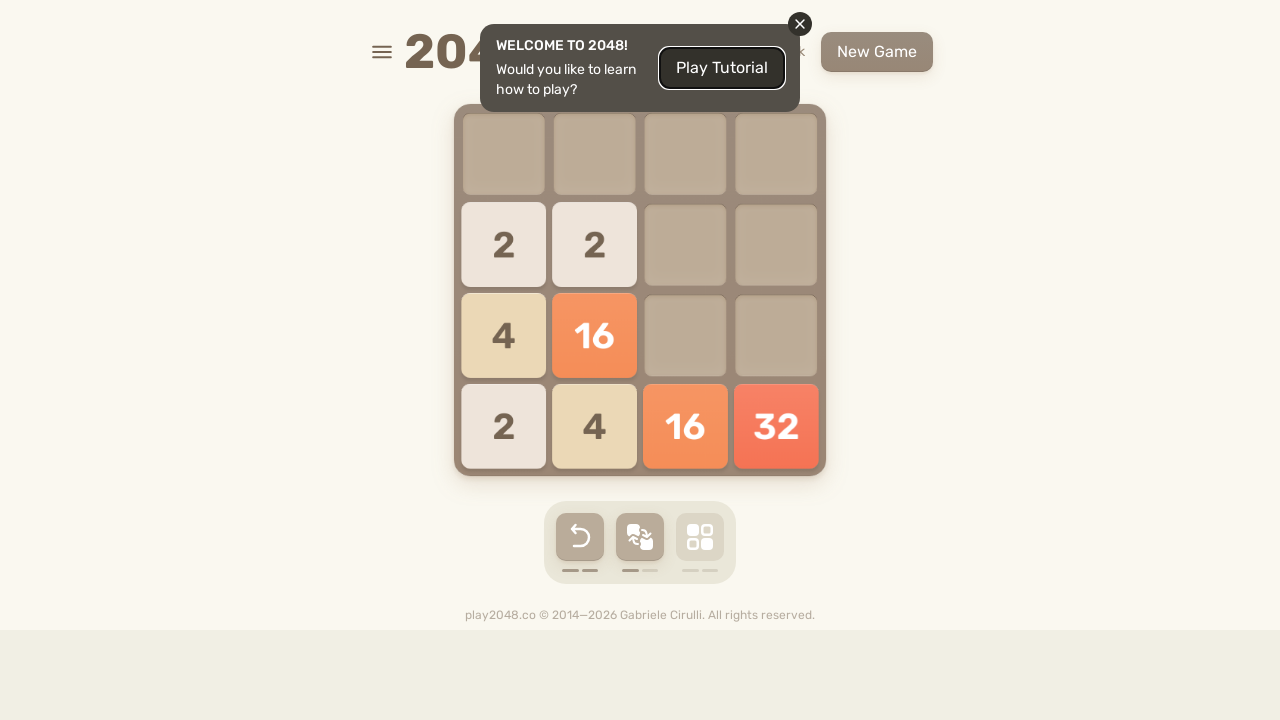